Tests the datepicker by navigating through months and years to select a specific date from the past

Starting URL: https://jqueryui.com/datepicker/#other-months

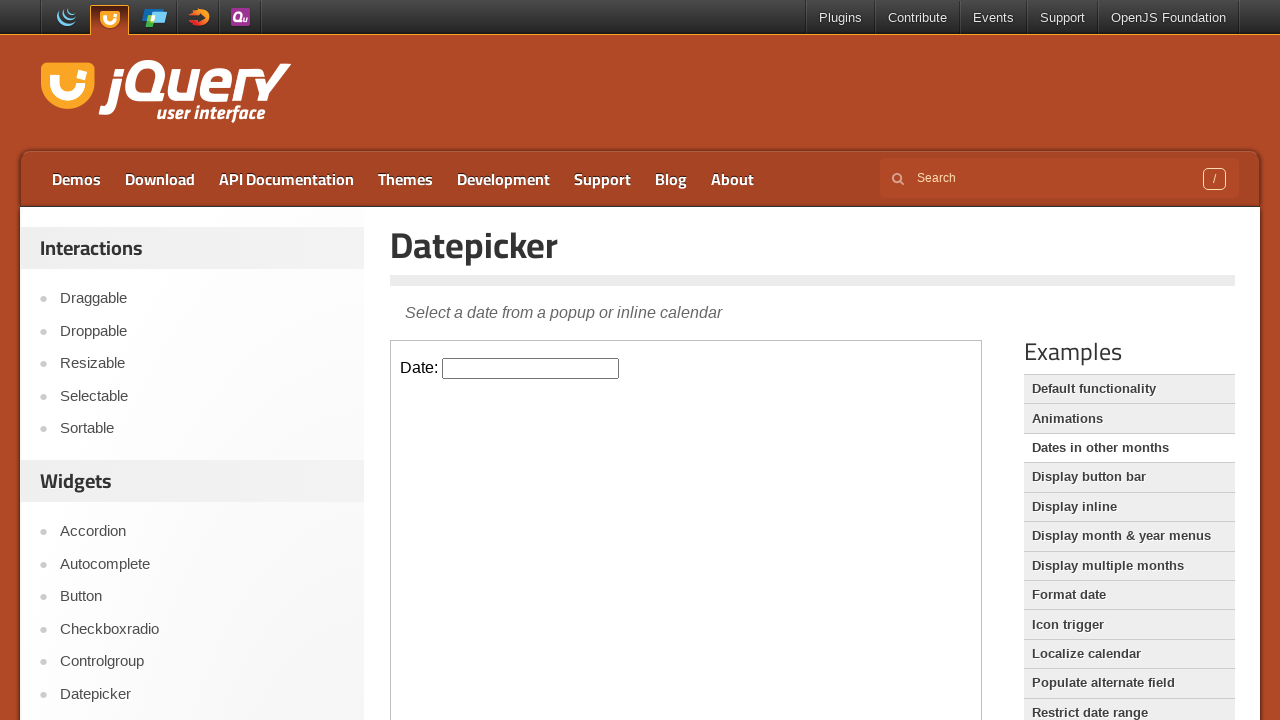

Located datepicker input within iframe
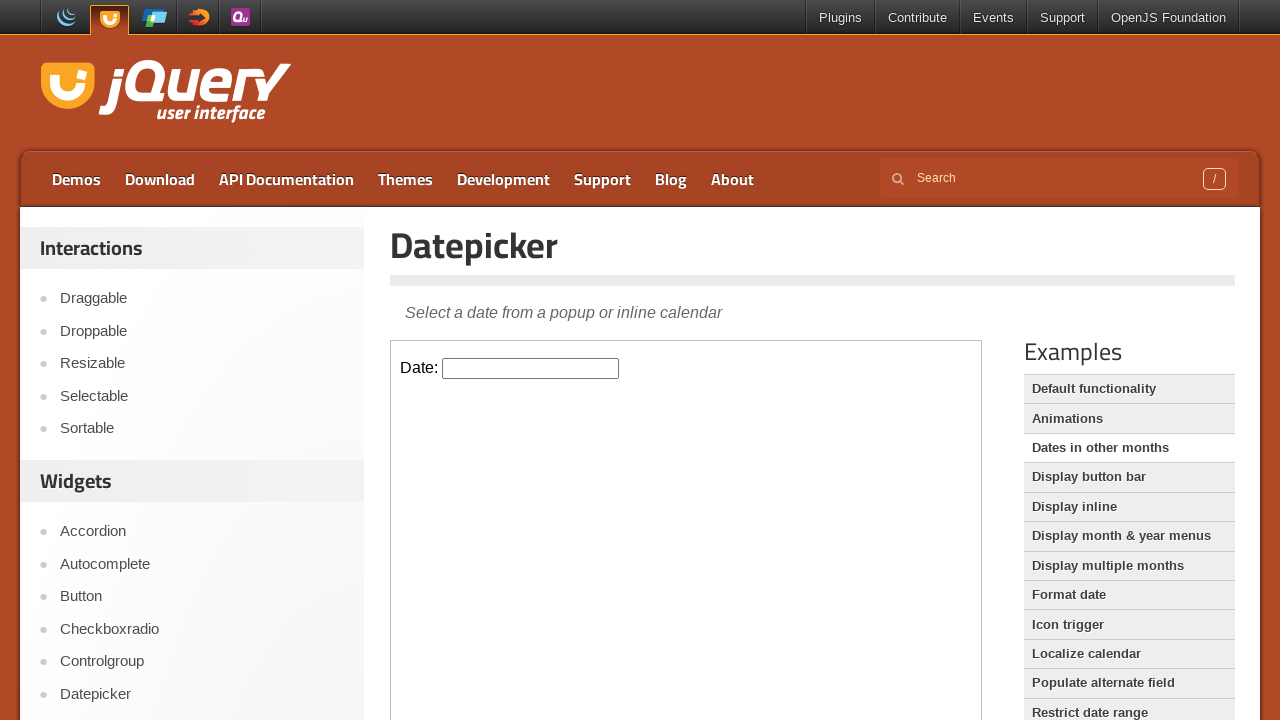

Clicked datepicker input to open calendar at (531, 368) on iframe >> nth=0 >> internal:control=enter-frame >> #datepicker
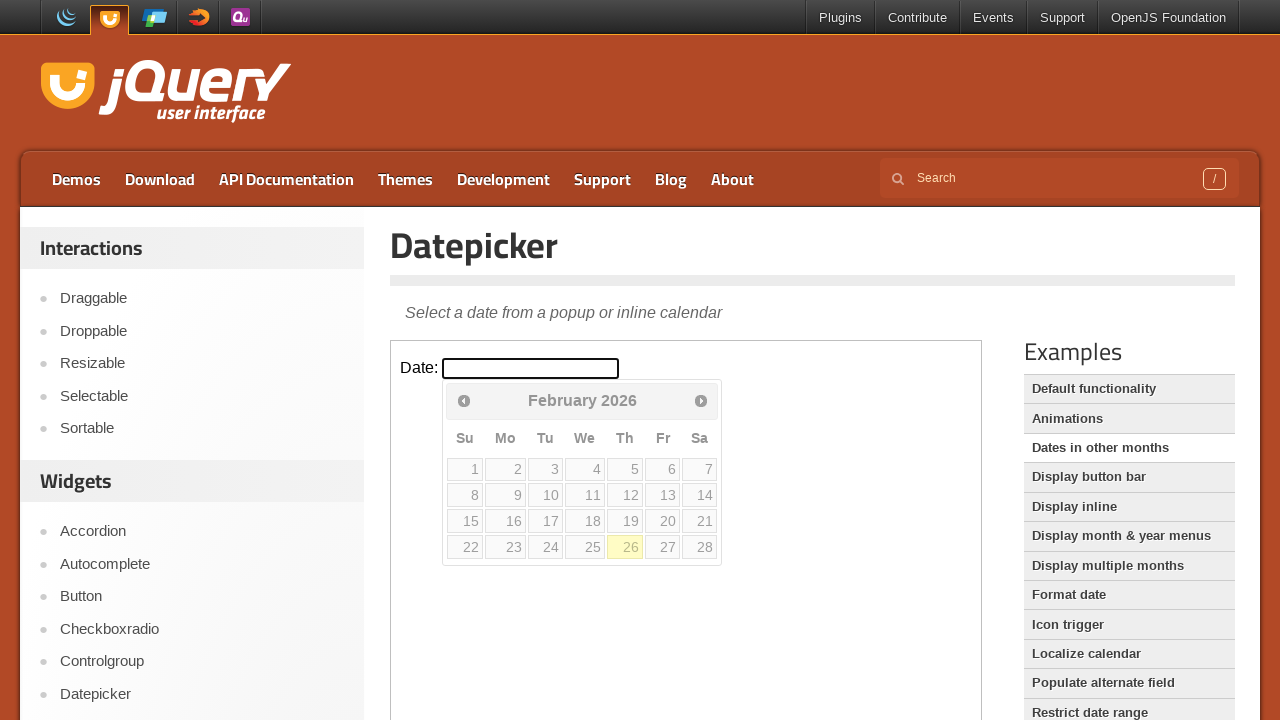

Retrieved current year from datepicker: 2026
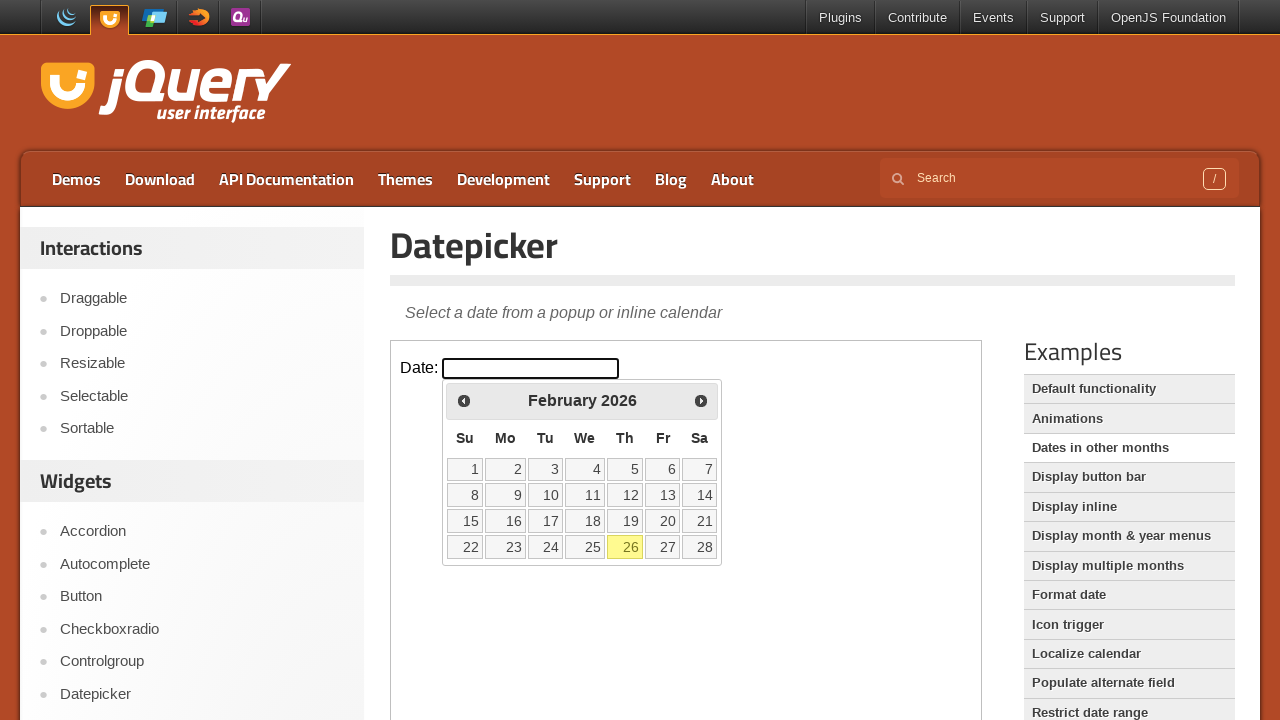

Clicked Prev to navigate backward in years at (464, 400) on iframe >> nth=0 >> internal:control=enter-frame >> a[title='Prev']
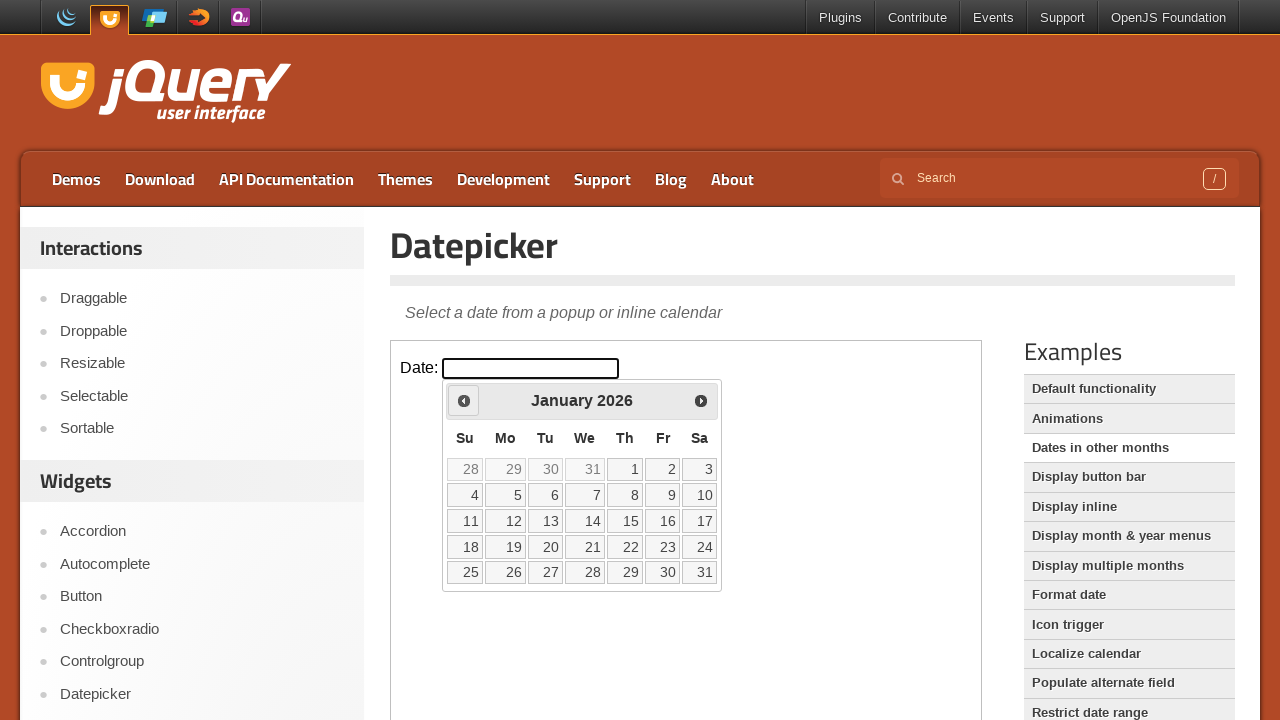

Updated current year to: 2026
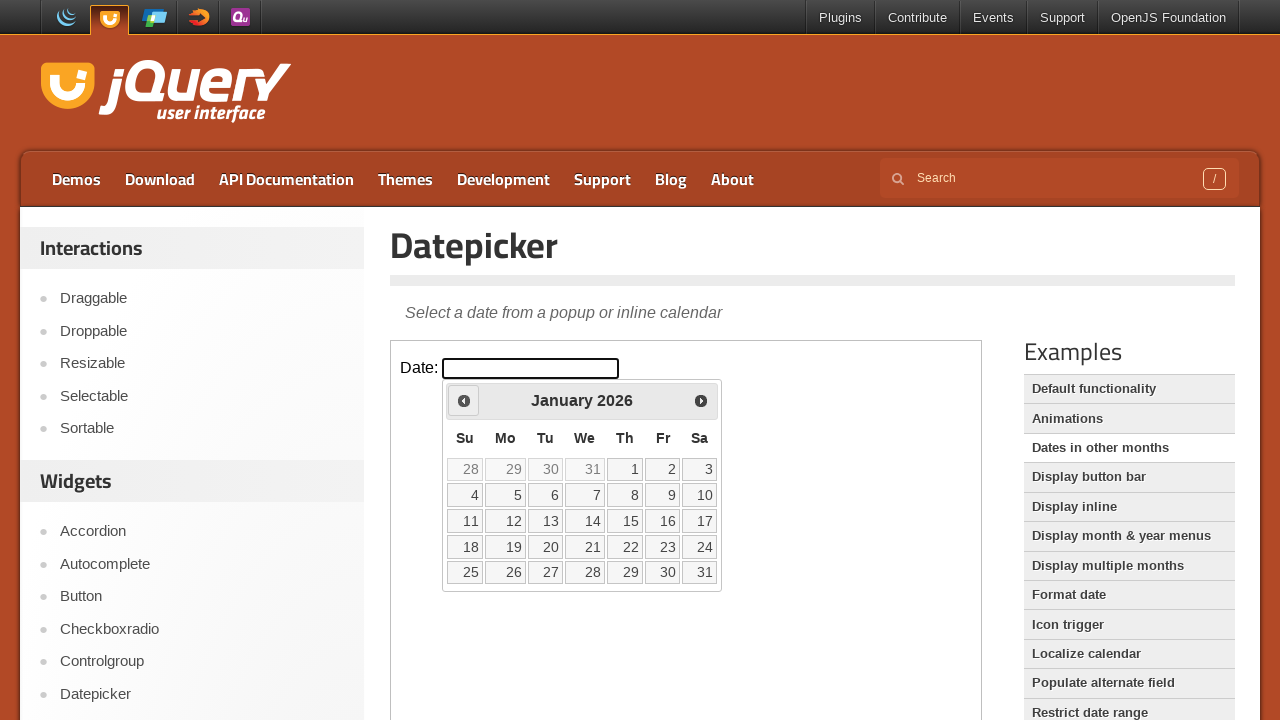

Clicked Prev to navigate backward in years at (464, 400) on iframe >> nth=0 >> internal:control=enter-frame >> a[title='Prev']
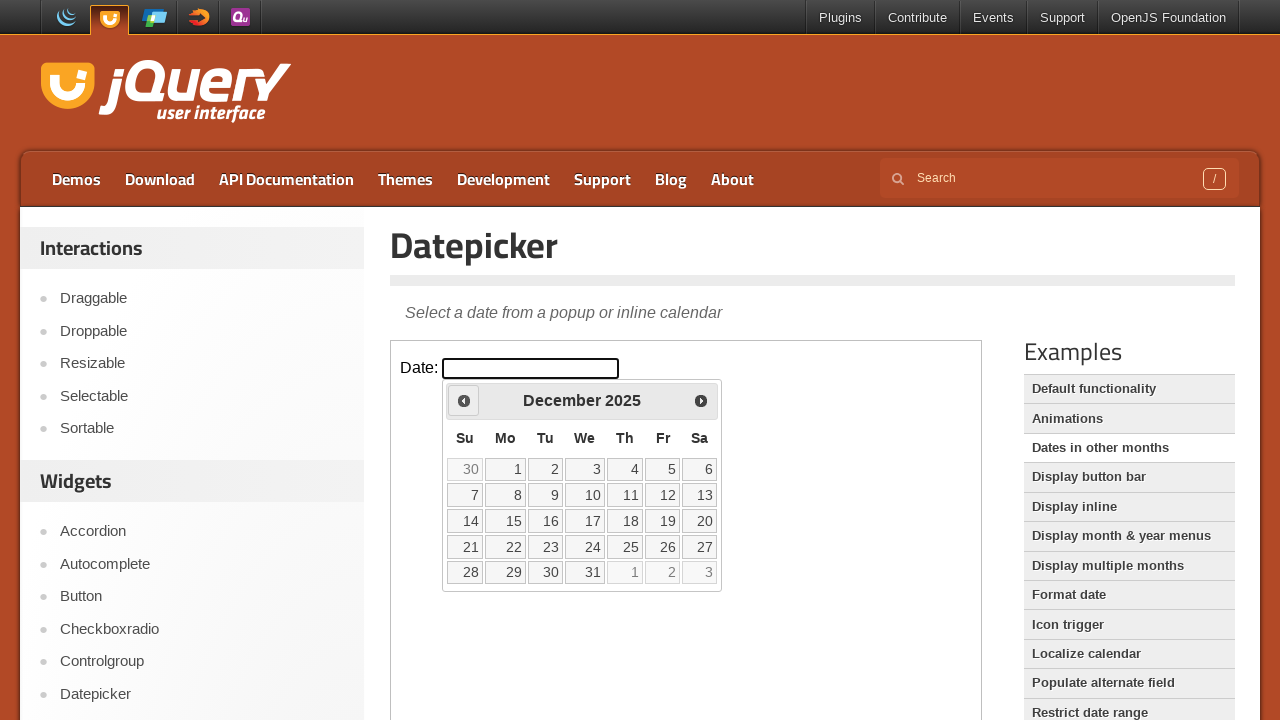

Updated current year to: 2025
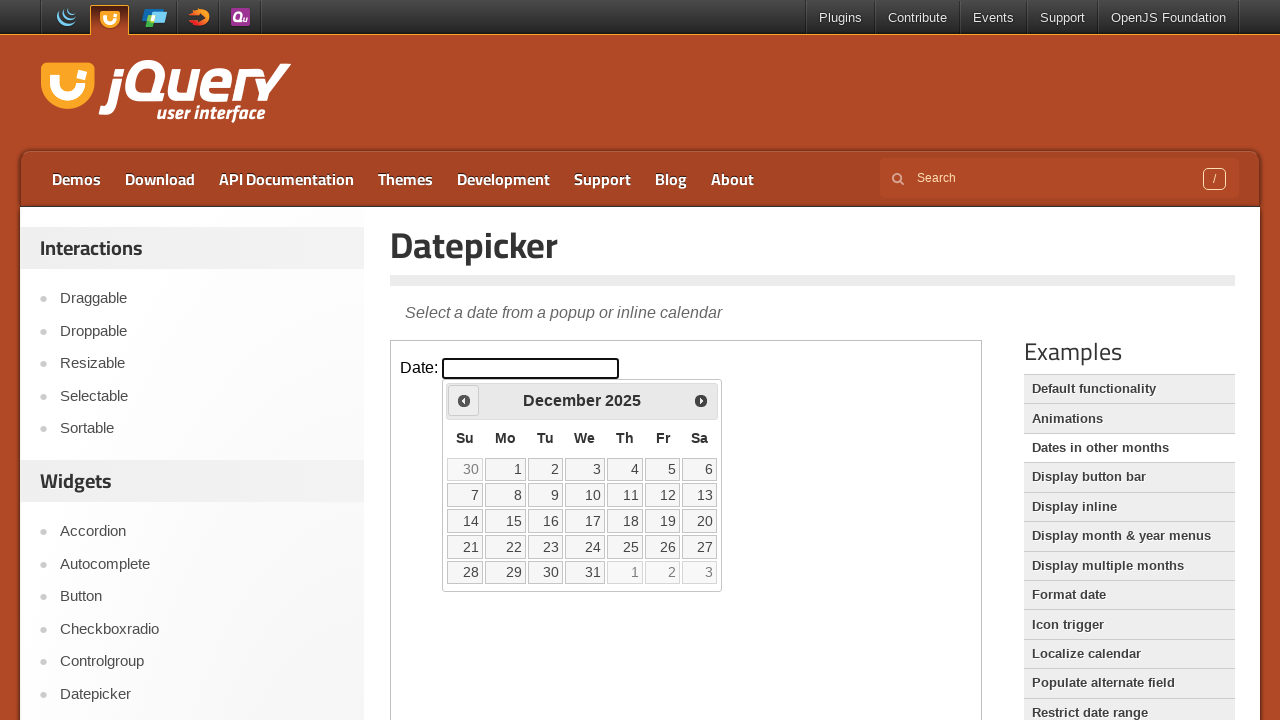

Clicked Prev to navigate backward in years at (464, 400) on iframe >> nth=0 >> internal:control=enter-frame >> a[title='Prev']
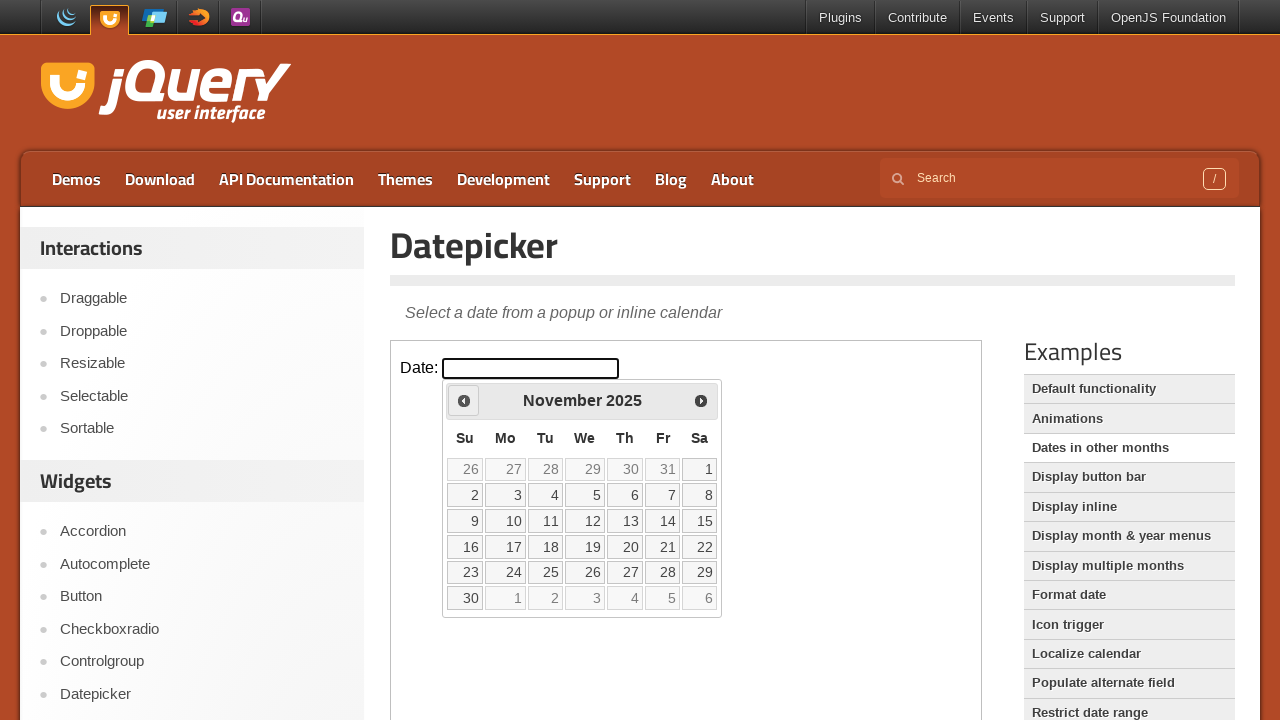

Updated current year to: 2025
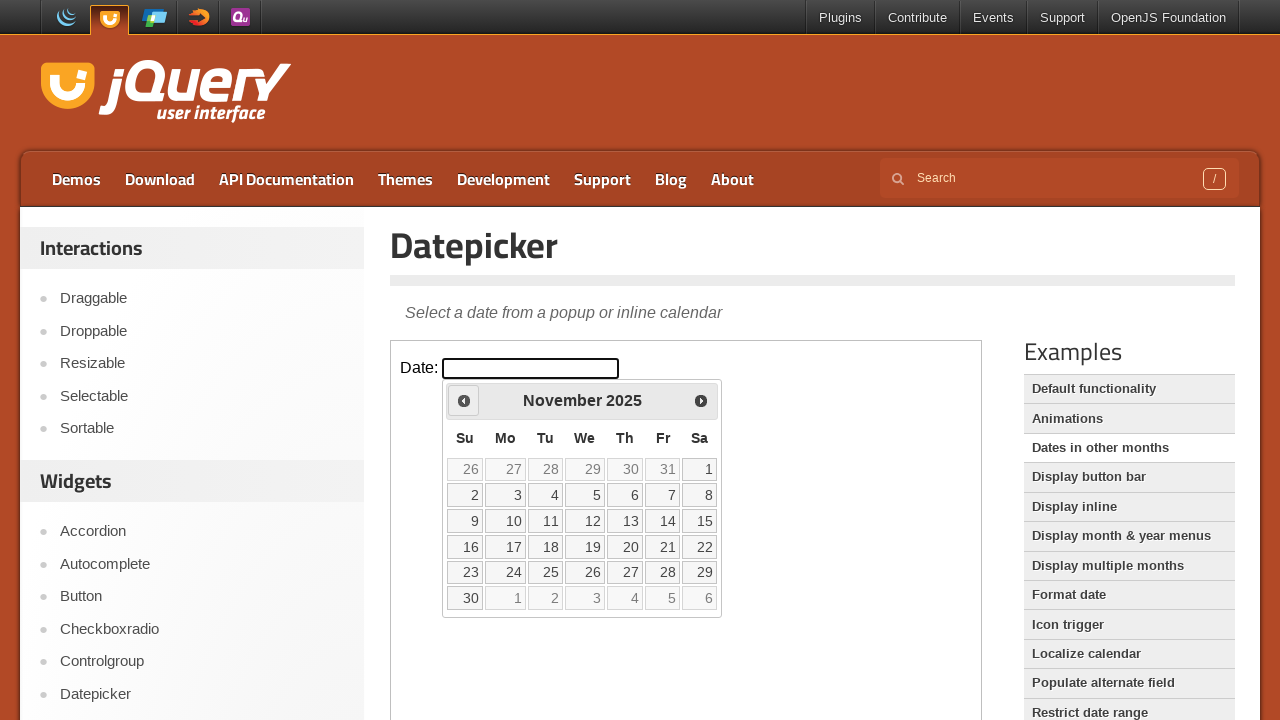

Clicked Prev to navigate backward in years at (464, 400) on iframe >> nth=0 >> internal:control=enter-frame >> a[title='Prev']
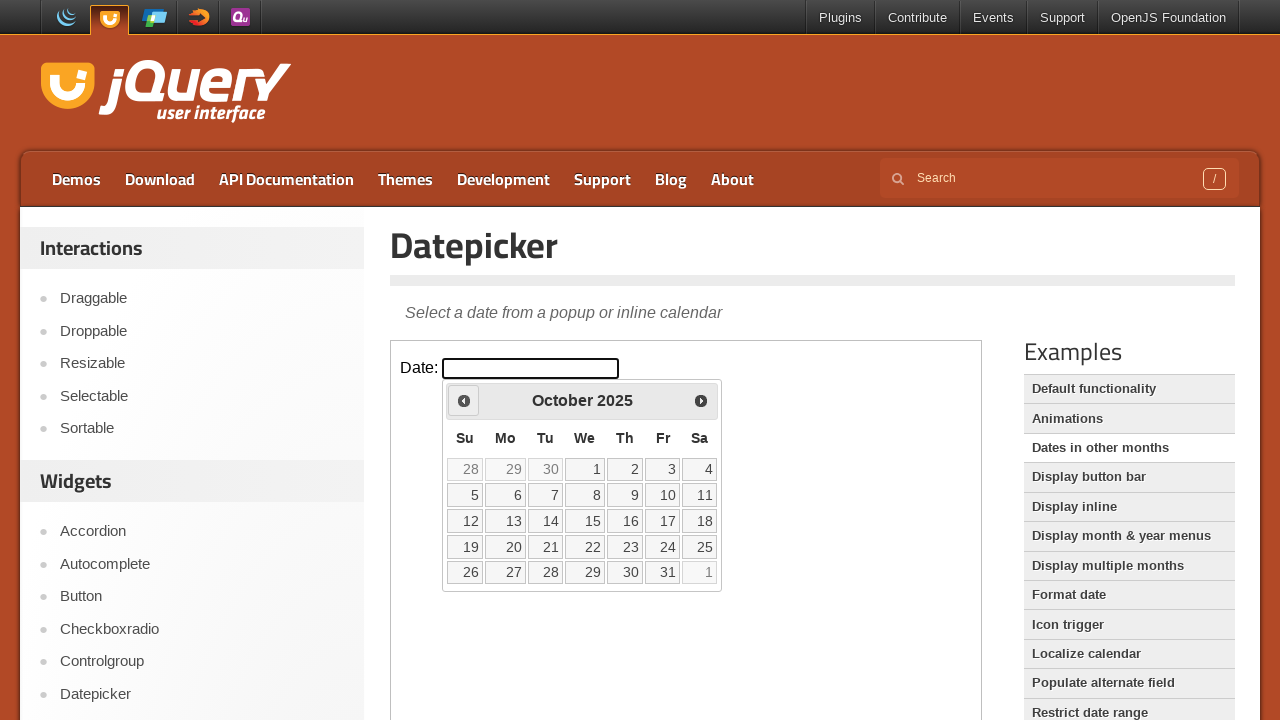

Updated current year to: 2025
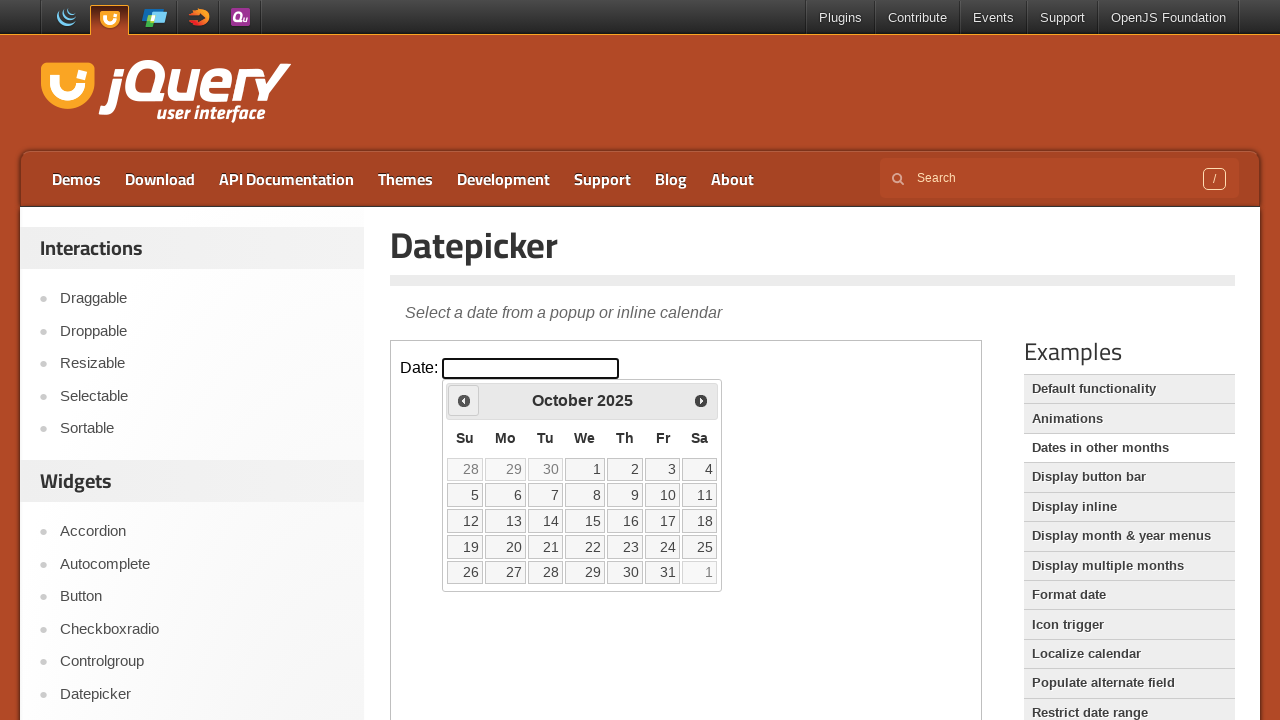

Clicked Prev to navigate backward in years at (464, 400) on iframe >> nth=0 >> internal:control=enter-frame >> a[title='Prev']
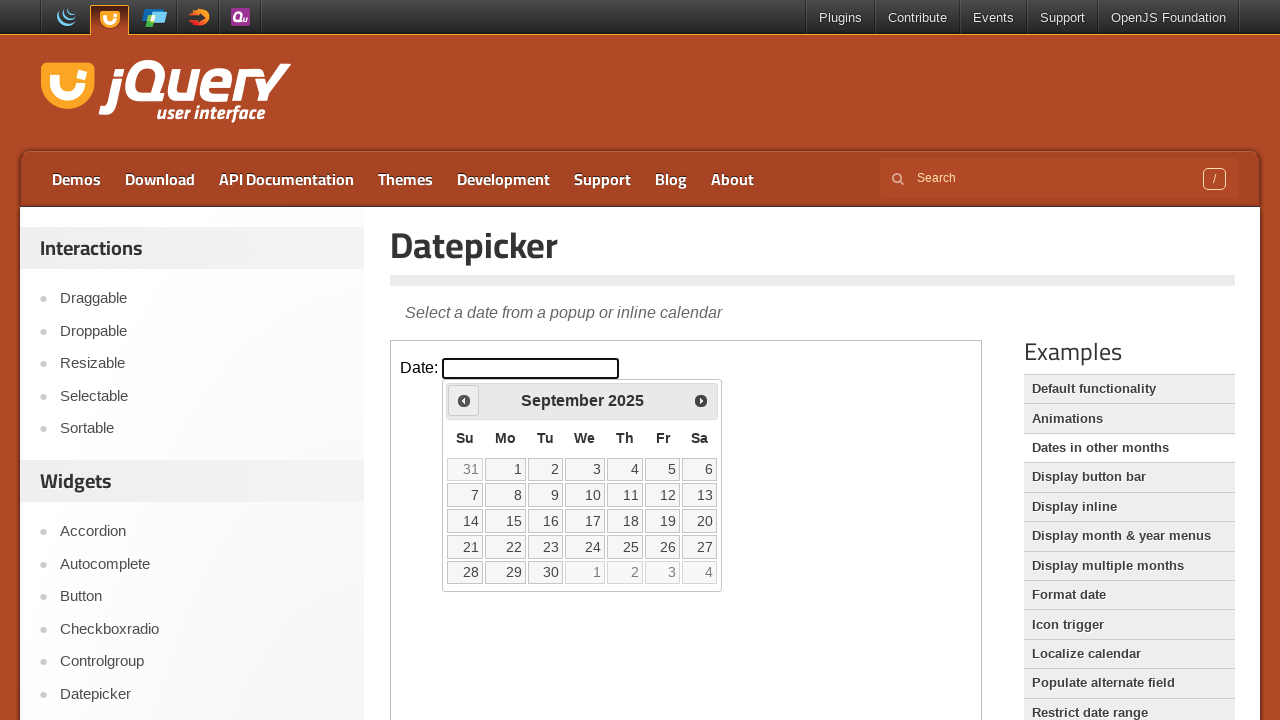

Updated current year to: 2025
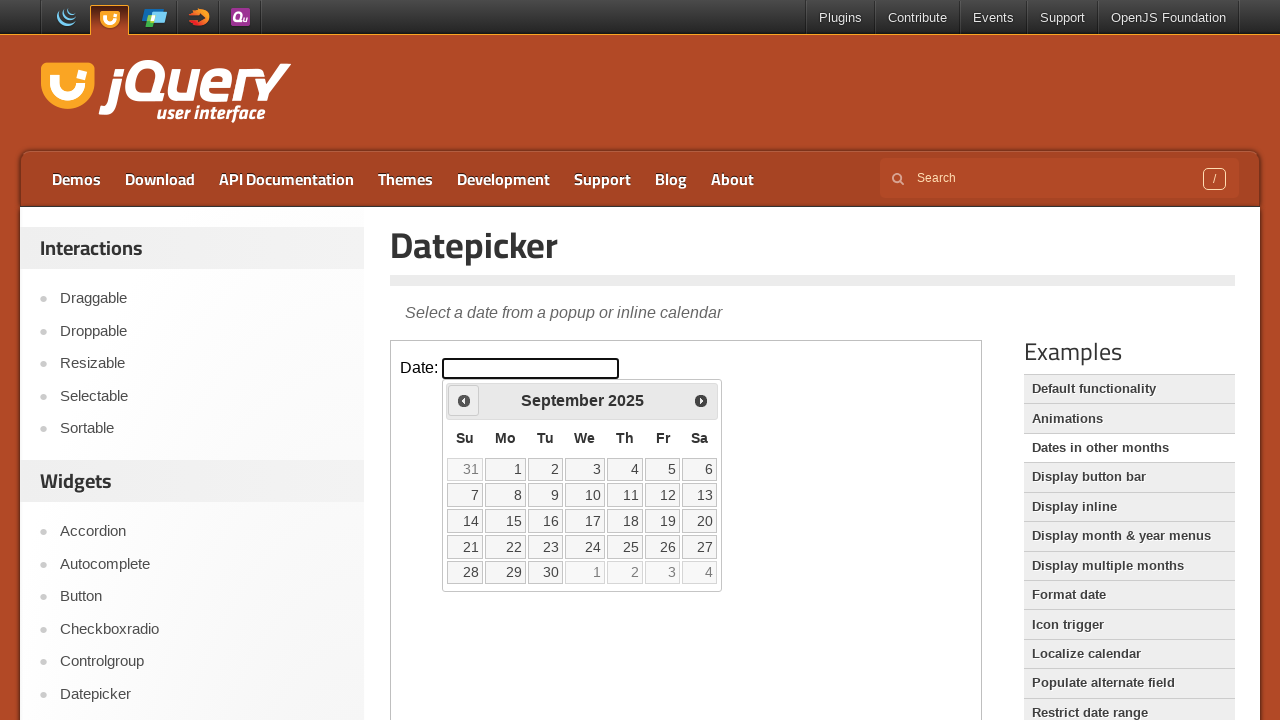

Clicked Prev to navigate backward in years at (464, 400) on iframe >> nth=0 >> internal:control=enter-frame >> a[title='Prev']
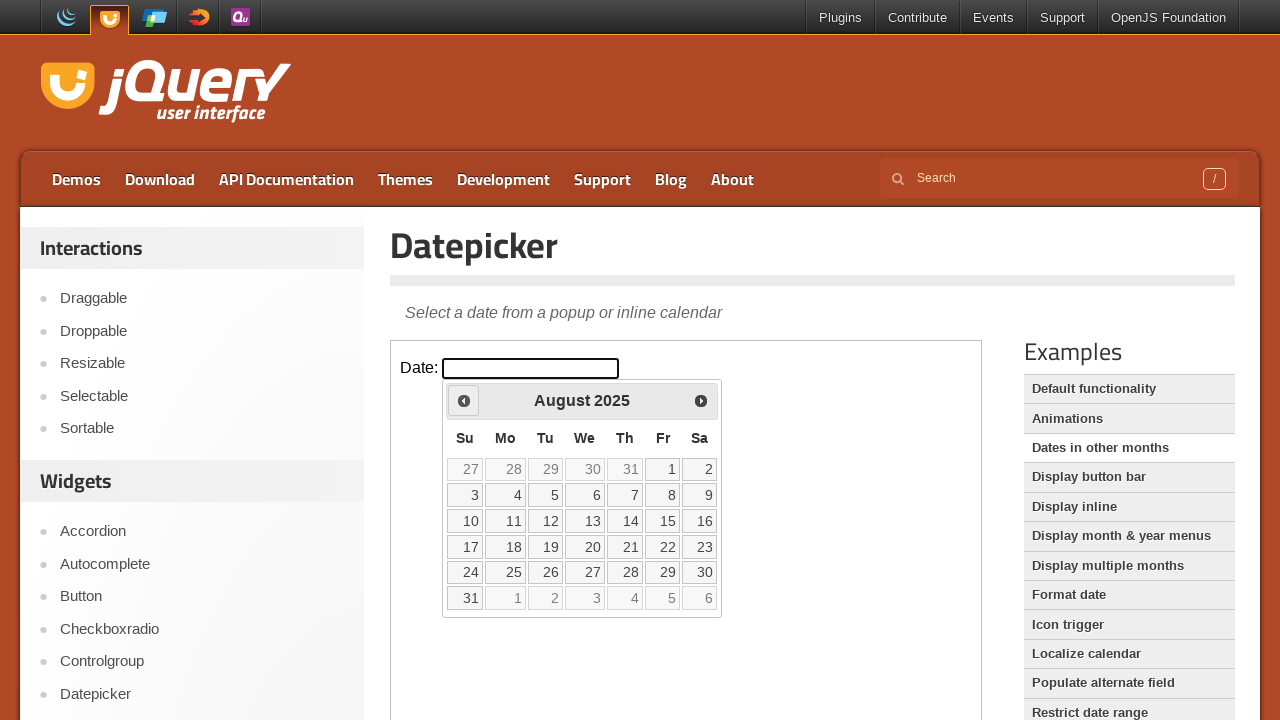

Updated current year to: 2025
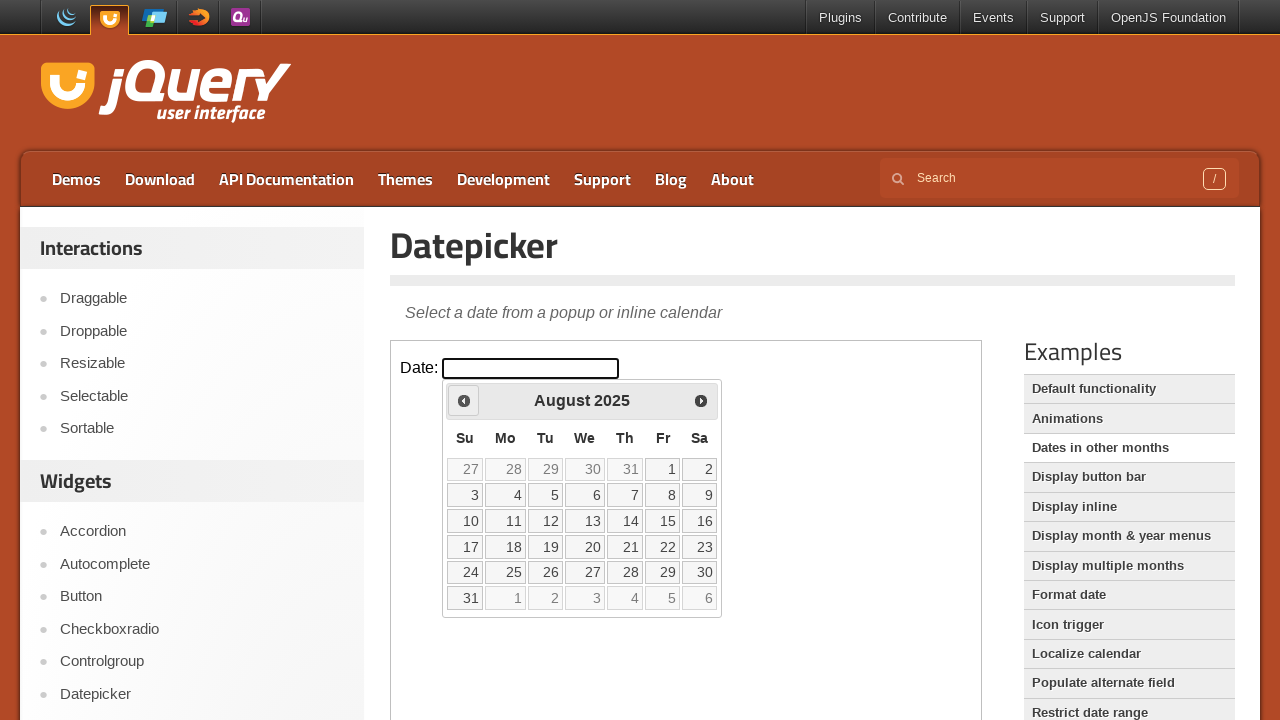

Clicked Prev to navigate backward in years at (464, 400) on iframe >> nth=0 >> internal:control=enter-frame >> a[title='Prev']
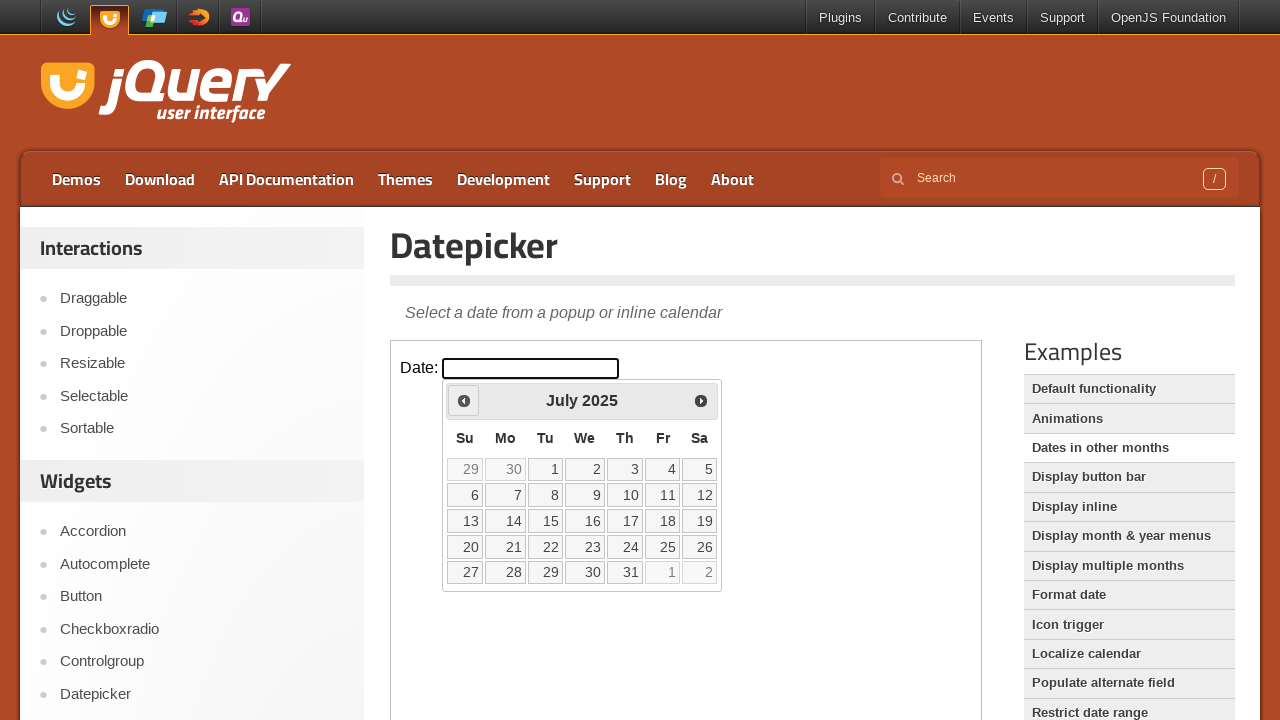

Updated current year to: 2025
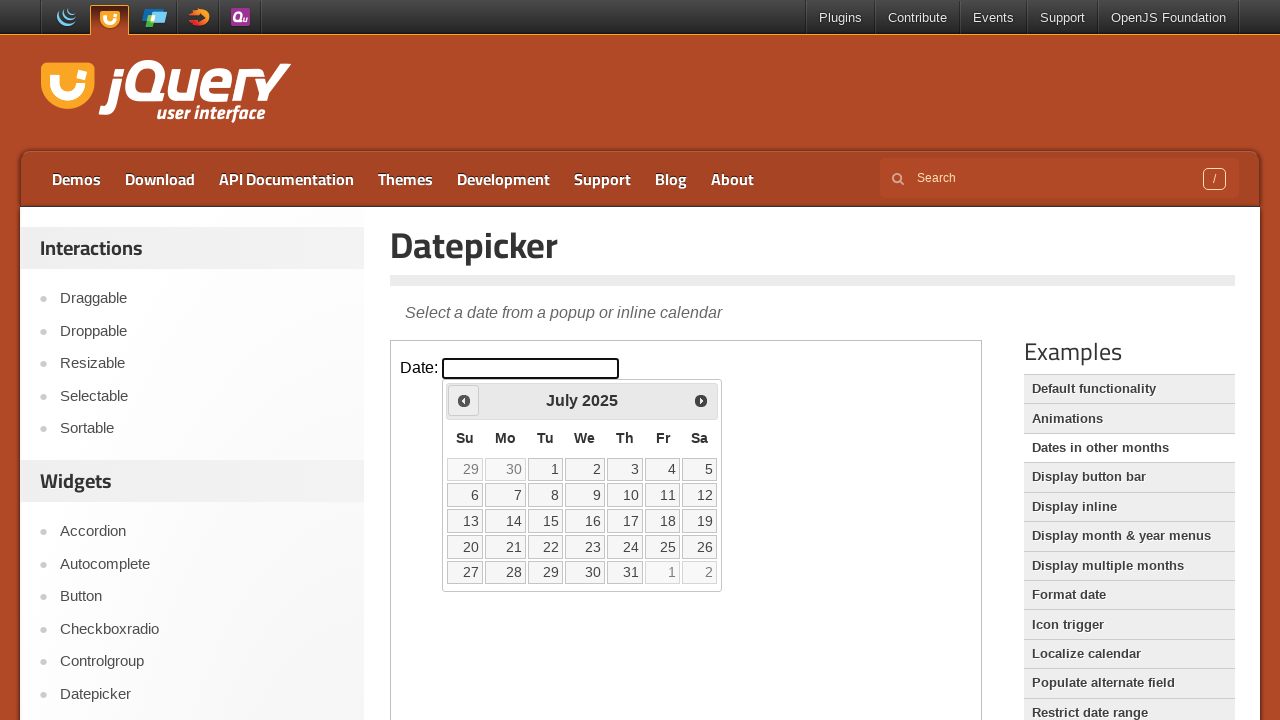

Clicked Prev to navigate backward in years at (464, 400) on iframe >> nth=0 >> internal:control=enter-frame >> a[title='Prev']
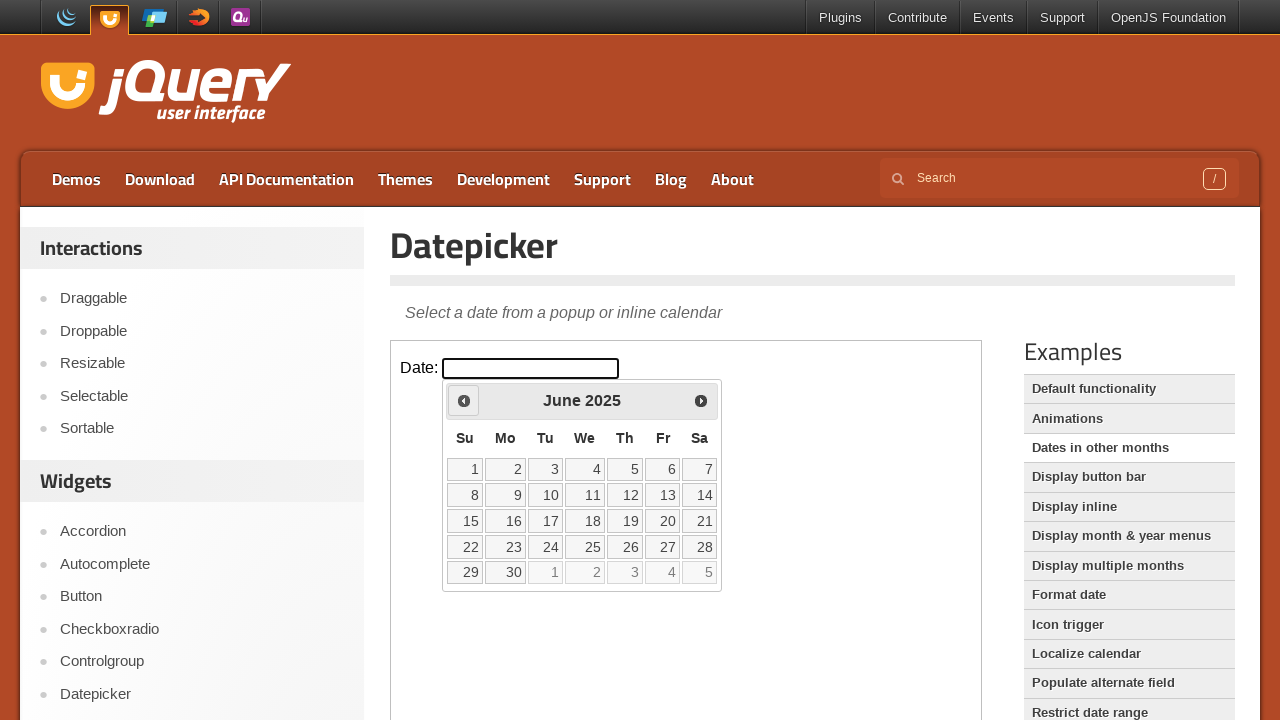

Updated current year to: 2025
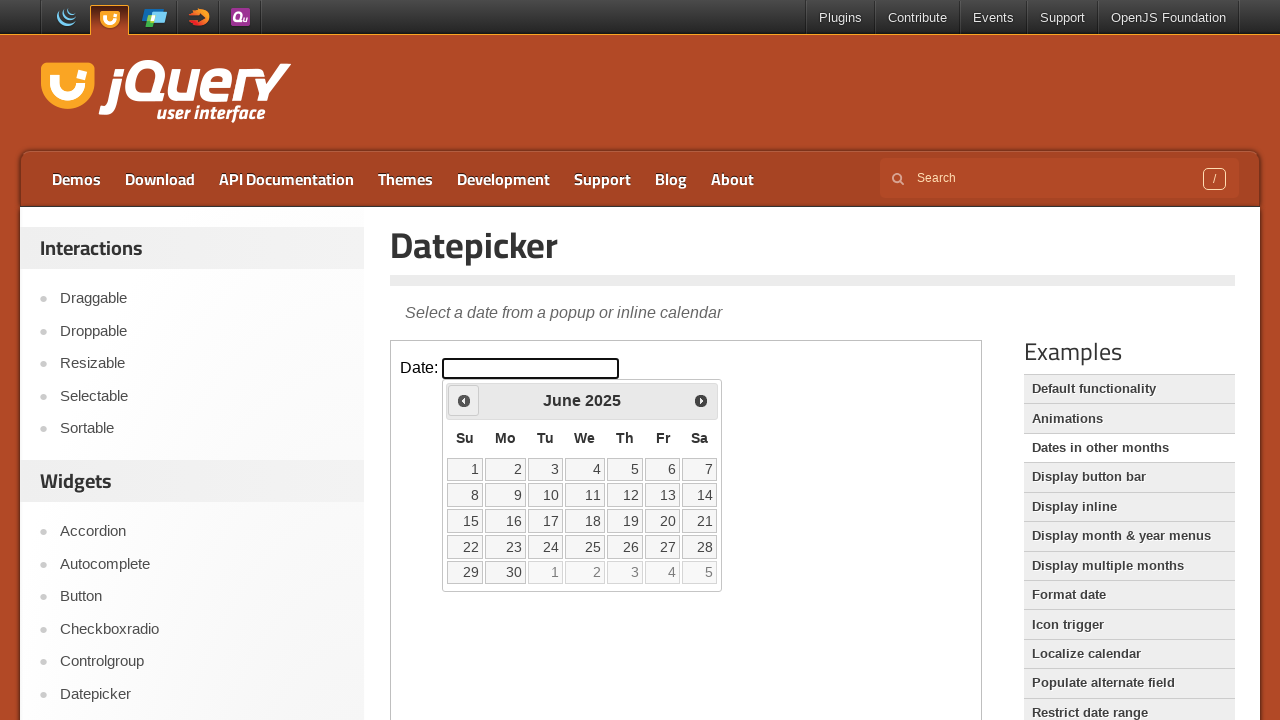

Clicked Prev to navigate backward in years at (464, 400) on iframe >> nth=0 >> internal:control=enter-frame >> a[title='Prev']
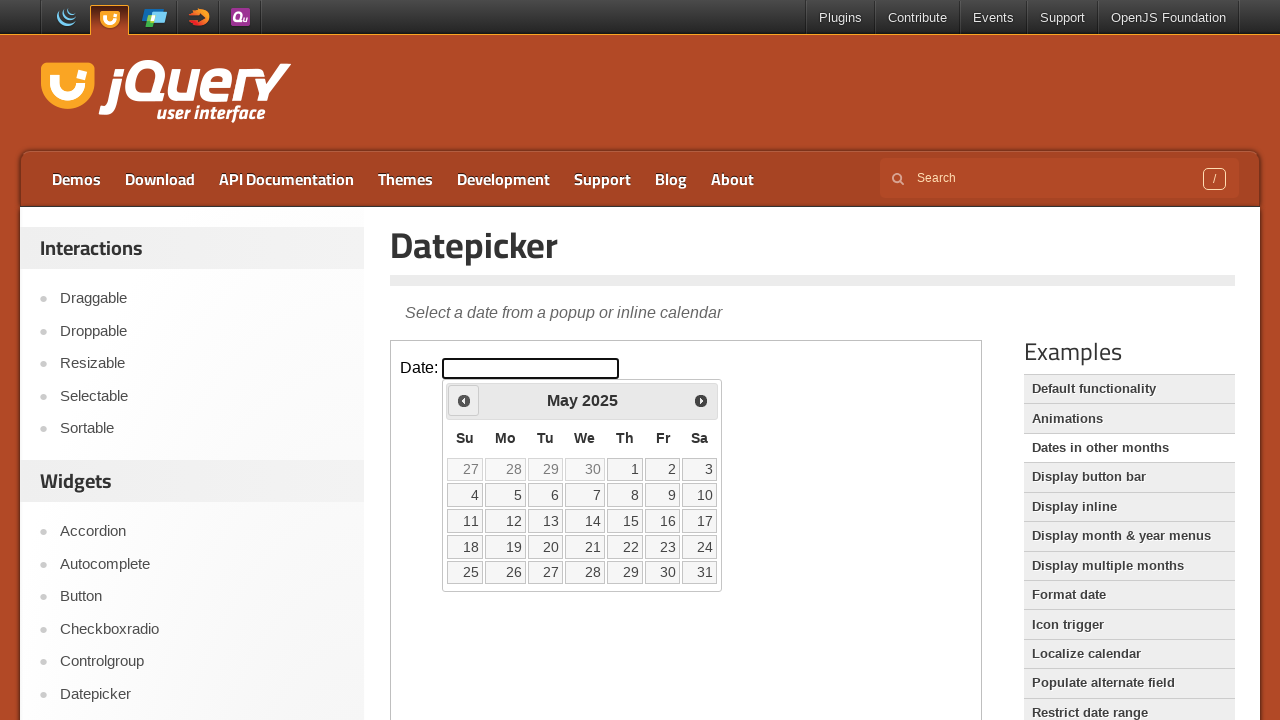

Updated current year to: 2025
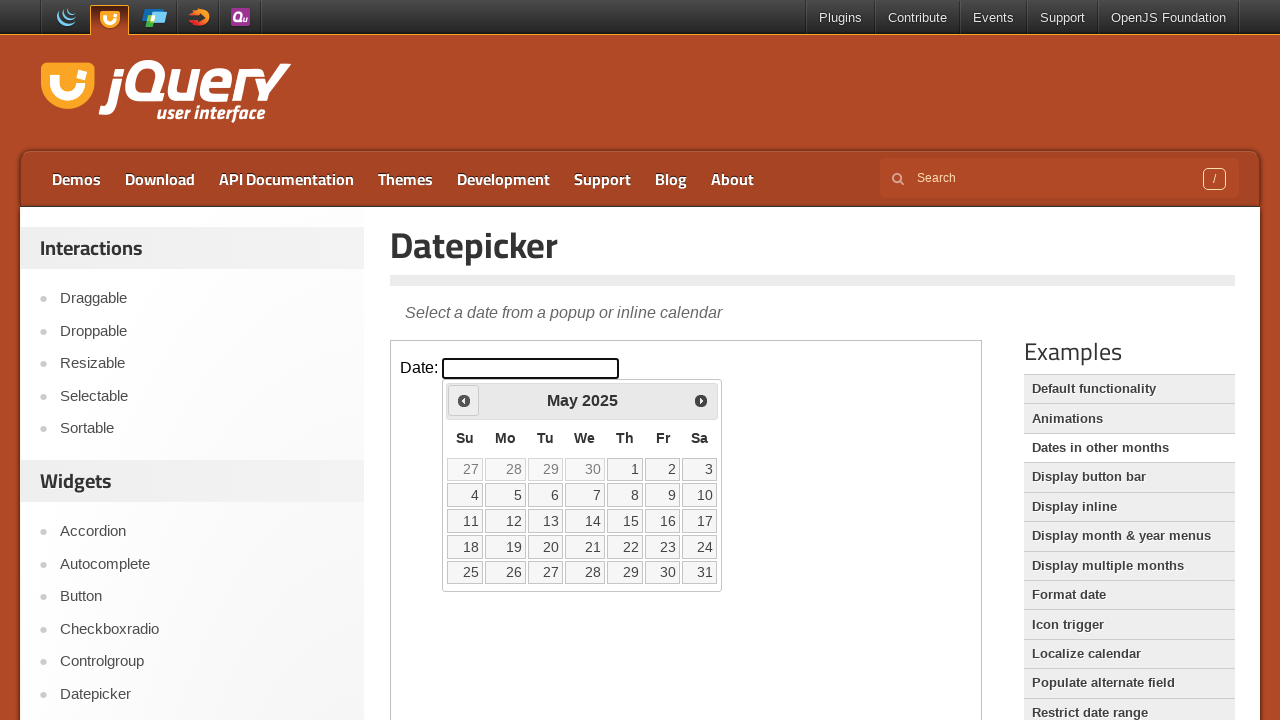

Clicked Prev to navigate backward in years at (464, 400) on iframe >> nth=0 >> internal:control=enter-frame >> a[title='Prev']
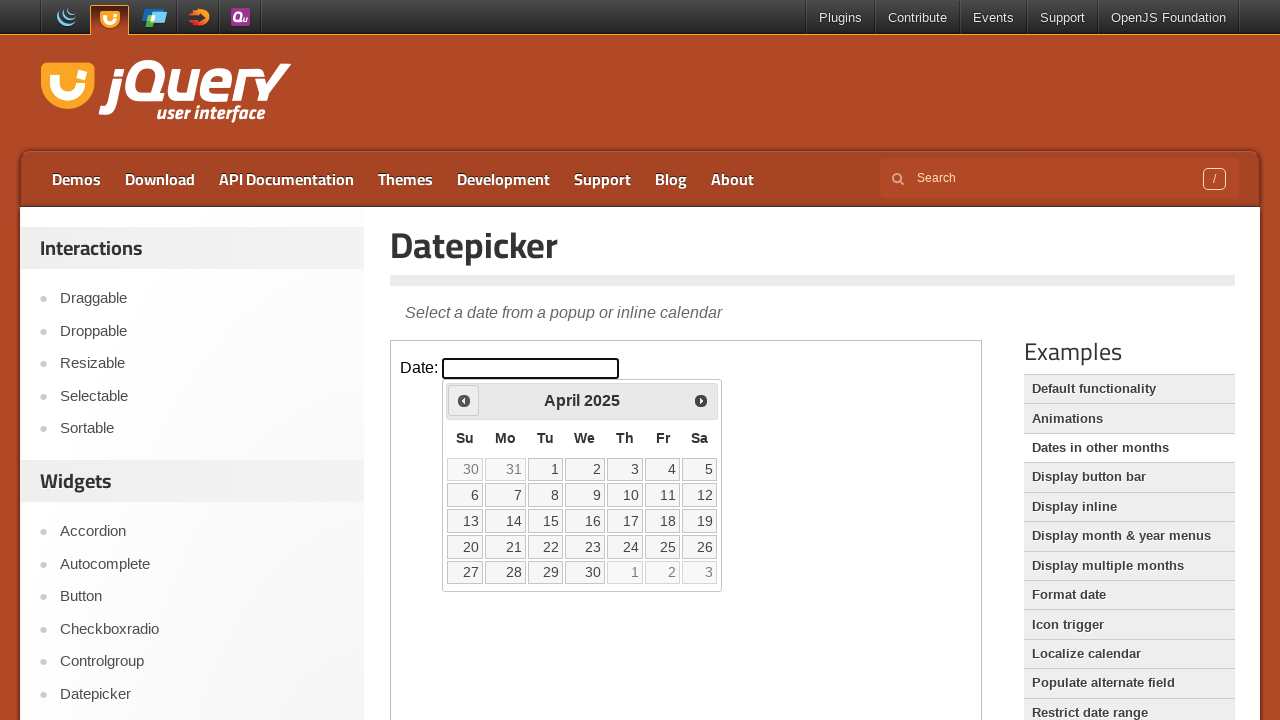

Updated current year to: 2025
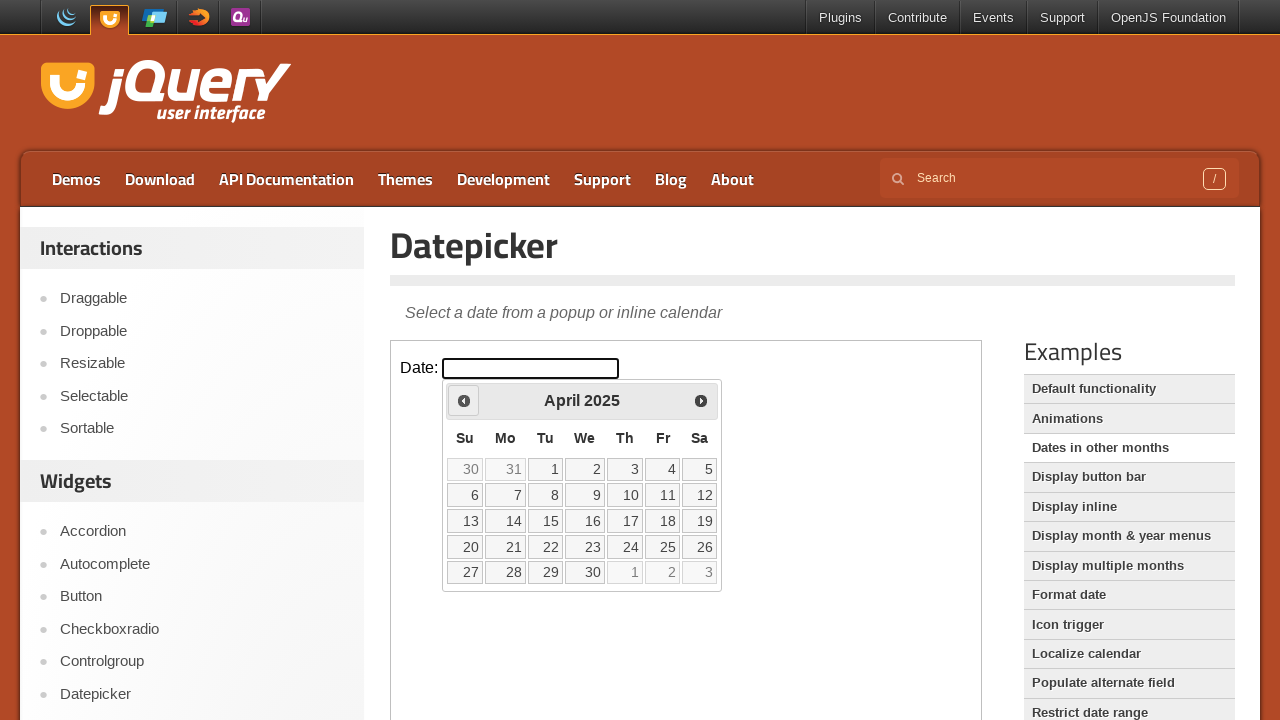

Clicked Prev to navigate backward in years at (464, 400) on iframe >> nth=0 >> internal:control=enter-frame >> a[title='Prev']
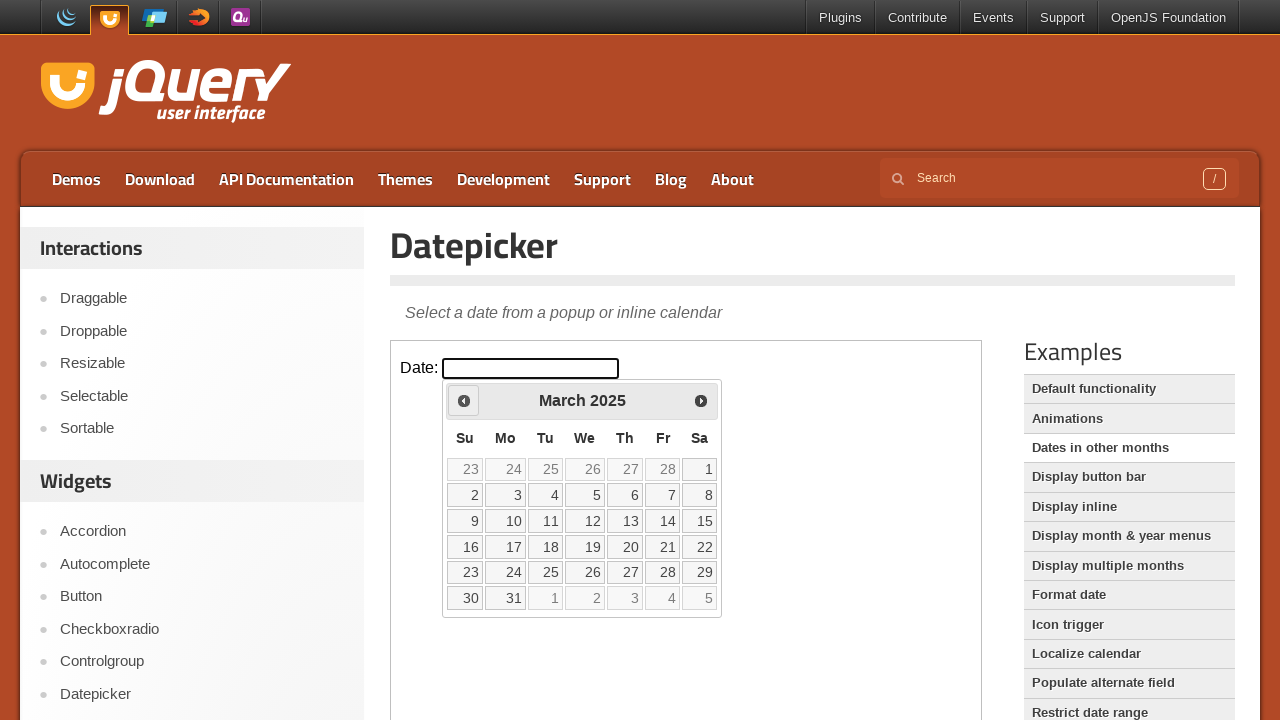

Updated current year to: 2025
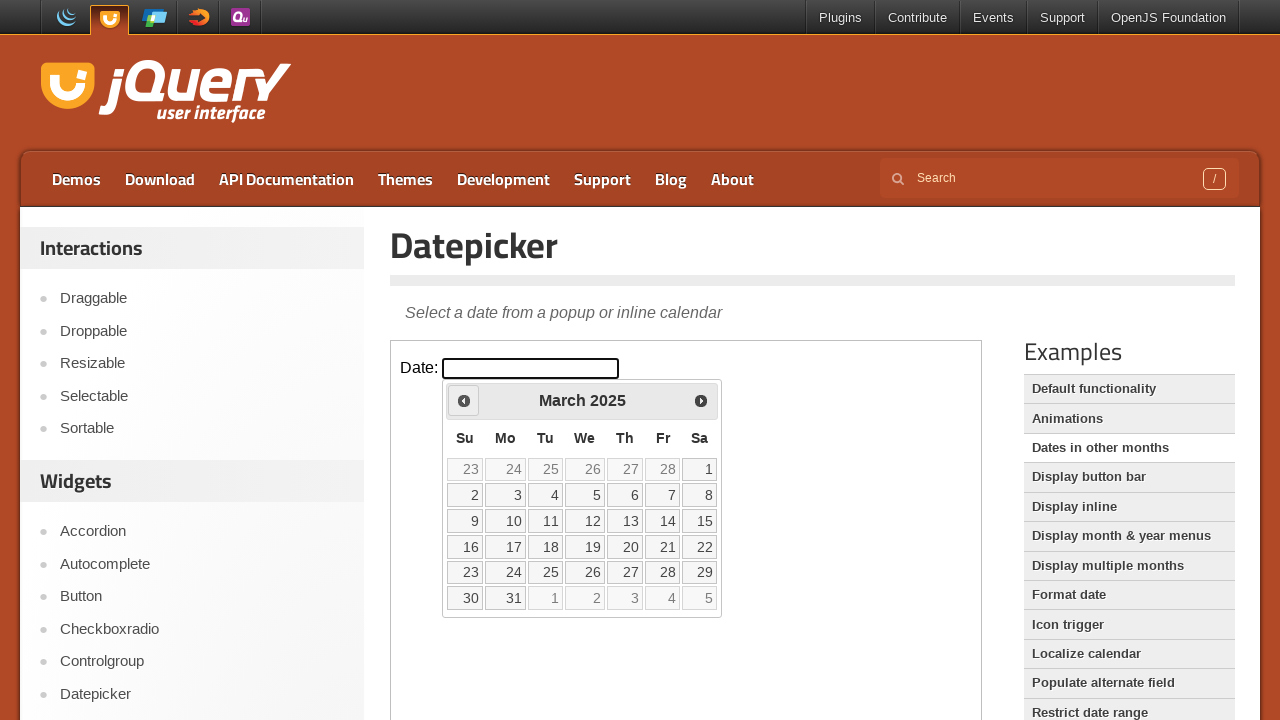

Clicked Prev to navigate backward in years at (464, 400) on iframe >> nth=0 >> internal:control=enter-frame >> a[title='Prev']
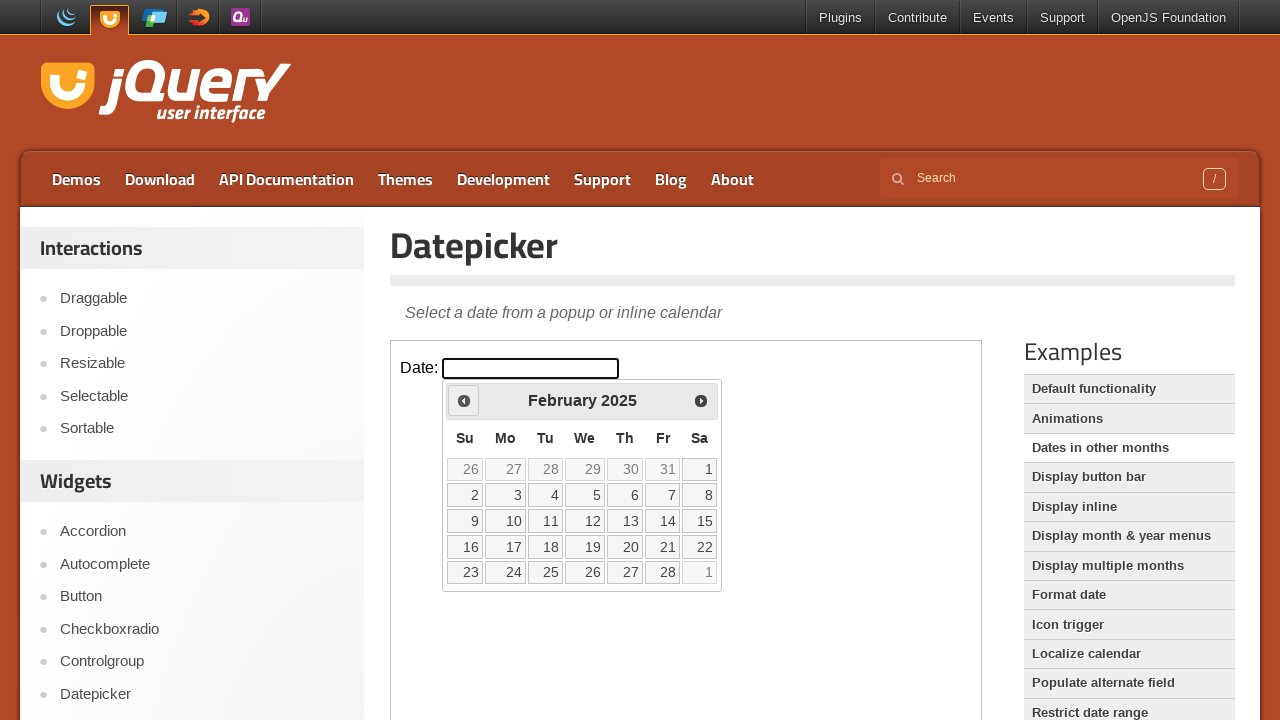

Updated current year to: 2025
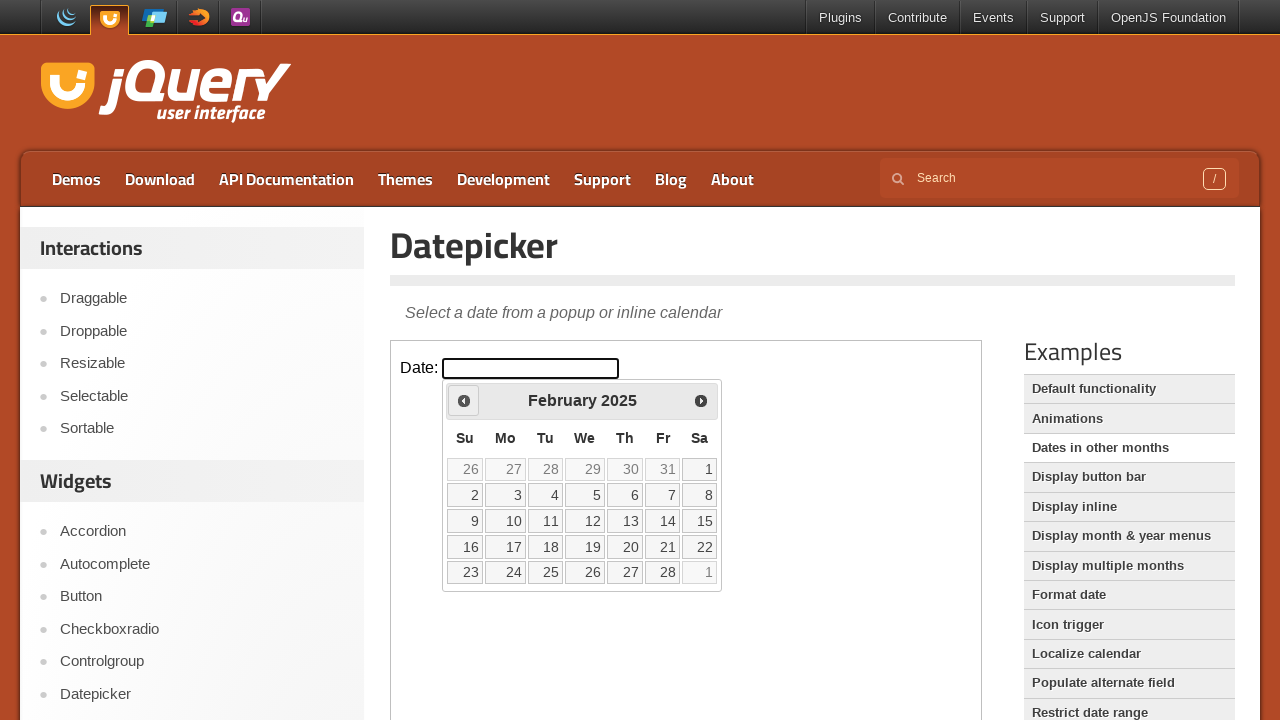

Clicked Prev to navigate backward in years at (464, 400) on iframe >> nth=0 >> internal:control=enter-frame >> a[title='Prev']
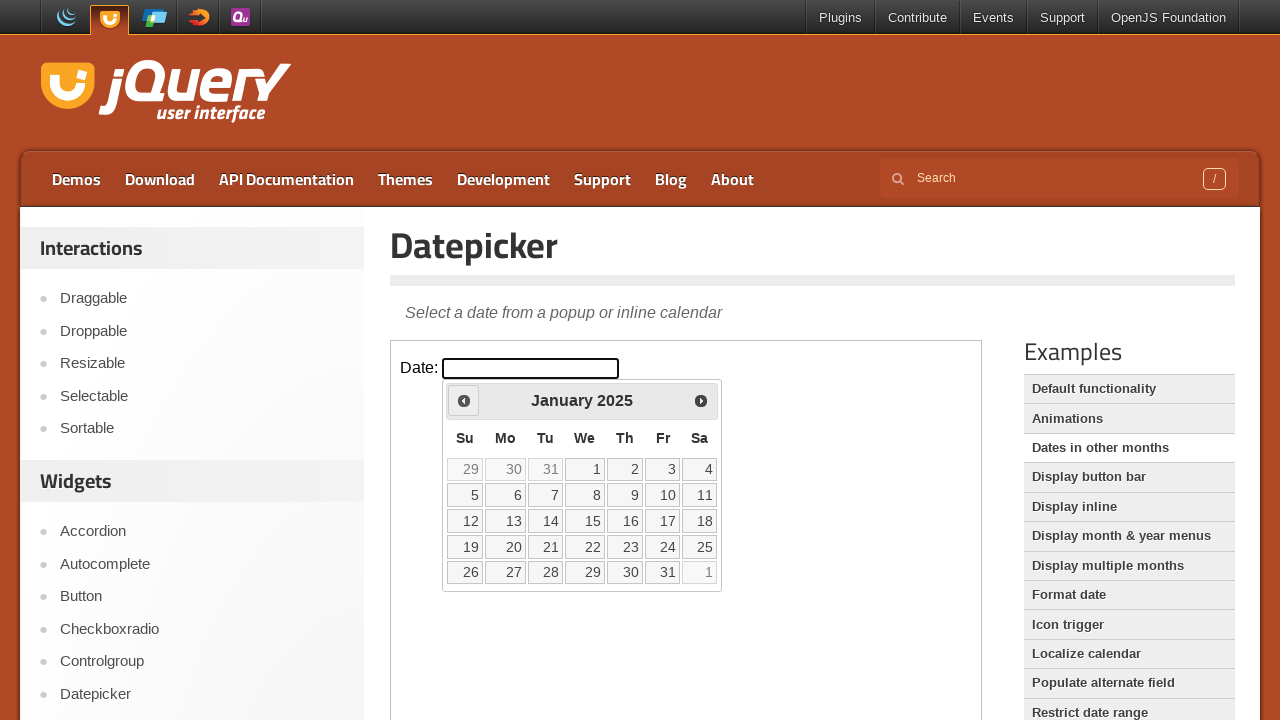

Updated current year to: 2025
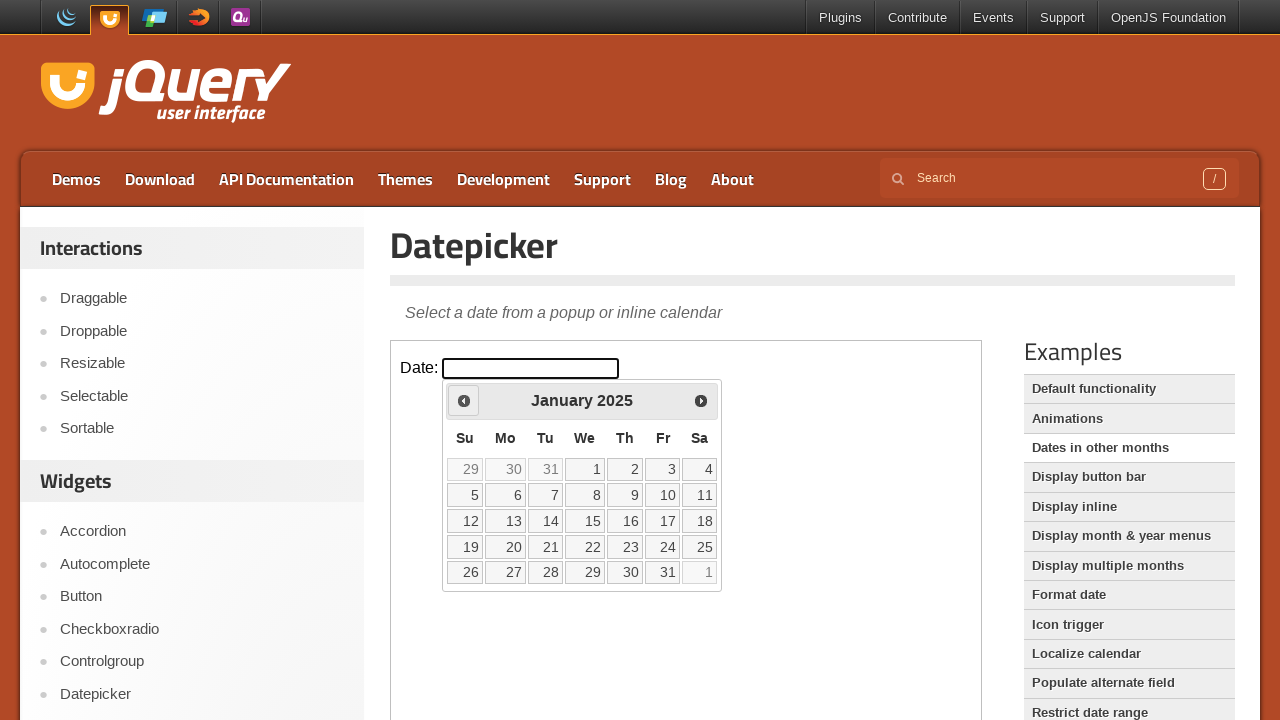

Clicked Prev to navigate backward in years at (464, 400) on iframe >> nth=0 >> internal:control=enter-frame >> a[title='Prev']
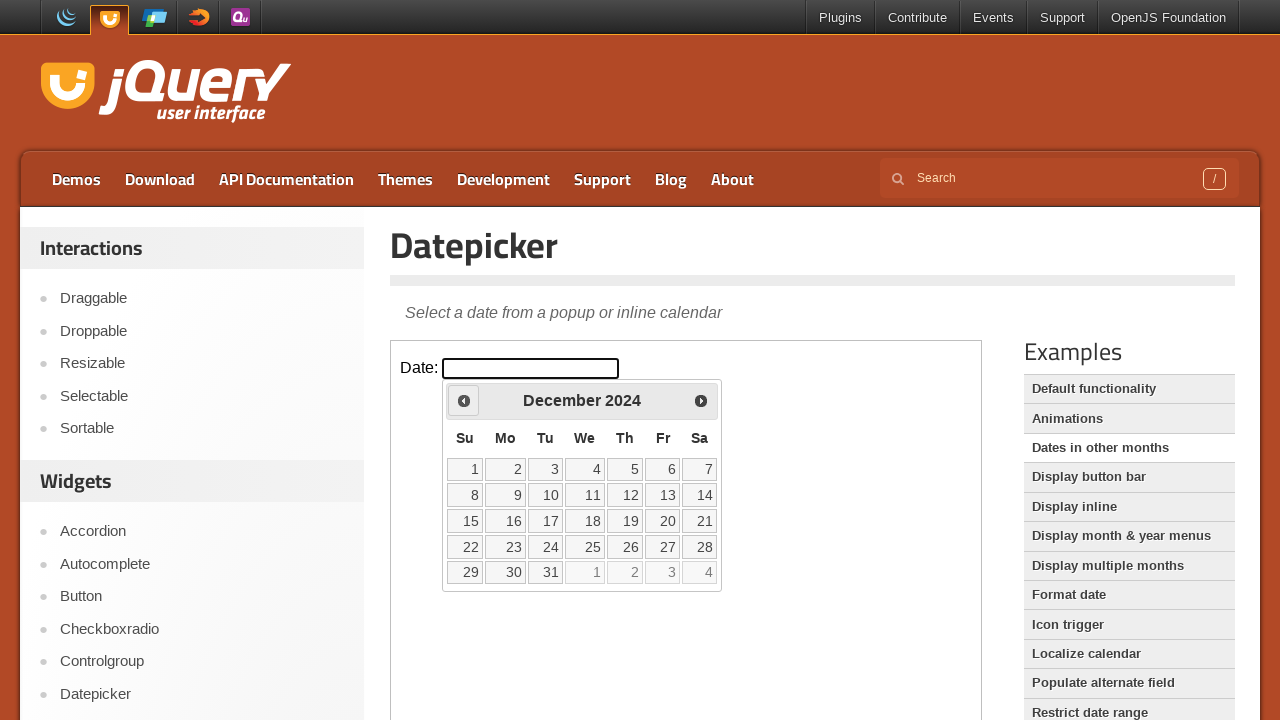

Updated current year to: 2024
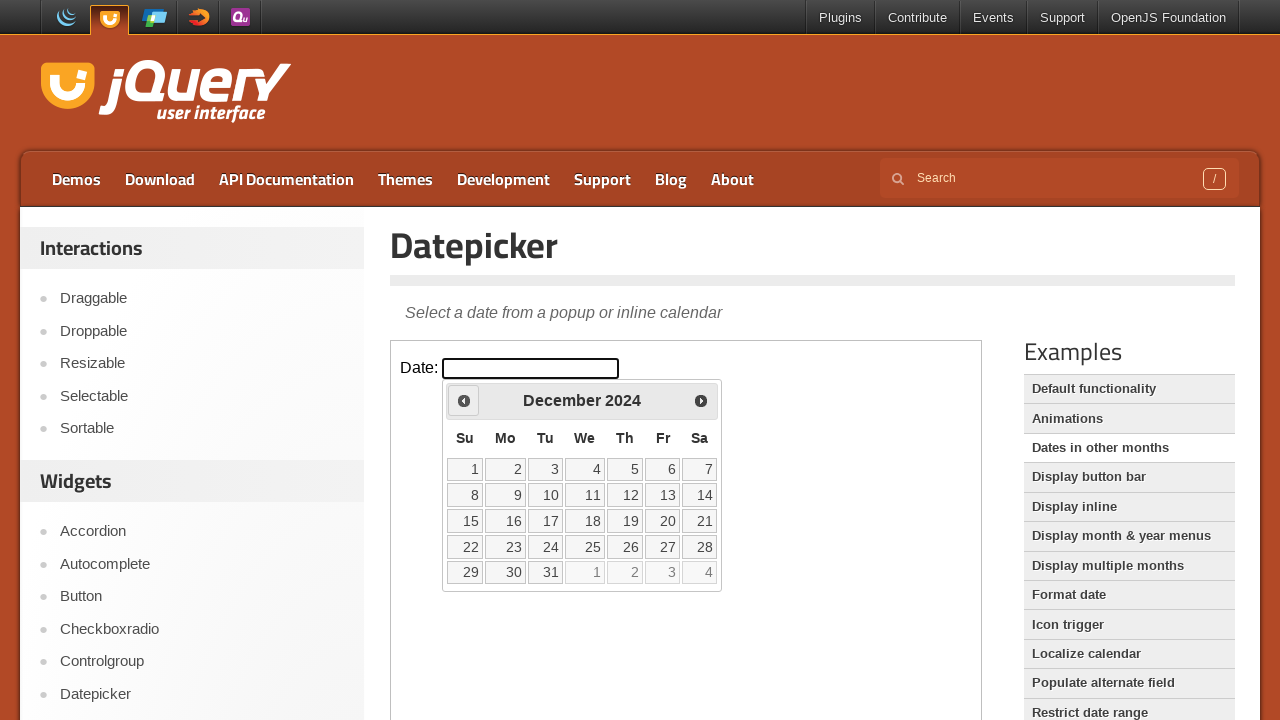

Clicked Prev to navigate backward in years at (464, 400) on iframe >> nth=0 >> internal:control=enter-frame >> a[title='Prev']
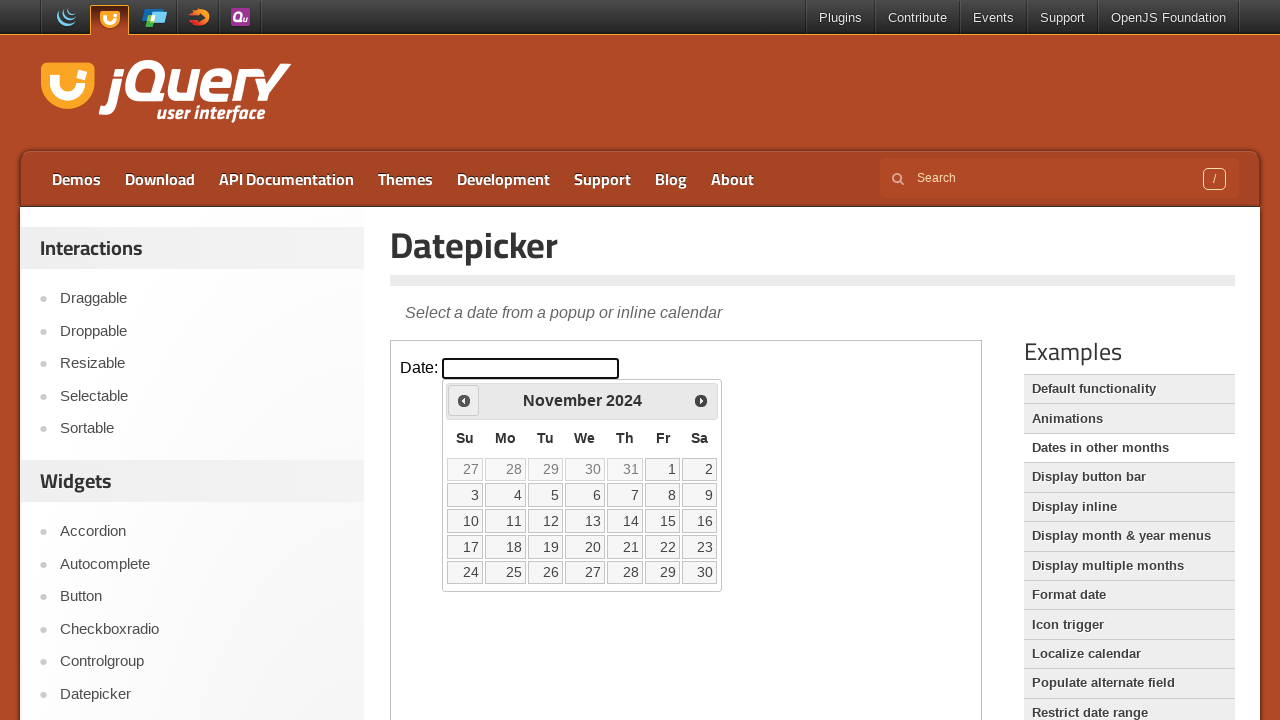

Updated current year to: 2024
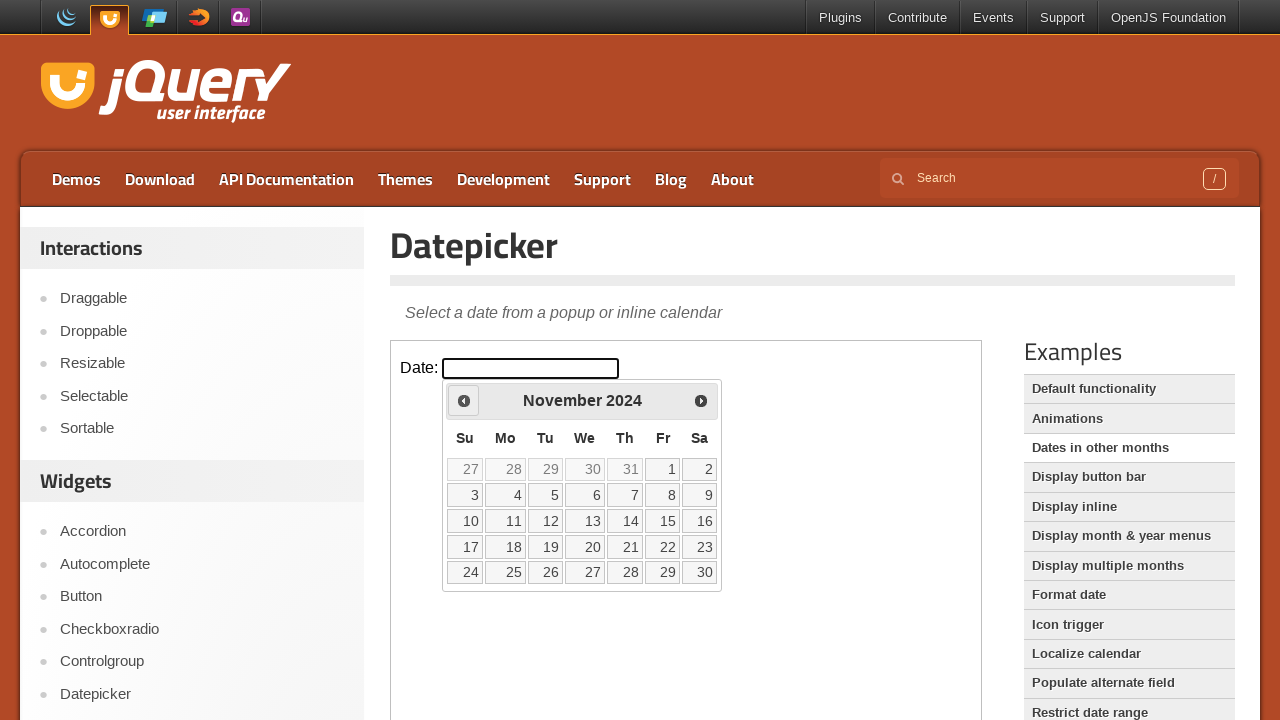

Clicked Prev to navigate backward in years at (464, 400) on iframe >> nth=0 >> internal:control=enter-frame >> a[title='Prev']
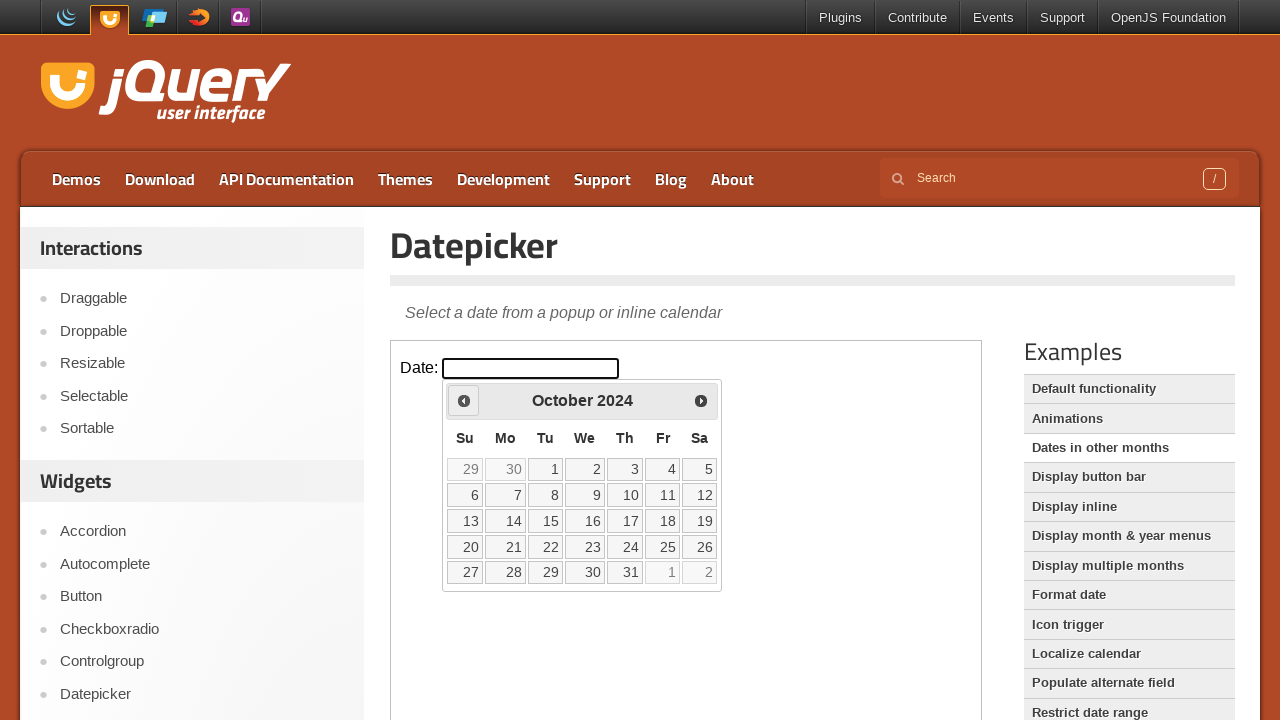

Updated current year to: 2024
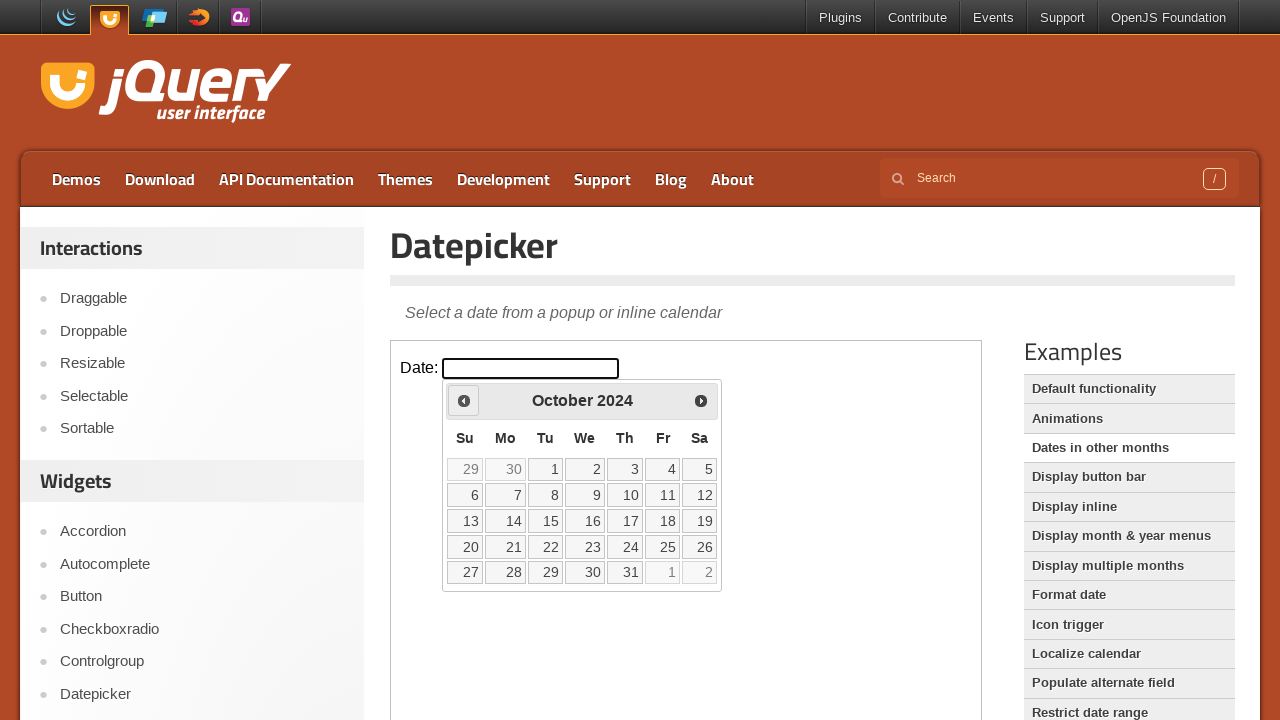

Clicked Prev to navigate backward in years at (464, 400) on iframe >> nth=0 >> internal:control=enter-frame >> a[title='Prev']
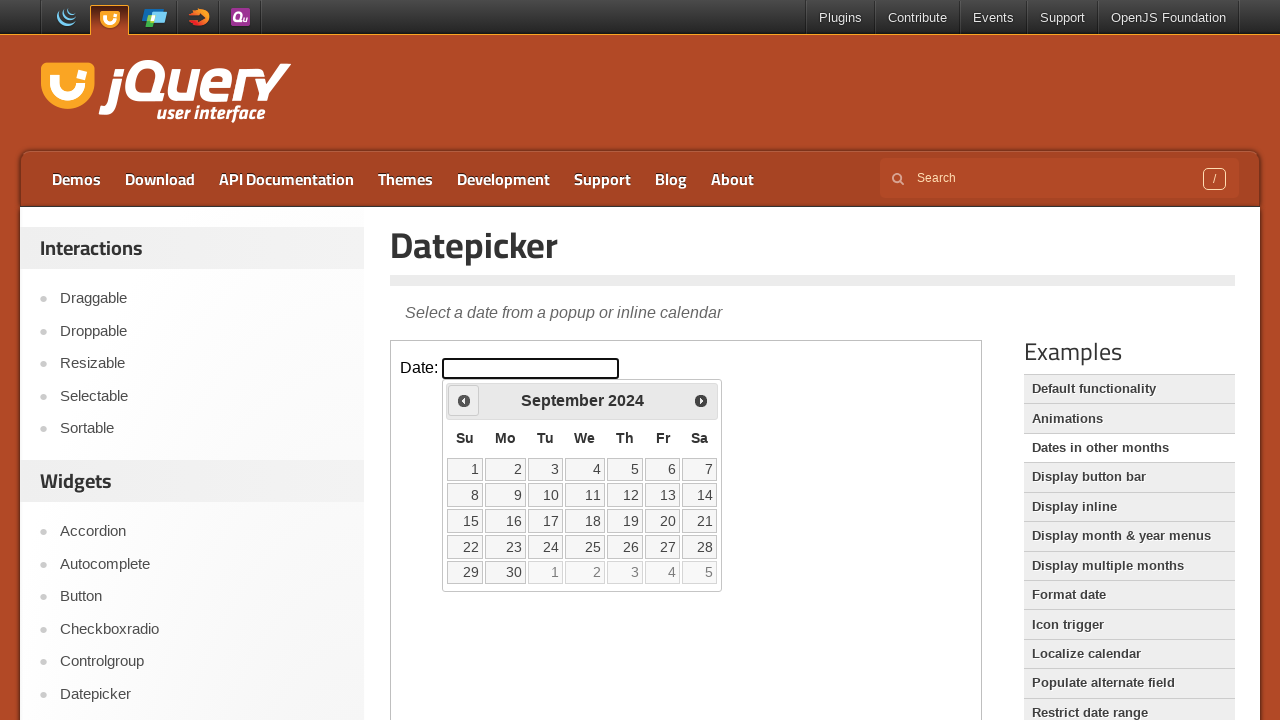

Updated current year to: 2024
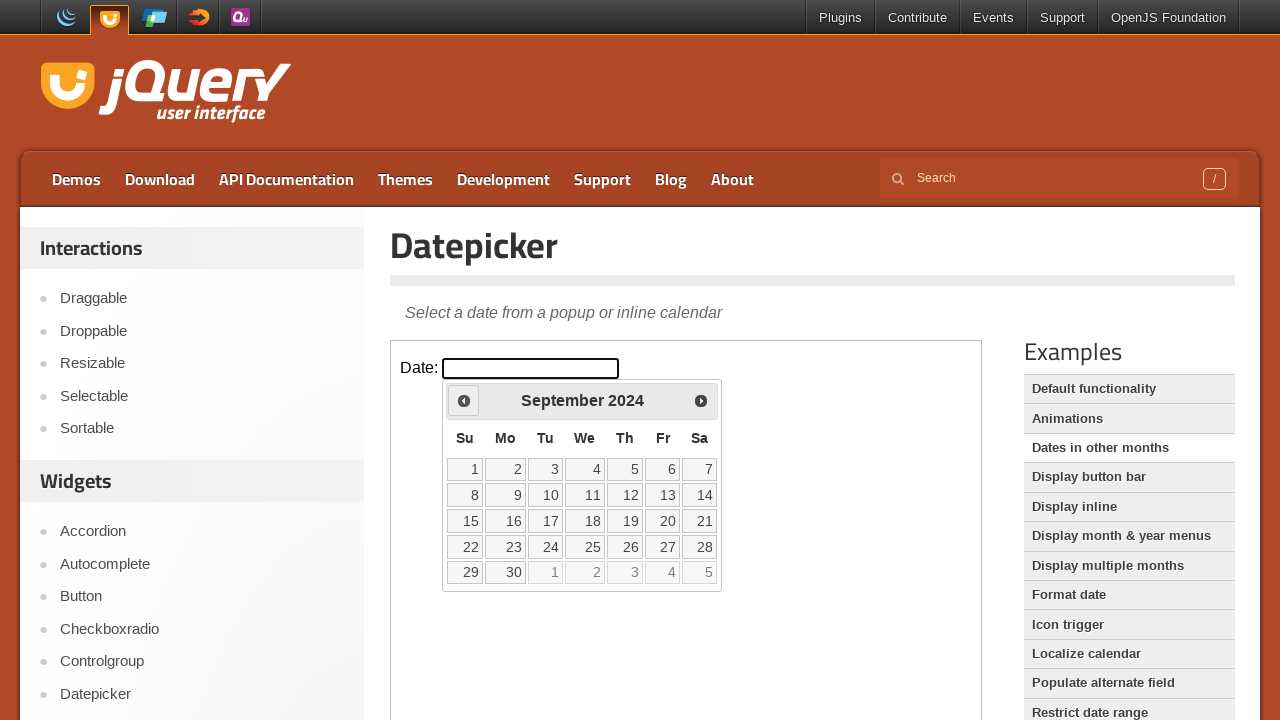

Clicked Prev to navigate backward in years at (464, 400) on iframe >> nth=0 >> internal:control=enter-frame >> a[title='Prev']
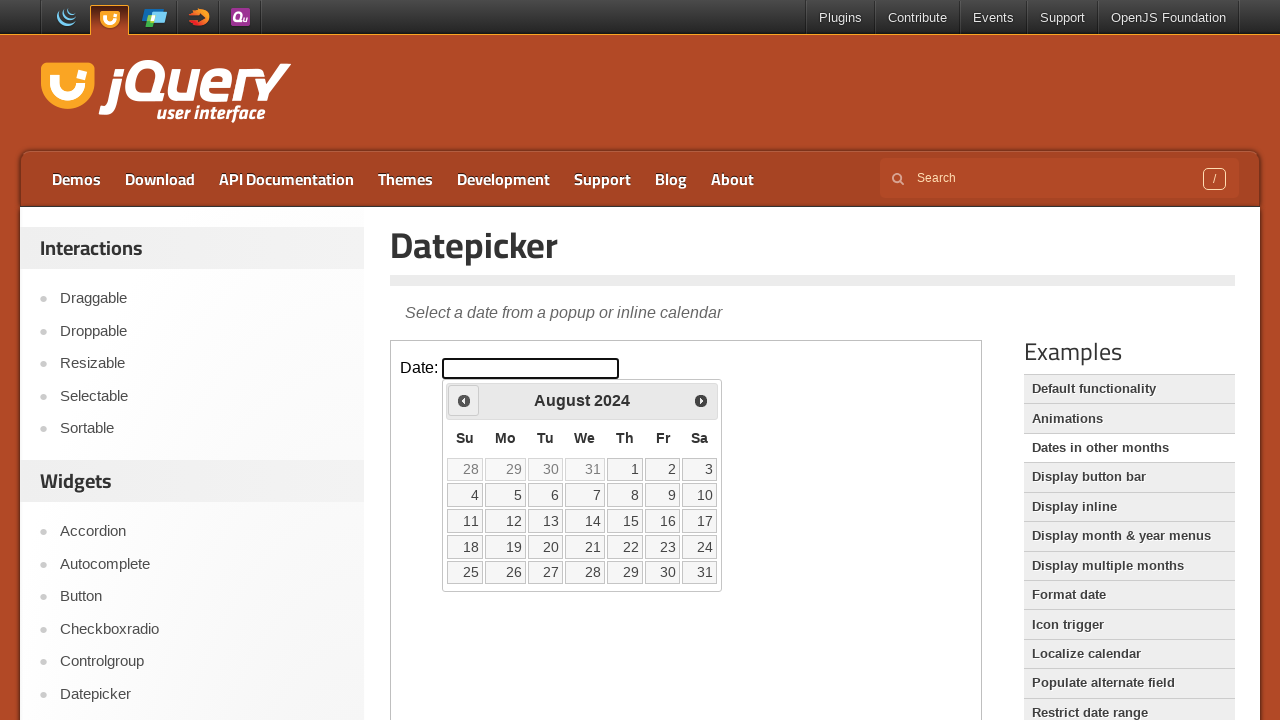

Updated current year to: 2024
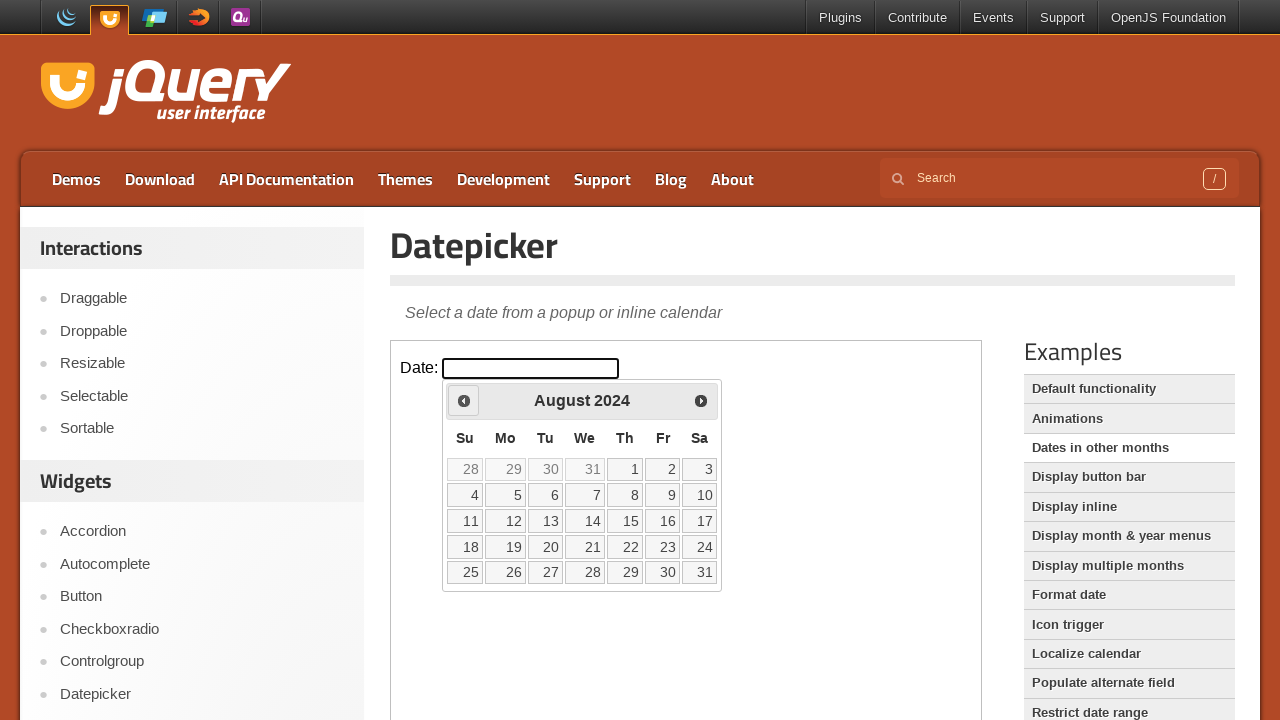

Clicked Prev to navigate backward in years at (464, 400) on iframe >> nth=0 >> internal:control=enter-frame >> a[title='Prev']
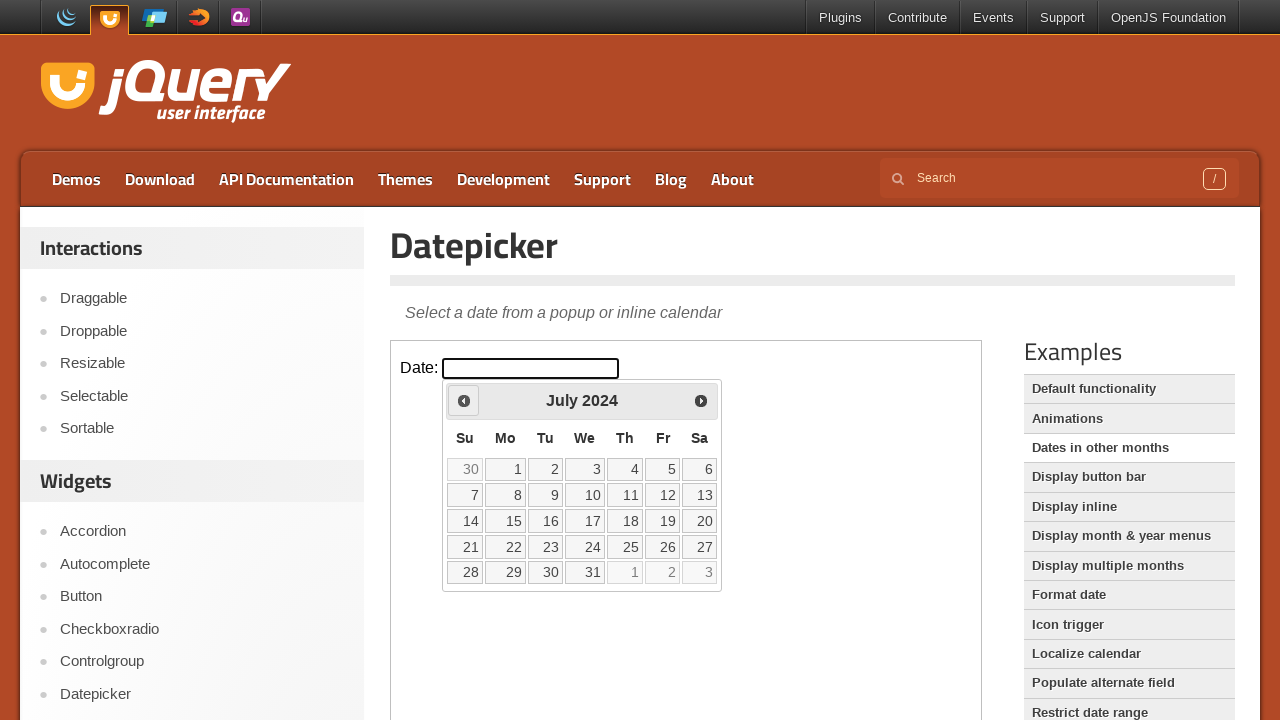

Updated current year to: 2024
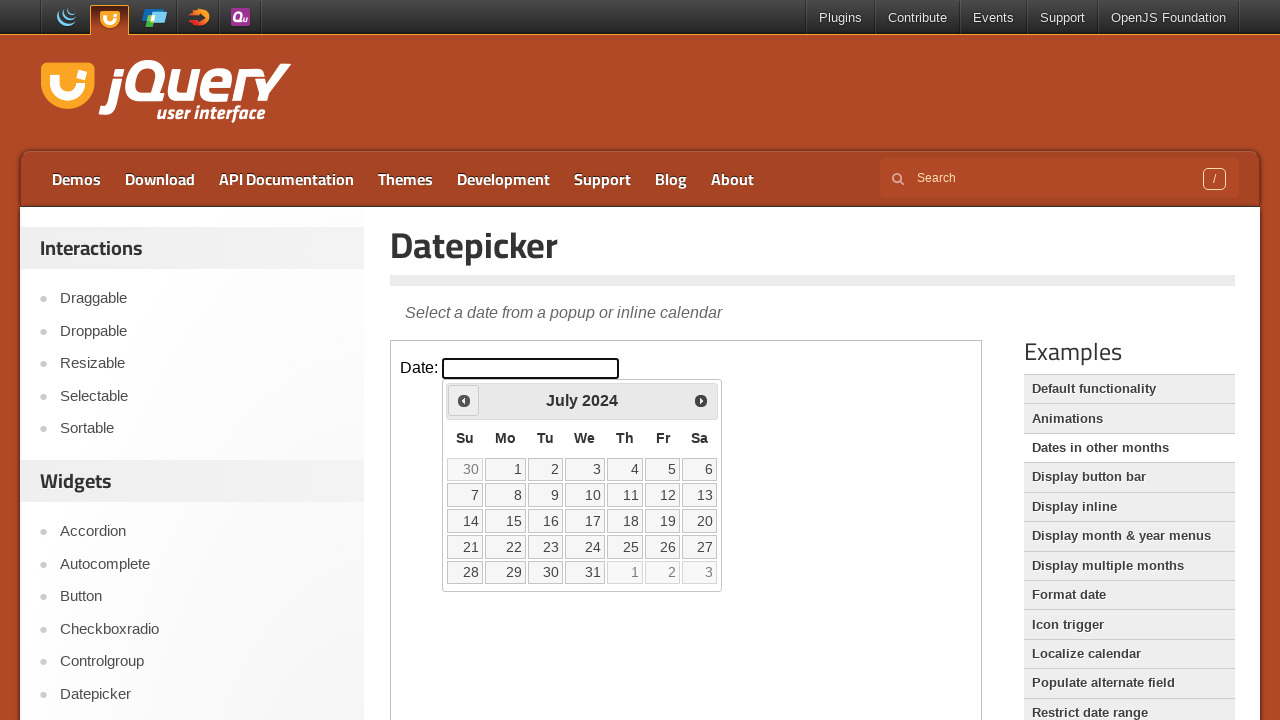

Clicked Prev to navigate backward in years at (464, 400) on iframe >> nth=0 >> internal:control=enter-frame >> a[title='Prev']
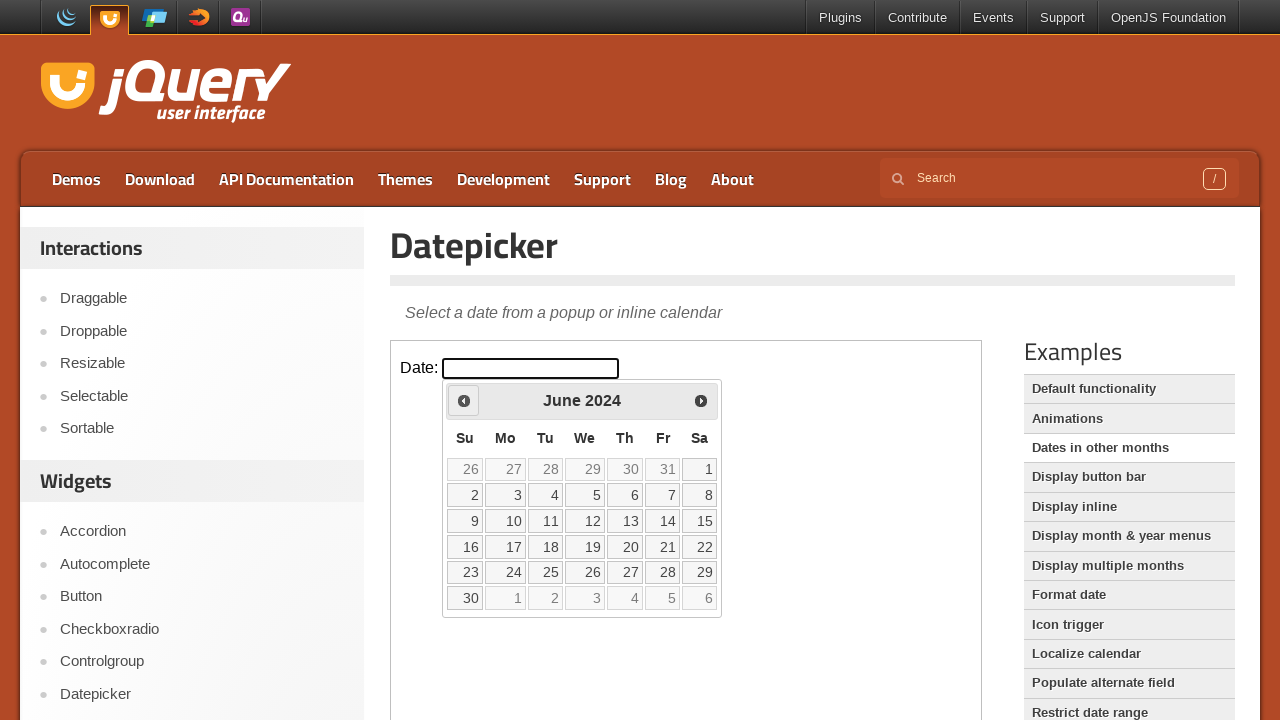

Updated current year to: 2024
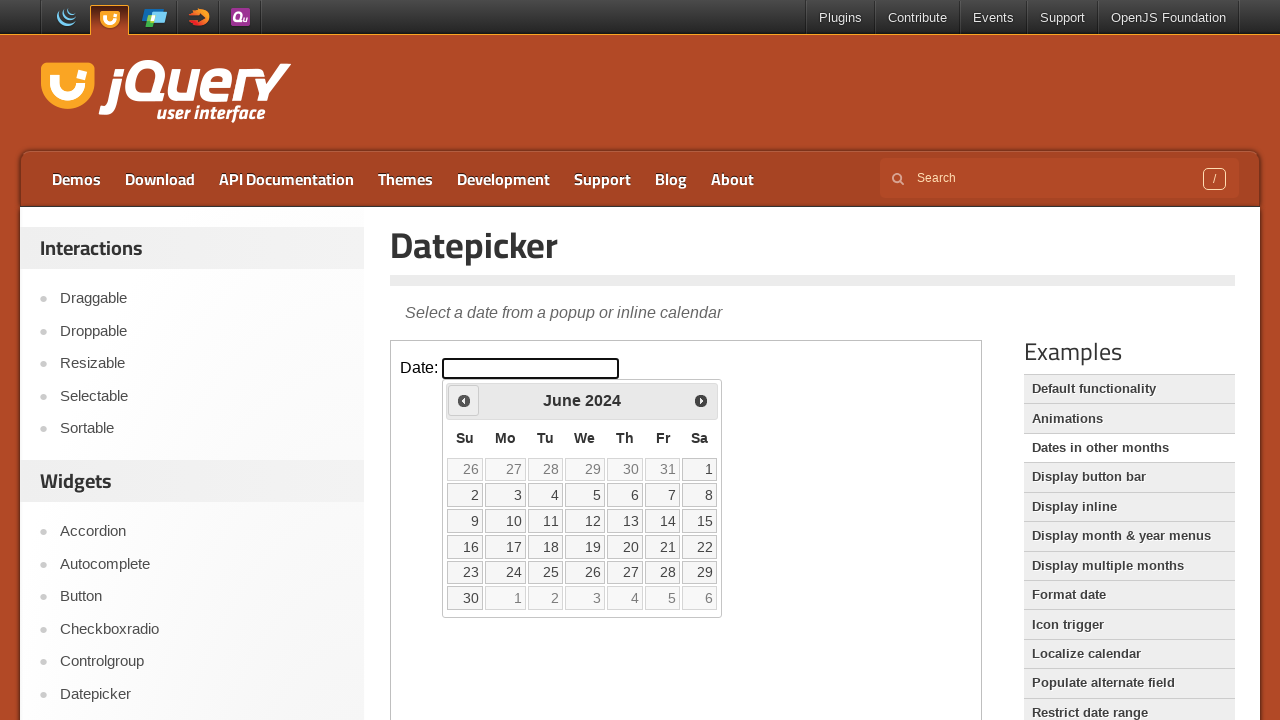

Clicked Prev to navigate backward in years at (464, 400) on iframe >> nth=0 >> internal:control=enter-frame >> a[title='Prev']
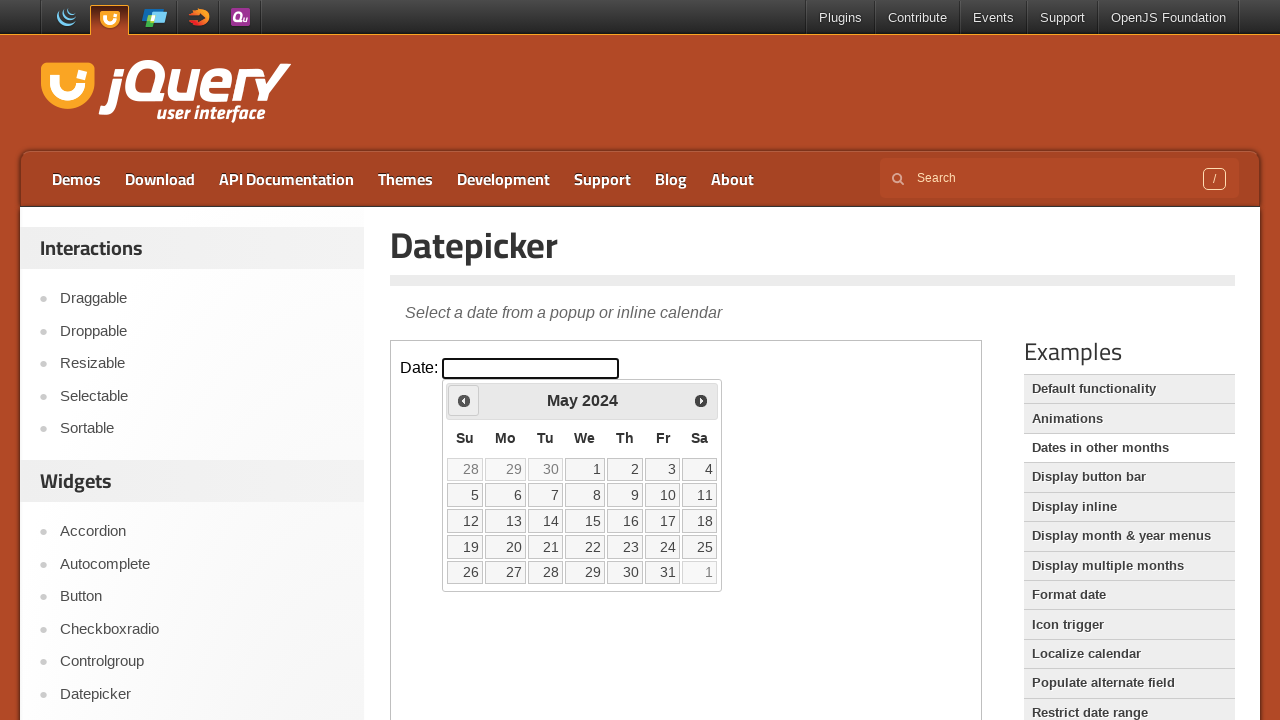

Updated current year to: 2024
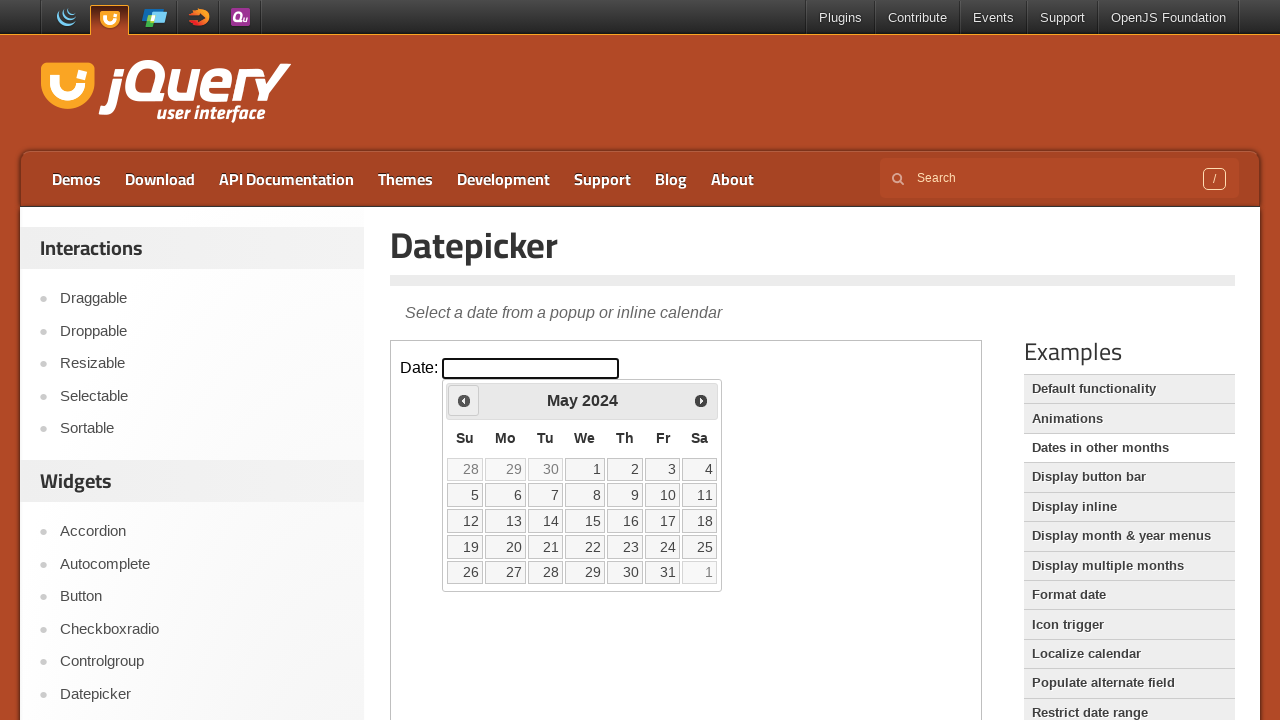

Clicked Prev to navigate backward in years at (464, 400) on iframe >> nth=0 >> internal:control=enter-frame >> a[title='Prev']
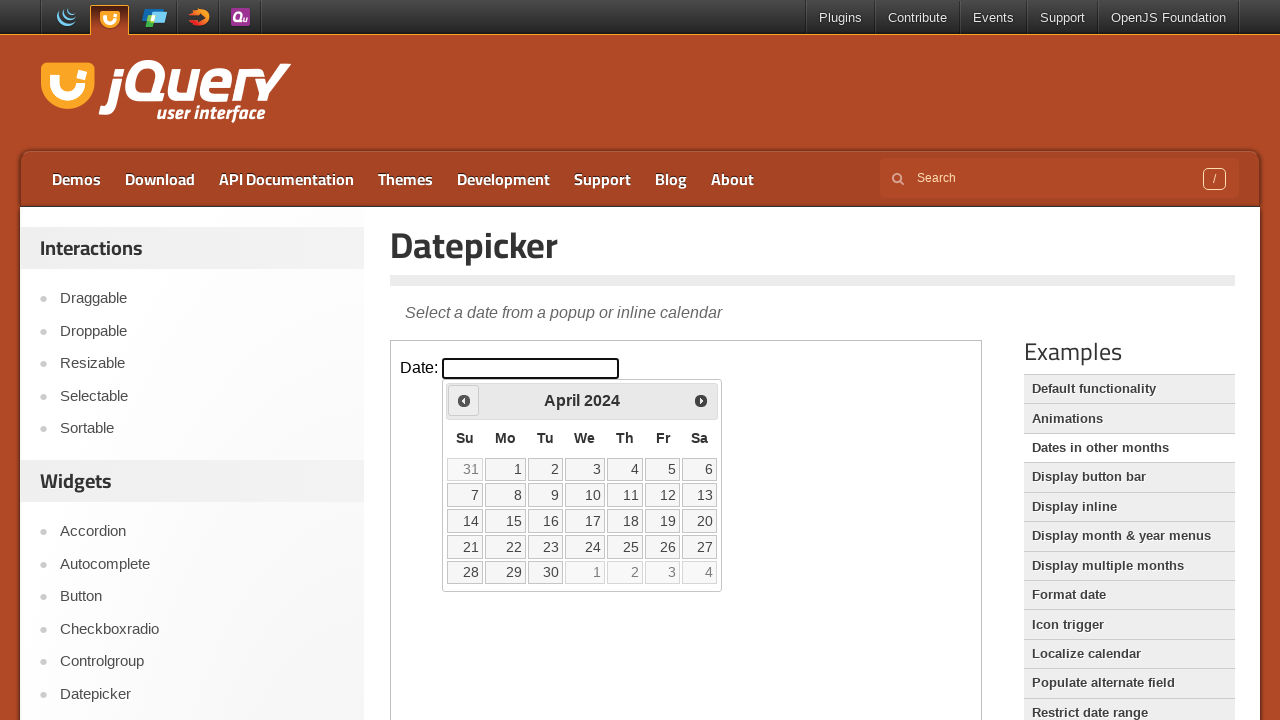

Updated current year to: 2024
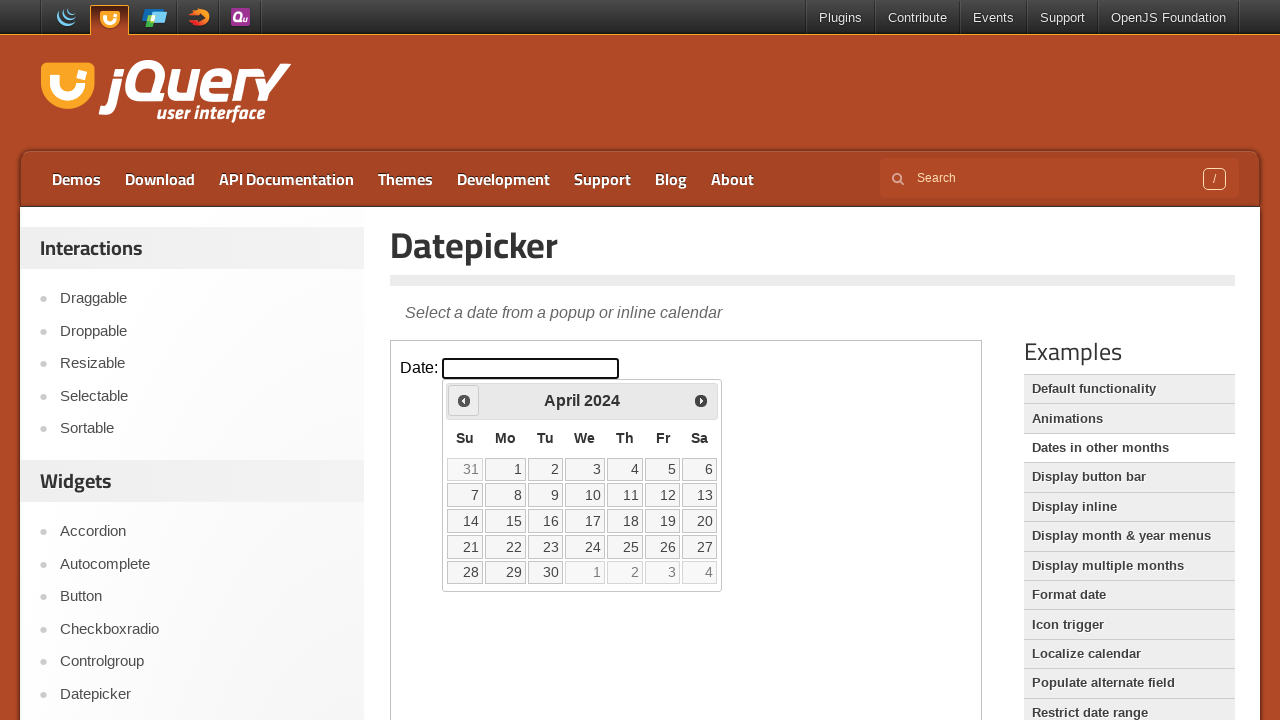

Clicked Prev to navigate backward in years at (464, 400) on iframe >> nth=0 >> internal:control=enter-frame >> a[title='Prev']
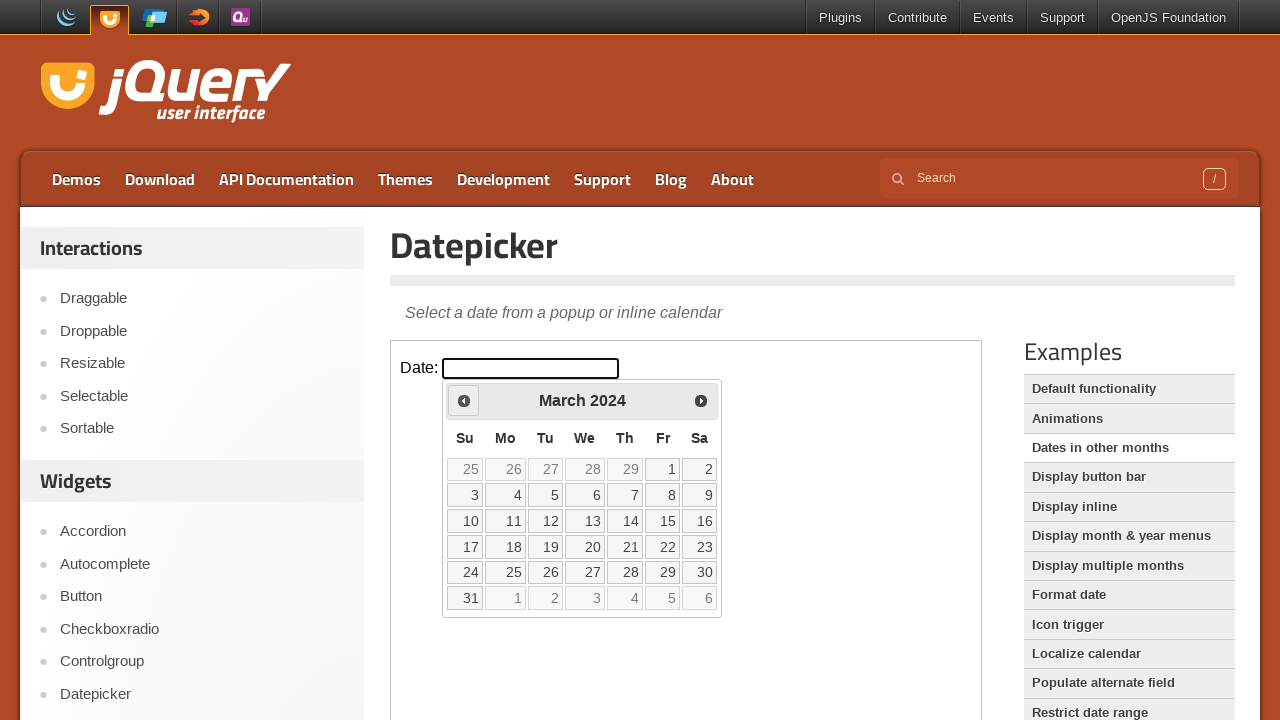

Updated current year to: 2024
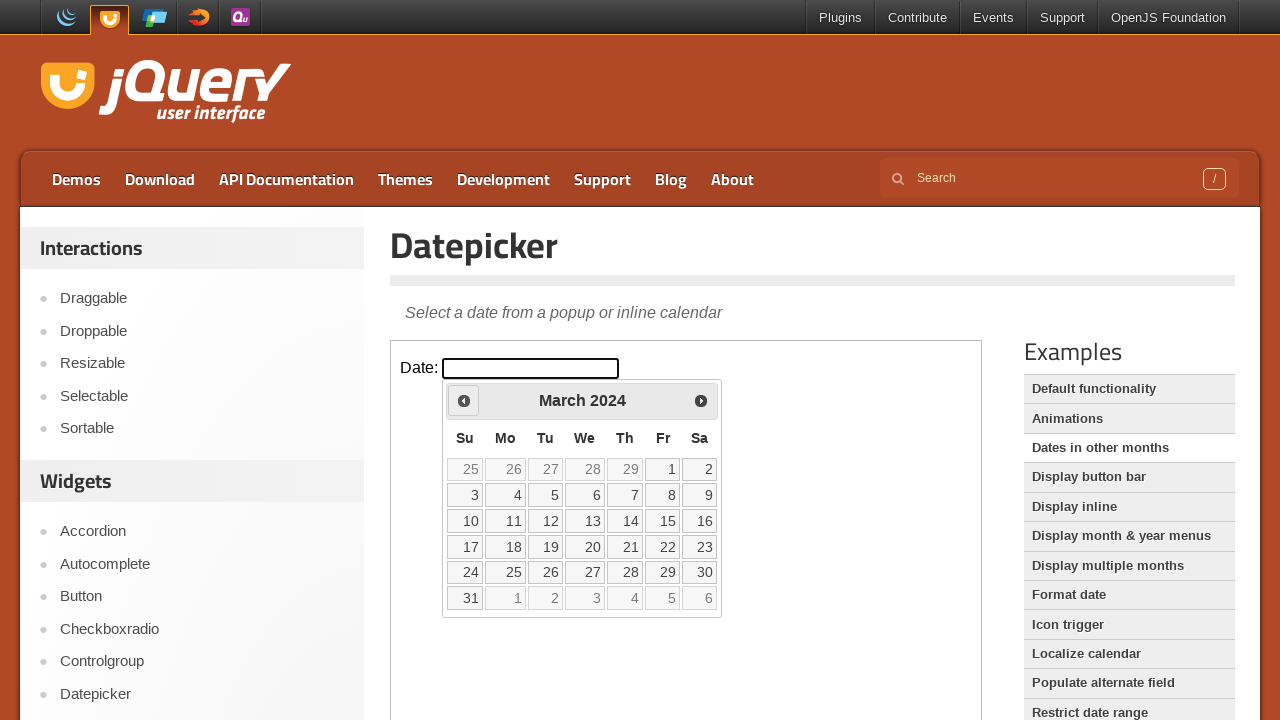

Clicked Prev to navigate backward in years at (464, 400) on iframe >> nth=0 >> internal:control=enter-frame >> a[title='Prev']
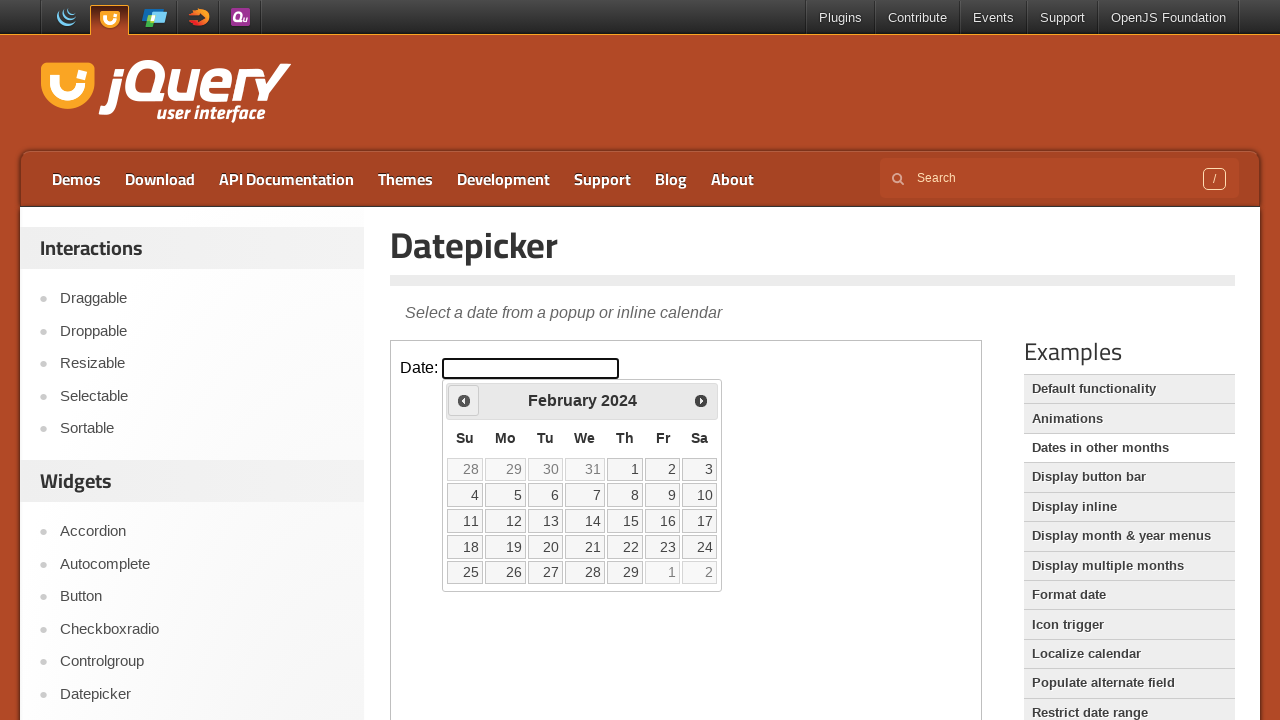

Updated current year to: 2024
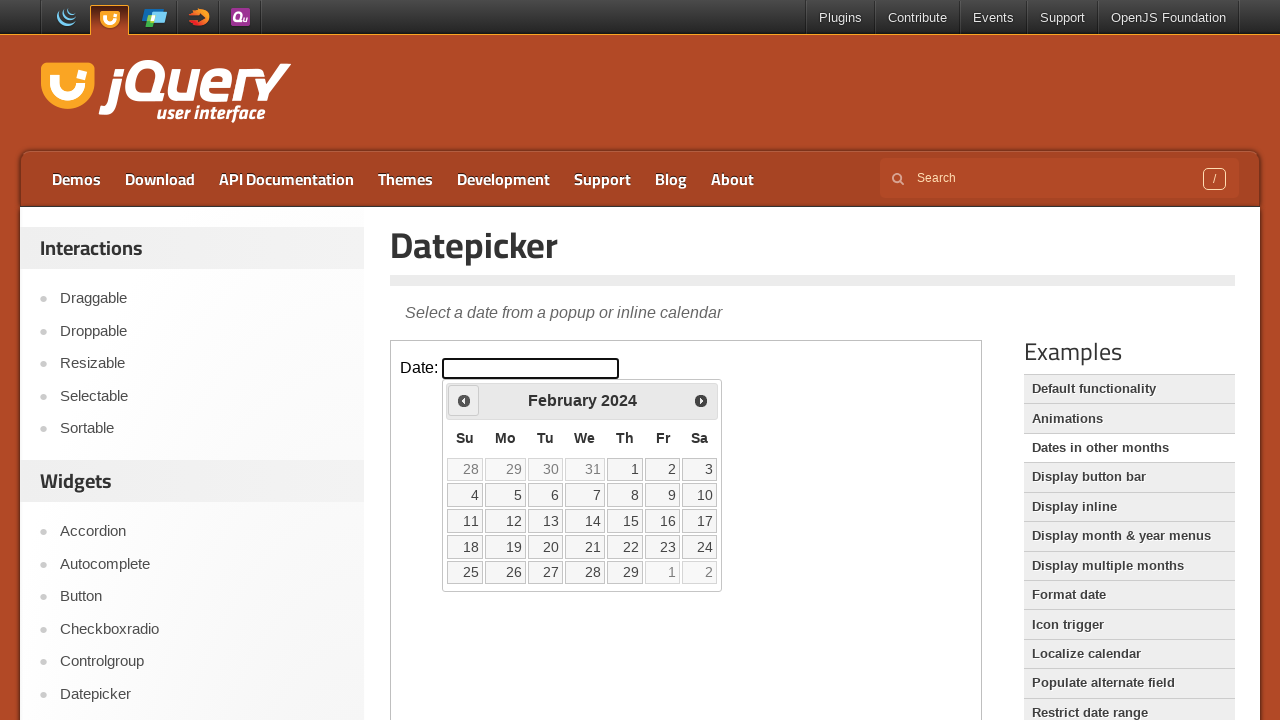

Clicked Prev to navigate backward in years at (464, 400) on iframe >> nth=0 >> internal:control=enter-frame >> a[title='Prev']
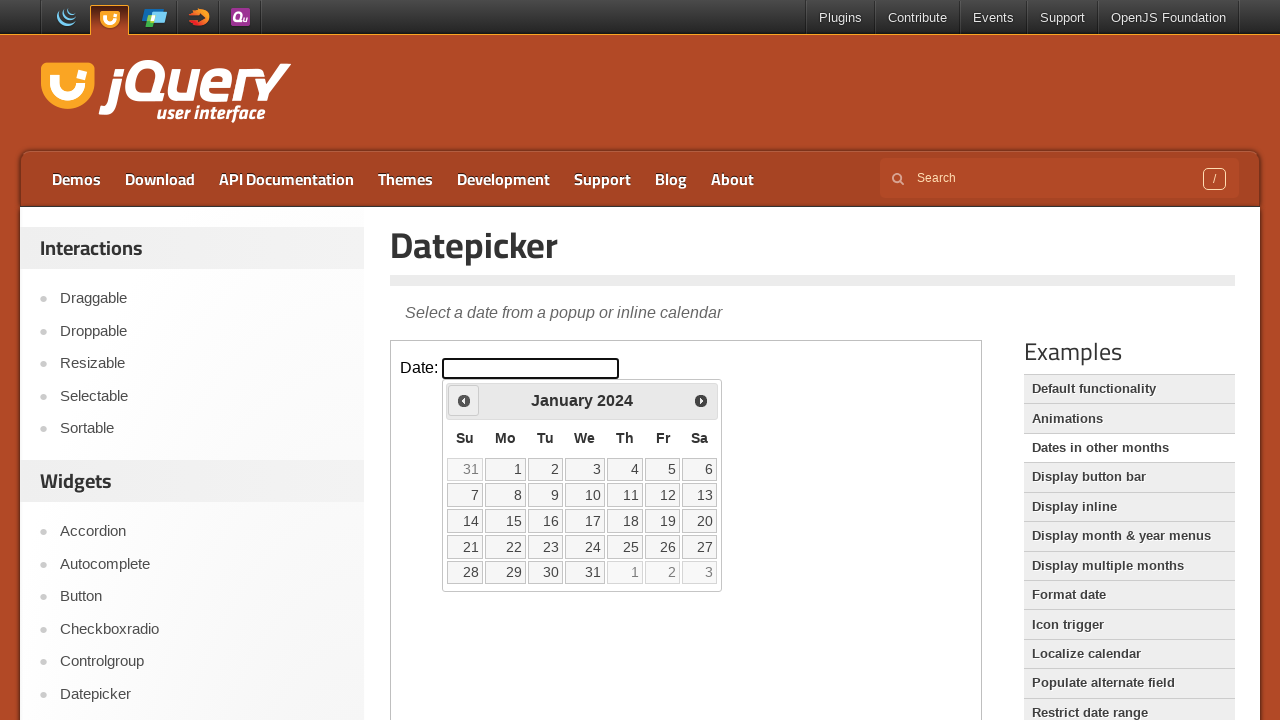

Updated current year to: 2024
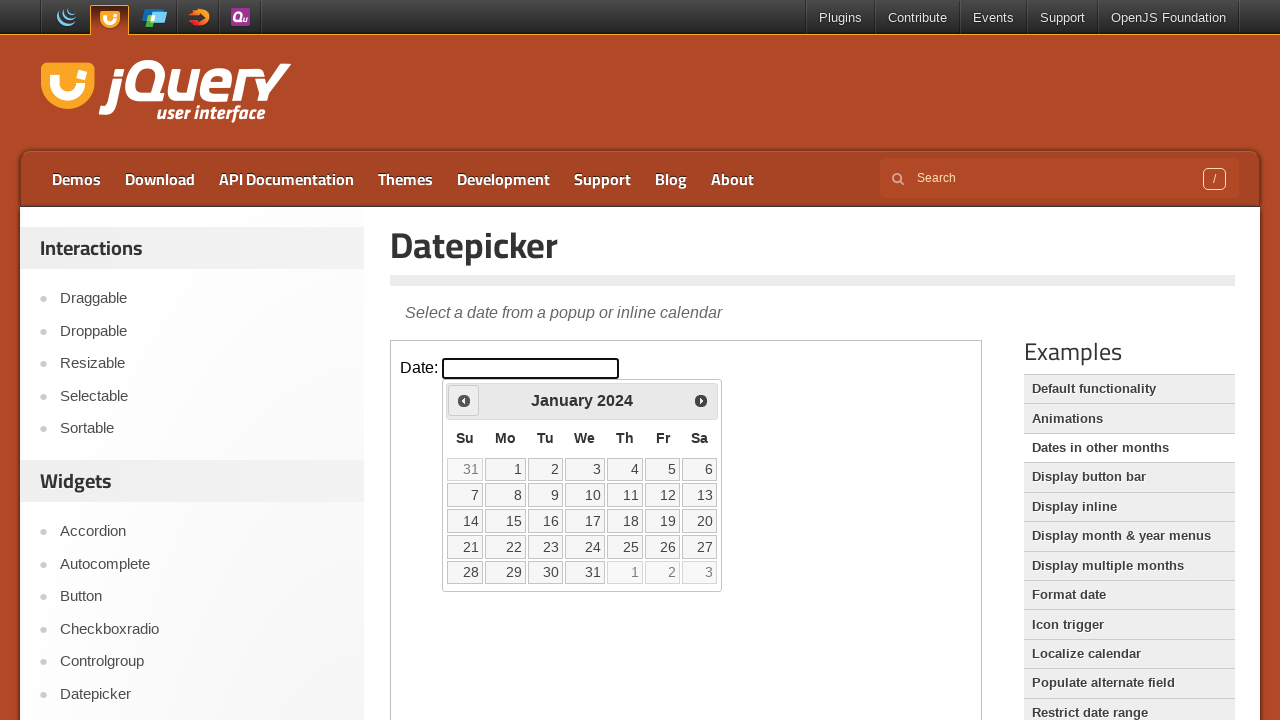

Clicked Prev to navigate backward in years at (464, 400) on iframe >> nth=0 >> internal:control=enter-frame >> a[title='Prev']
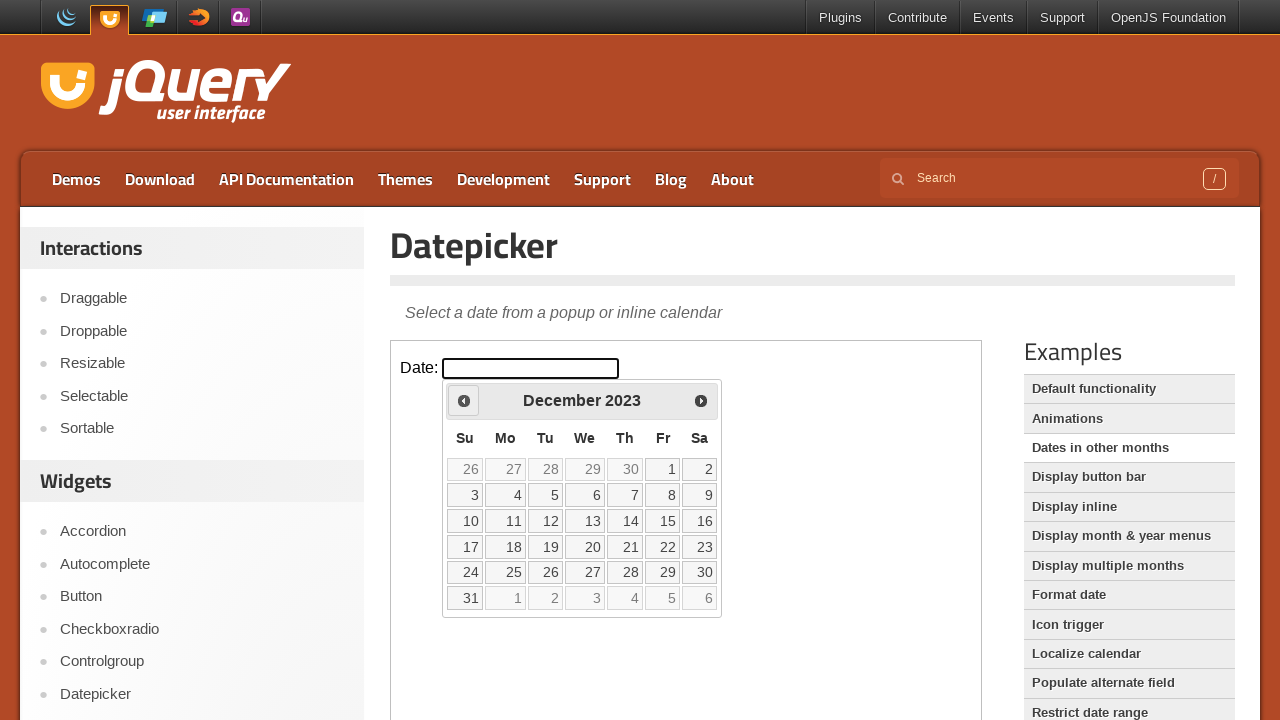

Updated current year to: 2023
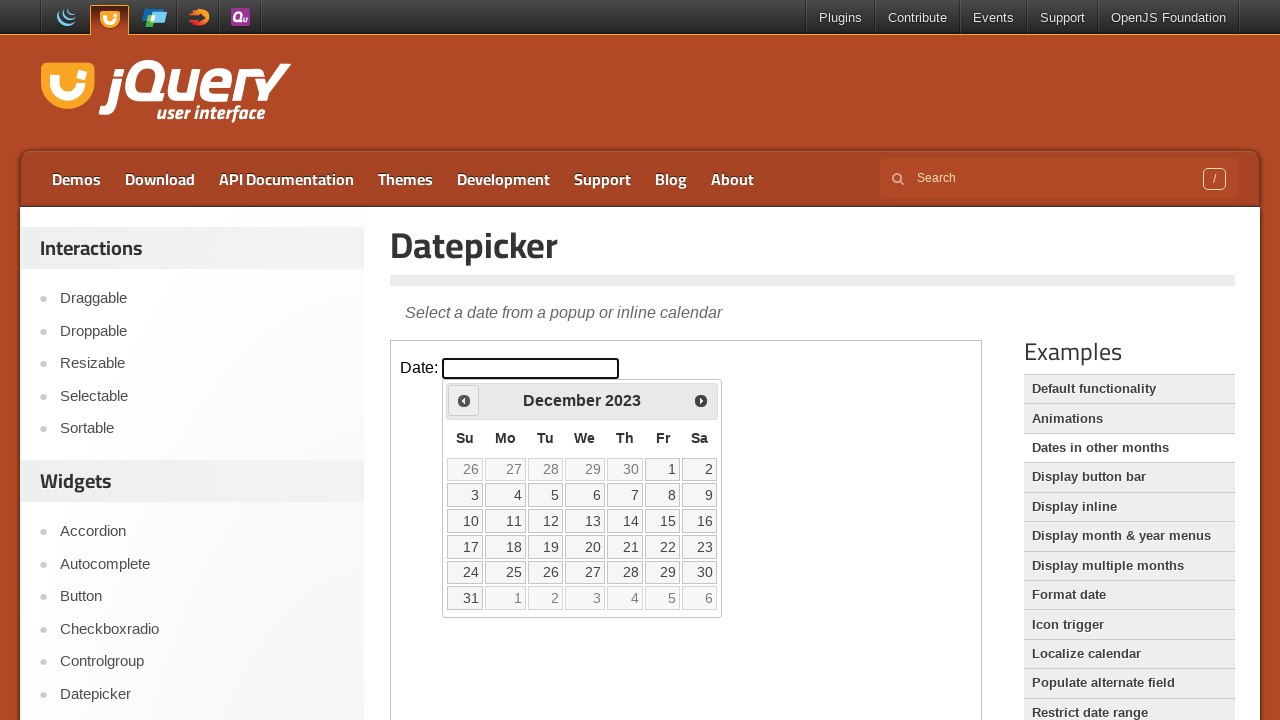

Clicked Prev to navigate backward in years at (464, 400) on iframe >> nth=0 >> internal:control=enter-frame >> a[title='Prev']
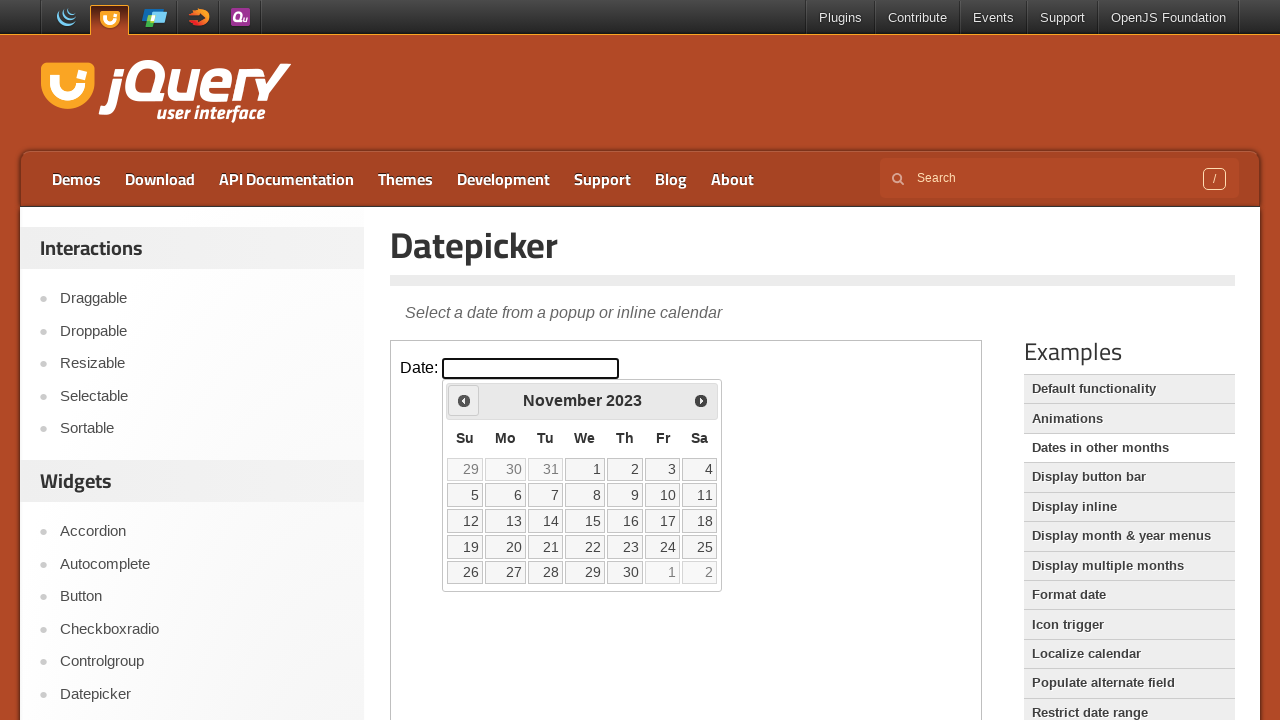

Updated current year to: 2023
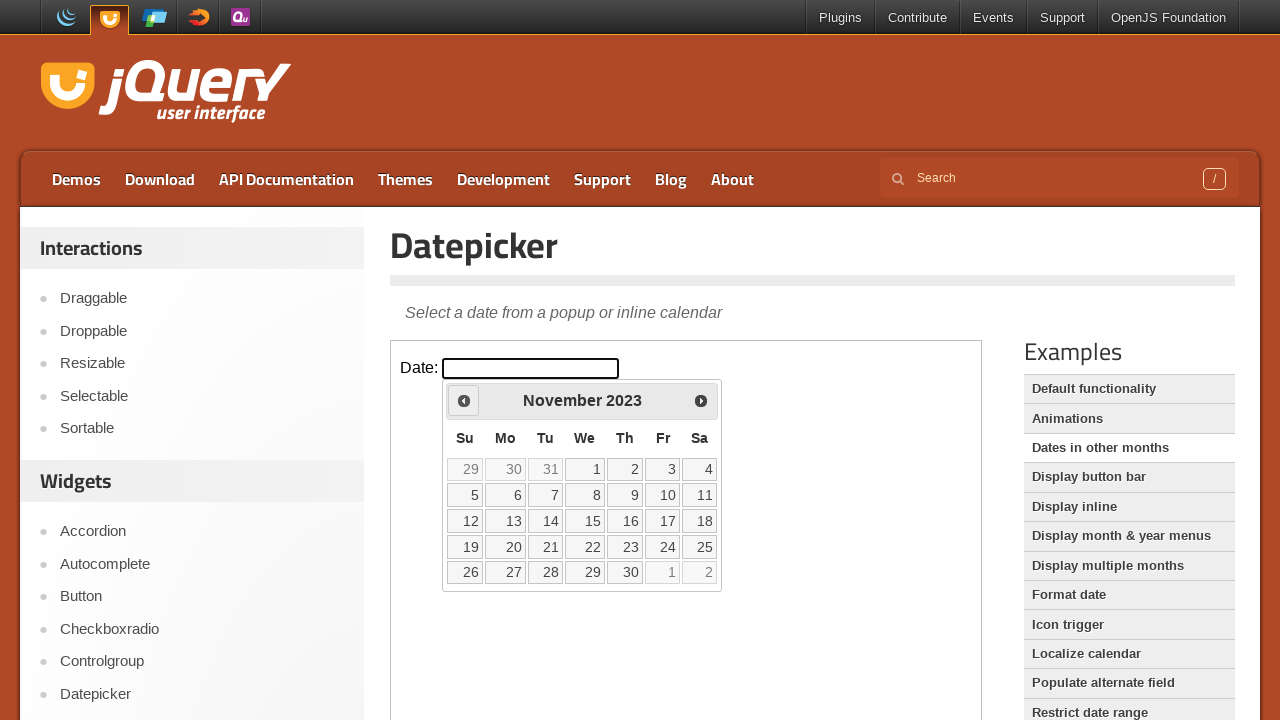

Clicked Prev to navigate backward in years at (464, 400) on iframe >> nth=0 >> internal:control=enter-frame >> a[title='Prev']
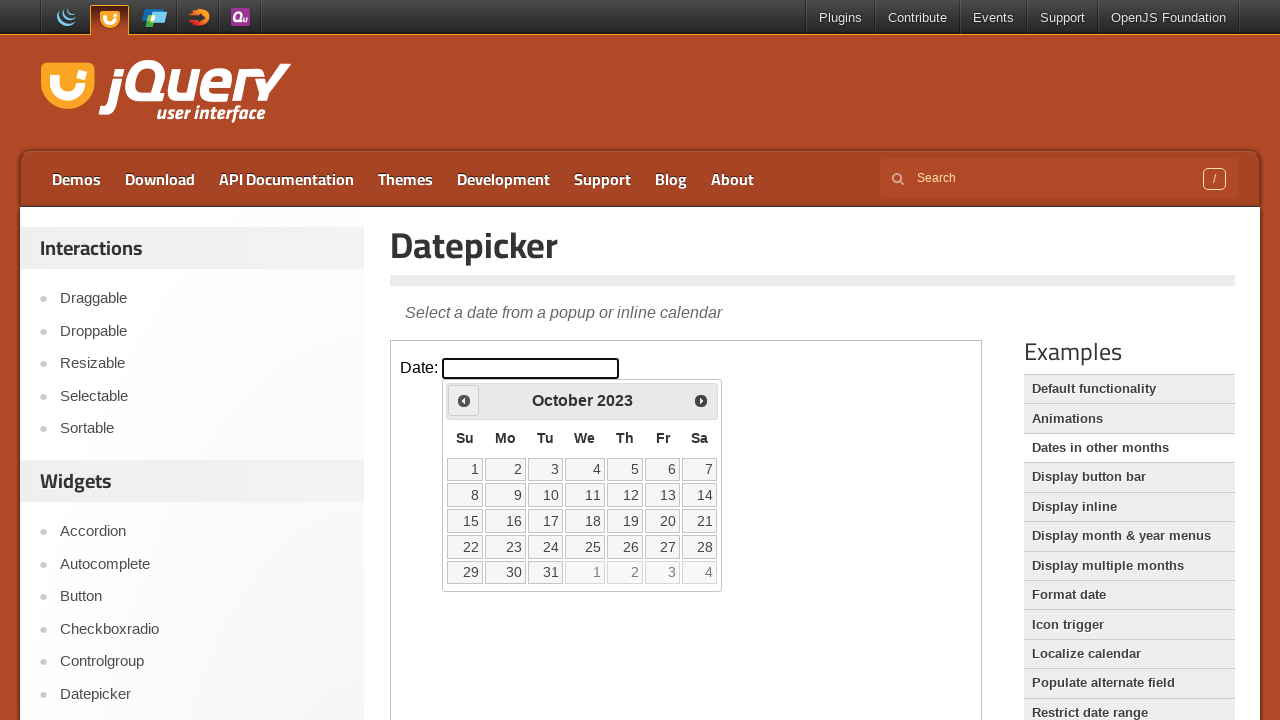

Updated current year to: 2023
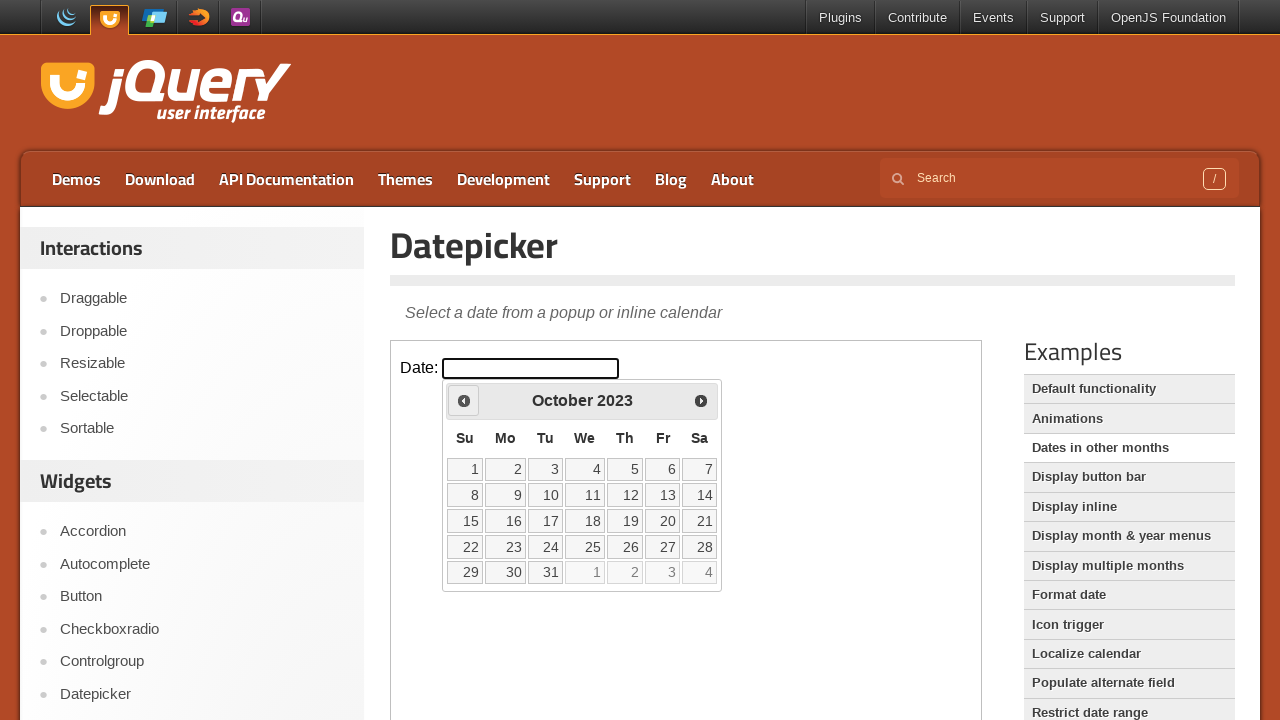

Clicked Prev to navigate backward in years at (464, 400) on iframe >> nth=0 >> internal:control=enter-frame >> a[title='Prev']
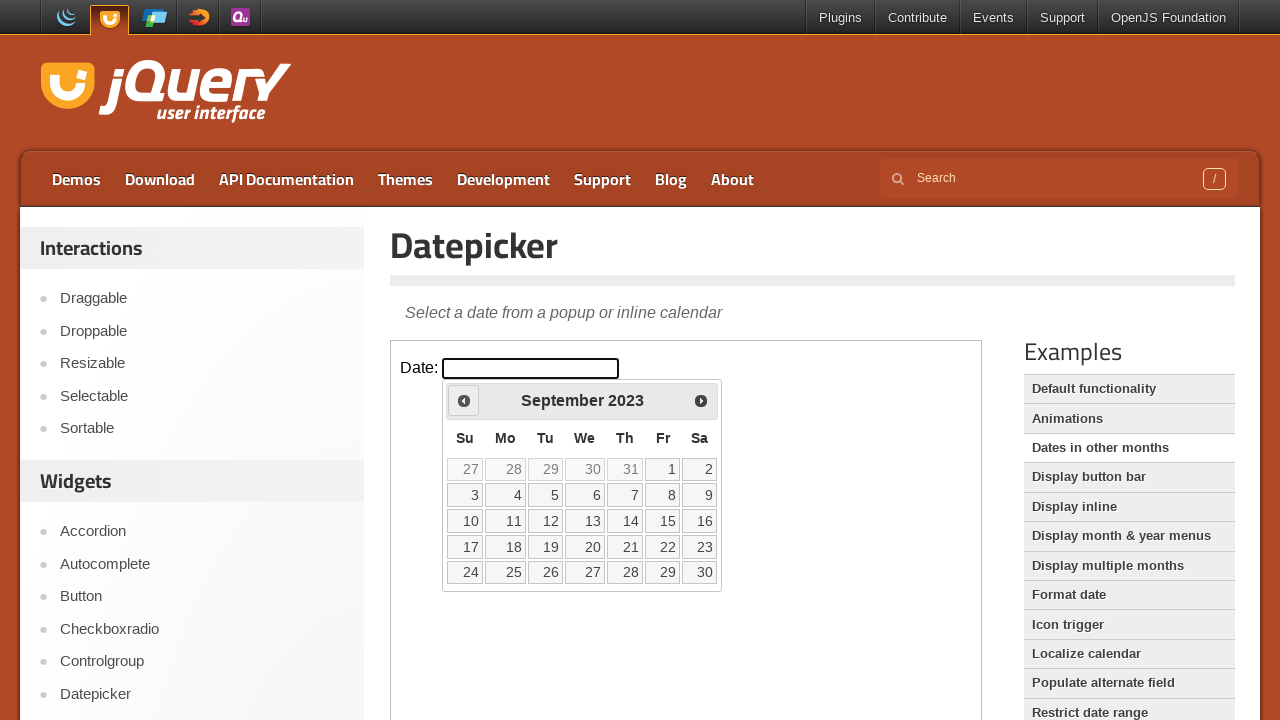

Updated current year to: 2023
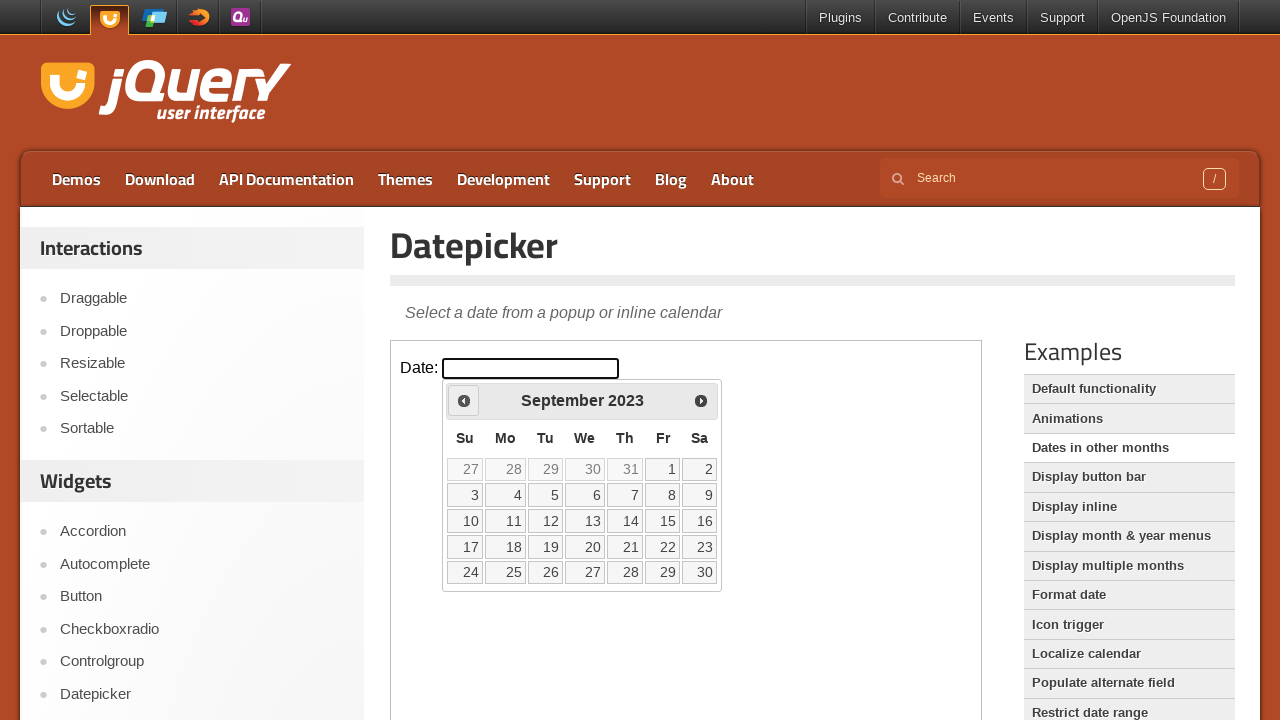

Clicked Prev to navigate backward in years at (464, 400) on iframe >> nth=0 >> internal:control=enter-frame >> a[title='Prev']
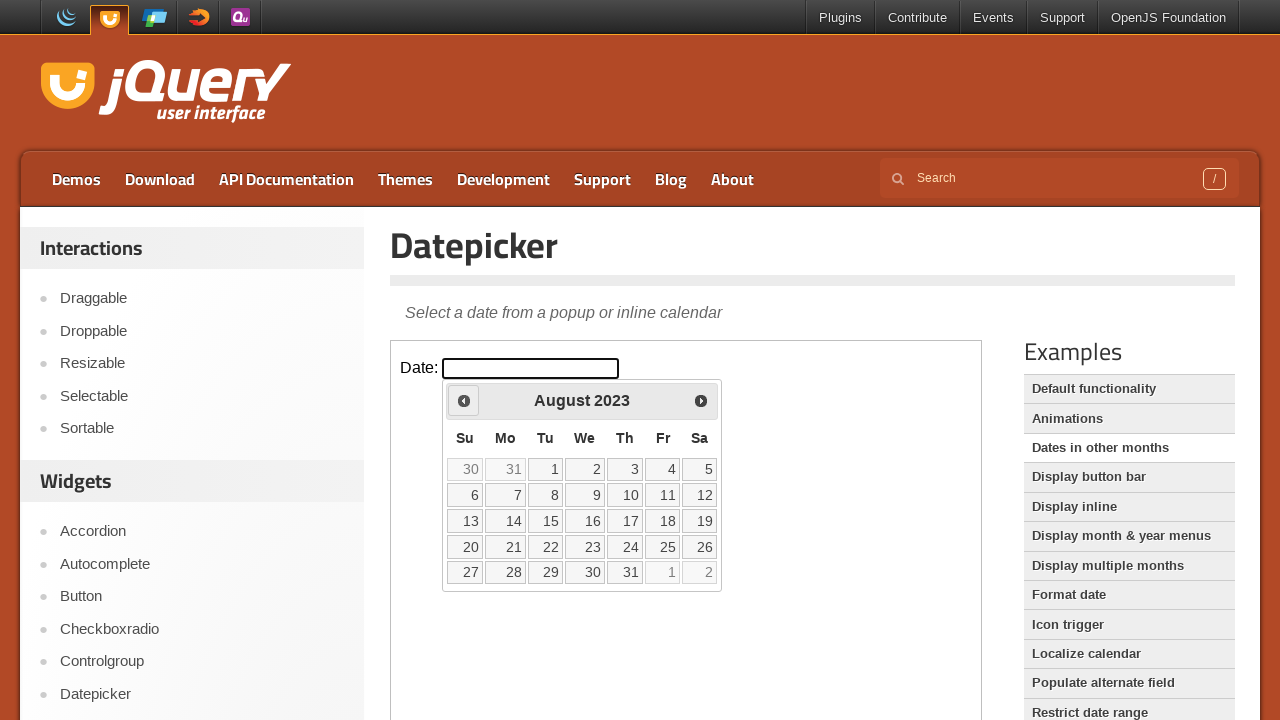

Updated current year to: 2023
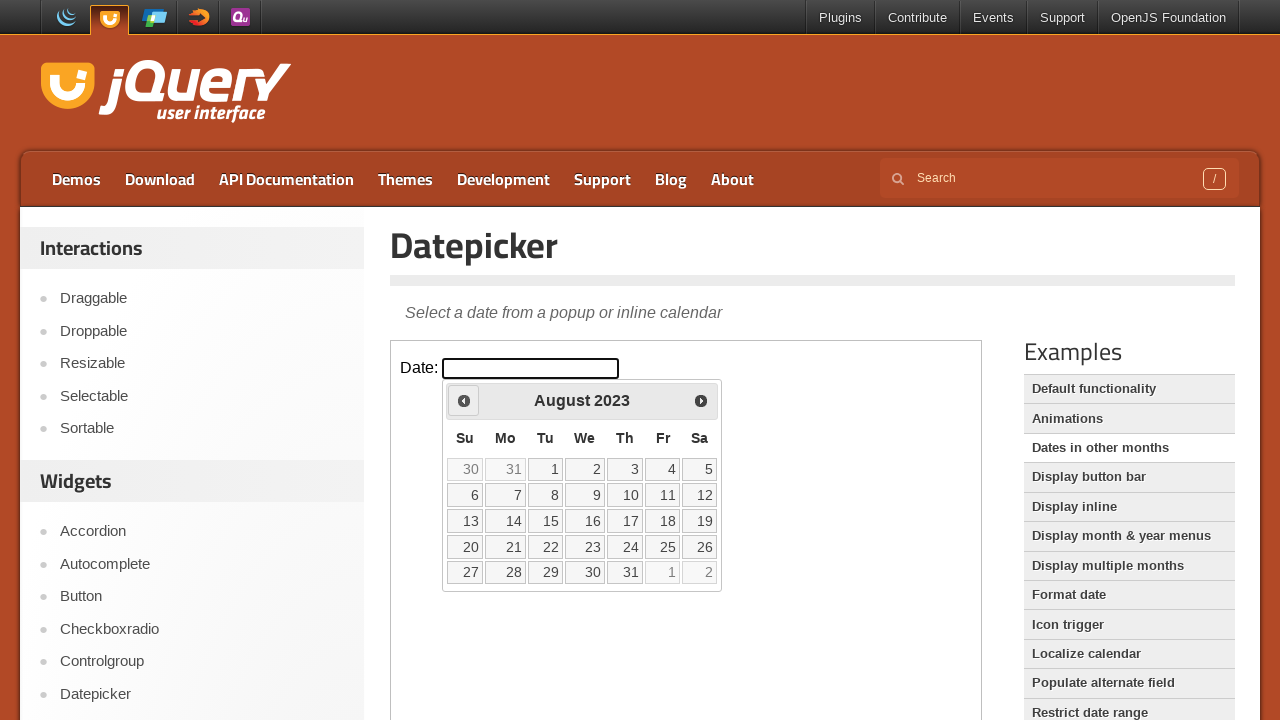

Clicked Prev to navigate backward in years at (464, 400) on iframe >> nth=0 >> internal:control=enter-frame >> a[title='Prev']
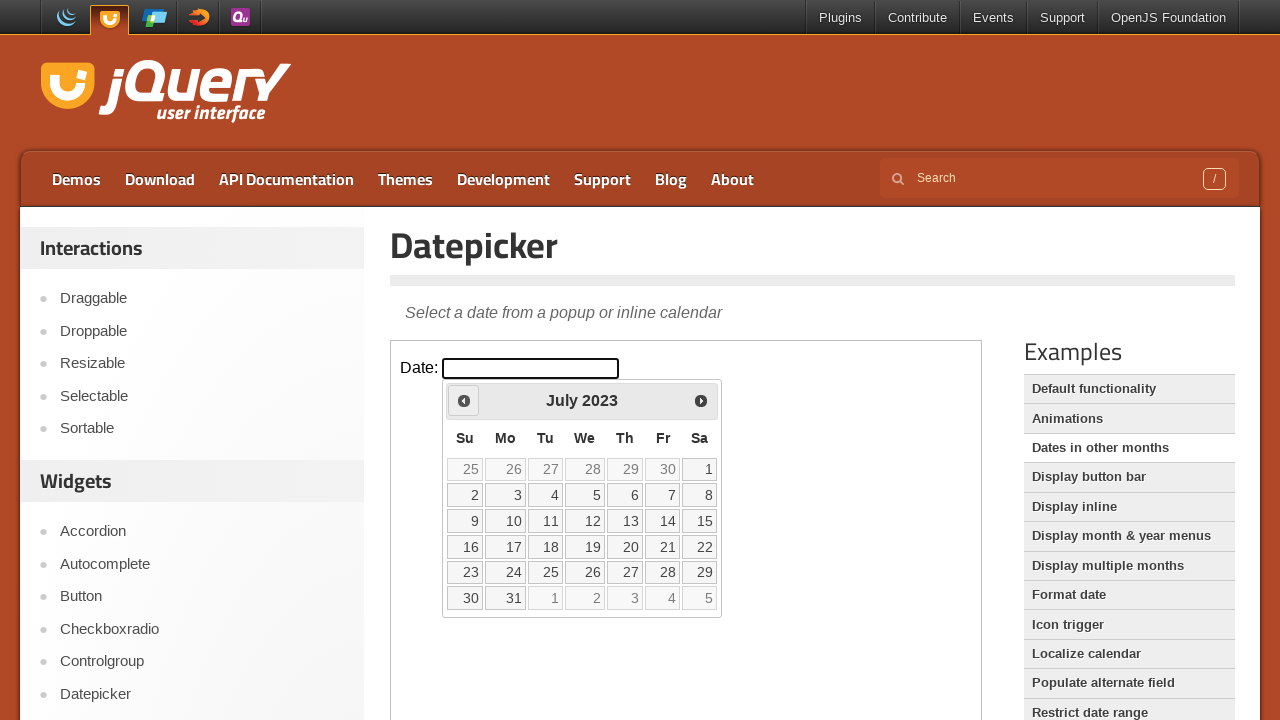

Updated current year to: 2023
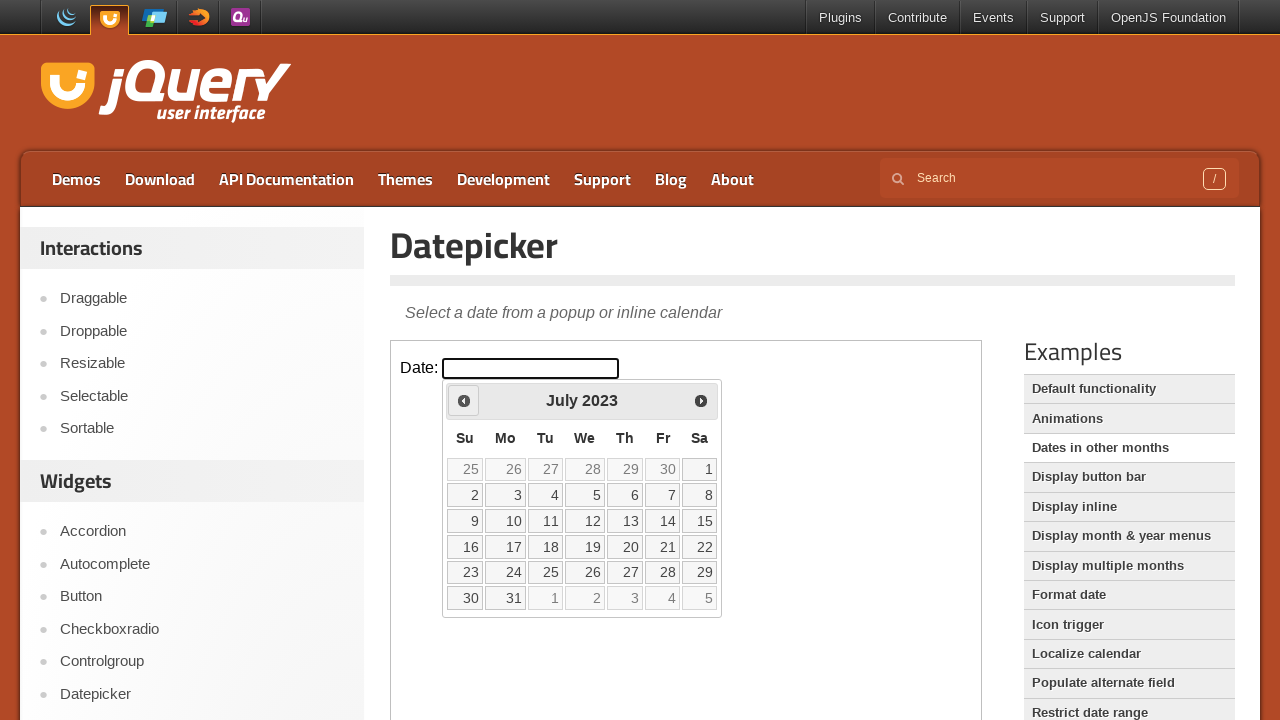

Clicked Prev to navigate backward in years at (464, 400) on iframe >> nth=0 >> internal:control=enter-frame >> a[title='Prev']
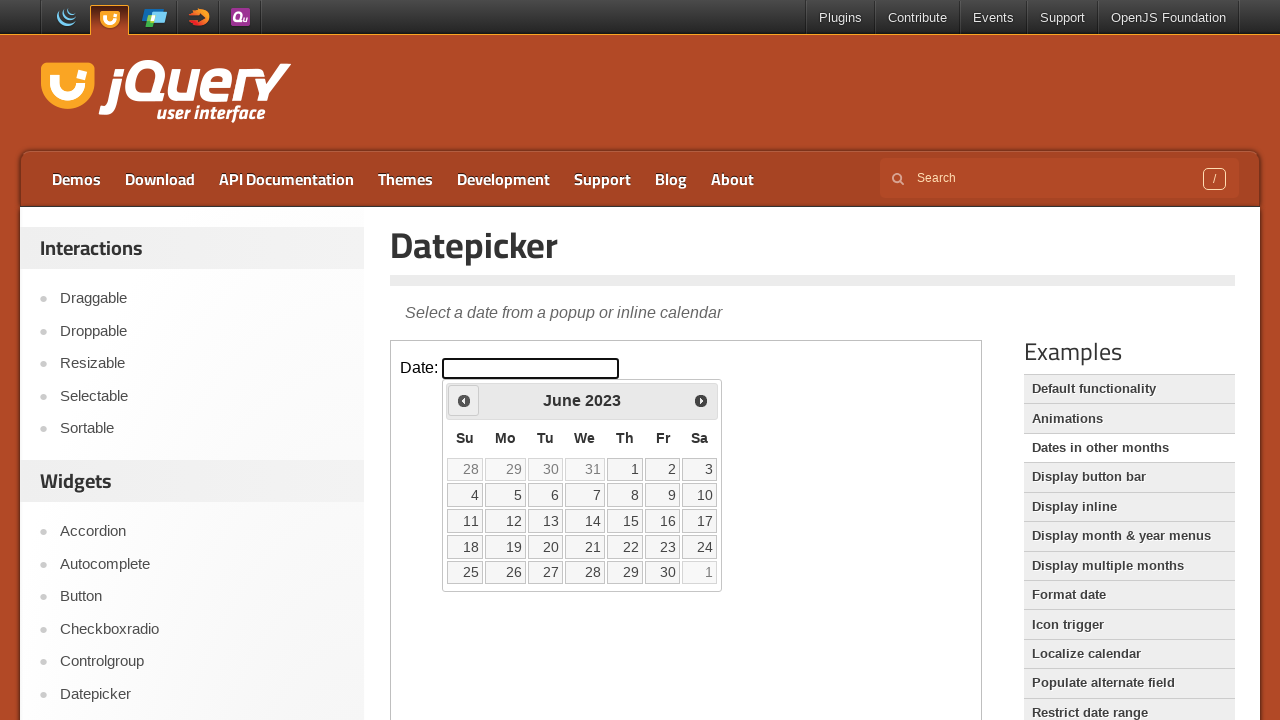

Updated current year to: 2023
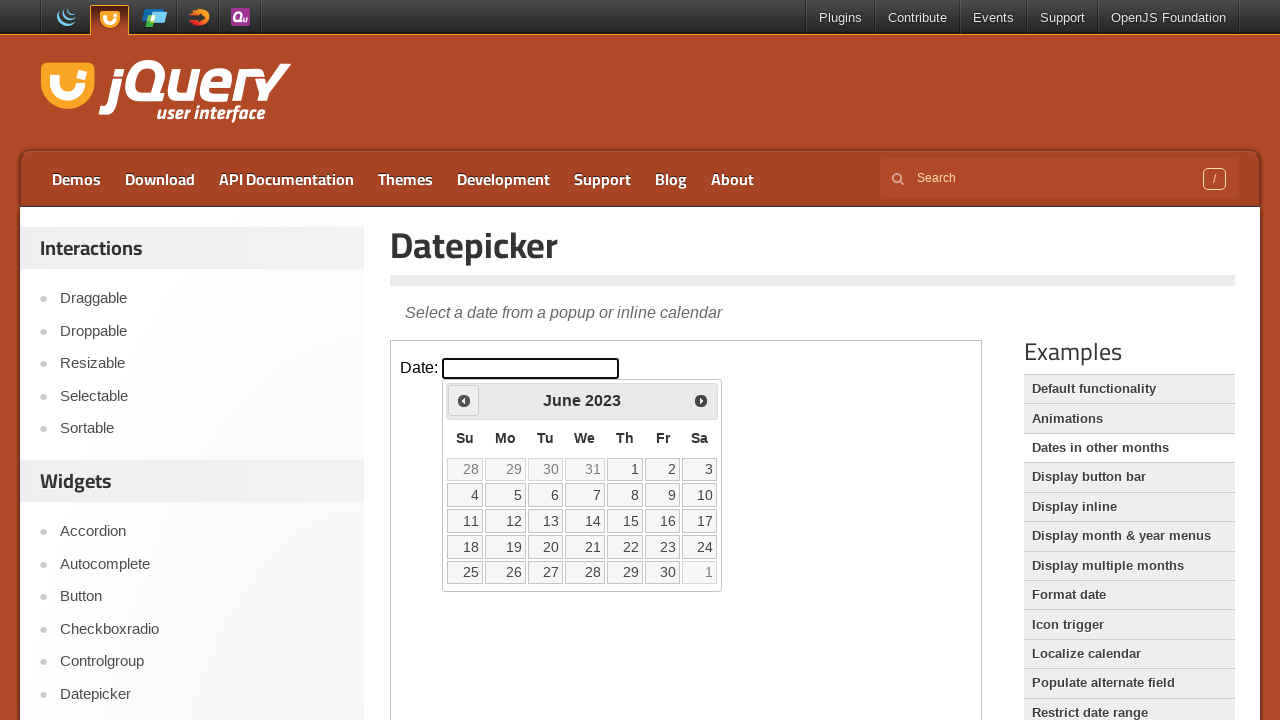

Clicked Prev to navigate backward in years at (464, 400) on iframe >> nth=0 >> internal:control=enter-frame >> a[title='Prev']
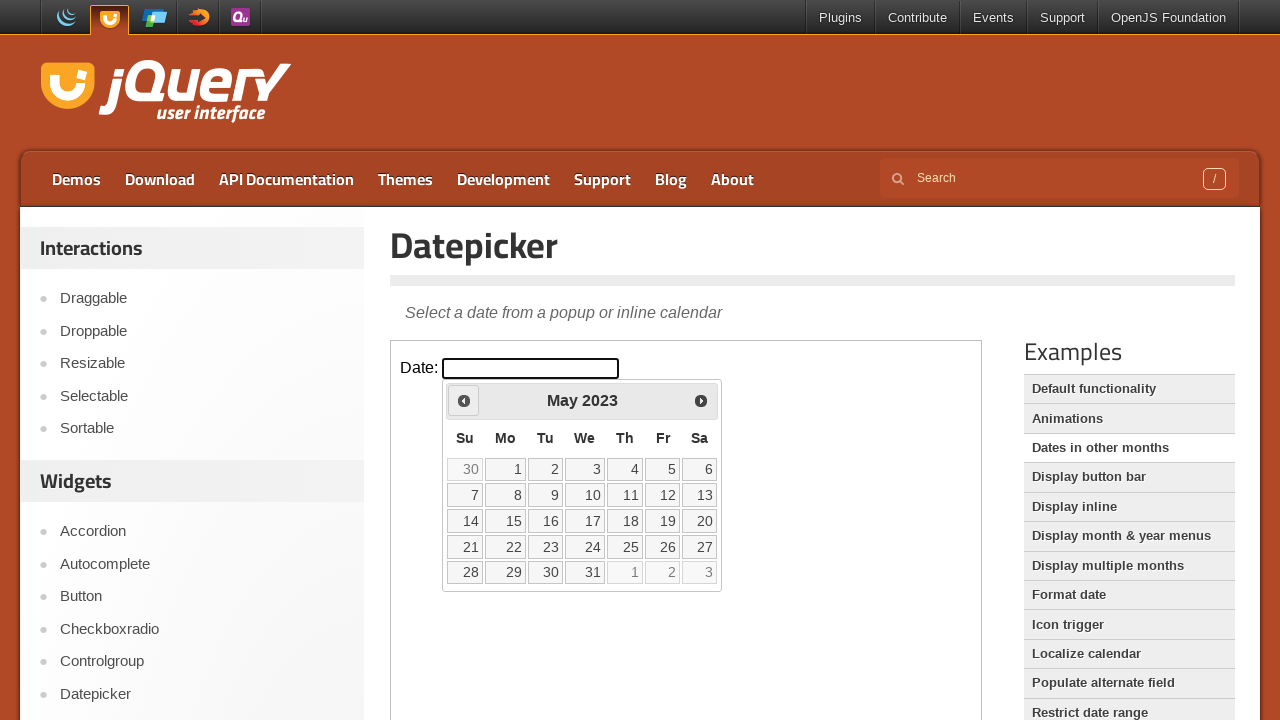

Updated current year to: 2023
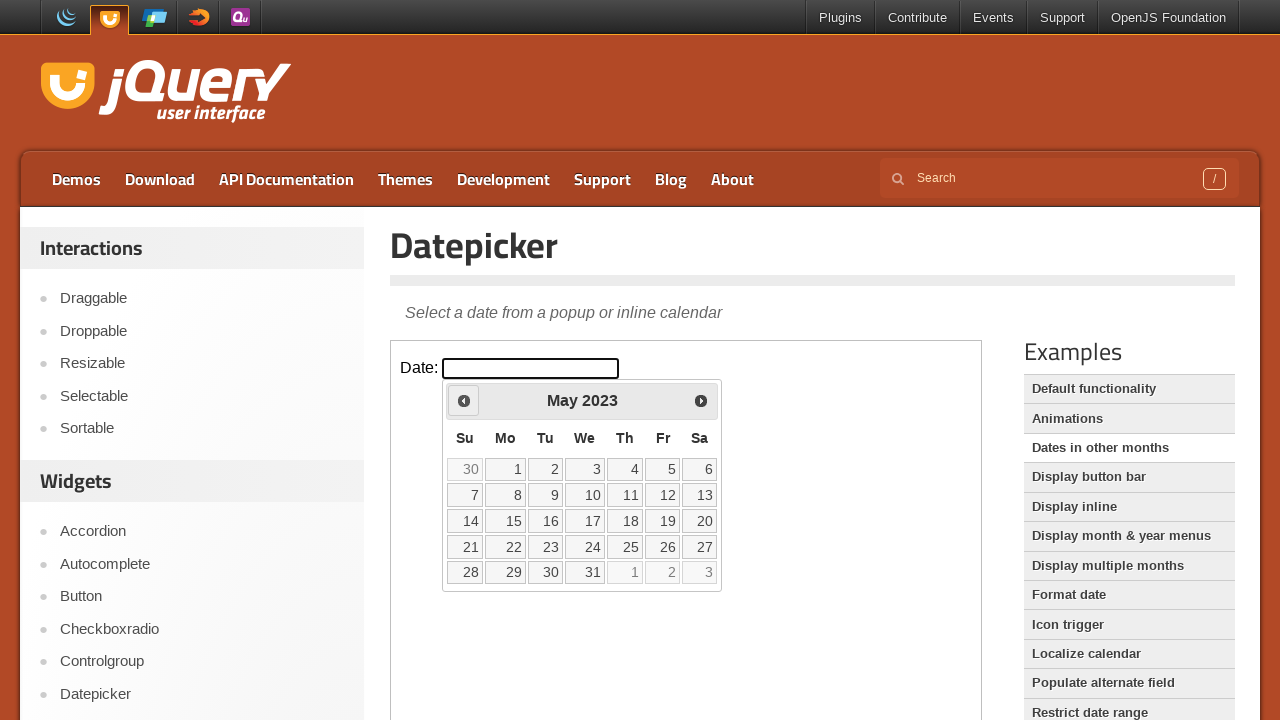

Clicked Prev to navigate backward in years at (464, 400) on iframe >> nth=0 >> internal:control=enter-frame >> a[title='Prev']
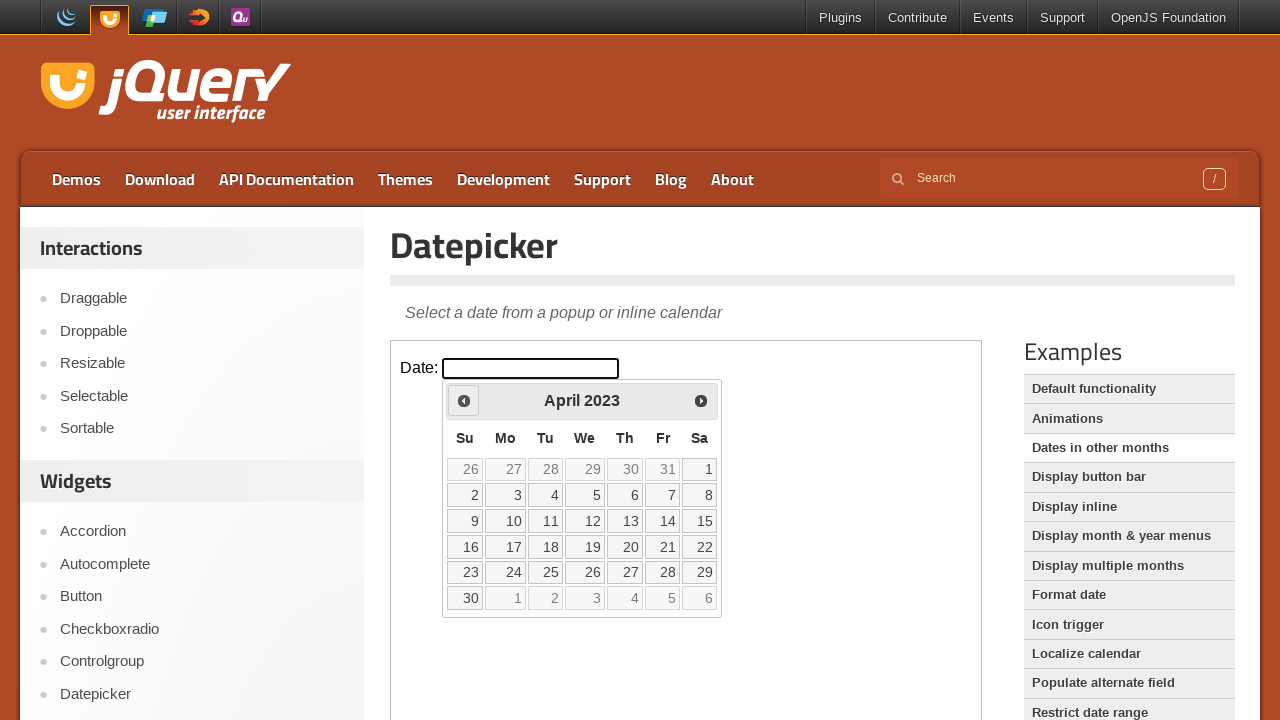

Updated current year to: 2023
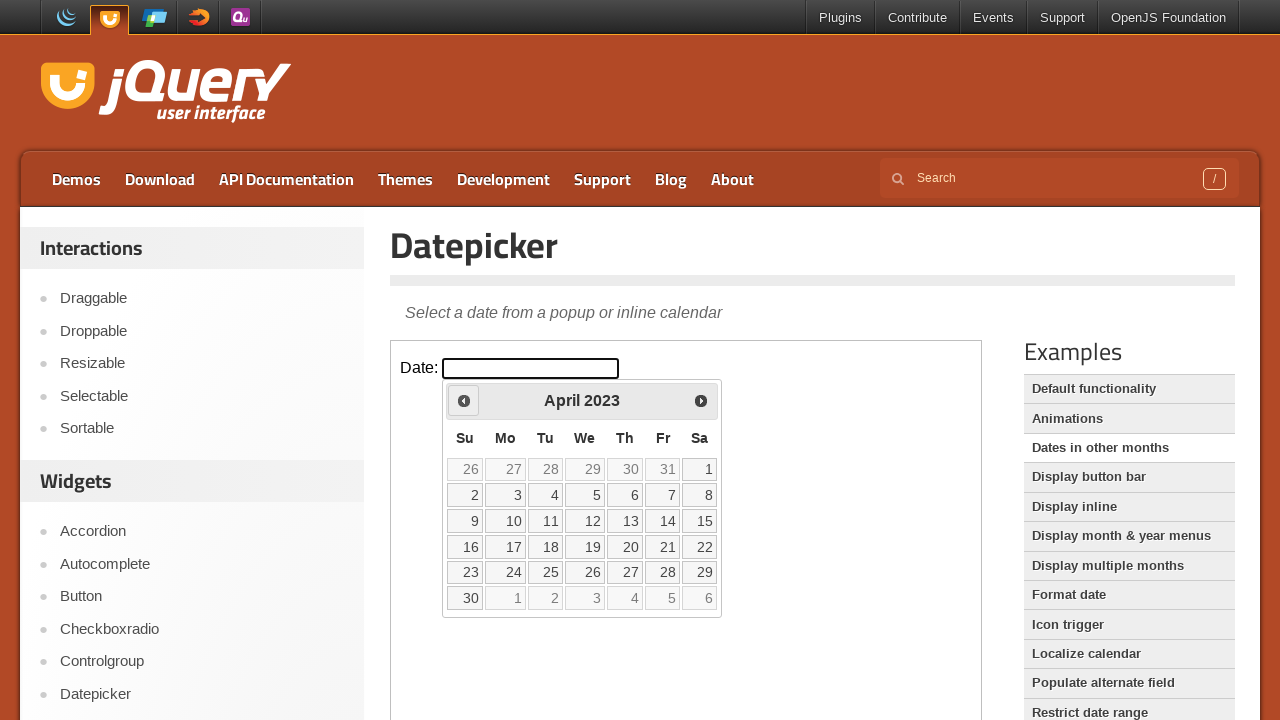

Clicked Prev to navigate backward in years at (464, 400) on iframe >> nth=0 >> internal:control=enter-frame >> a[title='Prev']
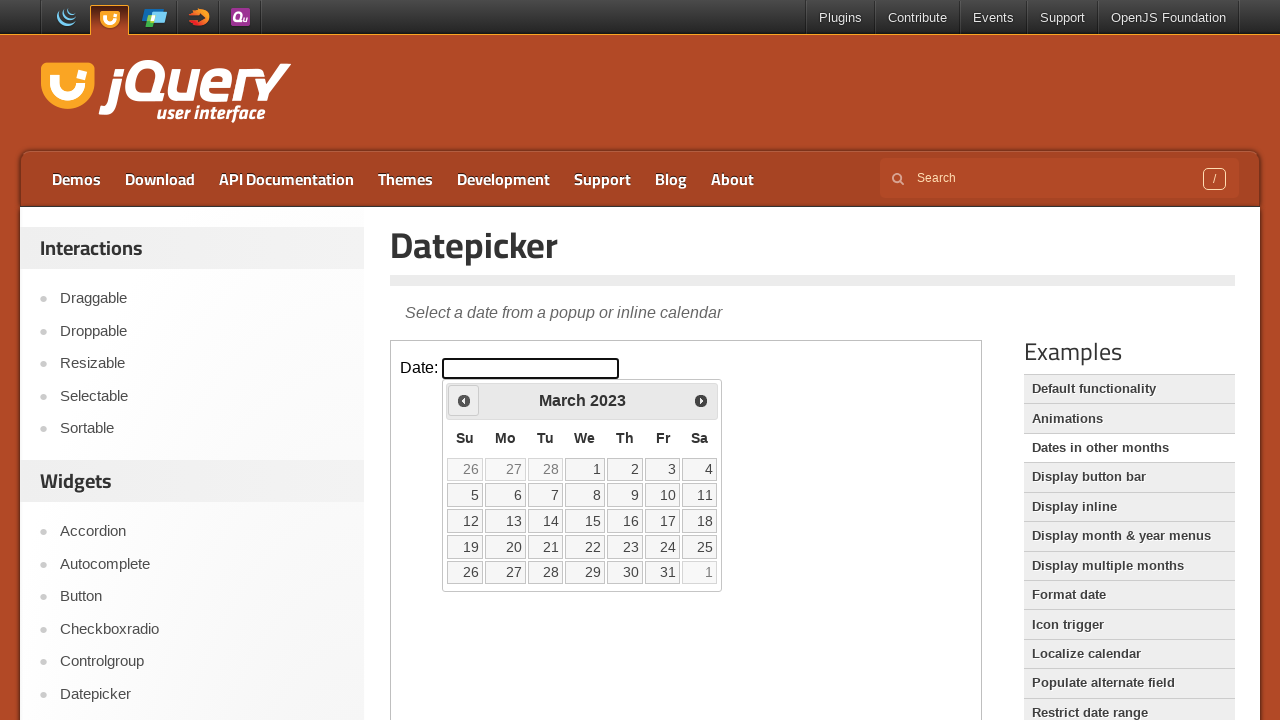

Updated current year to: 2023
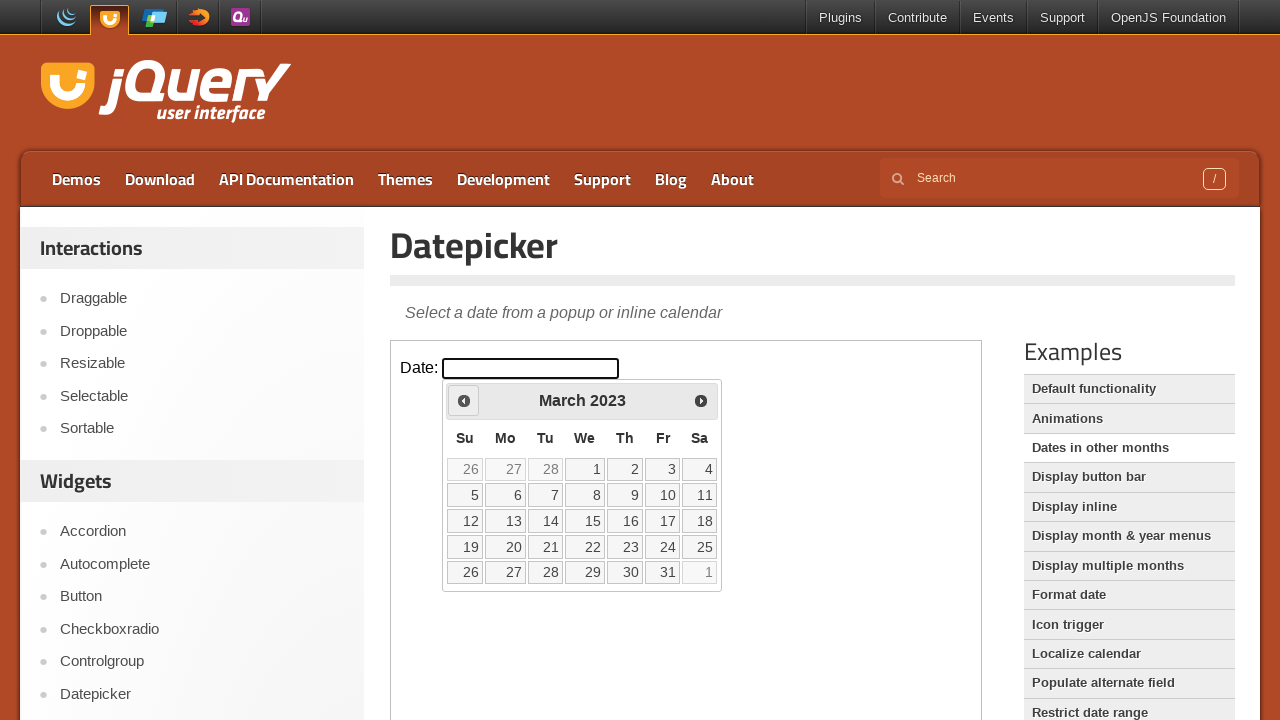

Clicked Prev to navigate backward in years at (464, 400) on iframe >> nth=0 >> internal:control=enter-frame >> a[title='Prev']
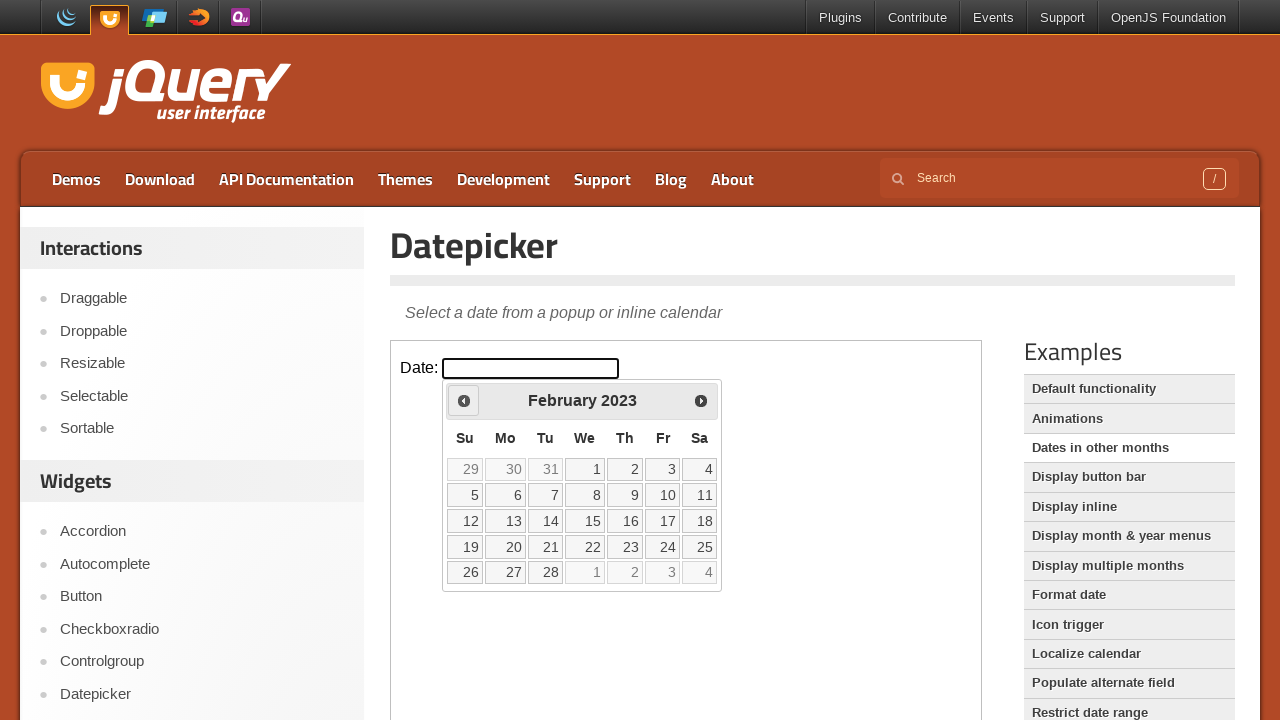

Updated current year to: 2023
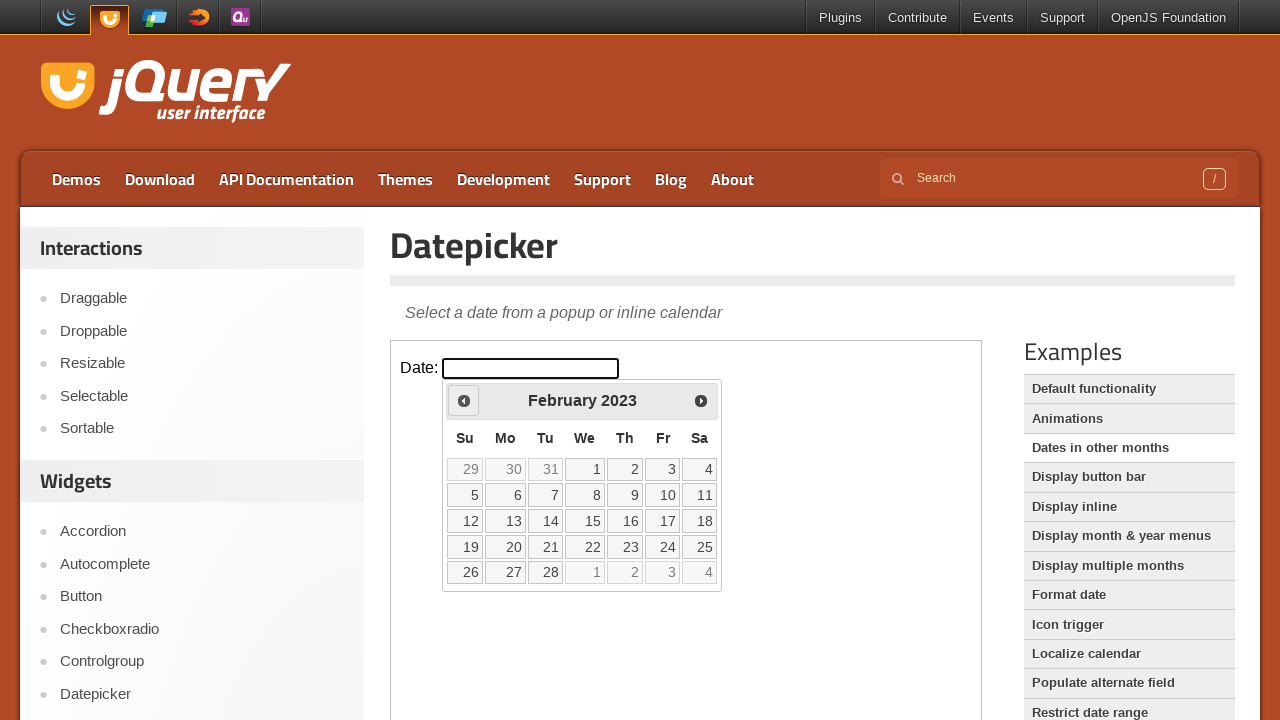

Clicked Prev to navigate backward in years at (464, 400) on iframe >> nth=0 >> internal:control=enter-frame >> a[title='Prev']
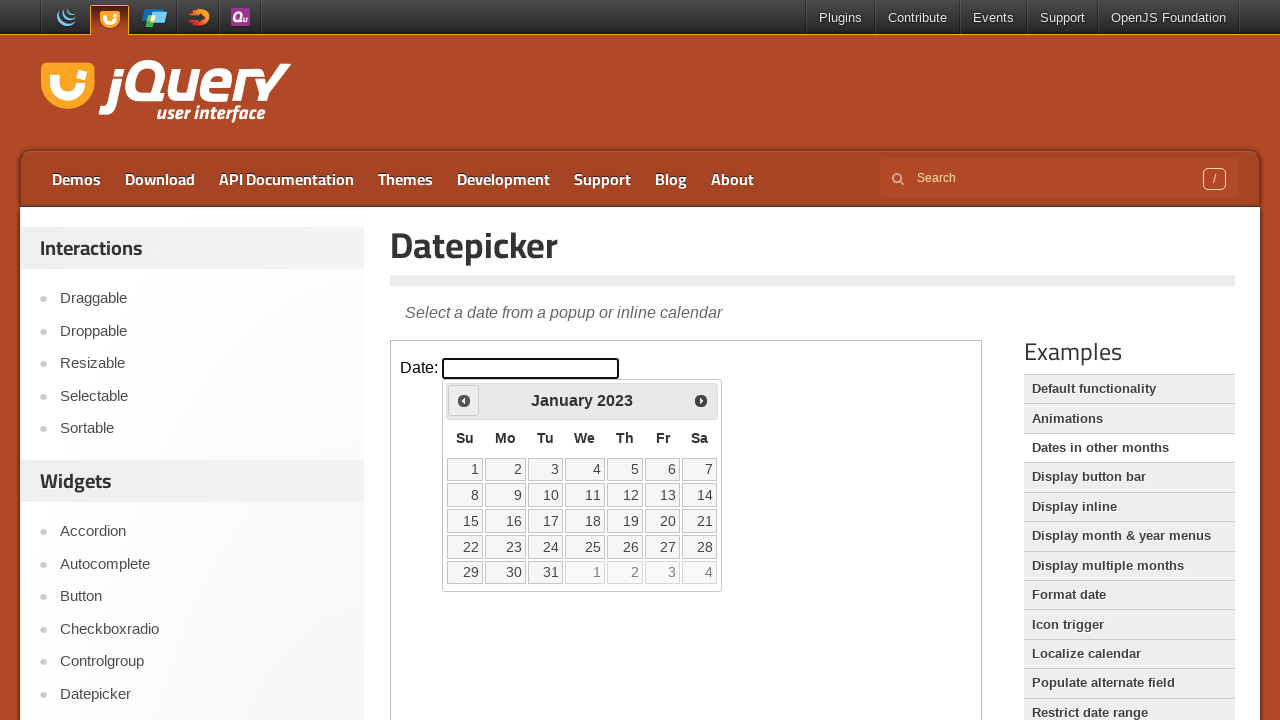

Updated current year to: 2023
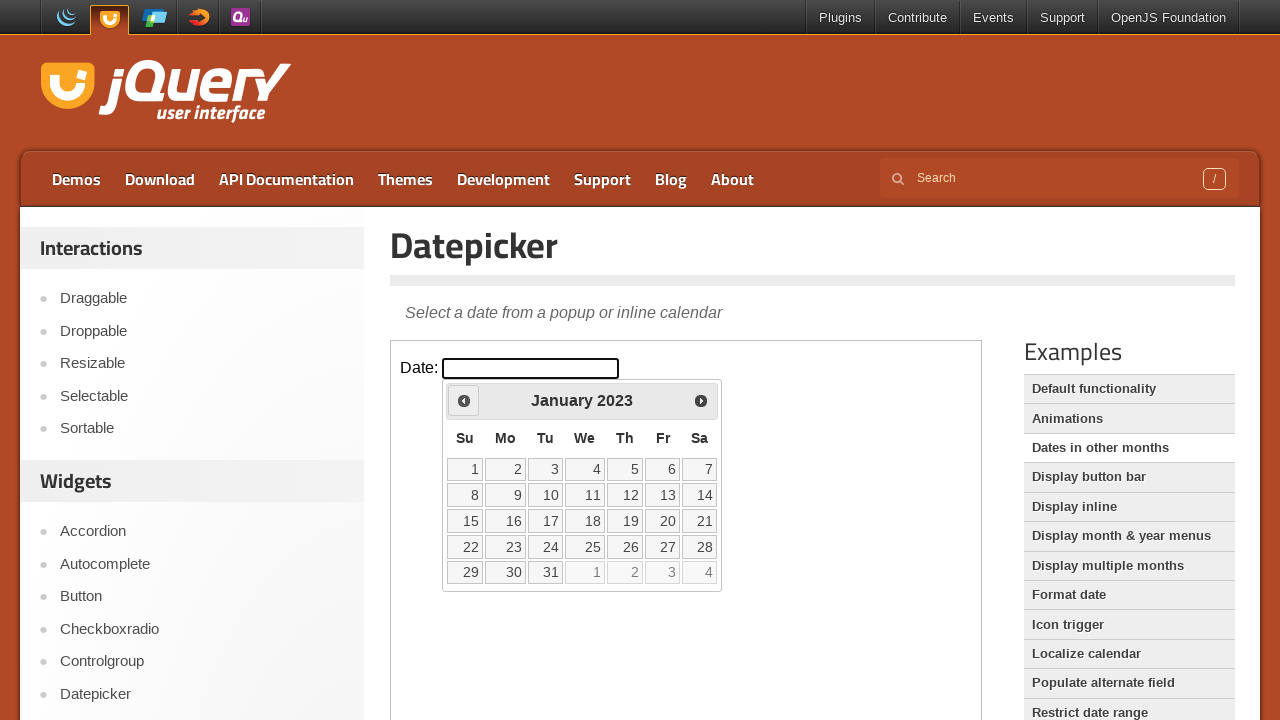

Clicked Prev to navigate backward in years at (464, 400) on iframe >> nth=0 >> internal:control=enter-frame >> a[title='Prev']
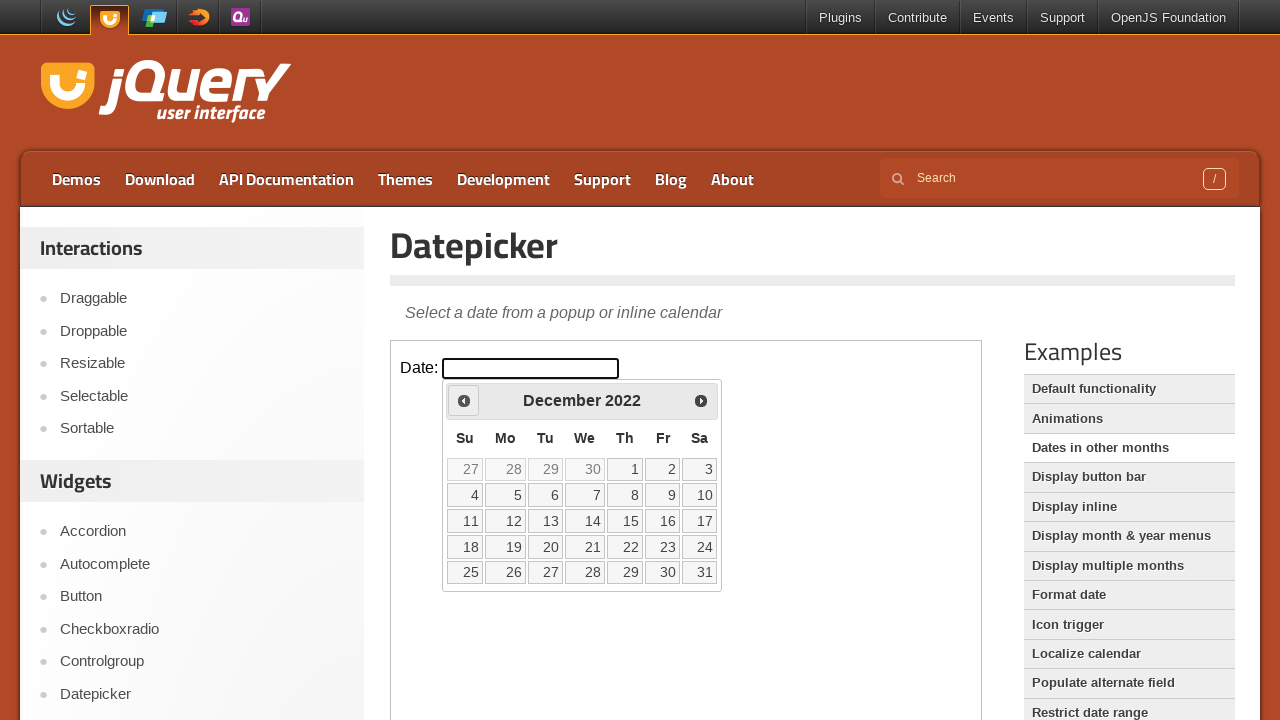

Updated current year to: 2022
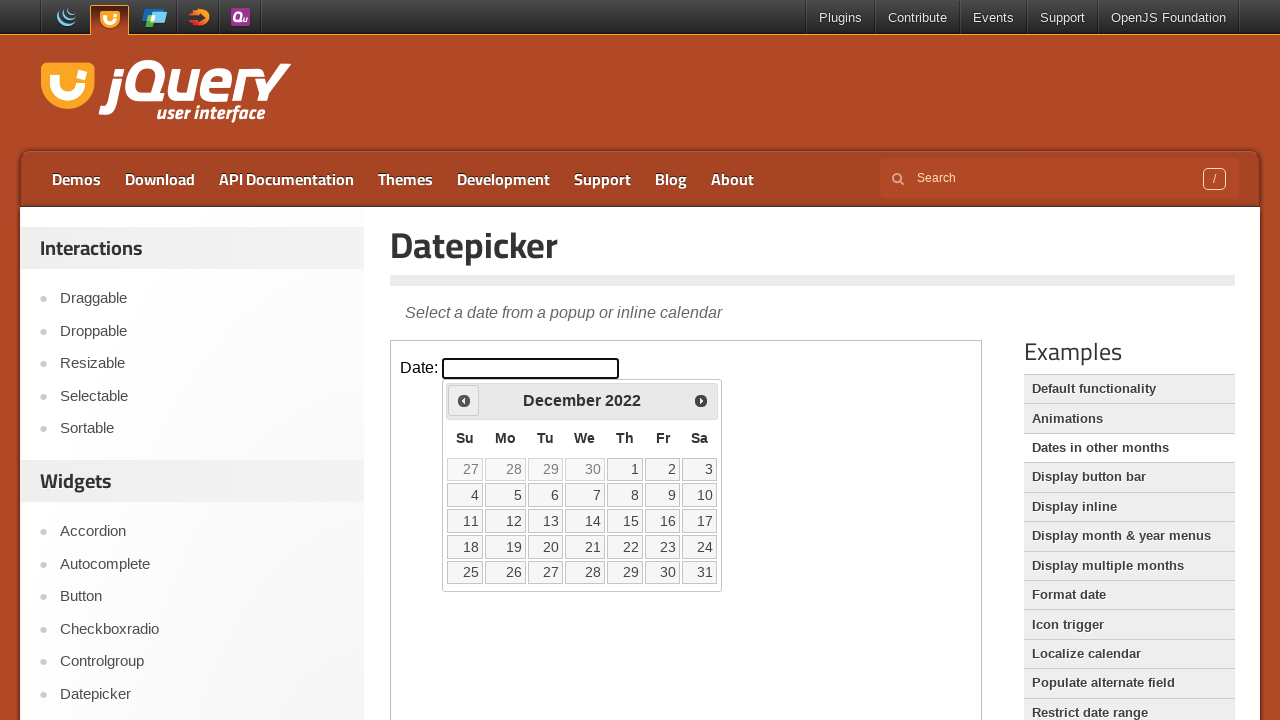

Clicked Prev to navigate backward in years at (464, 400) on iframe >> nth=0 >> internal:control=enter-frame >> a[title='Prev']
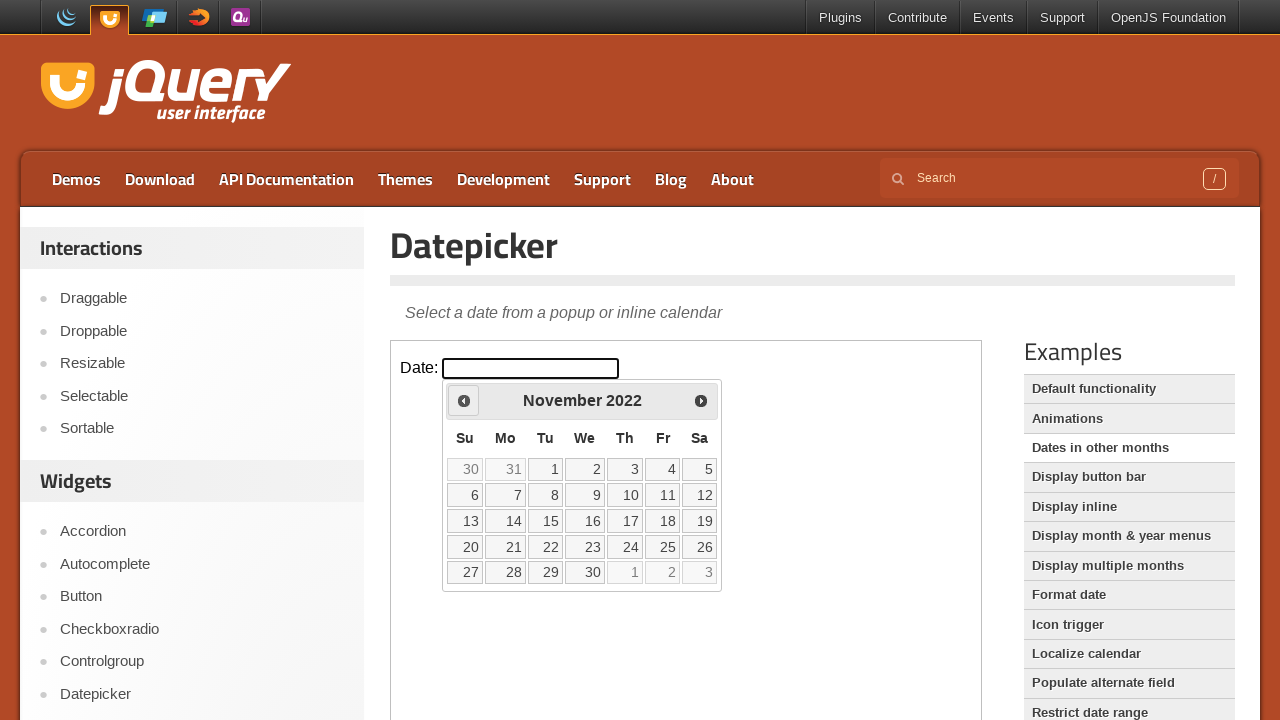

Updated current year to: 2022
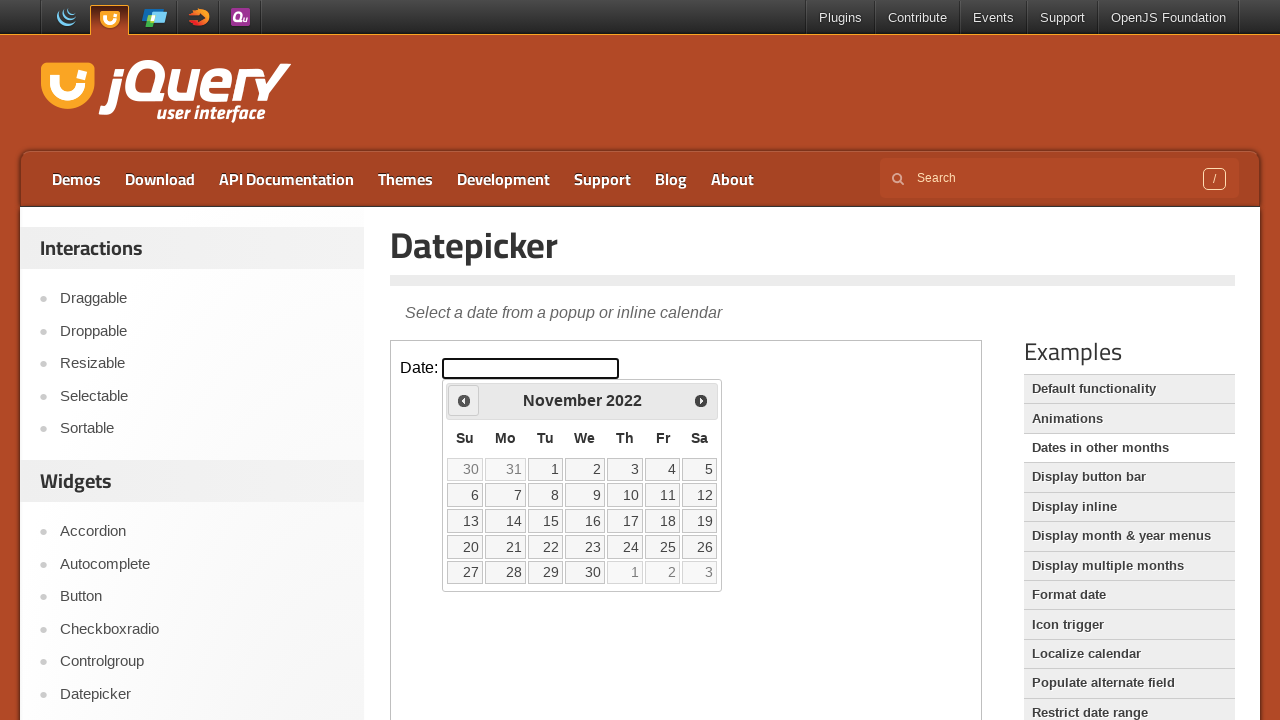

Clicked Prev to navigate backward in years at (464, 400) on iframe >> nth=0 >> internal:control=enter-frame >> a[title='Prev']
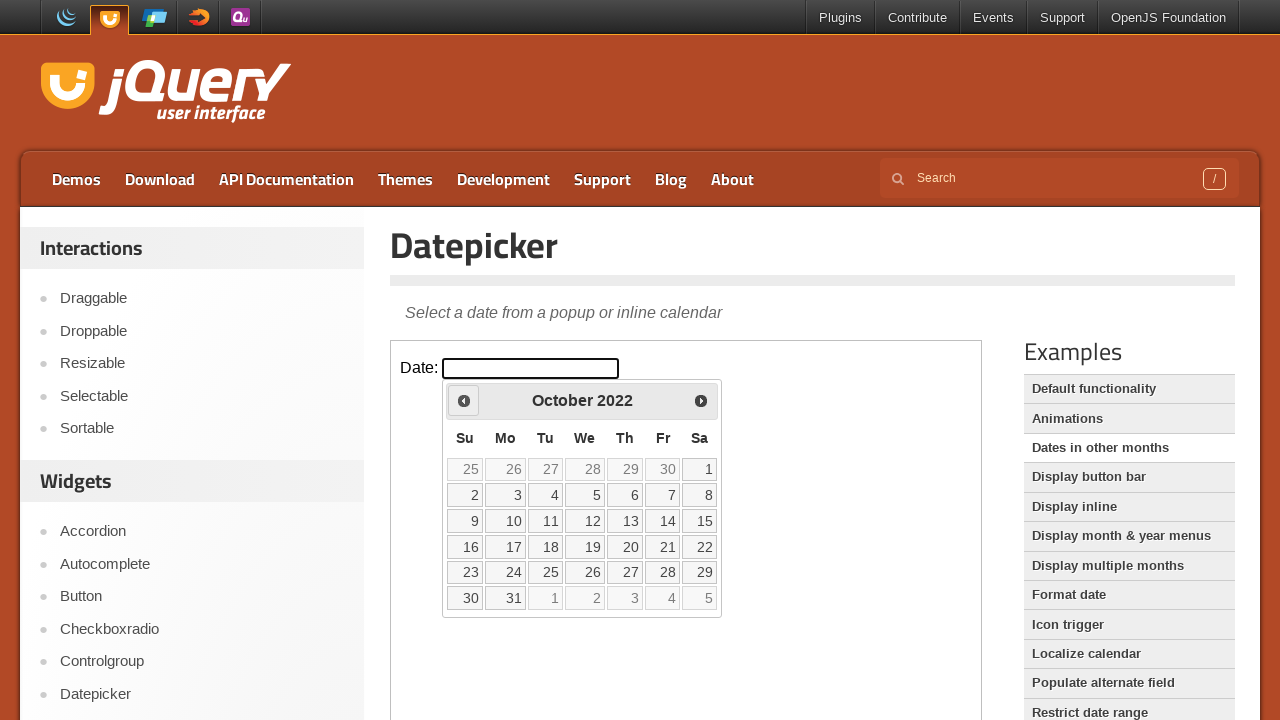

Updated current year to: 2022
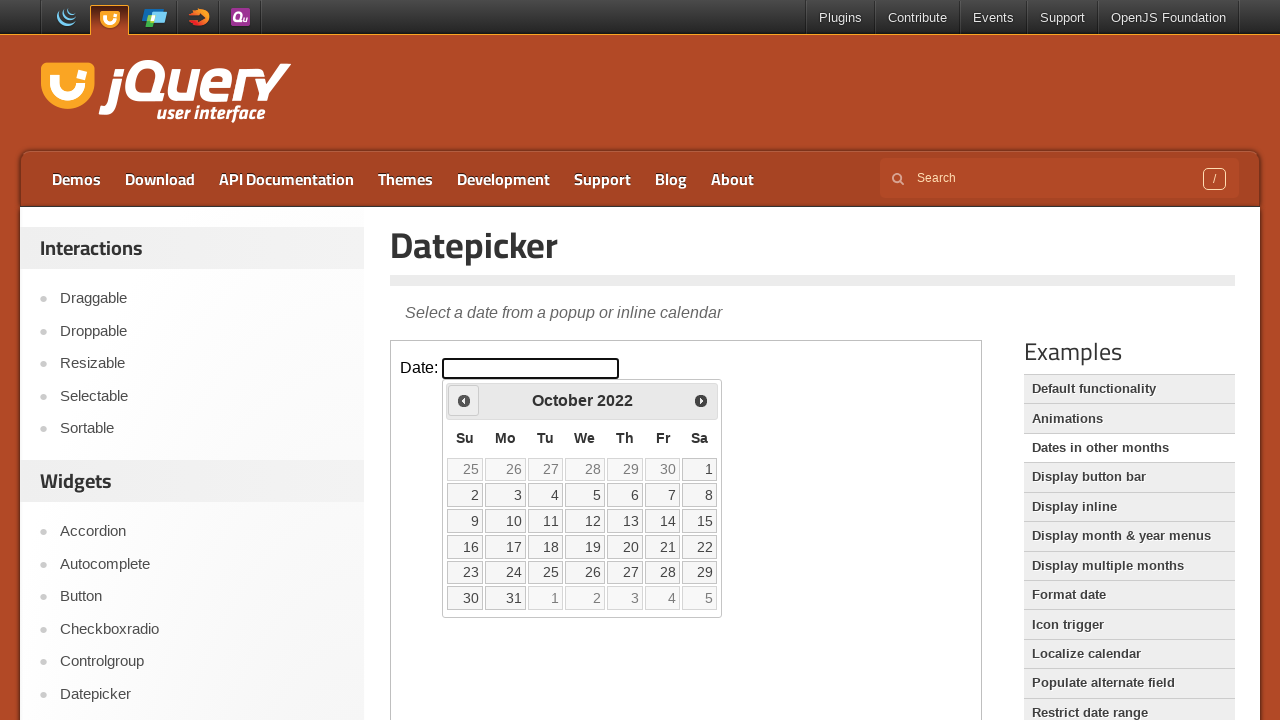

Clicked Prev to navigate backward in years at (464, 400) on iframe >> nth=0 >> internal:control=enter-frame >> a[title='Prev']
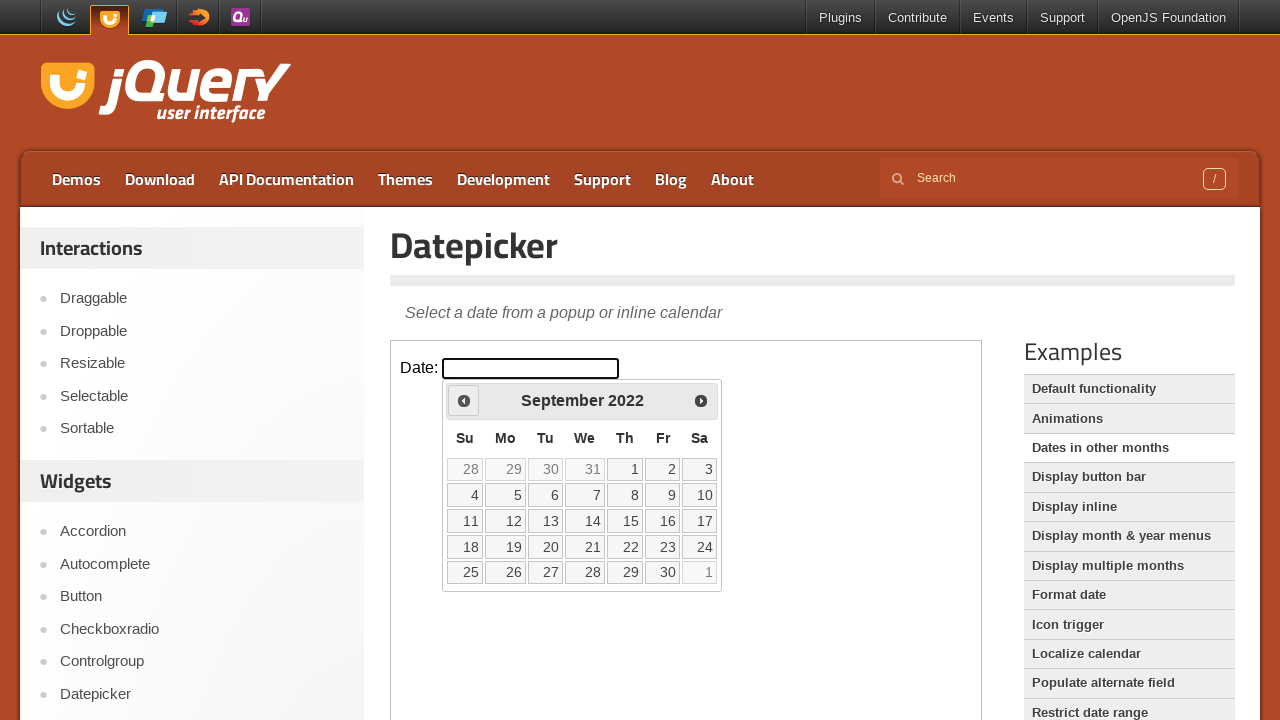

Updated current year to: 2022
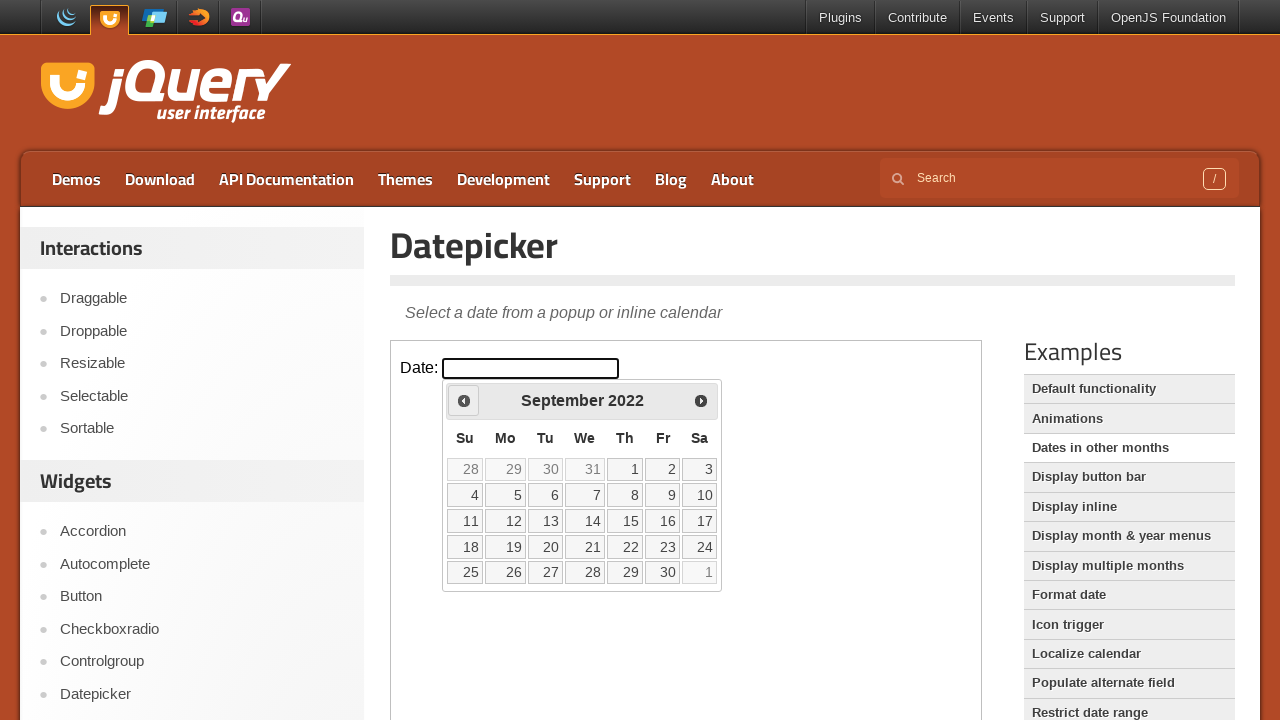

Clicked Prev to navigate backward in years at (464, 400) on iframe >> nth=0 >> internal:control=enter-frame >> a[title='Prev']
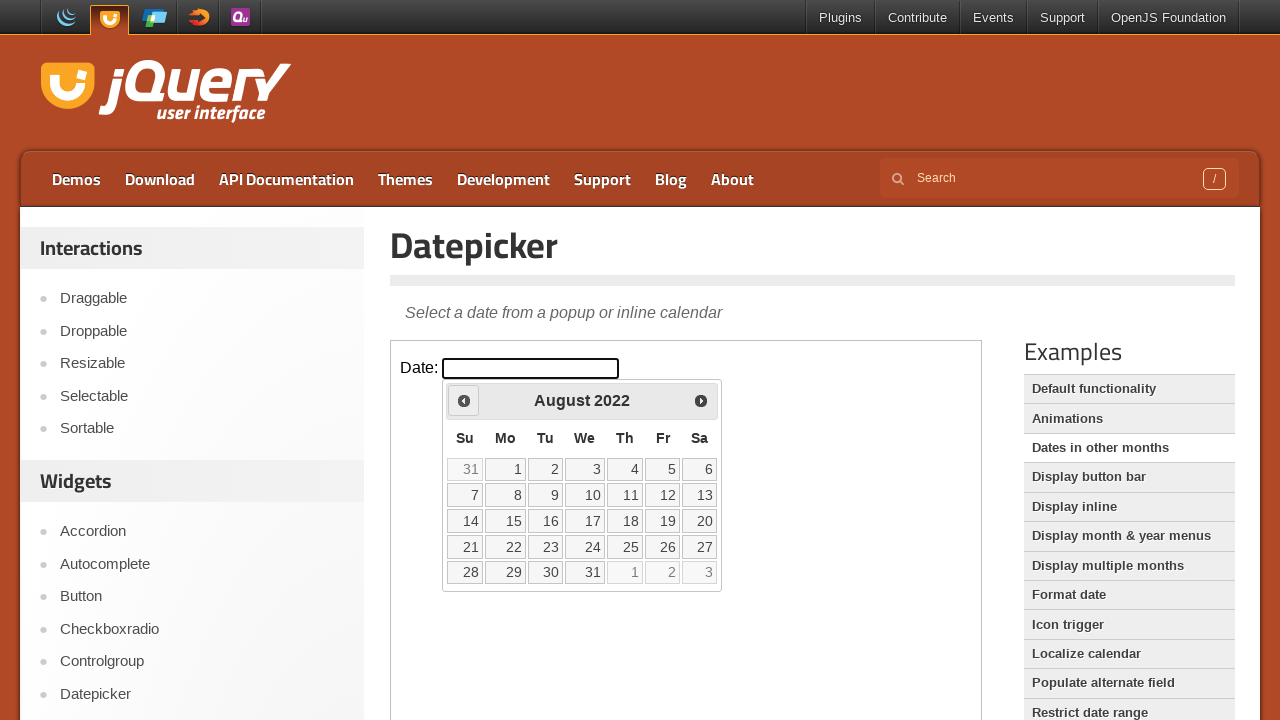

Updated current year to: 2022
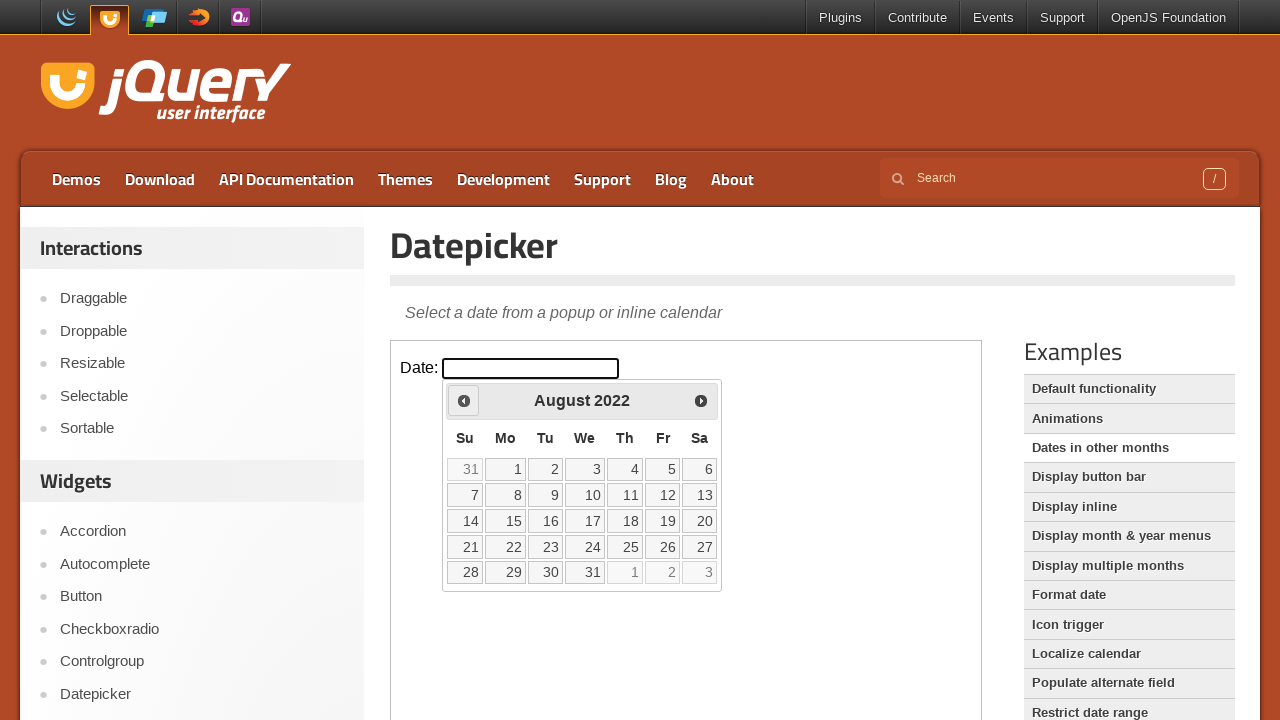

Clicked Prev to navigate backward in years at (464, 400) on iframe >> nth=0 >> internal:control=enter-frame >> a[title='Prev']
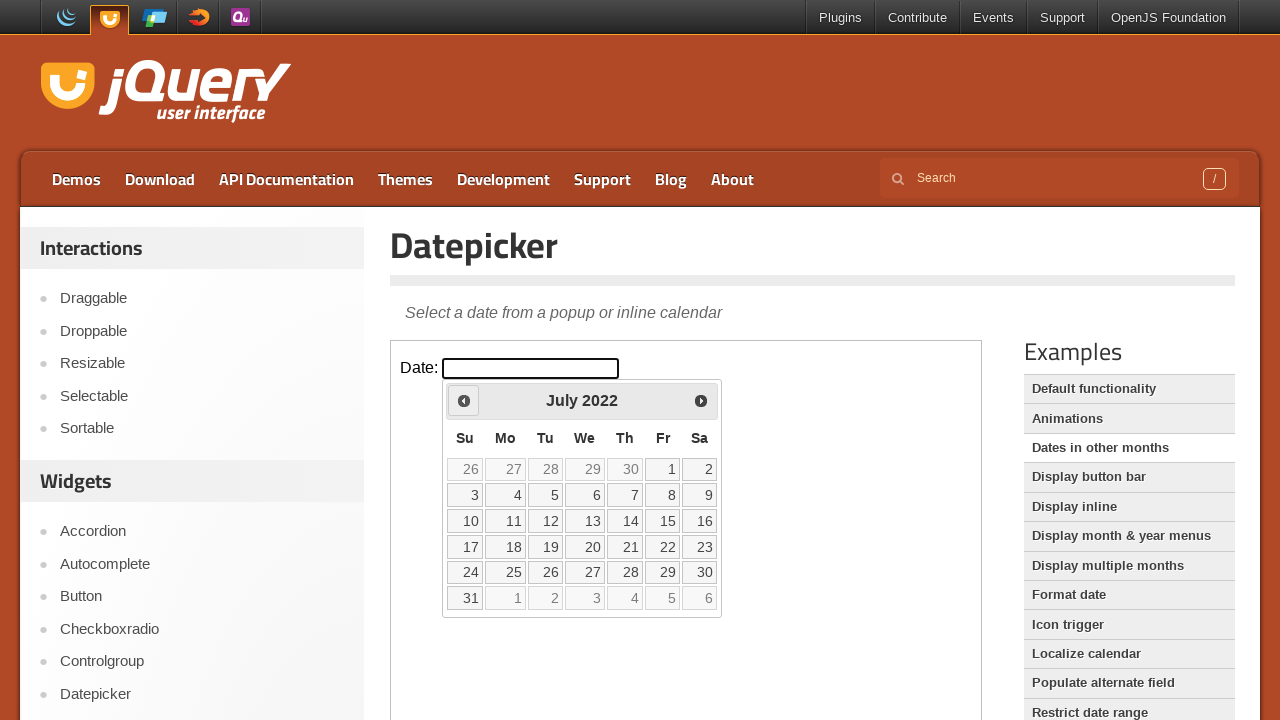

Updated current year to: 2022
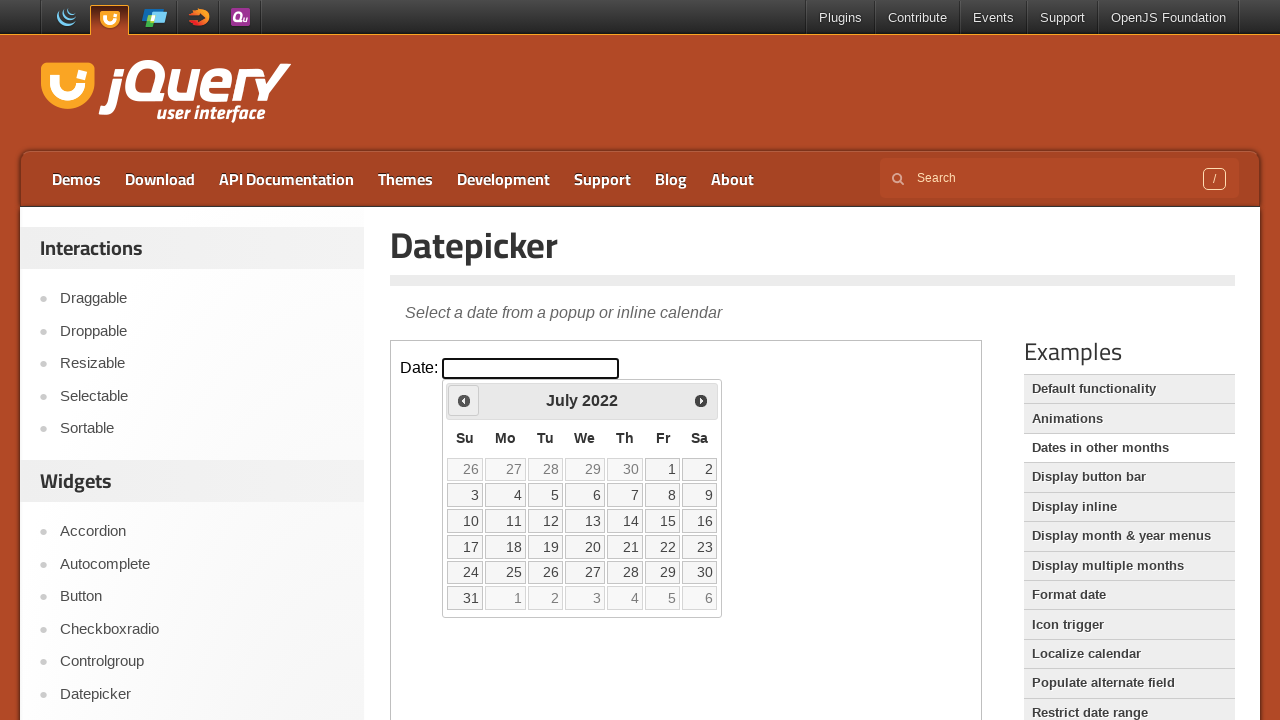

Clicked Prev to navigate backward in years at (464, 400) on iframe >> nth=0 >> internal:control=enter-frame >> a[title='Prev']
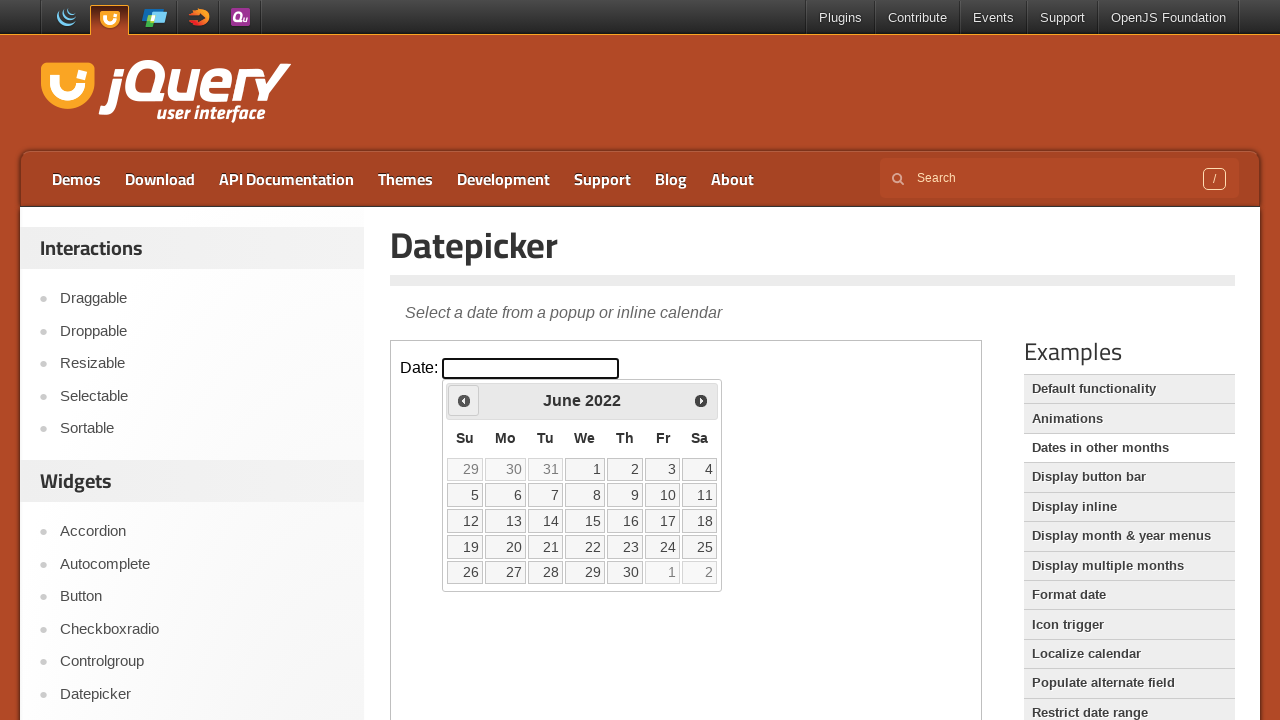

Updated current year to: 2022
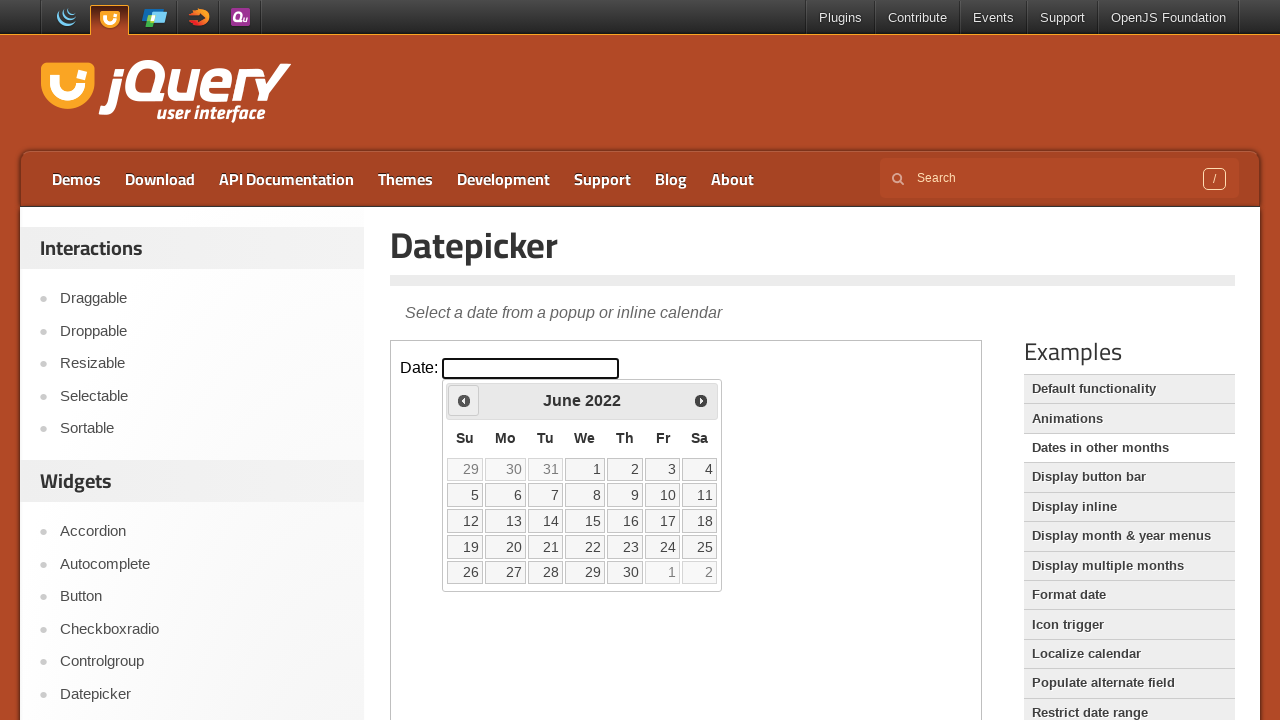

Clicked Prev to navigate backward in years at (464, 400) on iframe >> nth=0 >> internal:control=enter-frame >> a[title='Prev']
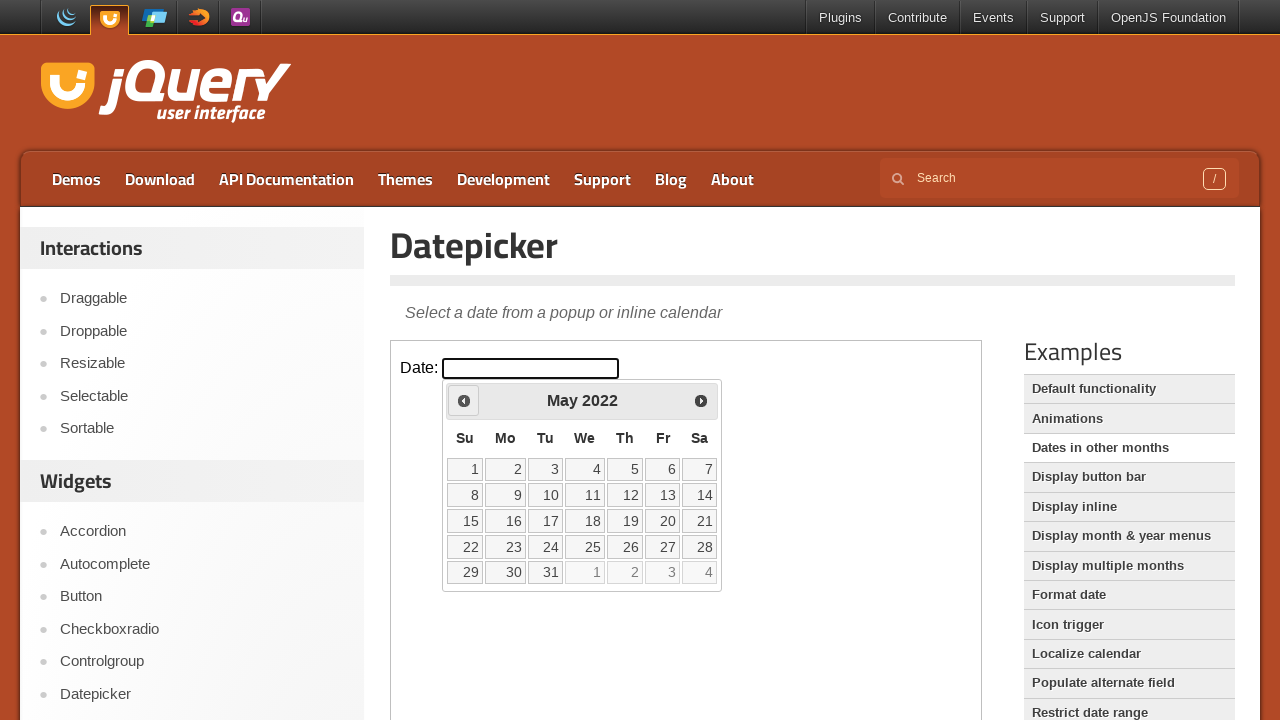

Updated current year to: 2022
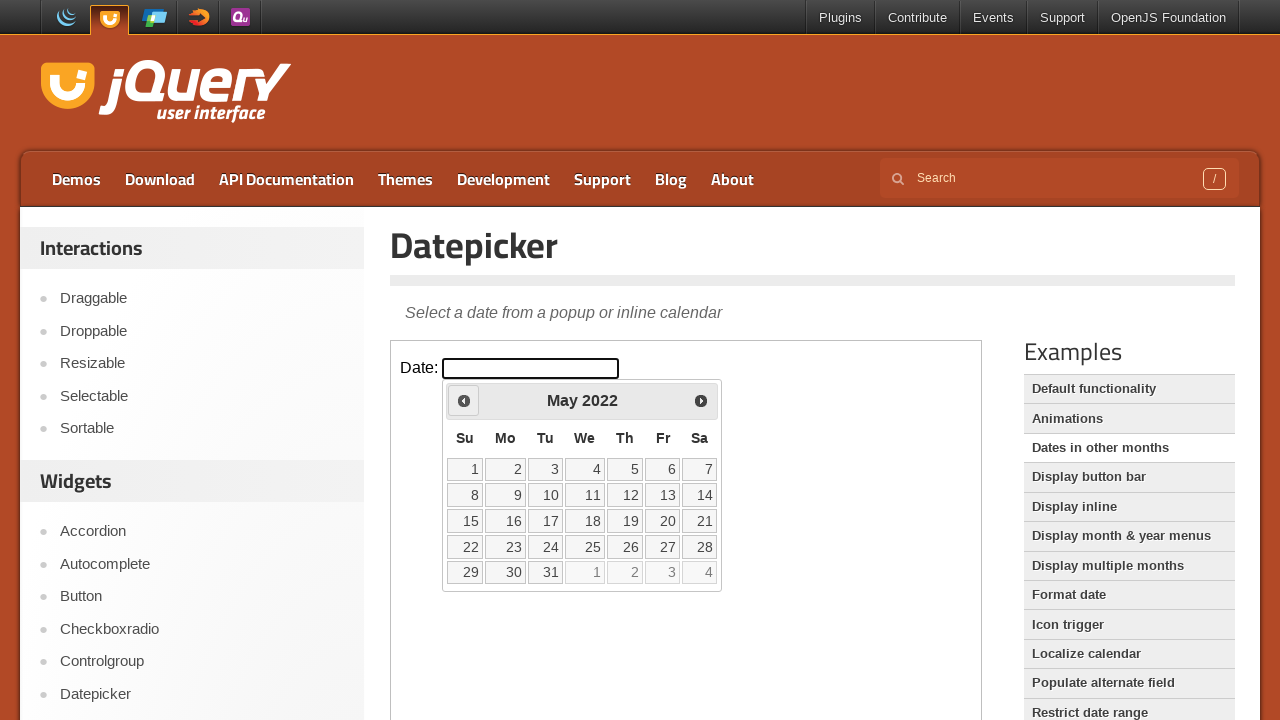

Clicked Prev to navigate backward in years at (464, 400) on iframe >> nth=0 >> internal:control=enter-frame >> a[title='Prev']
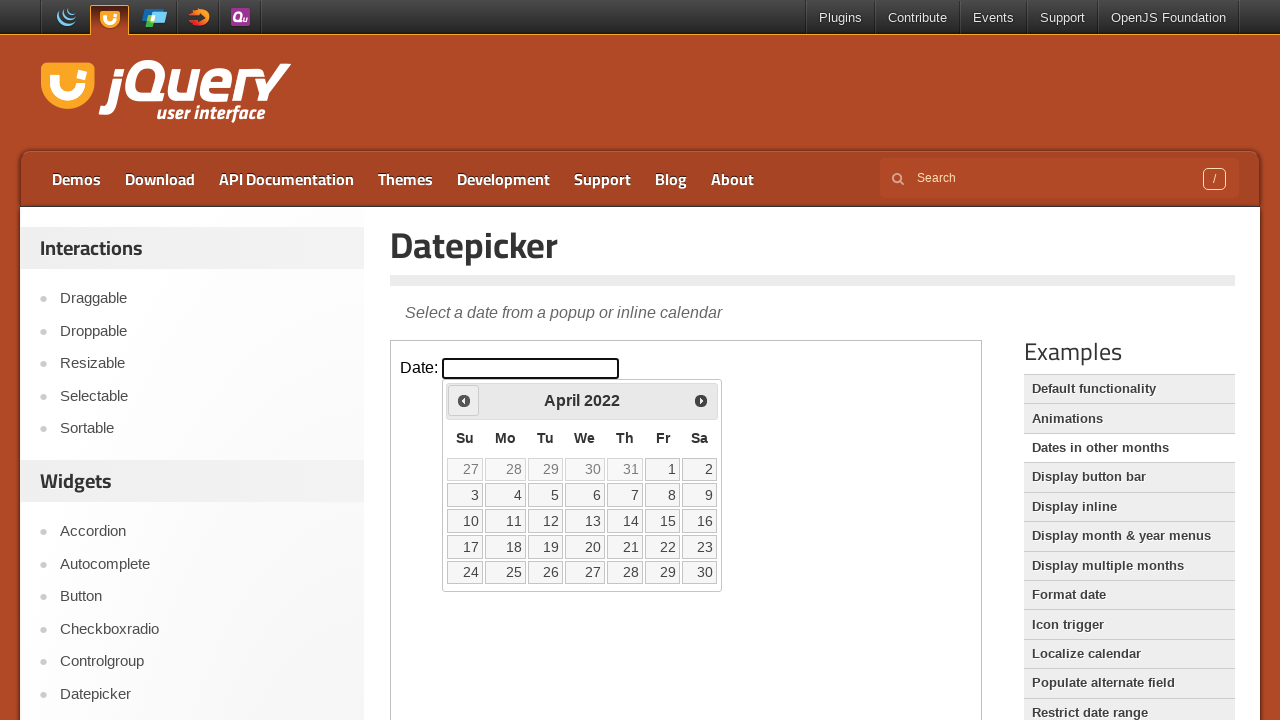

Updated current year to: 2022
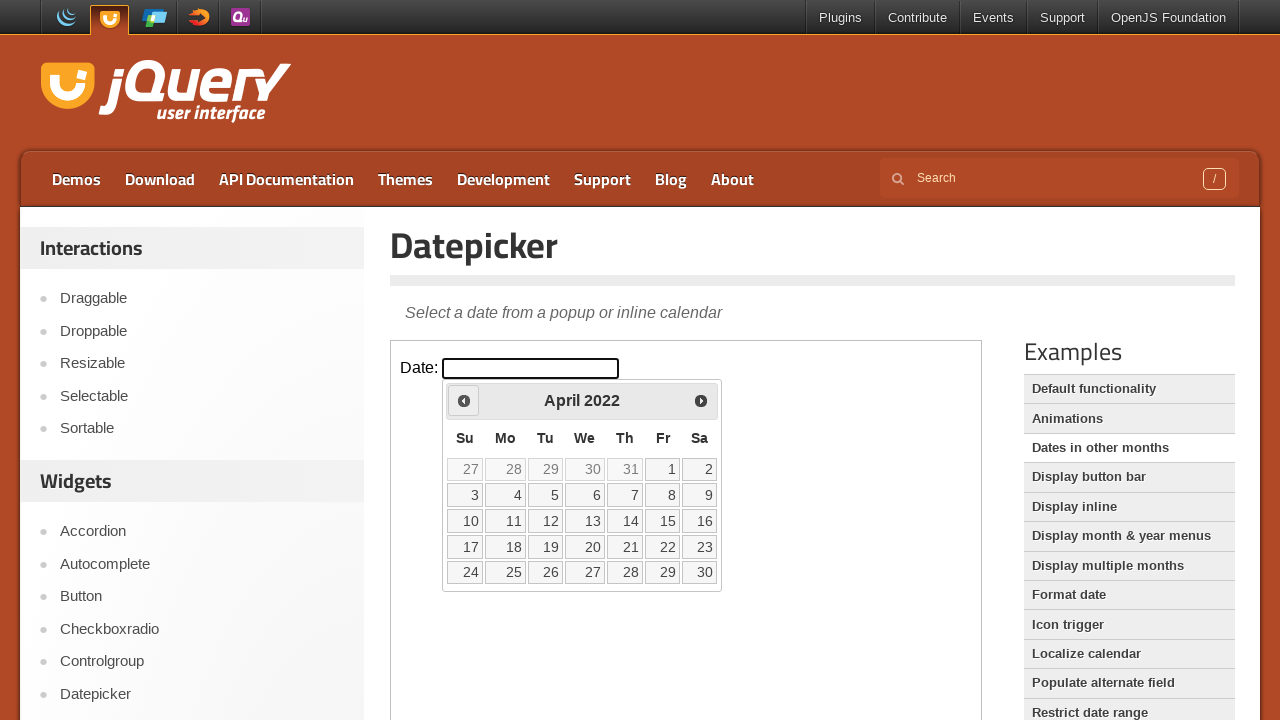

Clicked Prev to navigate backward in years at (464, 400) on iframe >> nth=0 >> internal:control=enter-frame >> a[title='Prev']
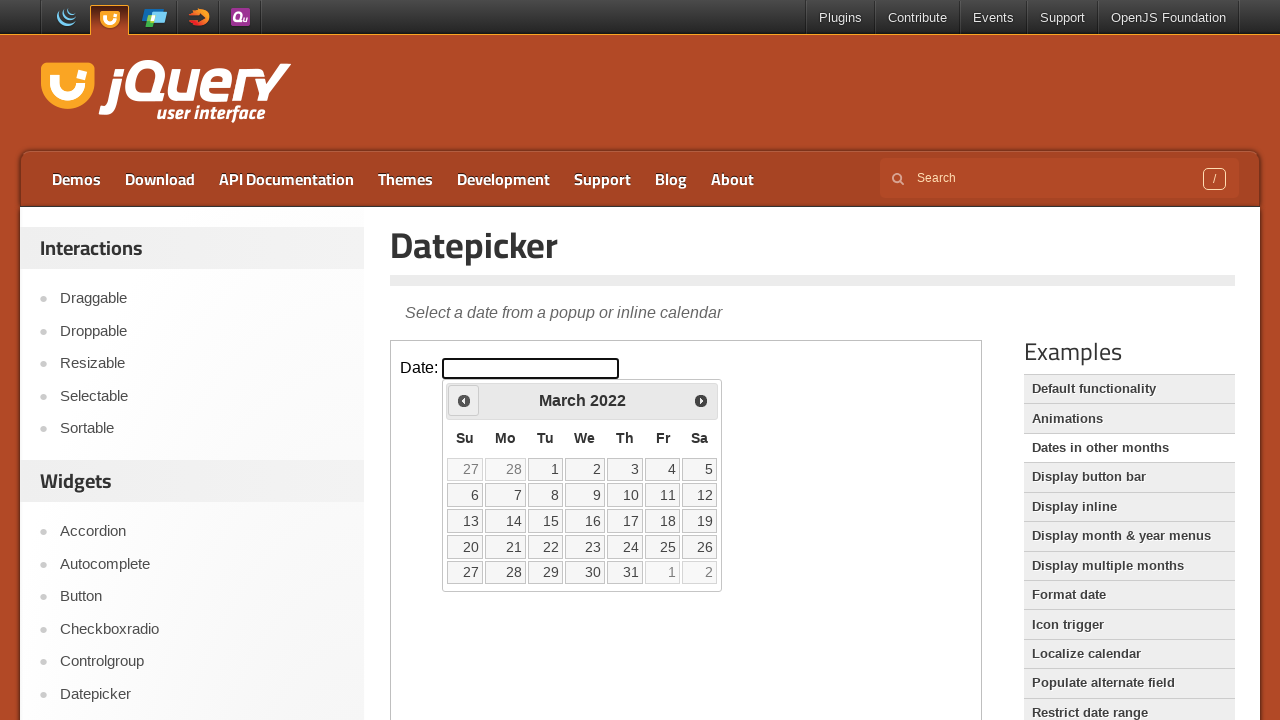

Updated current year to: 2022
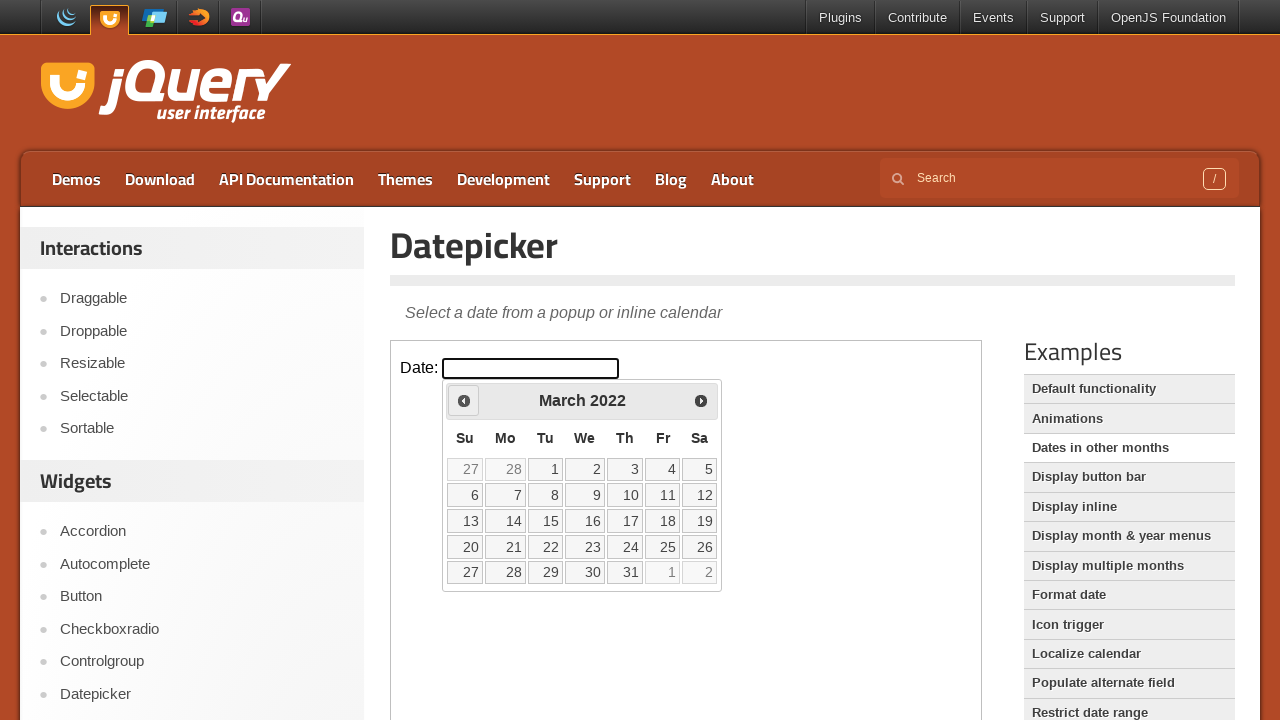

Clicked Prev to navigate backward in years at (464, 400) on iframe >> nth=0 >> internal:control=enter-frame >> a[title='Prev']
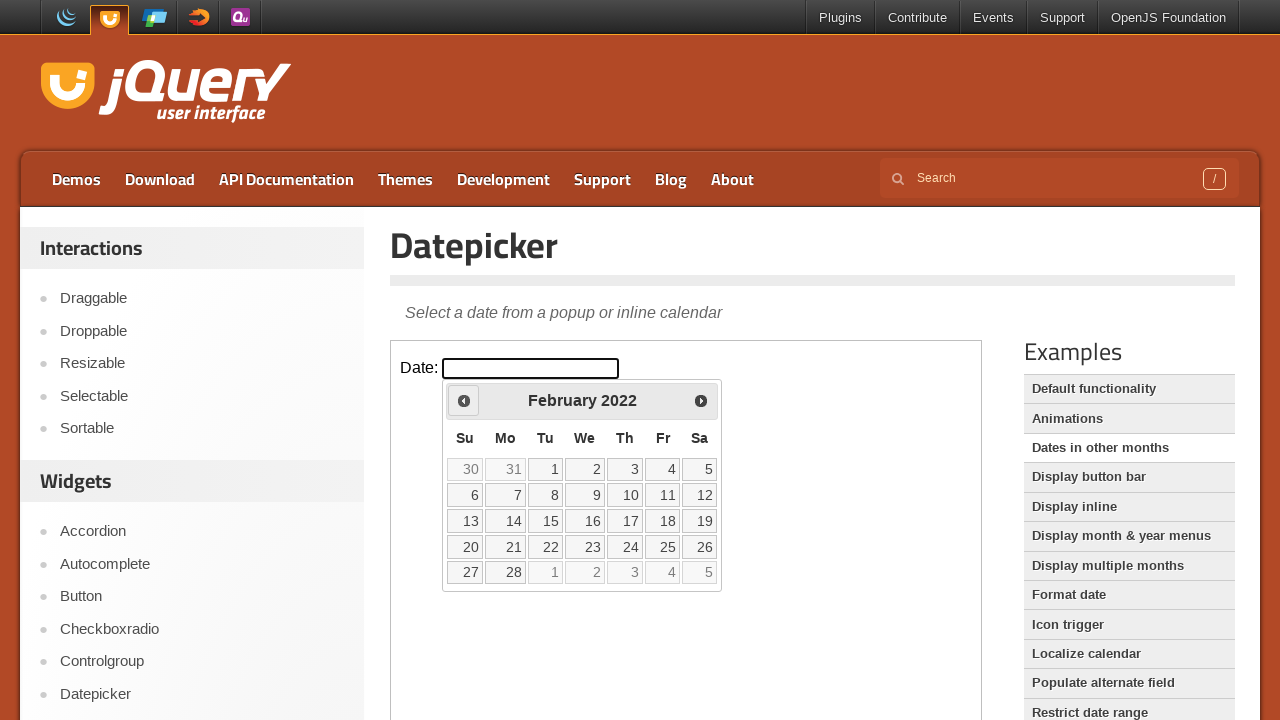

Updated current year to: 2022
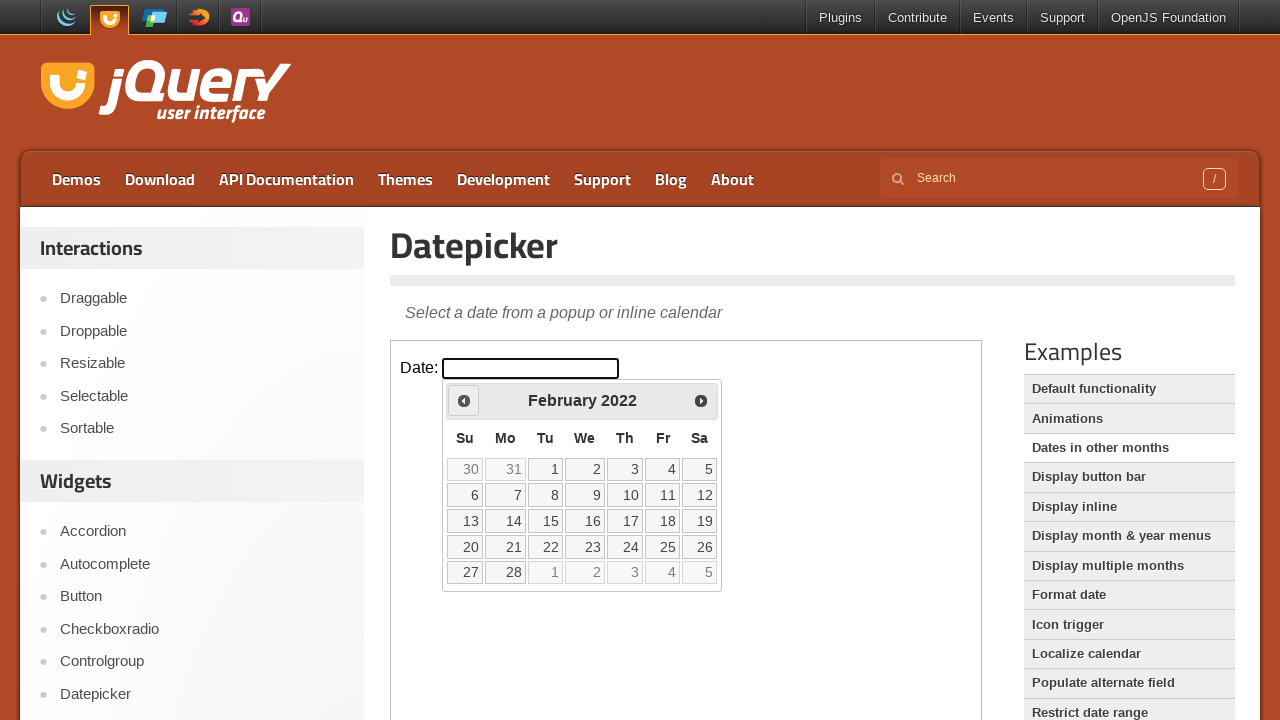

Clicked Prev to navigate backward in years at (464, 400) on iframe >> nth=0 >> internal:control=enter-frame >> a[title='Prev']
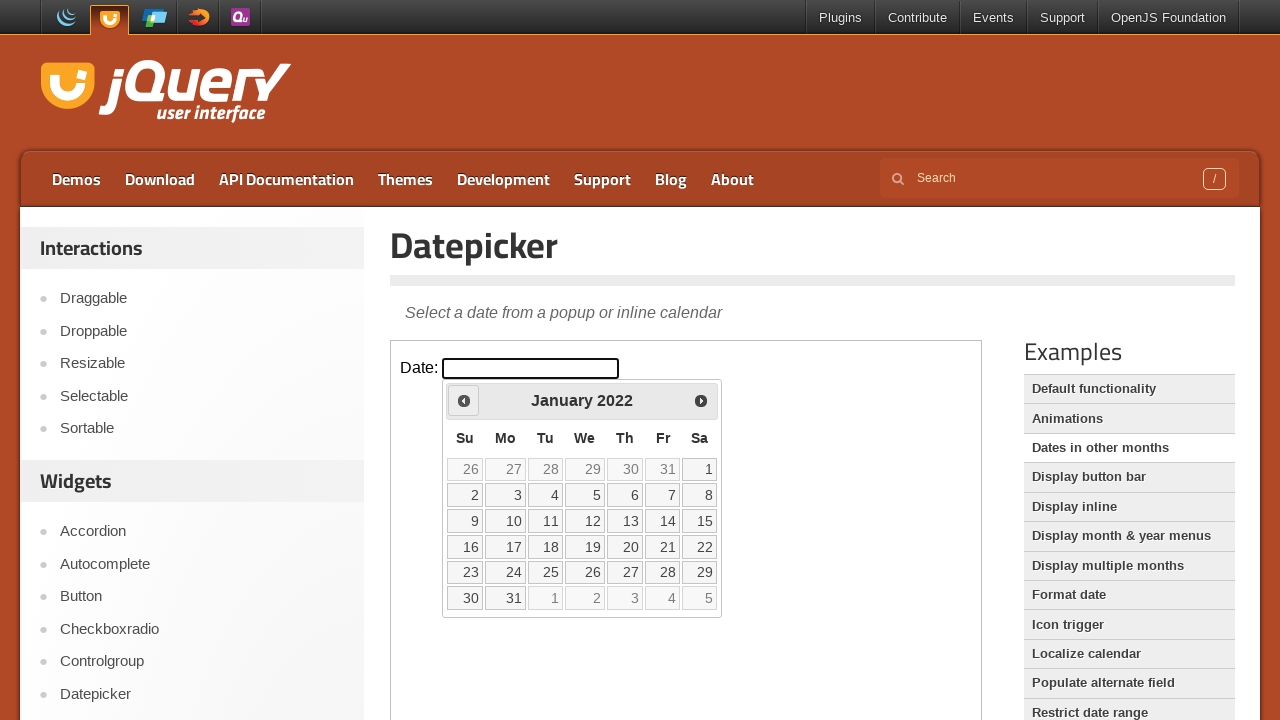

Updated current year to: 2022
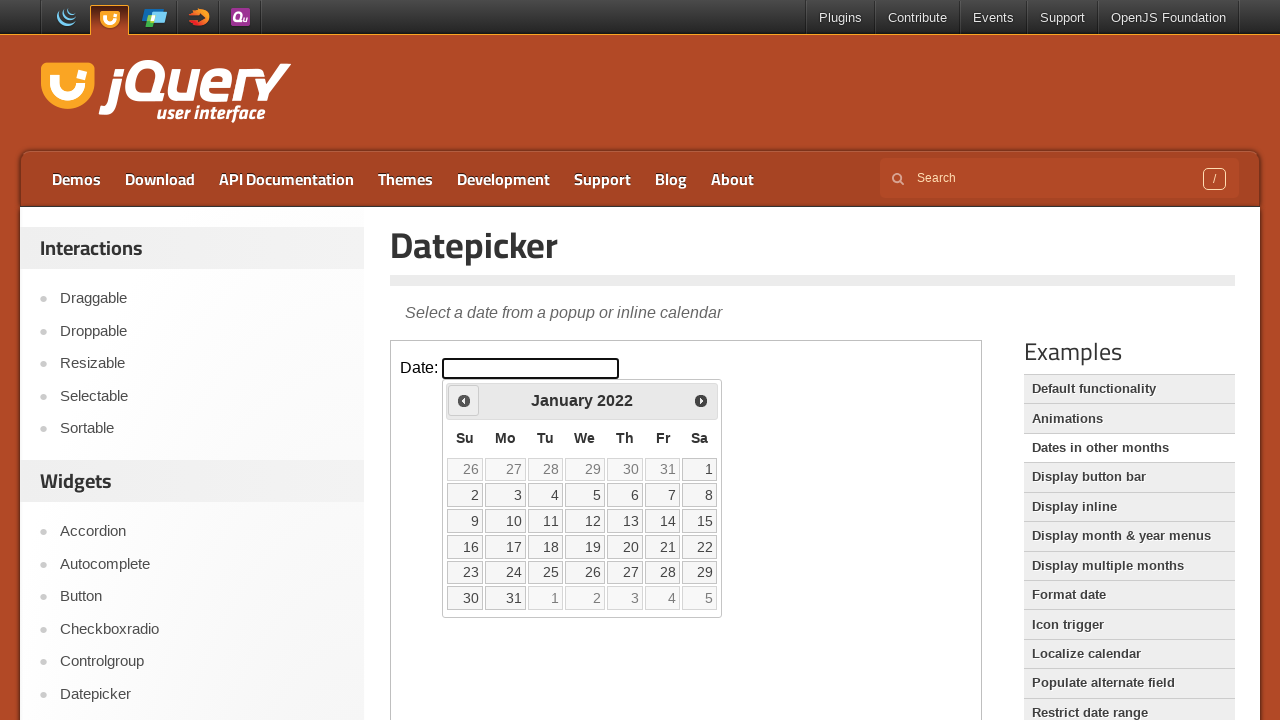

Clicked Prev to navigate backward in years at (464, 400) on iframe >> nth=0 >> internal:control=enter-frame >> a[title='Prev']
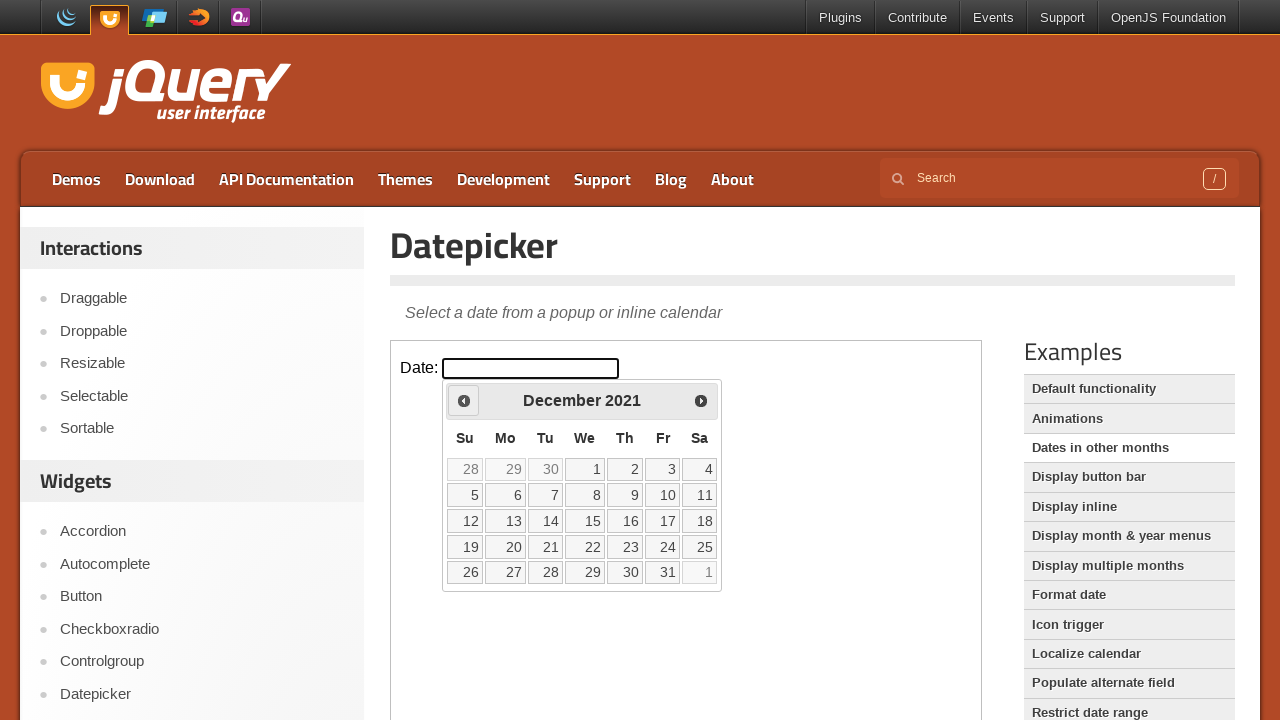

Updated current year to: 2021
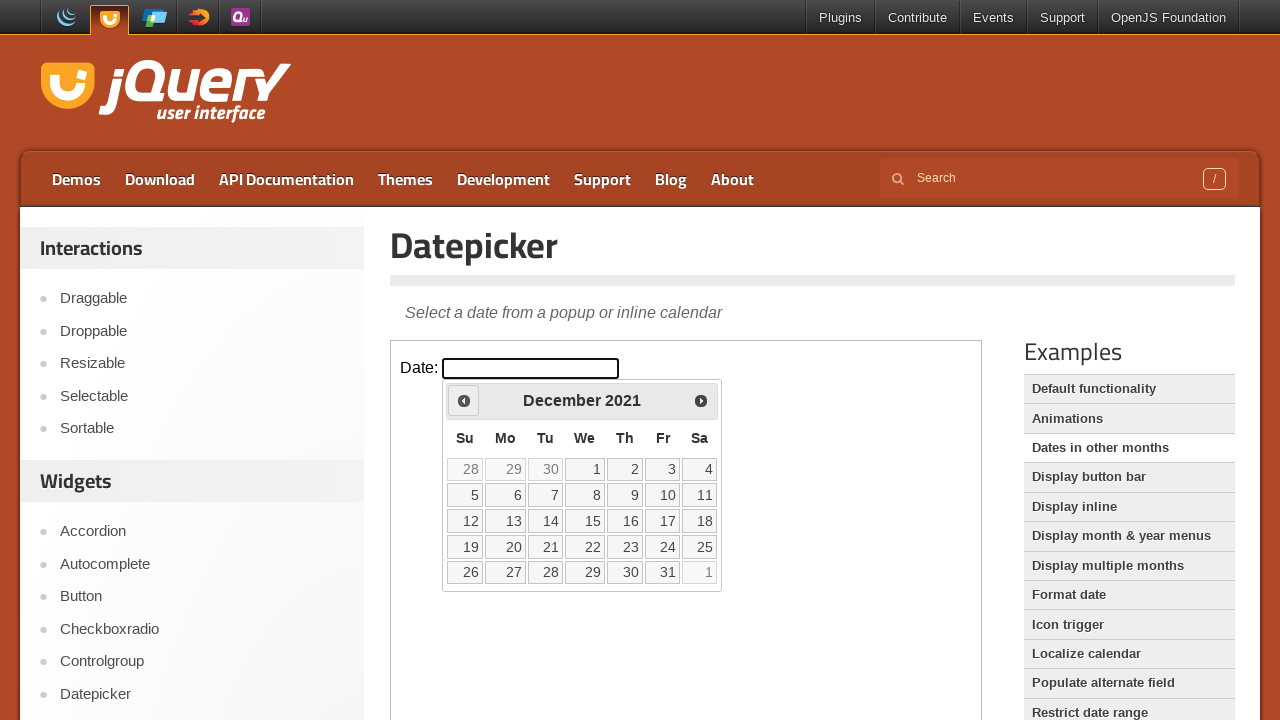

Clicked Prev to navigate backward in years at (464, 400) on iframe >> nth=0 >> internal:control=enter-frame >> a[title='Prev']
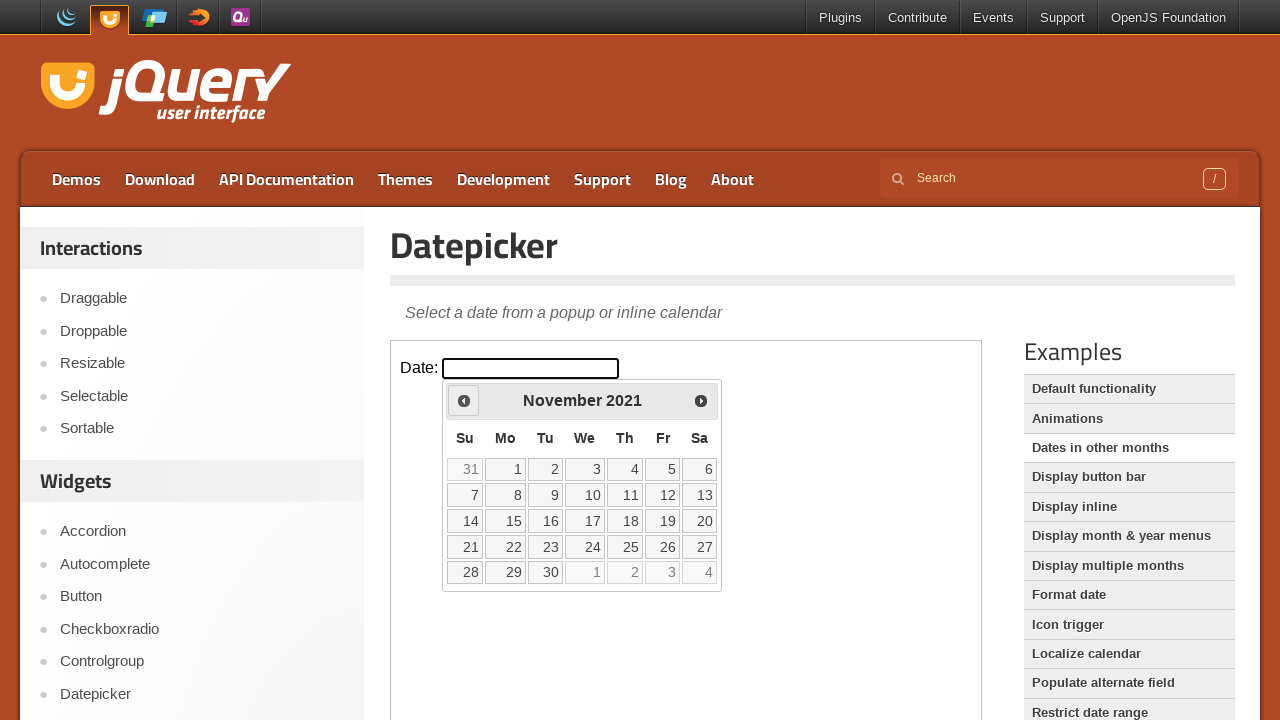

Updated current year to: 2021
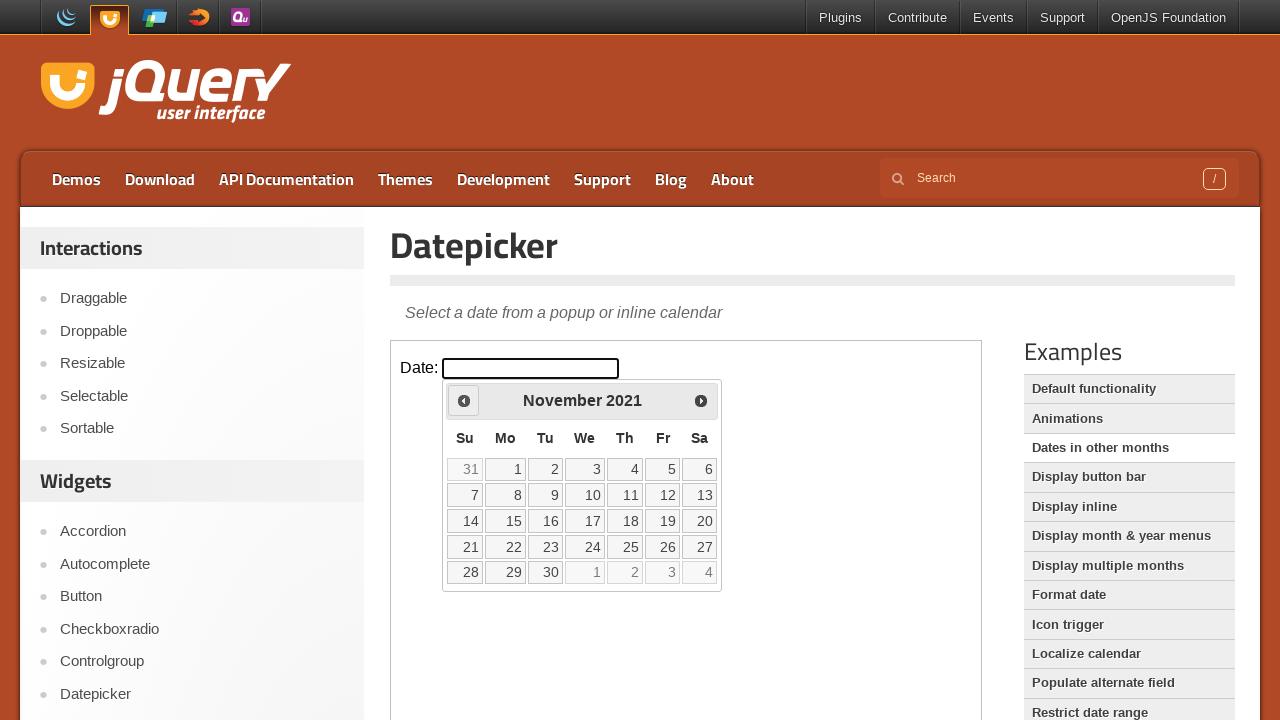

Clicked Prev to navigate backward in years at (464, 400) on iframe >> nth=0 >> internal:control=enter-frame >> a[title='Prev']
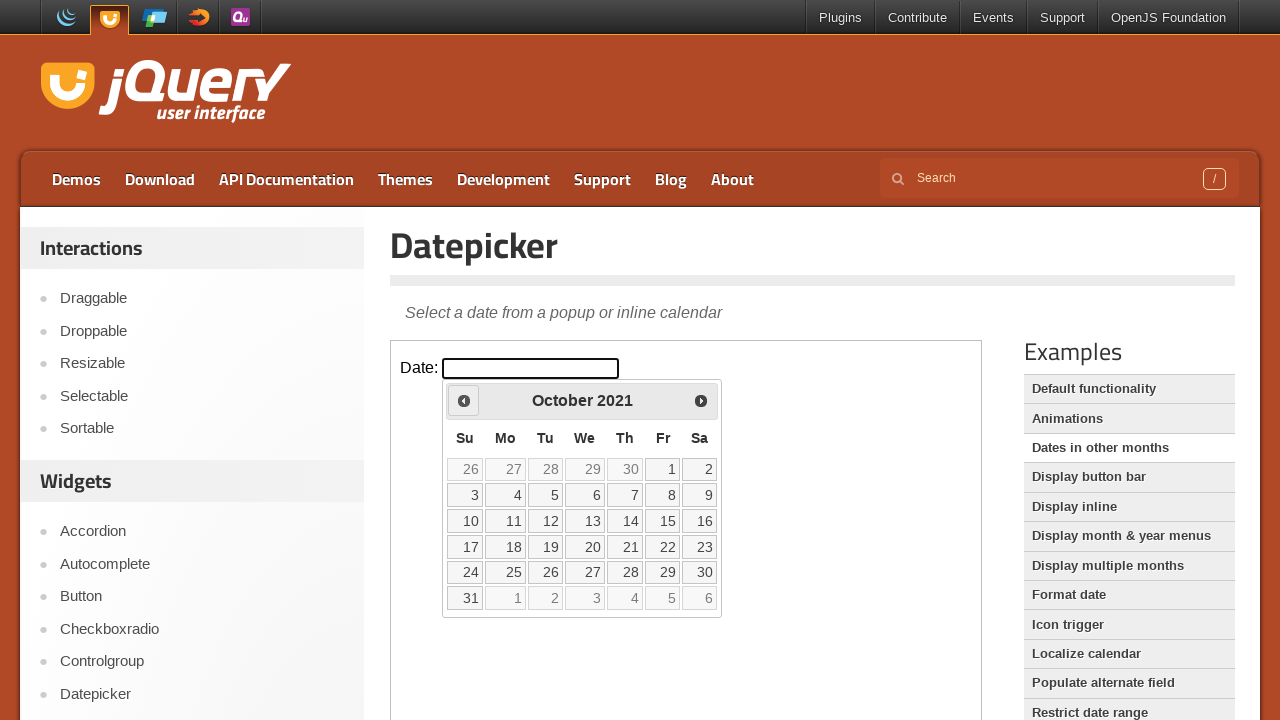

Updated current year to: 2021
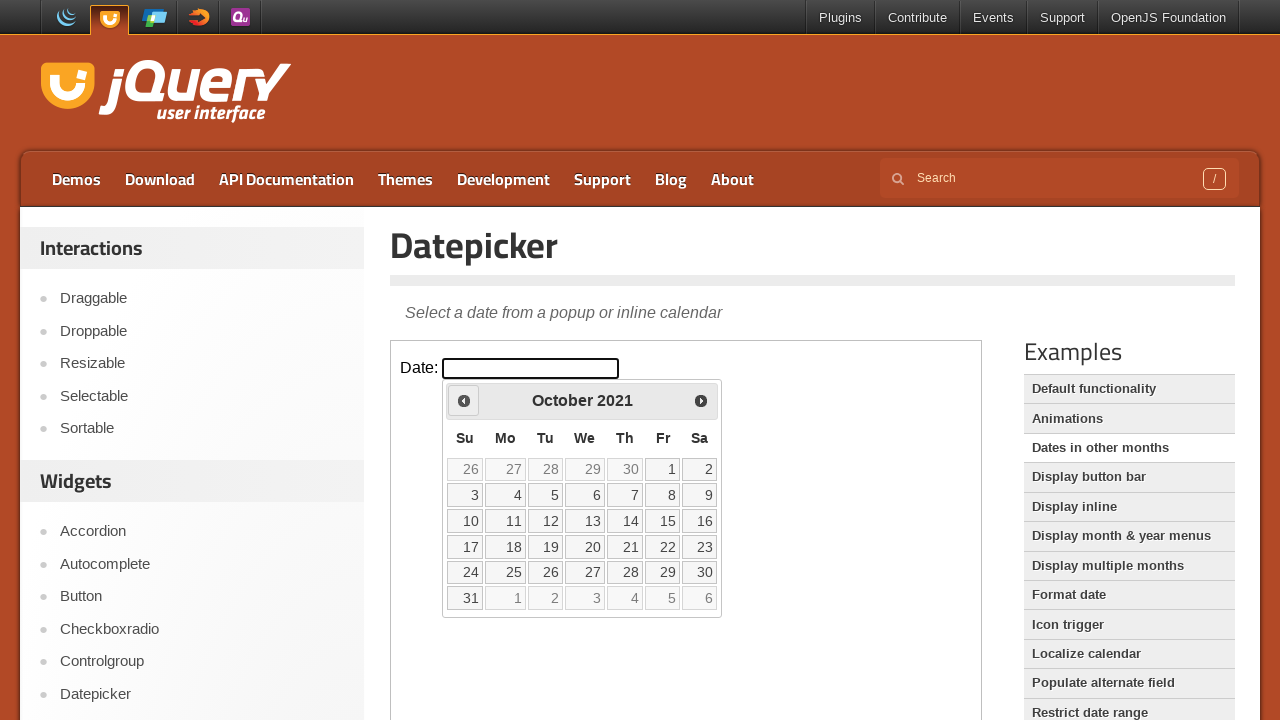

Clicked Prev to navigate backward in years at (464, 400) on iframe >> nth=0 >> internal:control=enter-frame >> a[title='Prev']
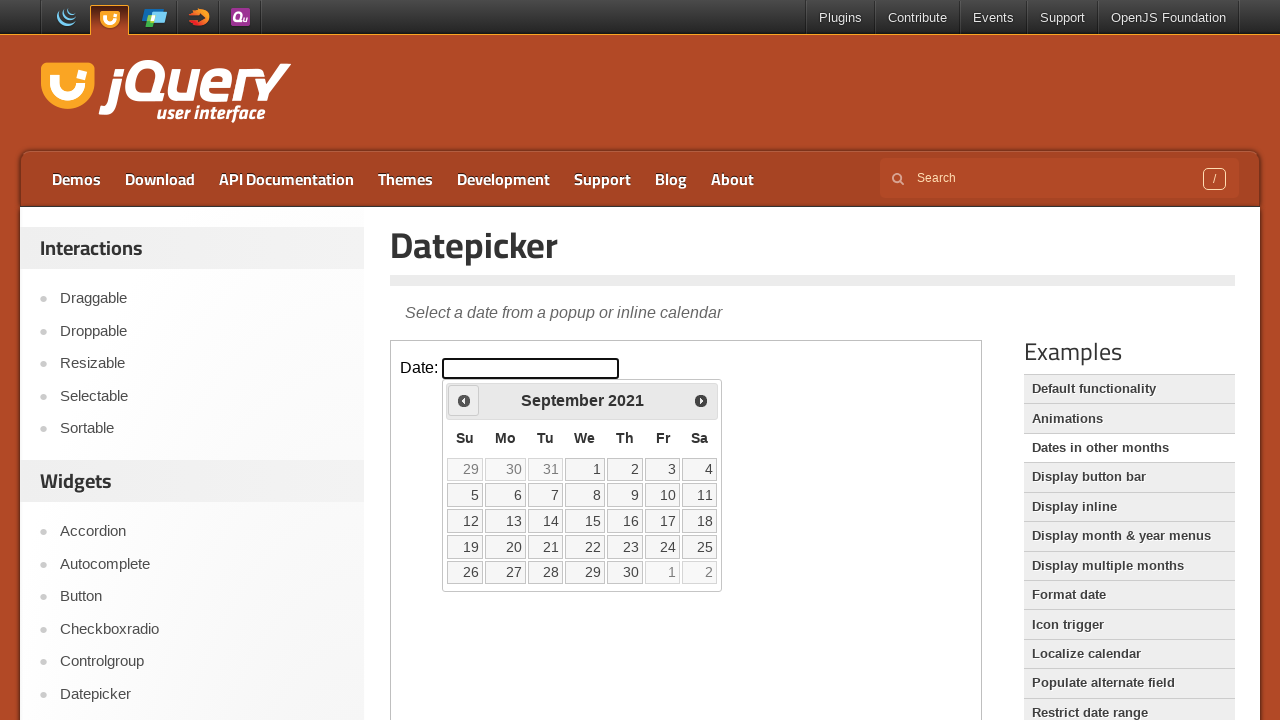

Updated current year to: 2021
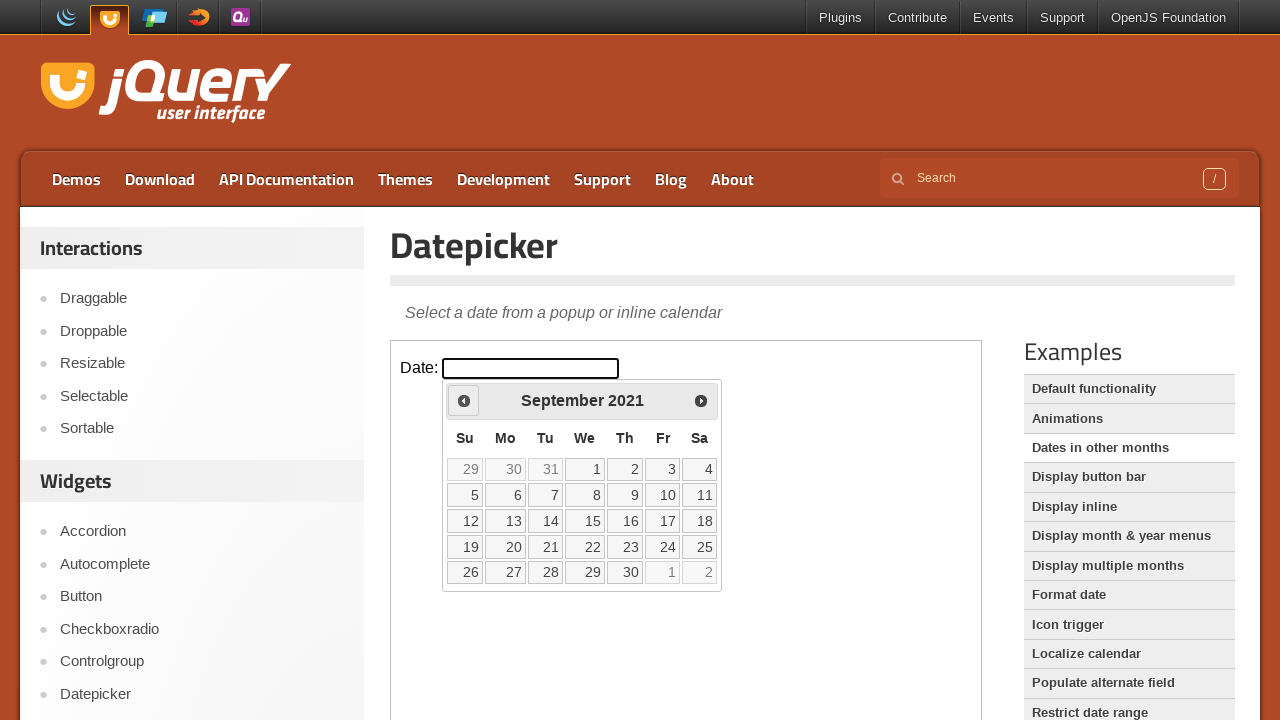

Clicked Prev to navigate backward in years at (464, 400) on iframe >> nth=0 >> internal:control=enter-frame >> a[title='Prev']
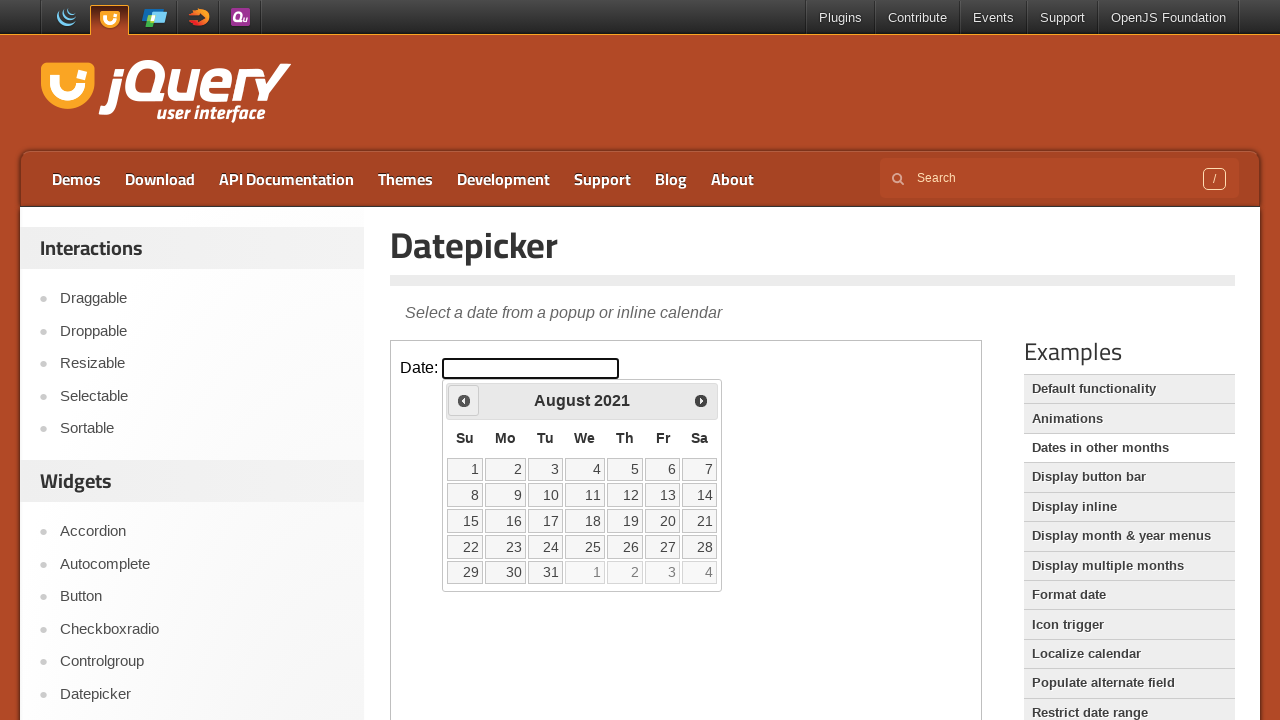

Updated current year to: 2021
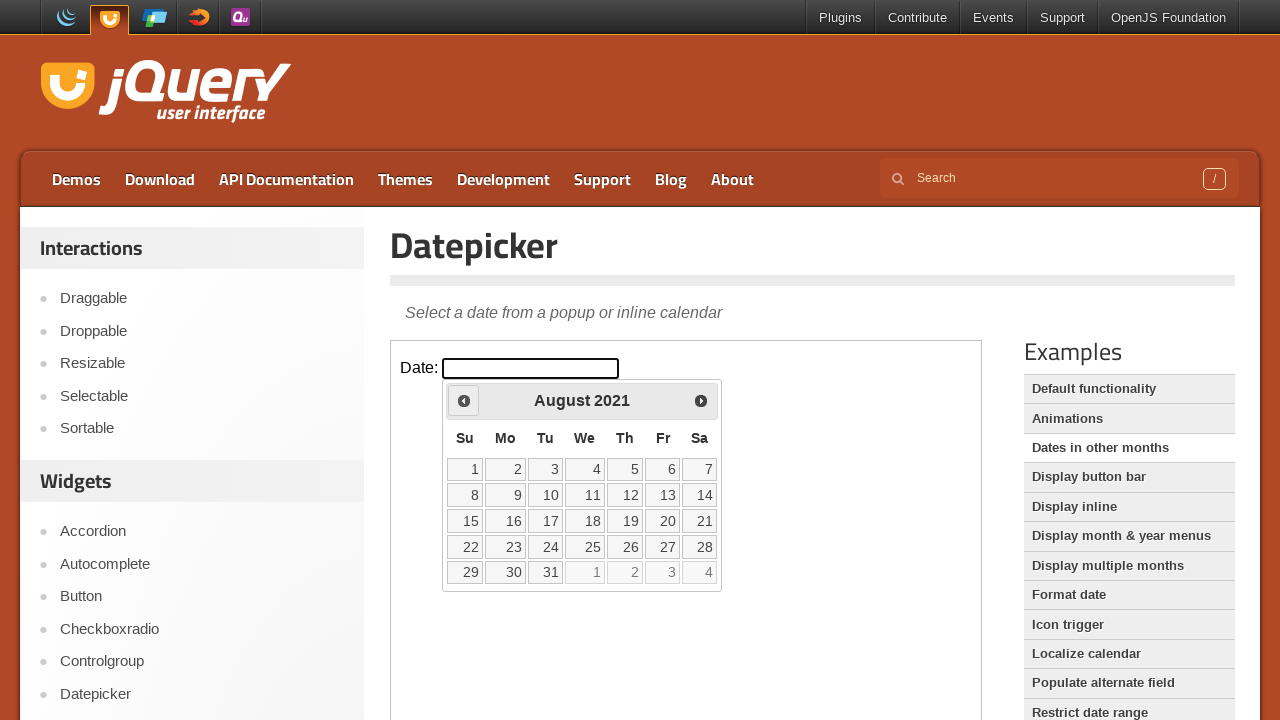

Clicked Prev to navigate backward in years at (464, 400) on iframe >> nth=0 >> internal:control=enter-frame >> a[title='Prev']
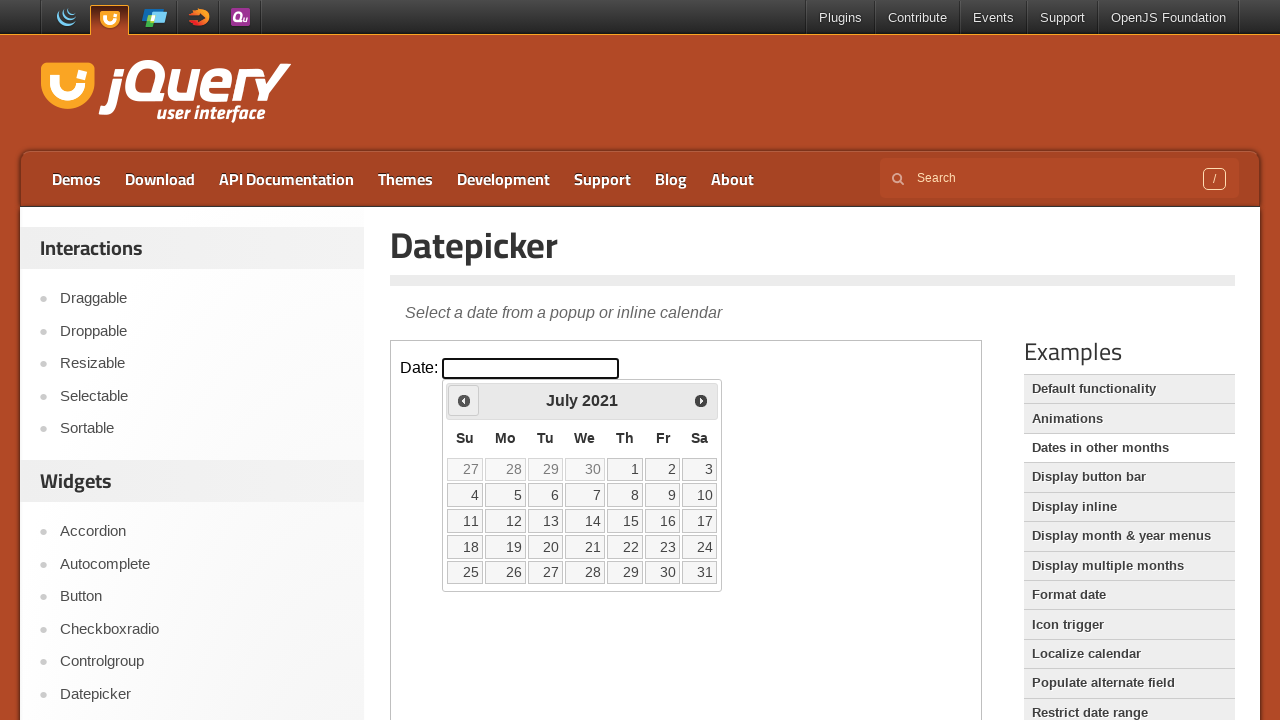

Updated current year to: 2021
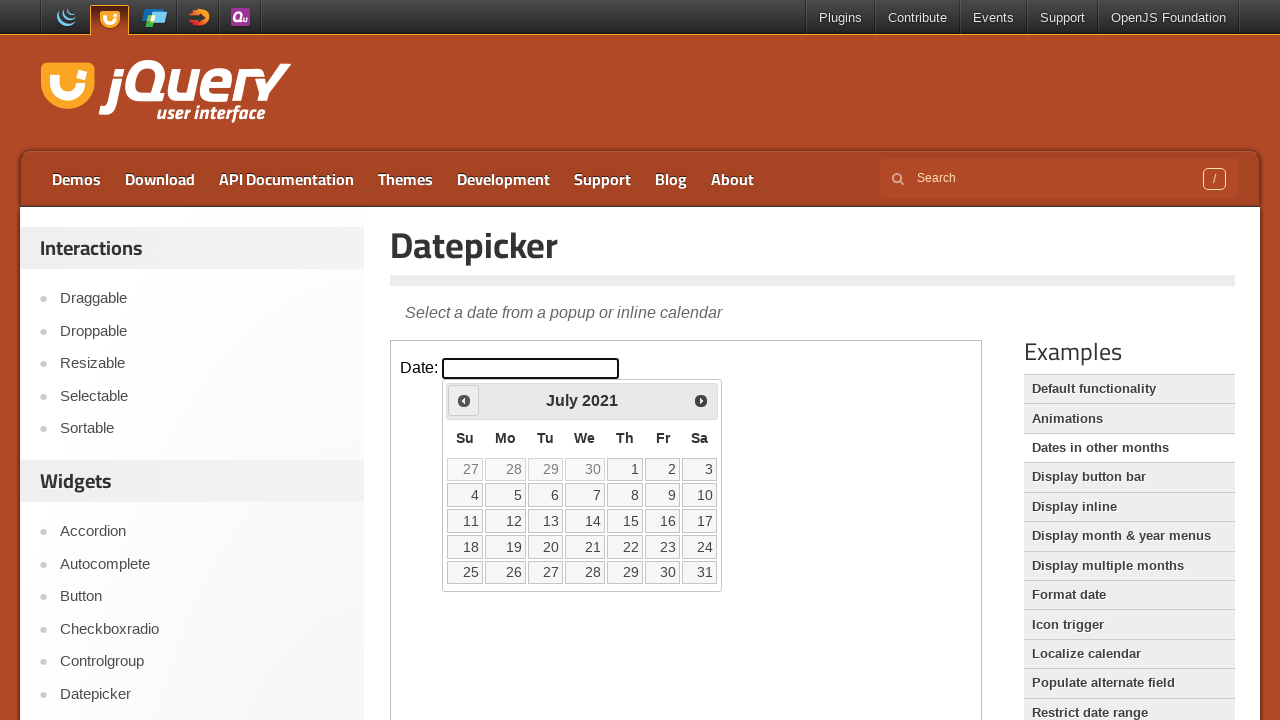

Clicked Prev to navigate backward in years at (464, 400) on iframe >> nth=0 >> internal:control=enter-frame >> a[title='Prev']
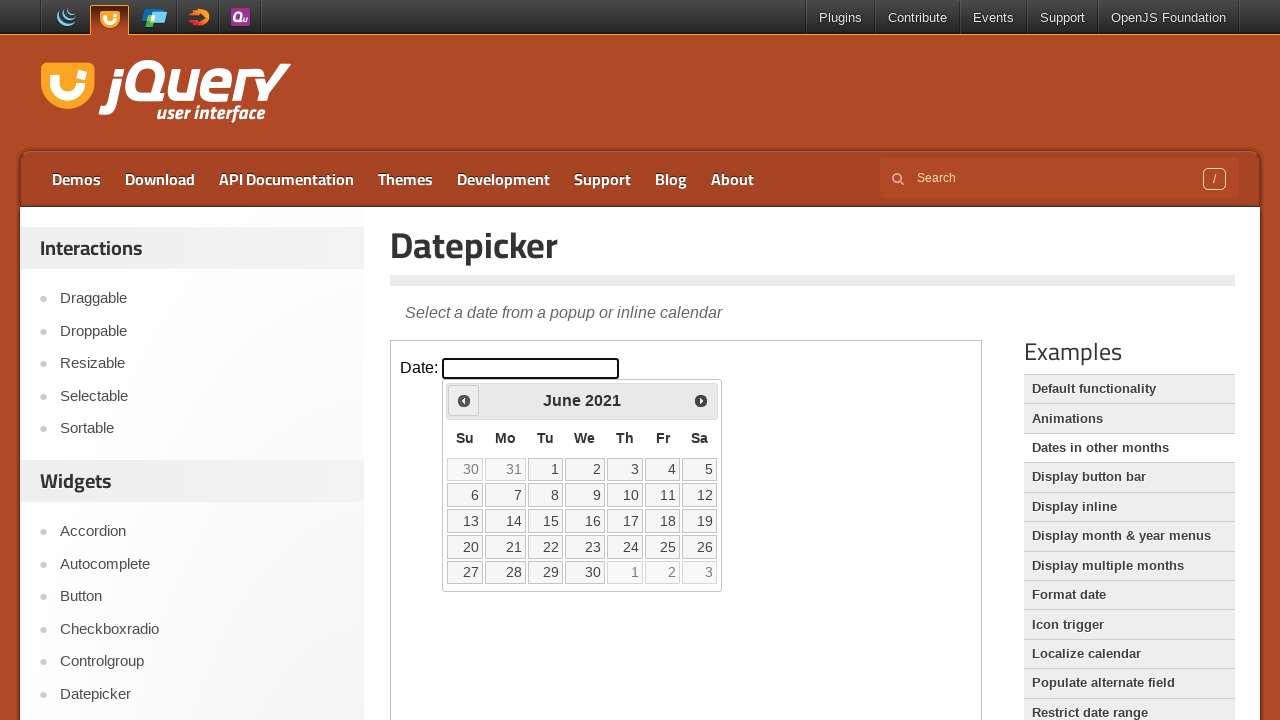

Updated current year to: 2021
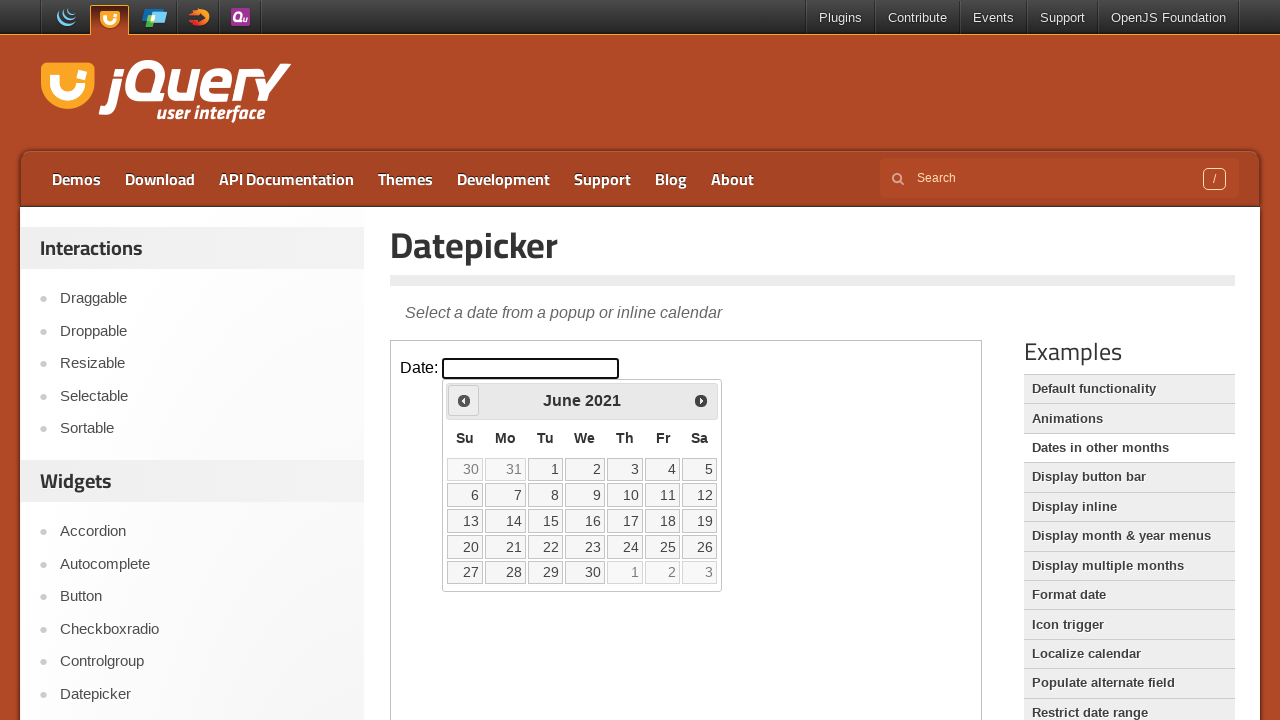

Clicked Prev to navigate backward in years at (464, 400) on iframe >> nth=0 >> internal:control=enter-frame >> a[title='Prev']
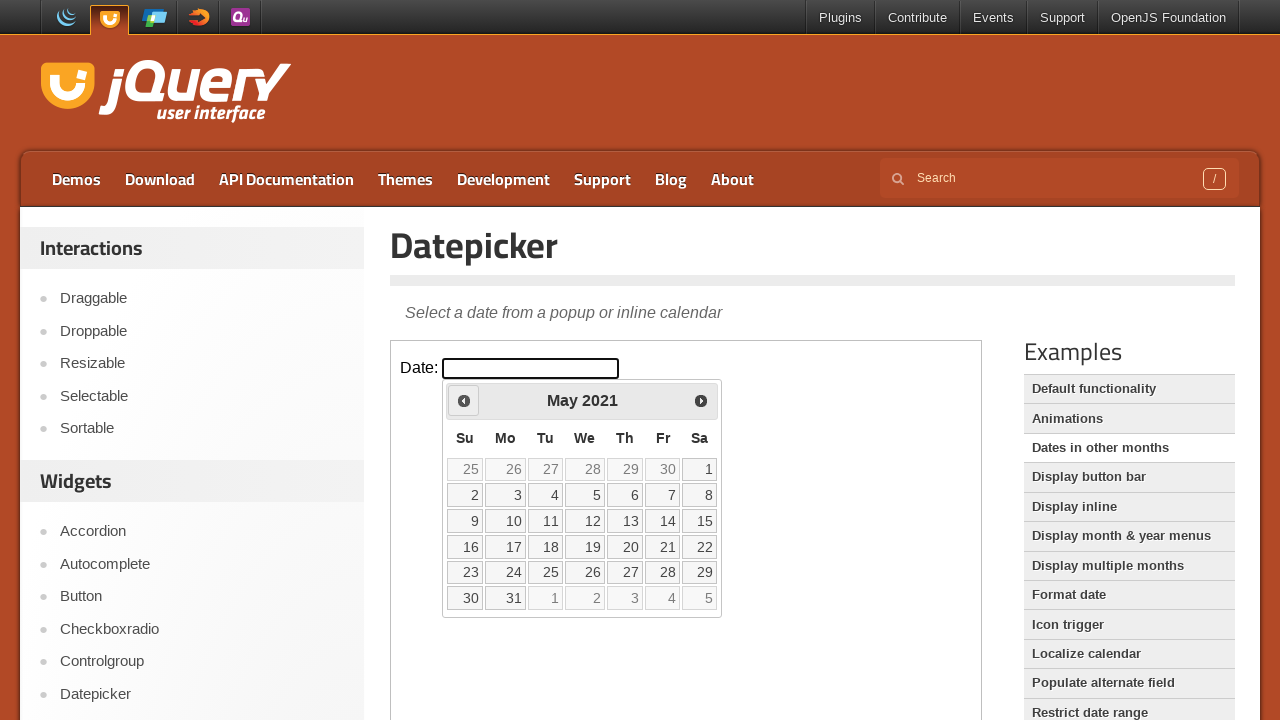

Updated current year to: 2021
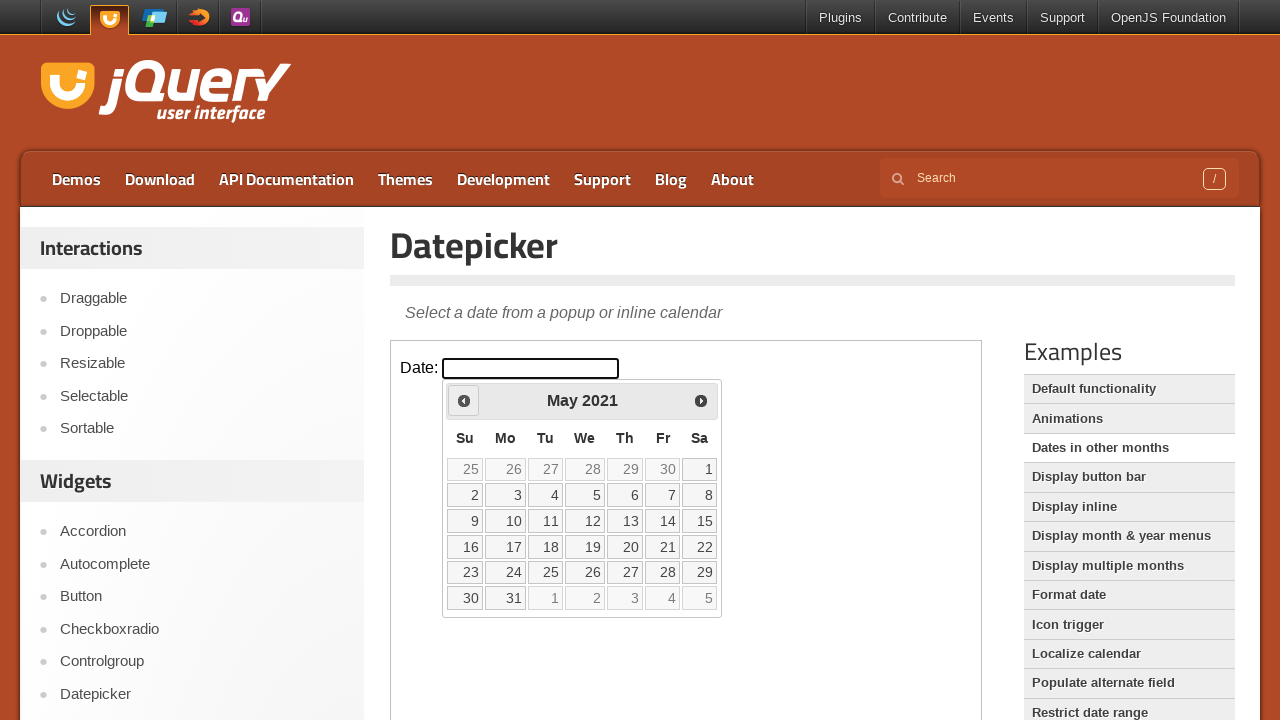

Clicked Prev to navigate backward in years at (464, 400) on iframe >> nth=0 >> internal:control=enter-frame >> a[title='Prev']
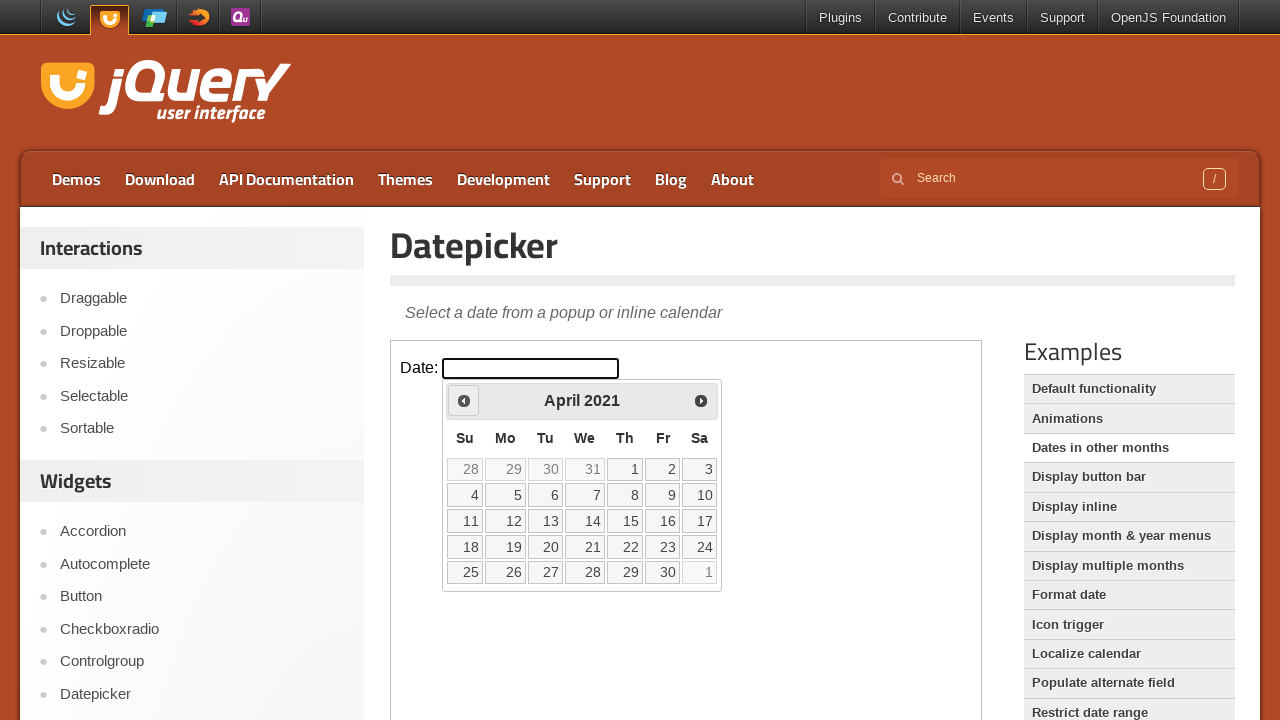

Updated current year to: 2021
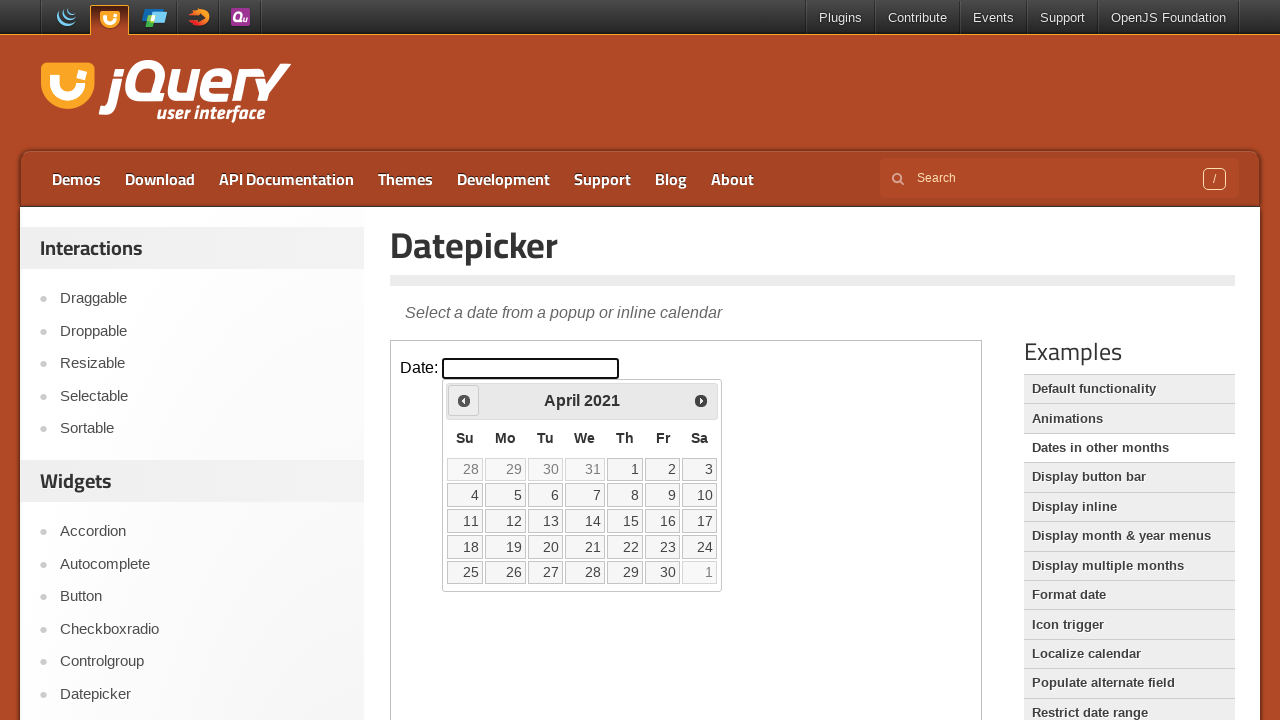

Clicked Prev to navigate backward in years at (464, 400) on iframe >> nth=0 >> internal:control=enter-frame >> a[title='Prev']
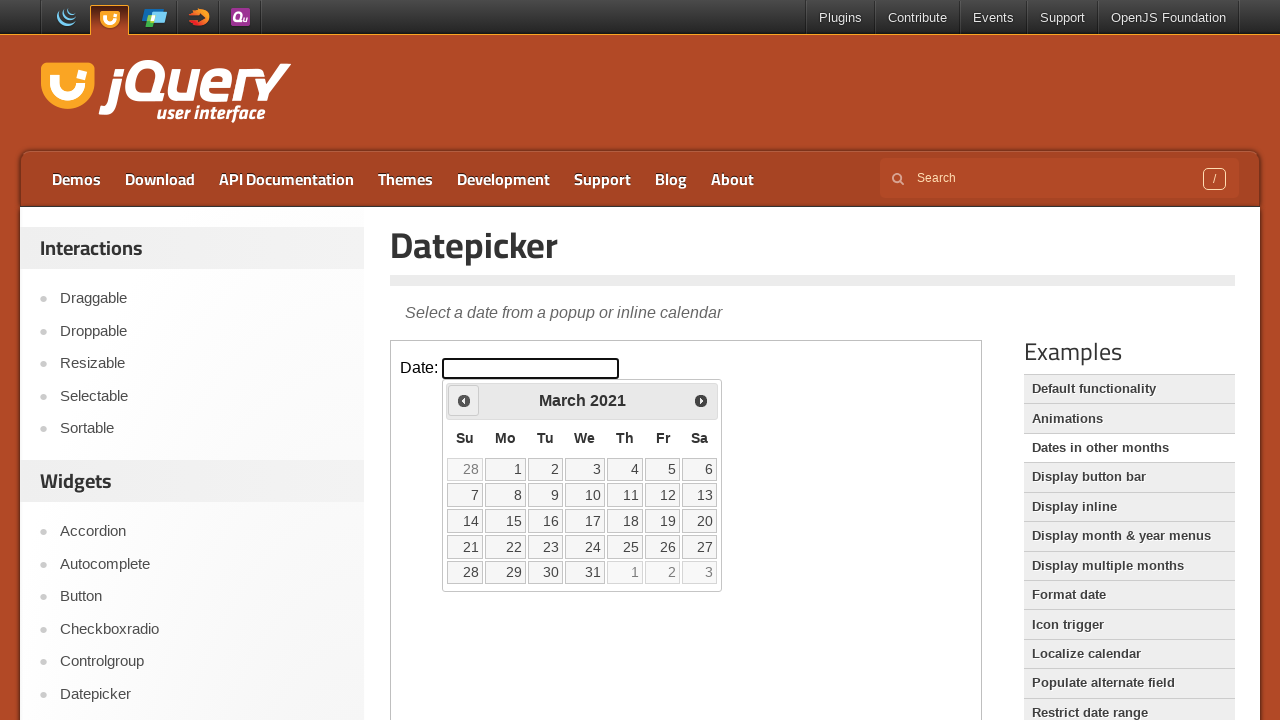

Updated current year to: 2021
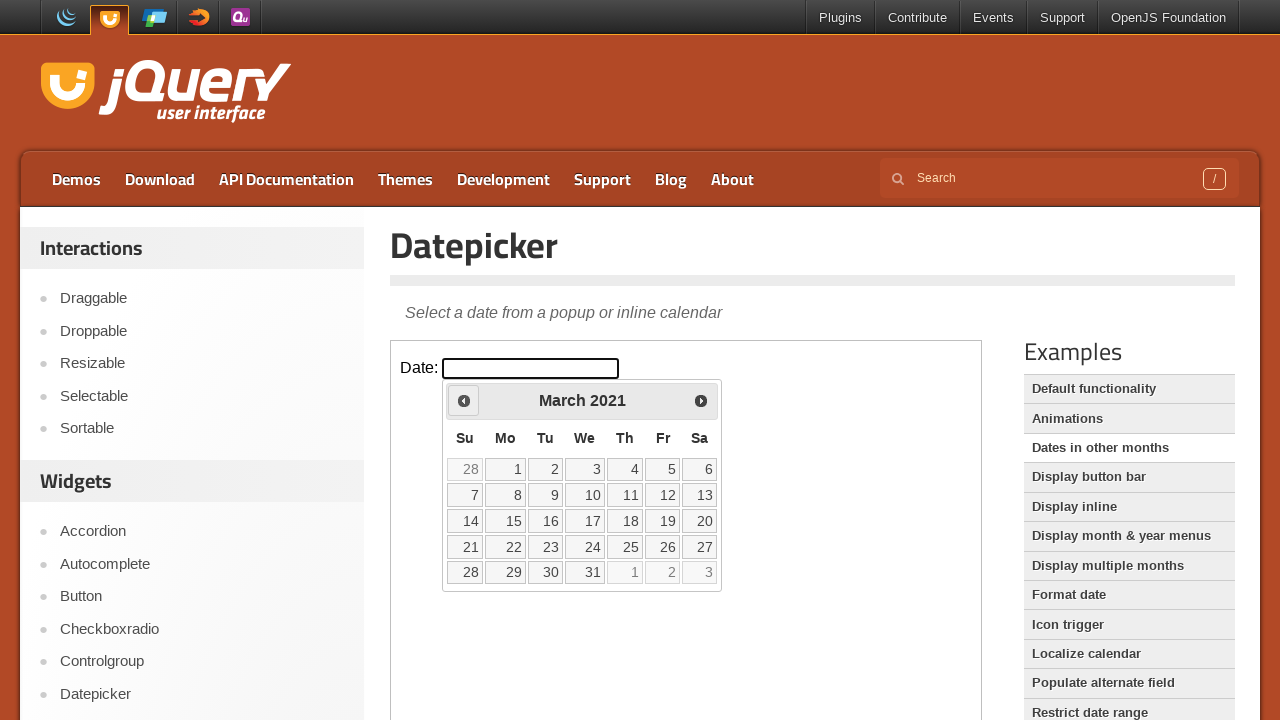

Clicked Prev to navigate backward in years at (464, 400) on iframe >> nth=0 >> internal:control=enter-frame >> a[title='Prev']
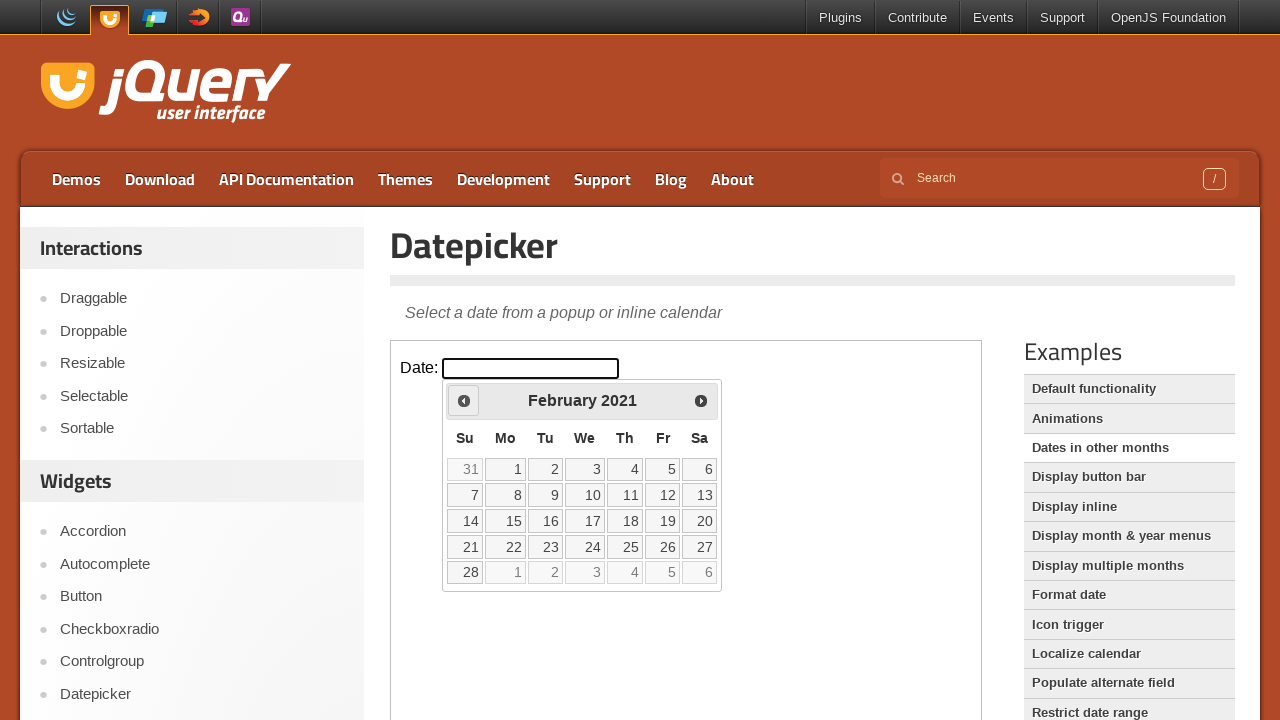

Updated current year to: 2021
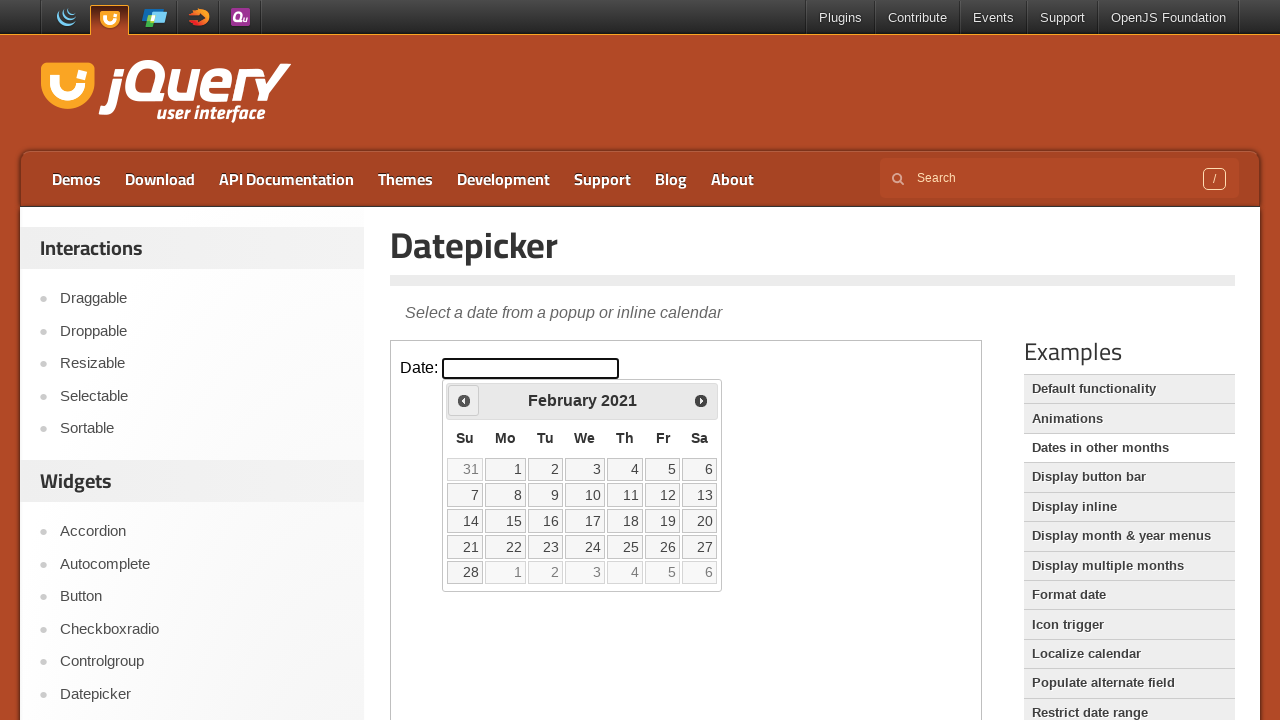

Clicked Prev to navigate backward in years at (464, 400) on iframe >> nth=0 >> internal:control=enter-frame >> a[title='Prev']
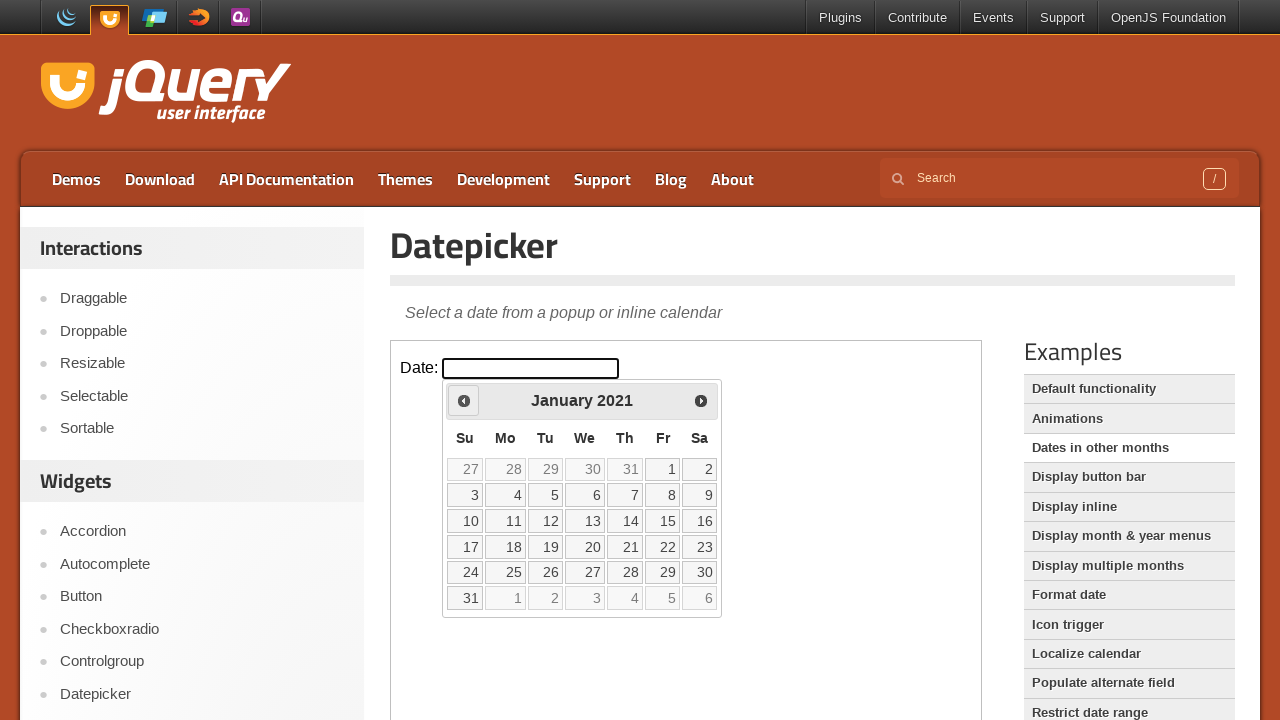

Updated current year to: 2021
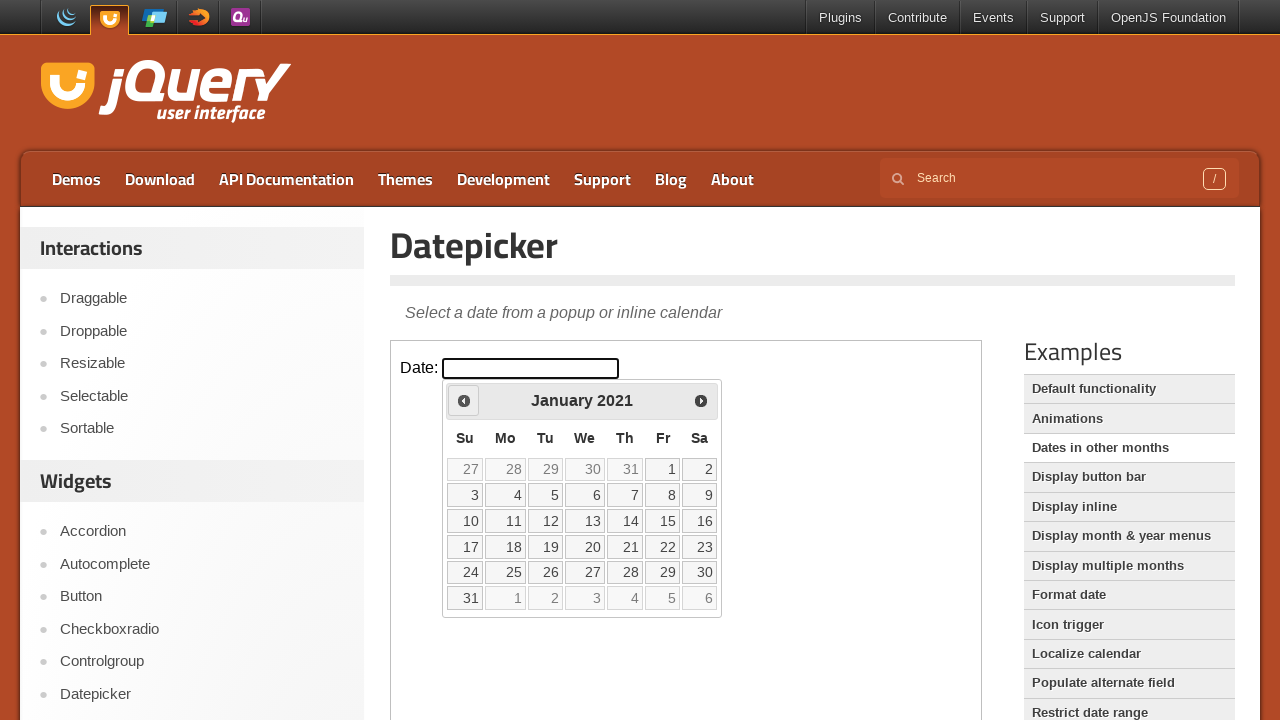

Clicked Prev to navigate backward in years at (464, 400) on iframe >> nth=0 >> internal:control=enter-frame >> a[title='Prev']
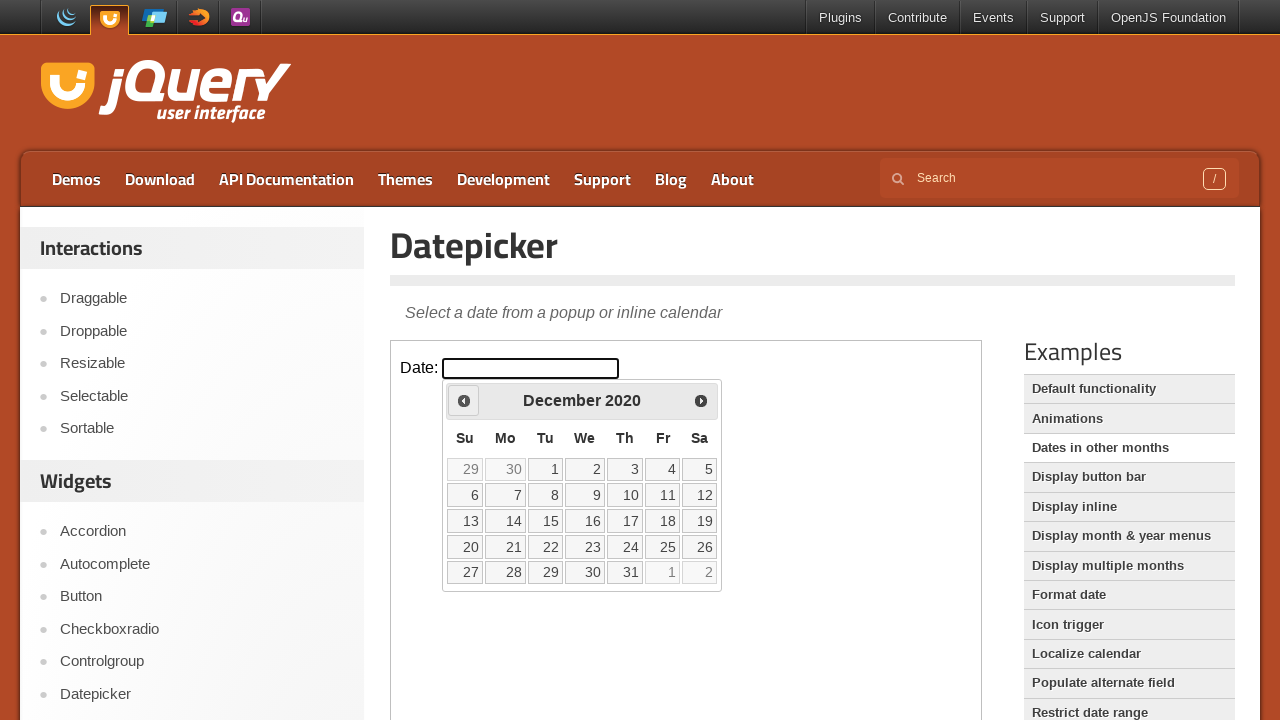

Updated current year to: 2020
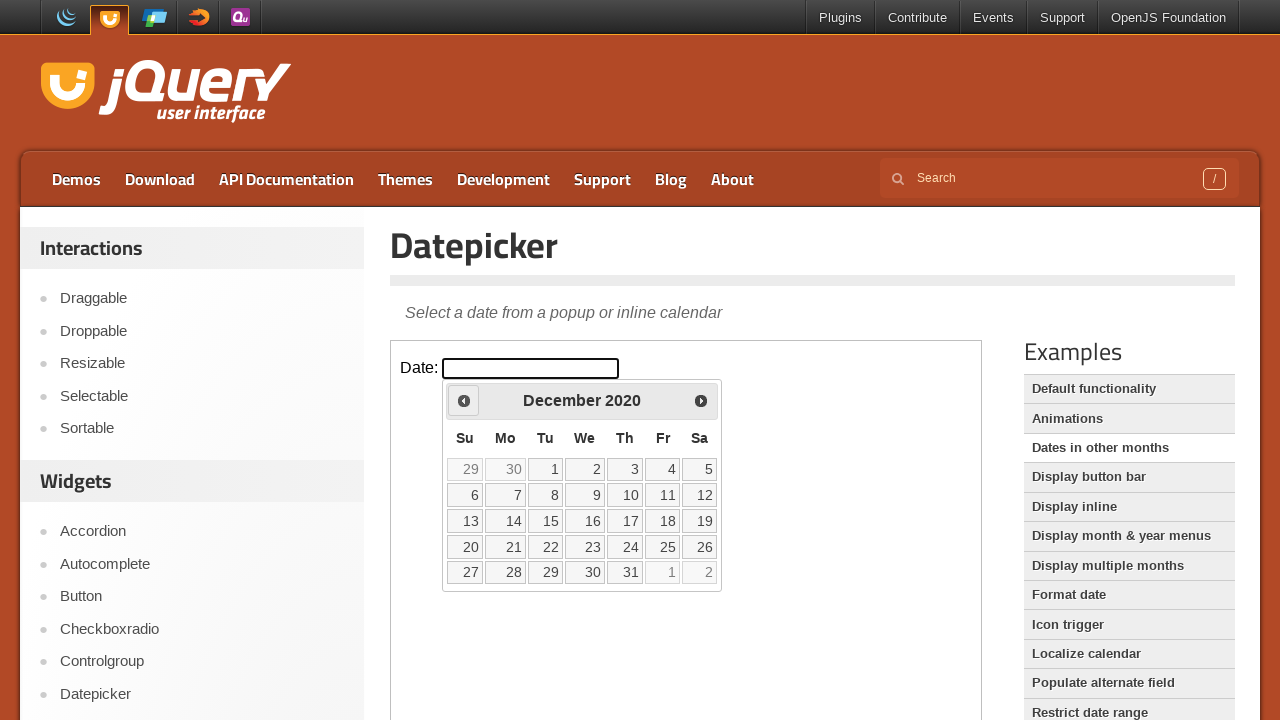

Clicked Prev to navigate backward in years at (464, 400) on iframe >> nth=0 >> internal:control=enter-frame >> a[title='Prev']
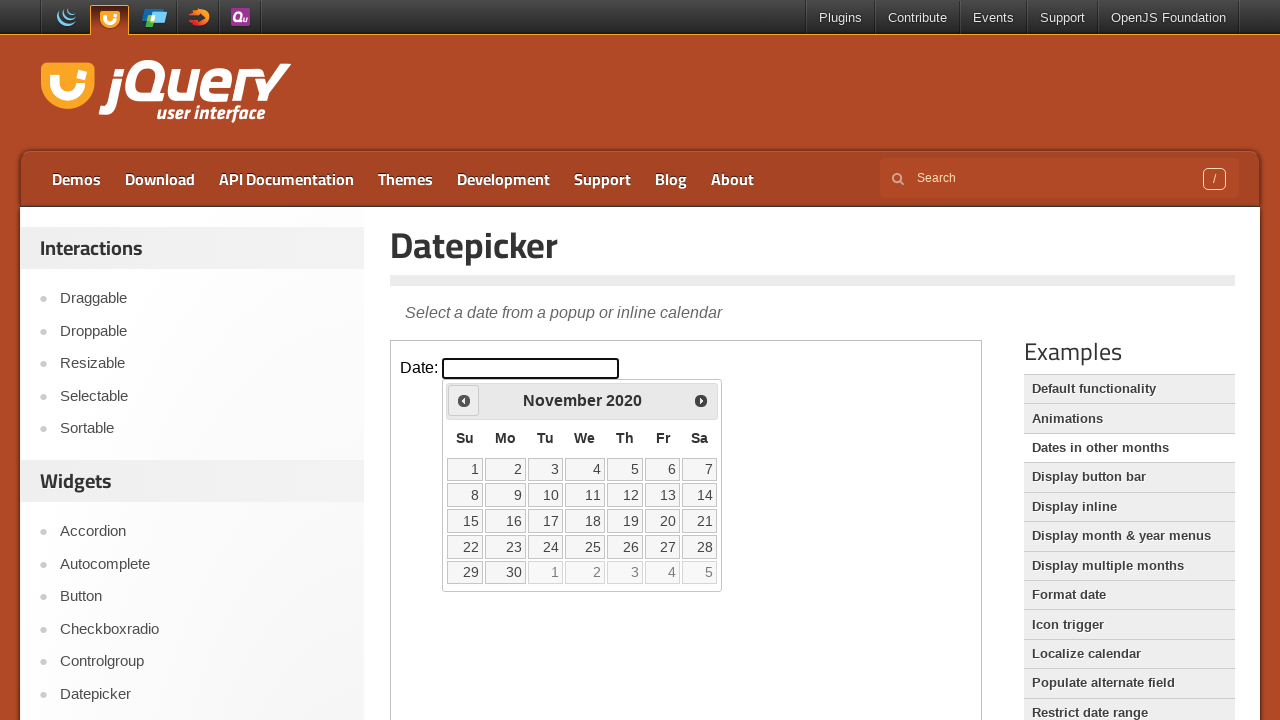

Updated current year to: 2020
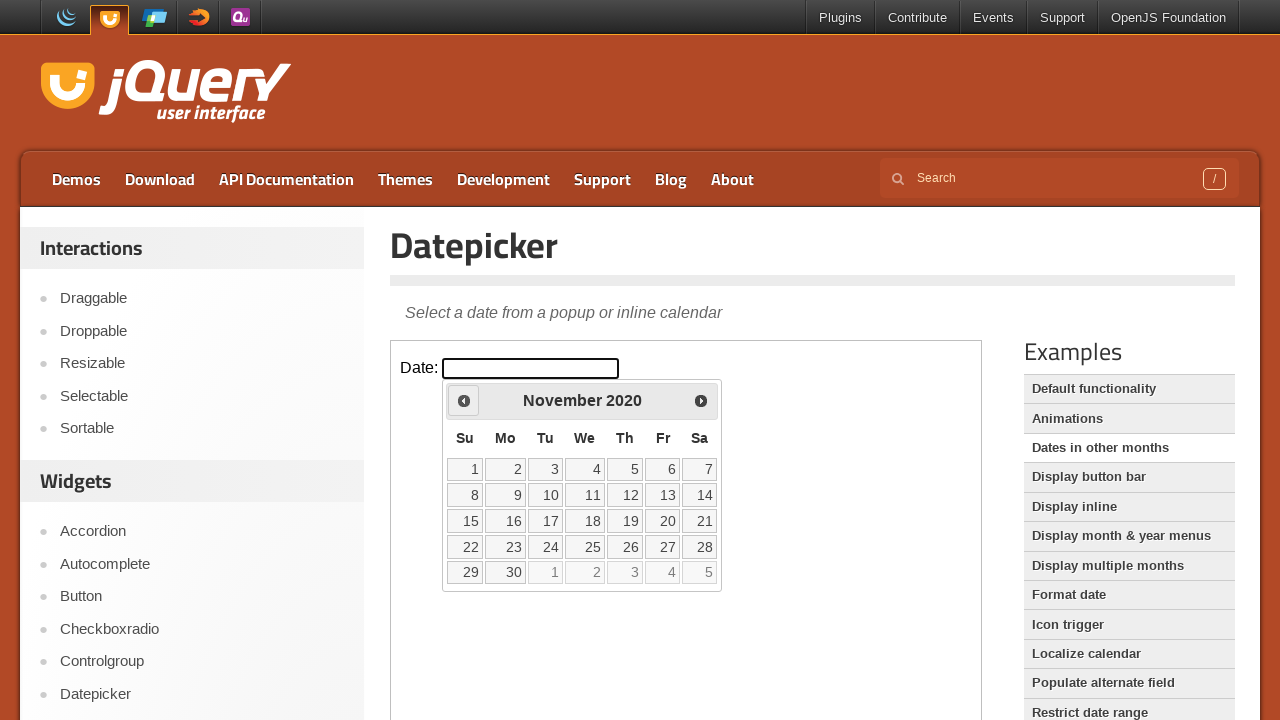

Clicked Prev to navigate backward in years at (464, 400) on iframe >> nth=0 >> internal:control=enter-frame >> a[title='Prev']
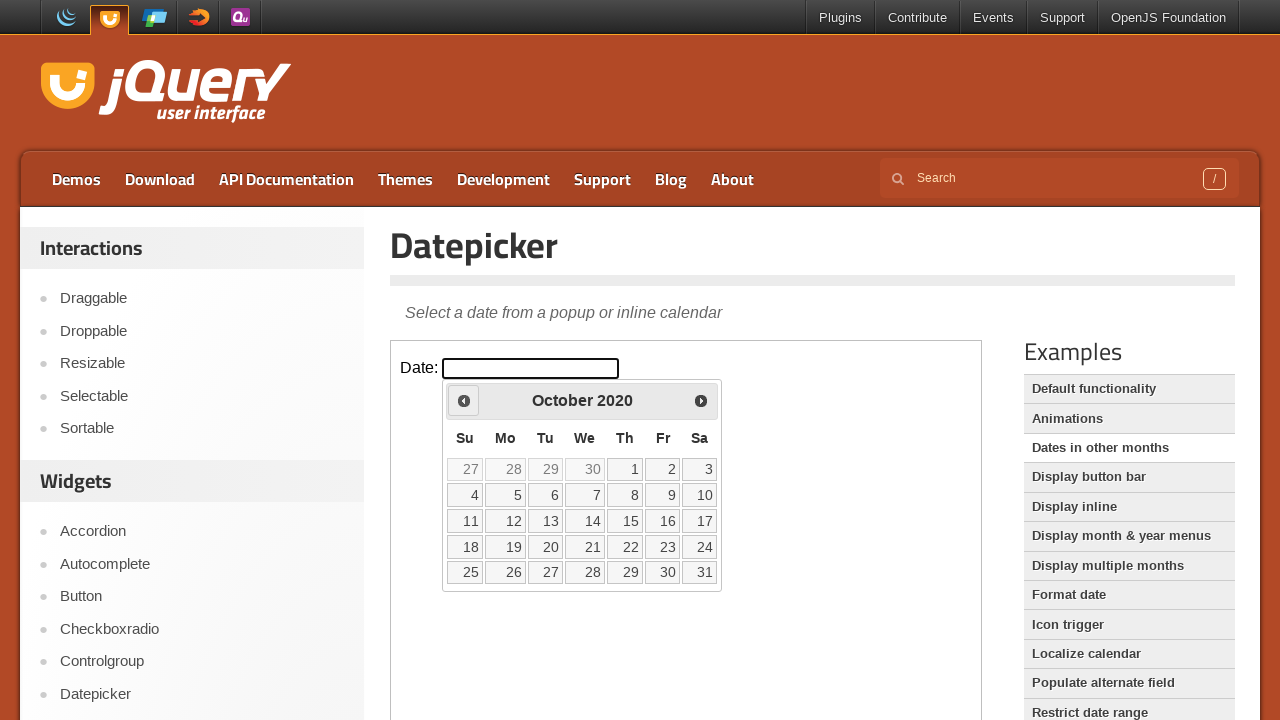

Updated current year to: 2020
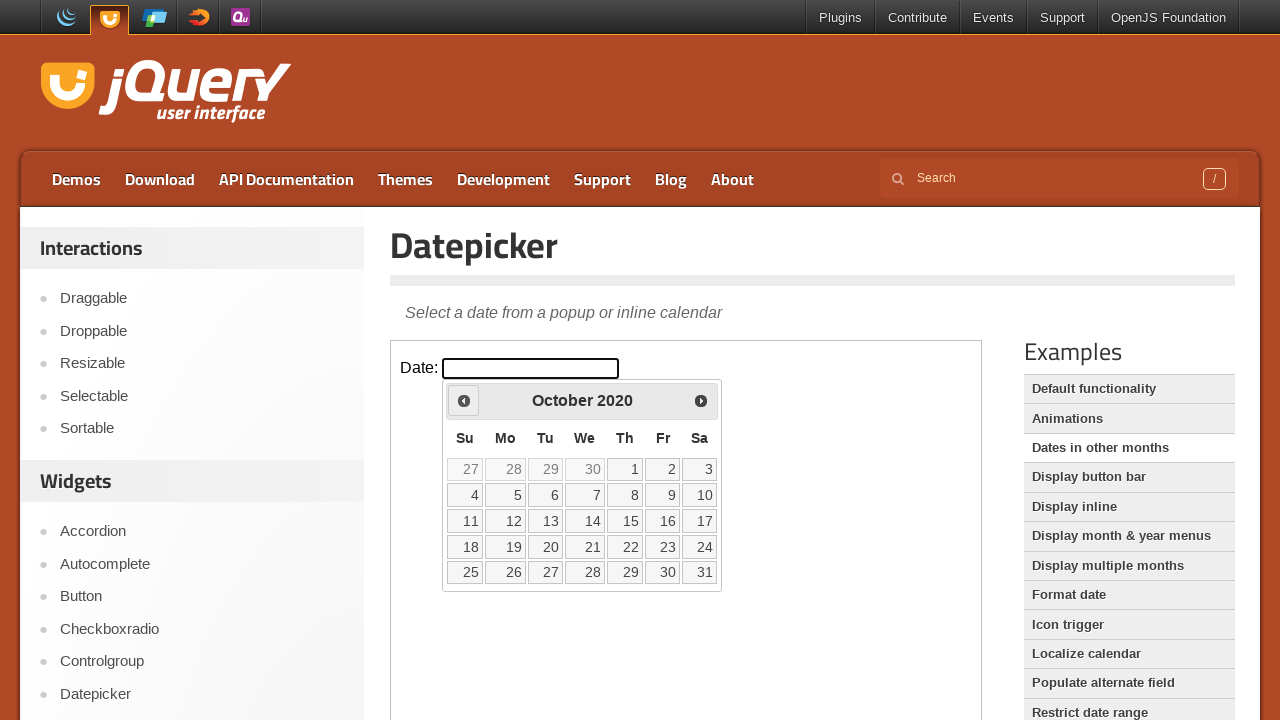

Clicked Prev to navigate backward in years at (464, 400) on iframe >> nth=0 >> internal:control=enter-frame >> a[title='Prev']
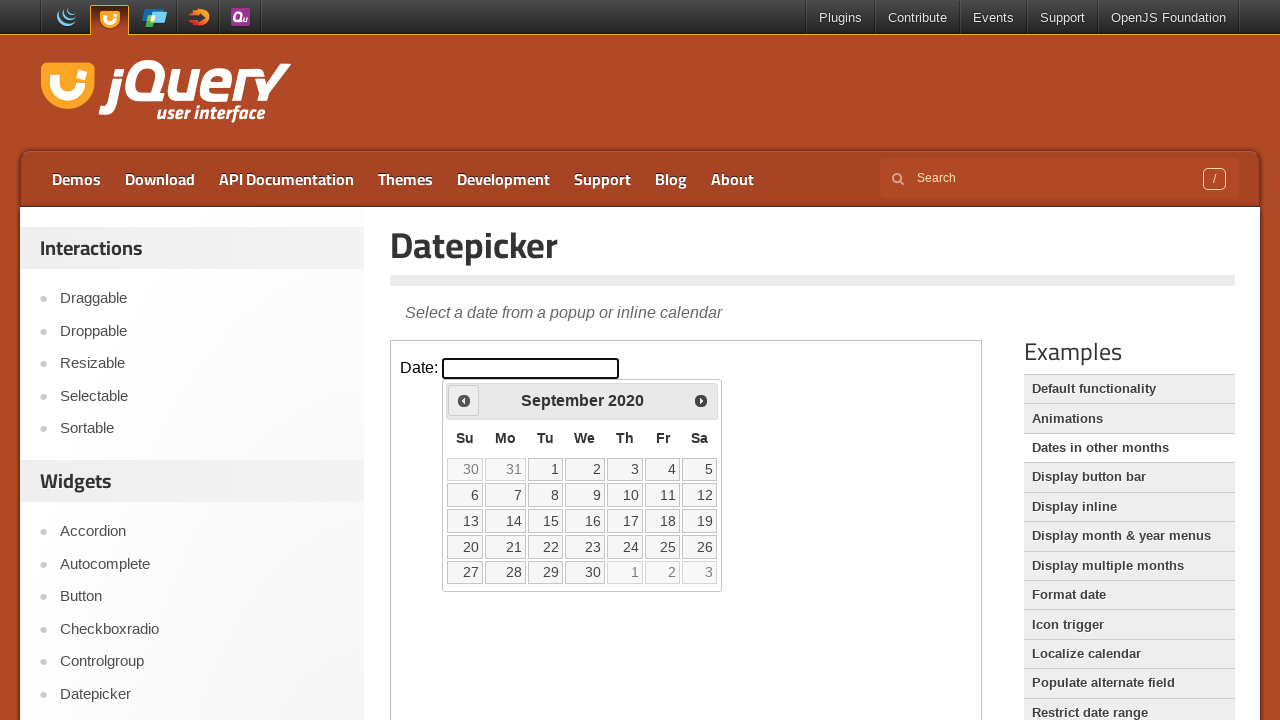

Updated current year to: 2020
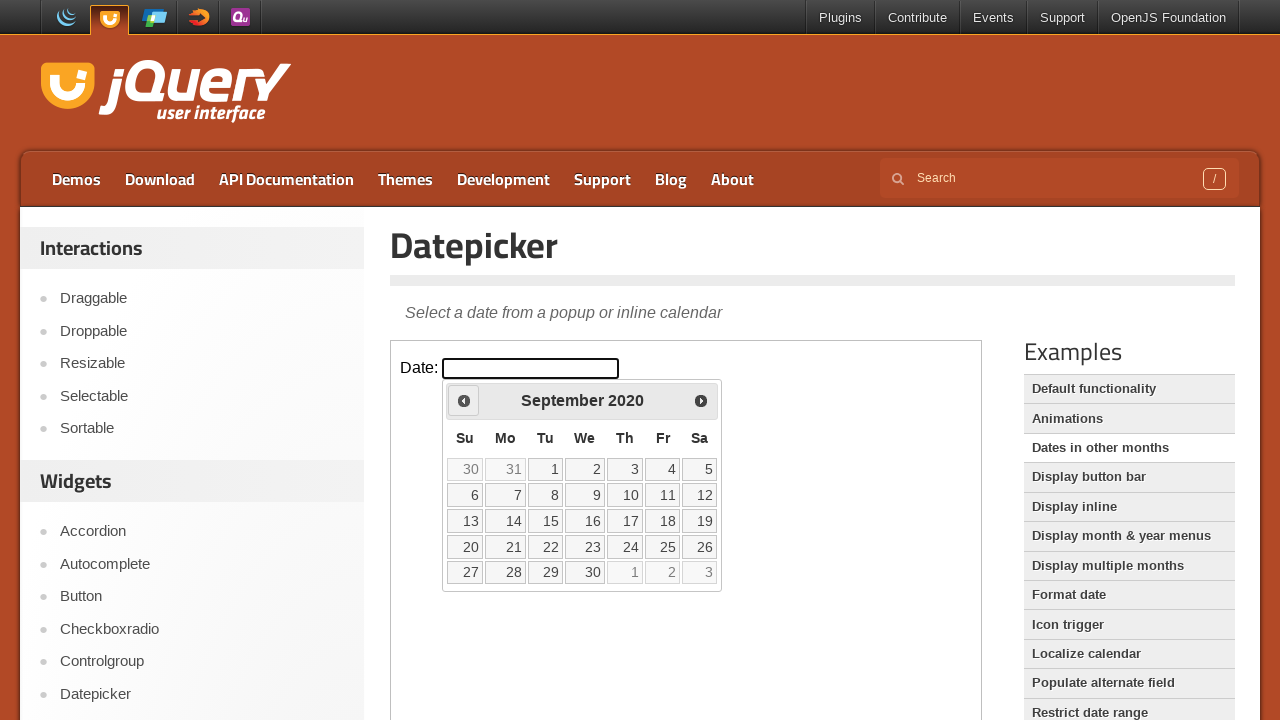

Clicked Prev to navigate backward in years at (464, 400) on iframe >> nth=0 >> internal:control=enter-frame >> a[title='Prev']
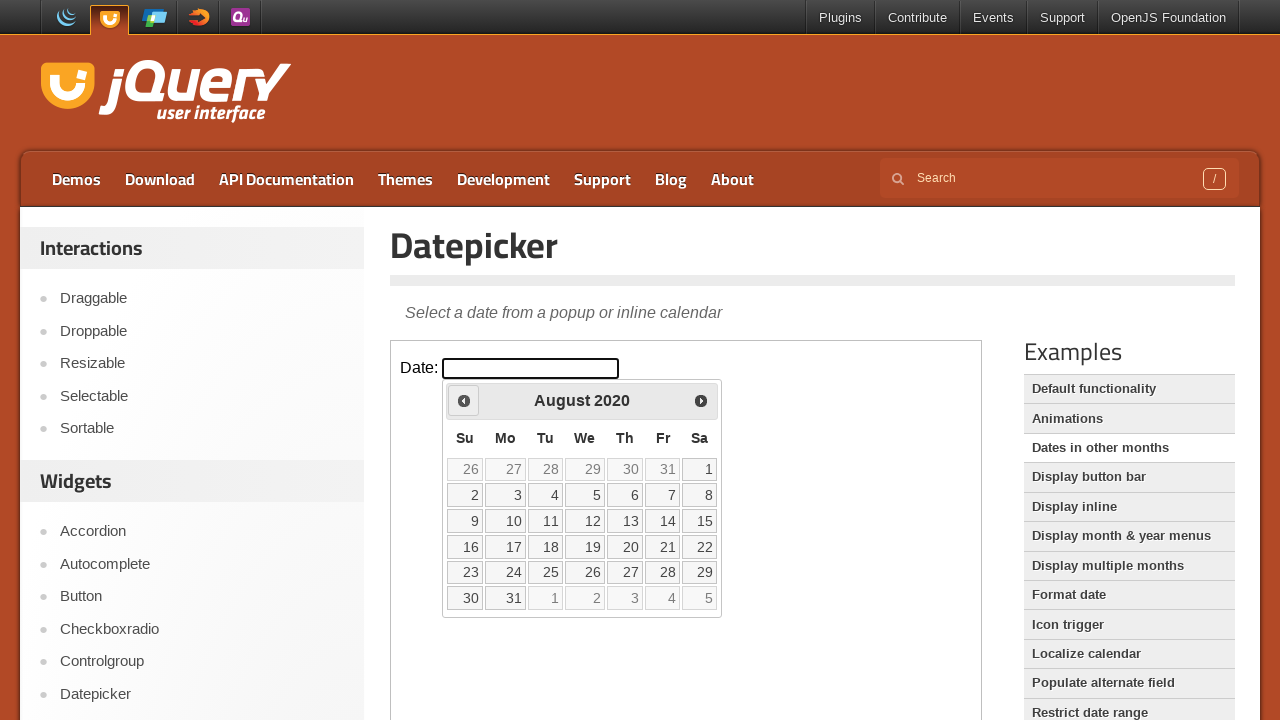

Updated current year to: 2020
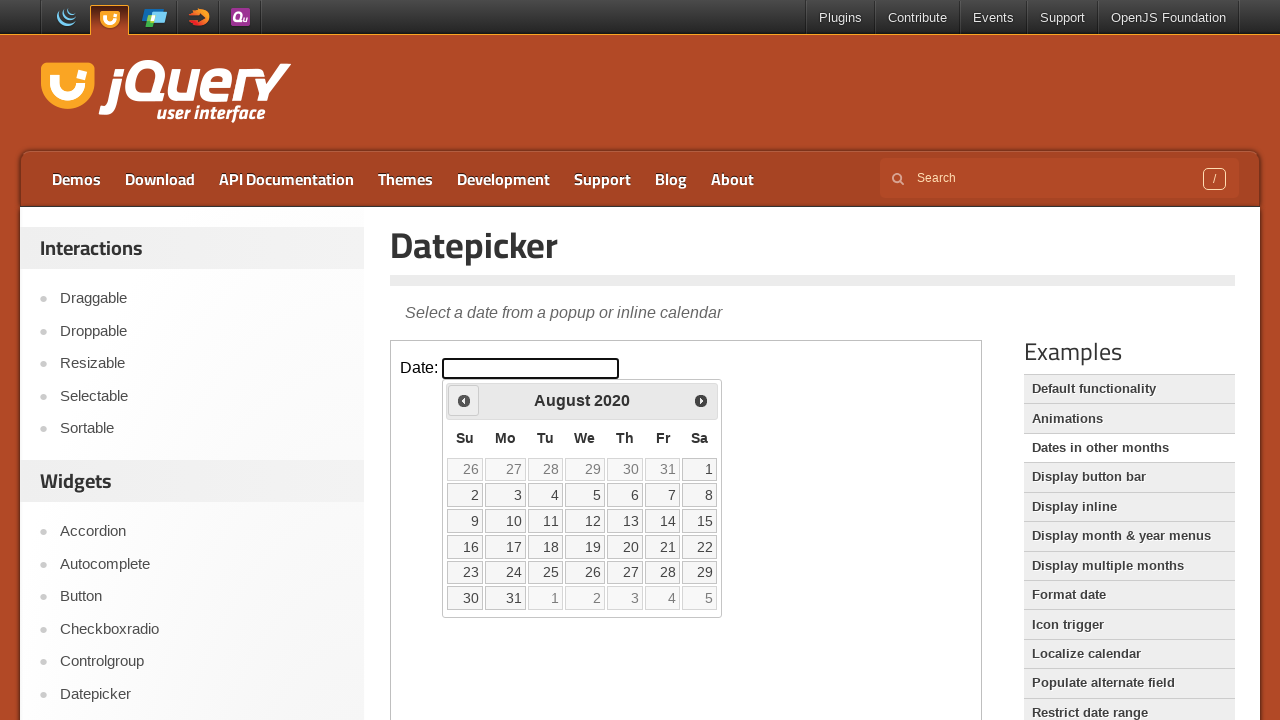

Clicked Prev to navigate backward in years at (464, 400) on iframe >> nth=0 >> internal:control=enter-frame >> a[title='Prev']
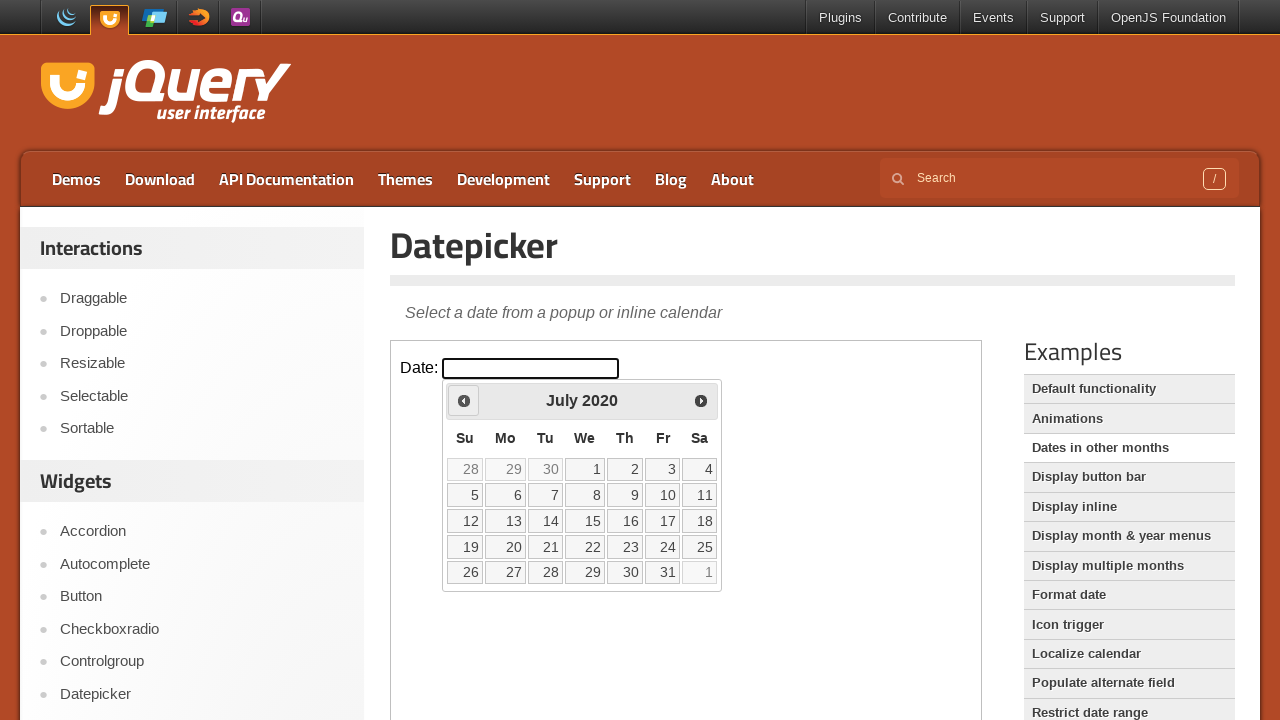

Updated current year to: 2020
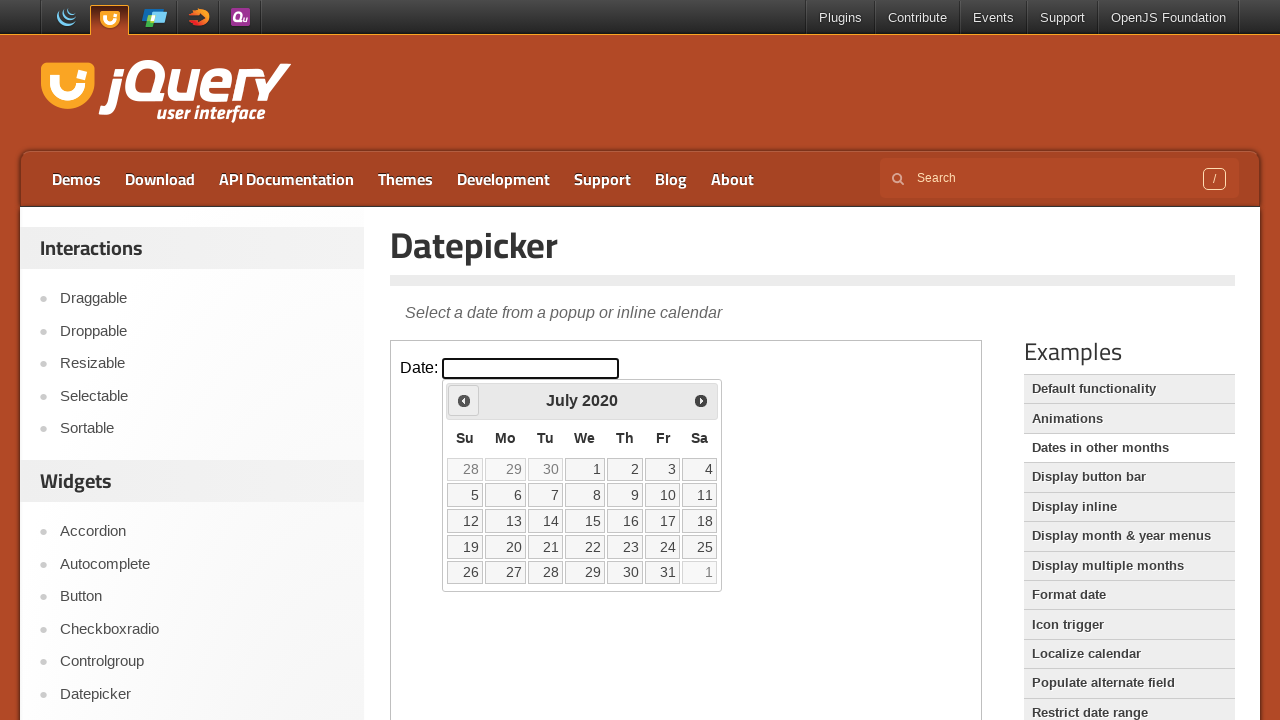

Clicked Prev to navigate backward in years at (464, 400) on iframe >> nth=0 >> internal:control=enter-frame >> a[title='Prev']
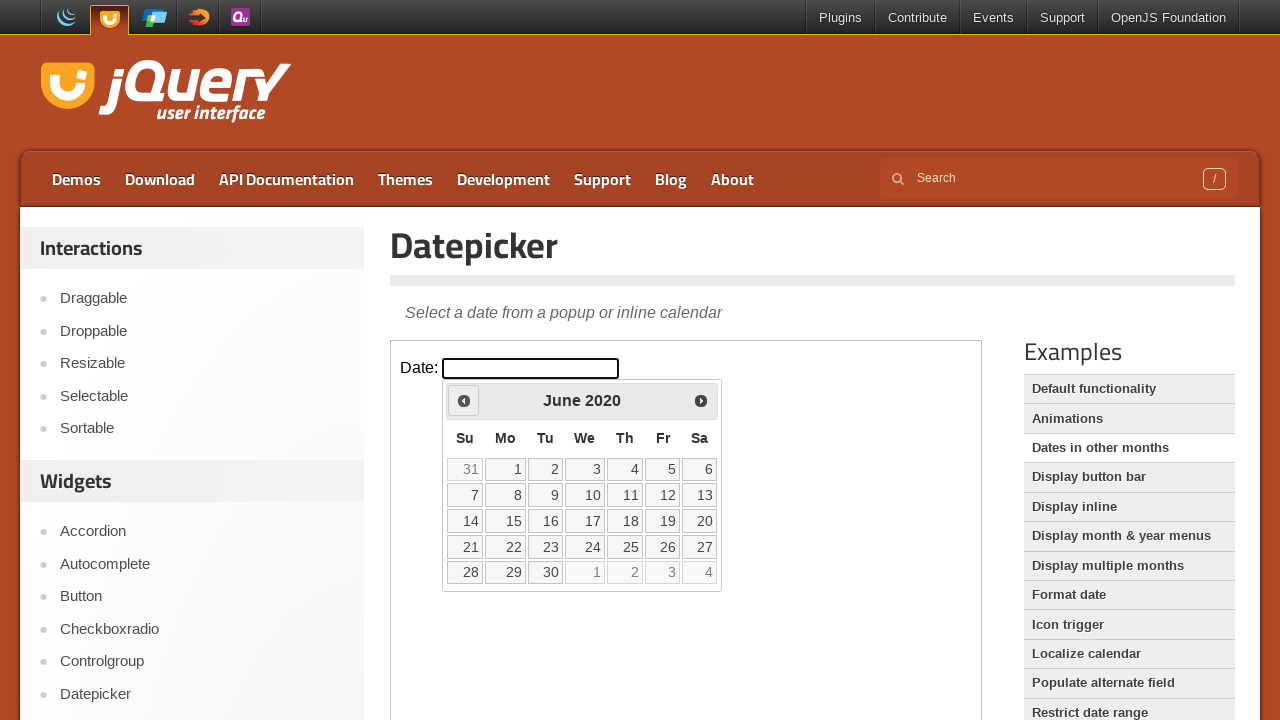

Updated current year to: 2020
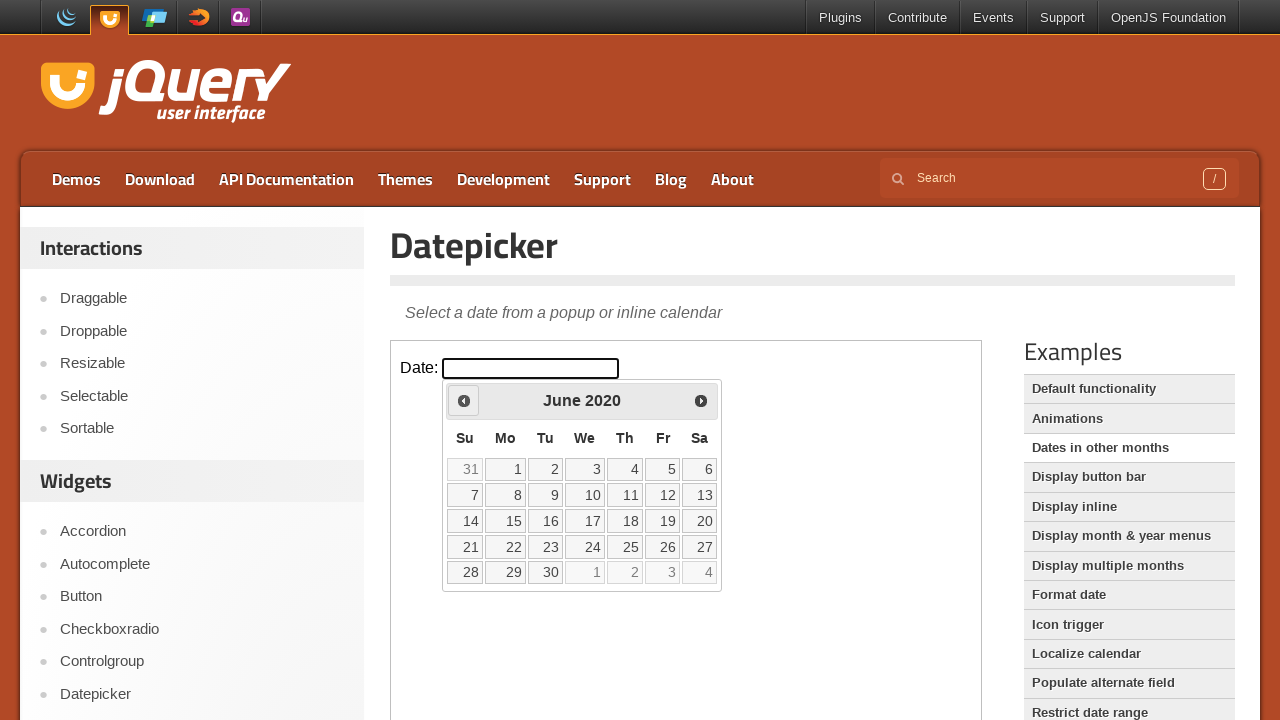

Clicked Prev to navigate backward in years at (464, 400) on iframe >> nth=0 >> internal:control=enter-frame >> a[title='Prev']
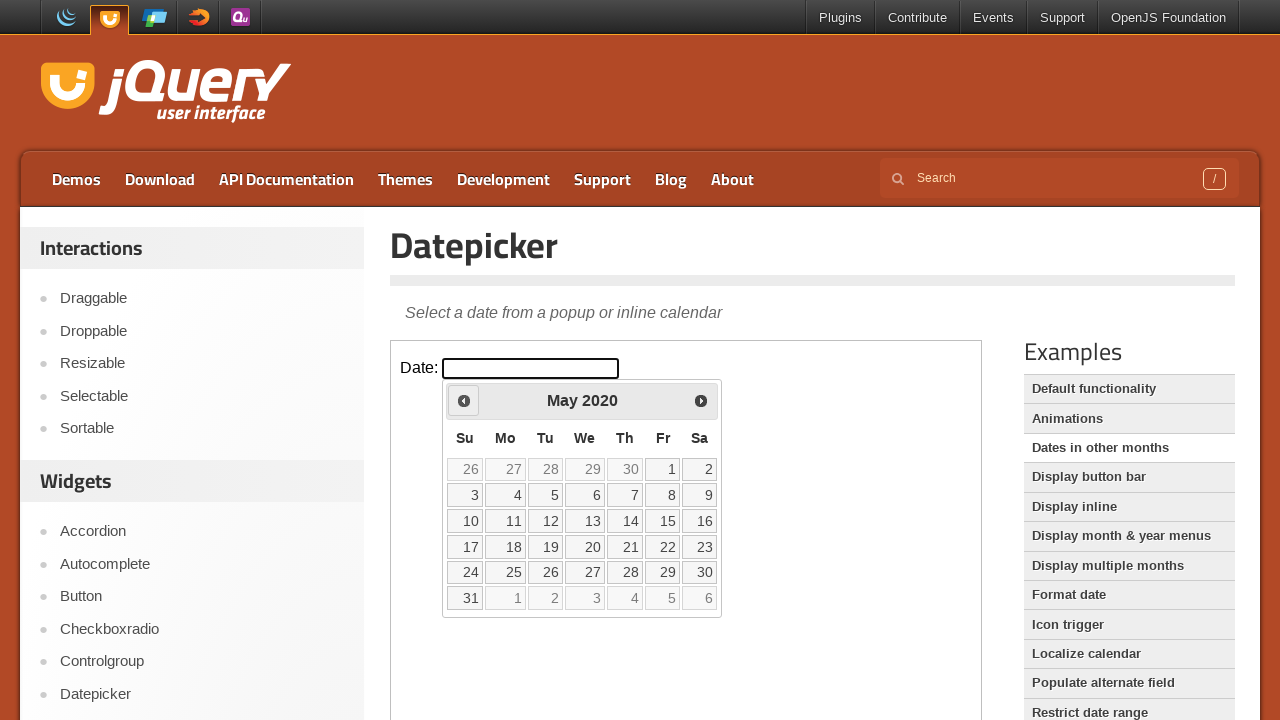

Updated current year to: 2020
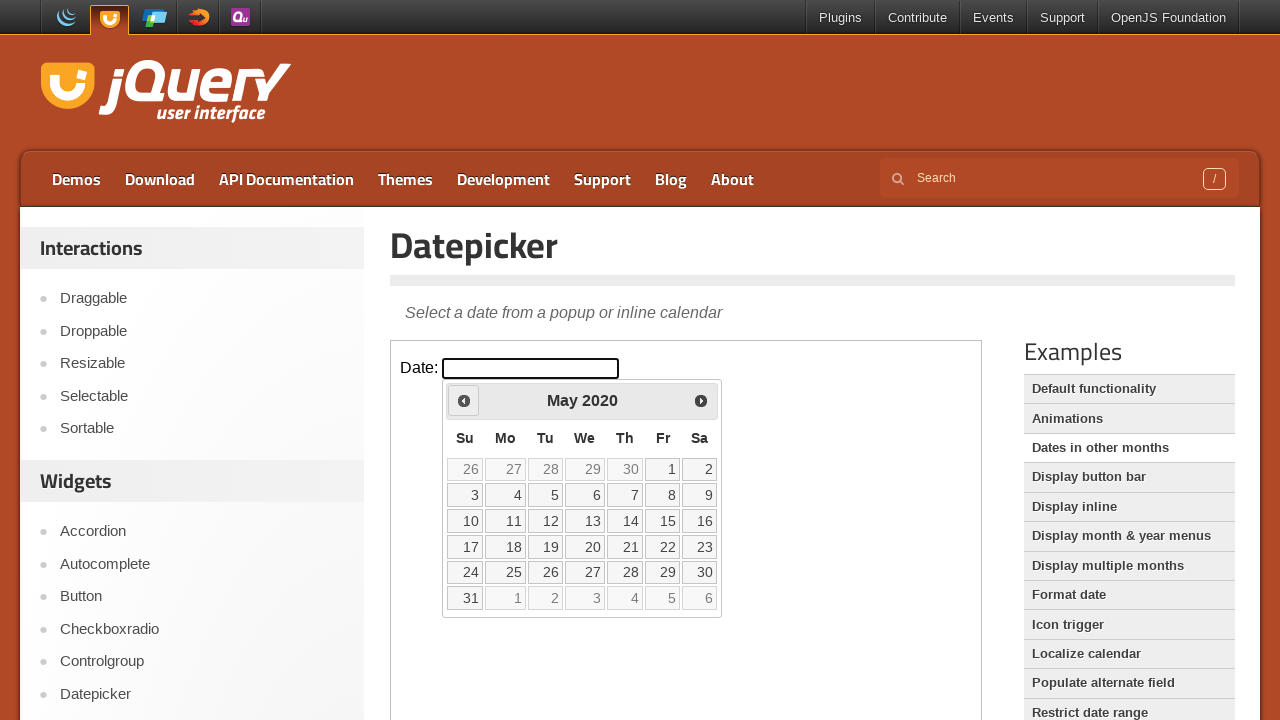

Clicked Prev to navigate backward in years at (464, 400) on iframe >> nth=0 >> internal:control=enter-frame >> a[title='Prev']
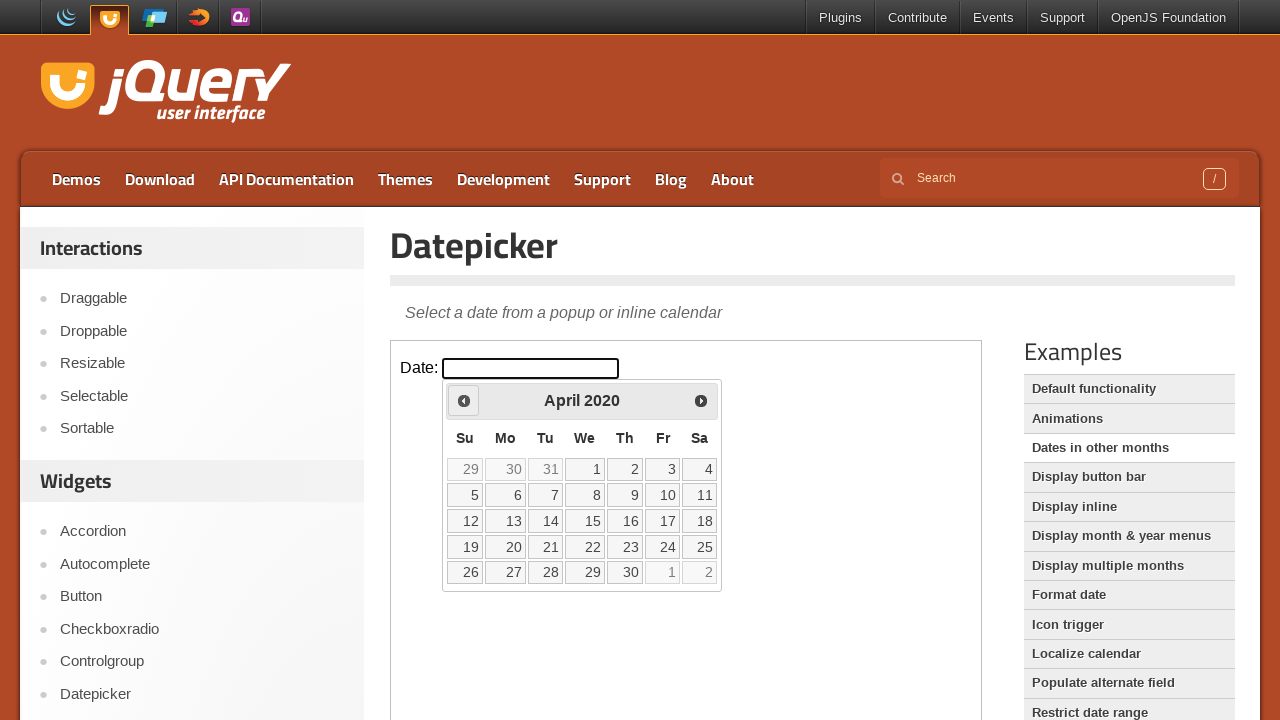

Updated current year to: 2020
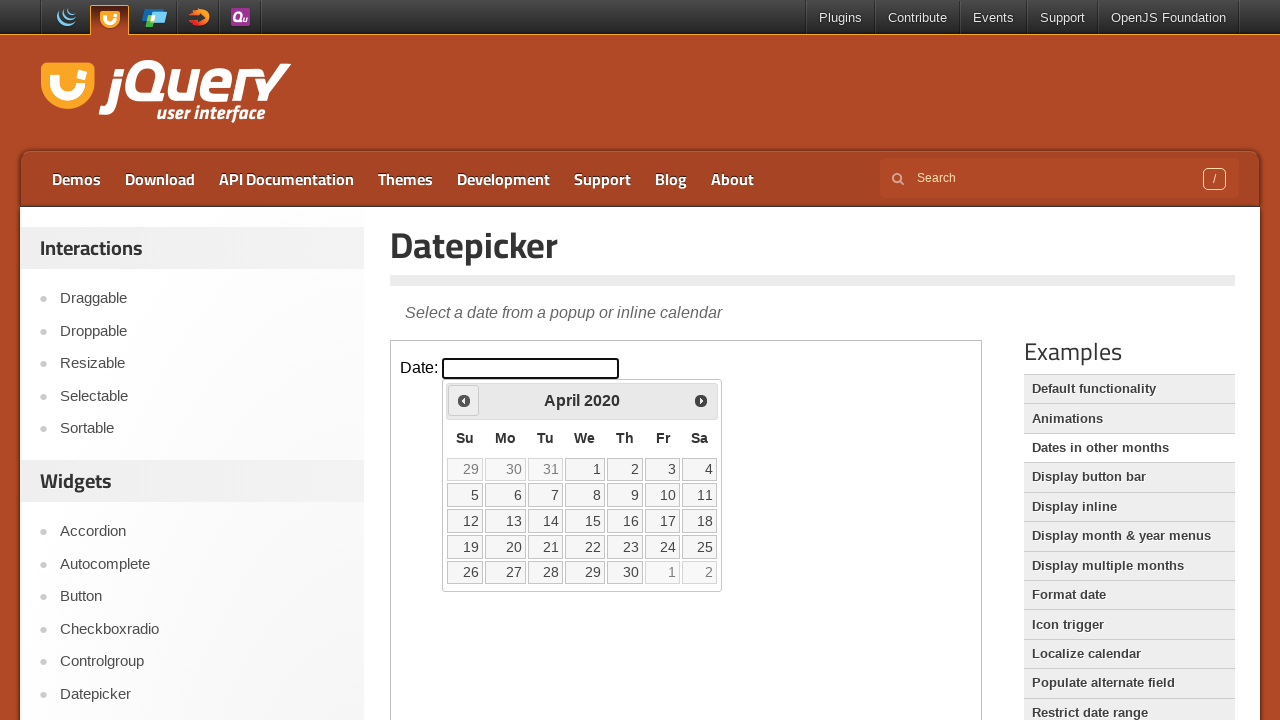

Clicked Prev to navigate backward in years at (464, 400) on iframe >> nth=0 >> internal:control=enter-frame >> a[title='Prev']
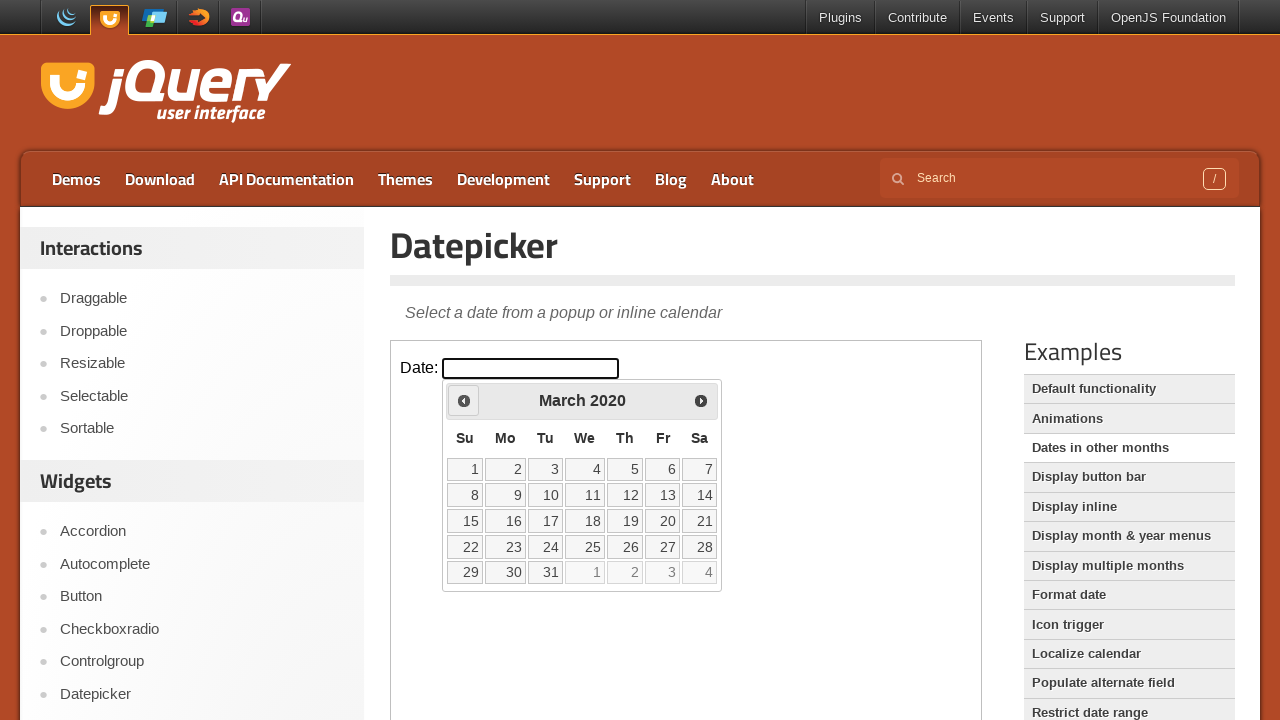

Updated current year to: 2020
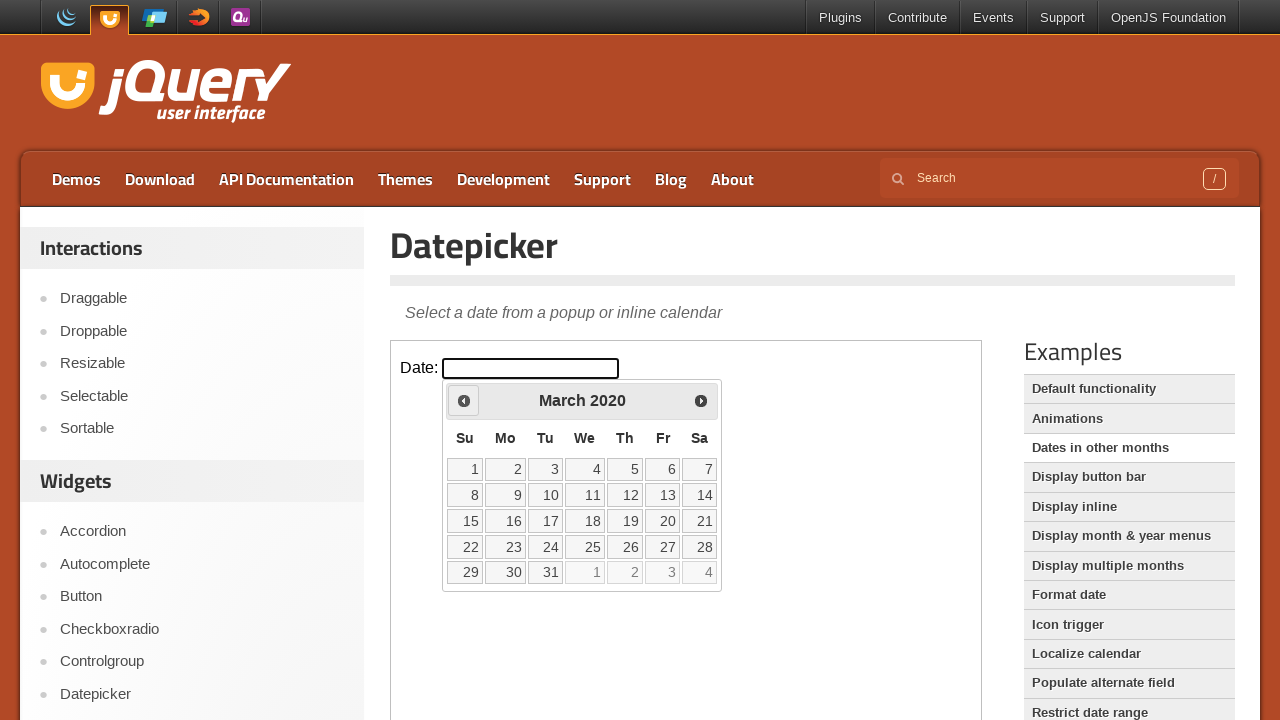

Clicked Prev to navigate backward in years at (464, 400) on iframe >> nth=0 >> internal:control=enter-frame >> a[title='Prev']
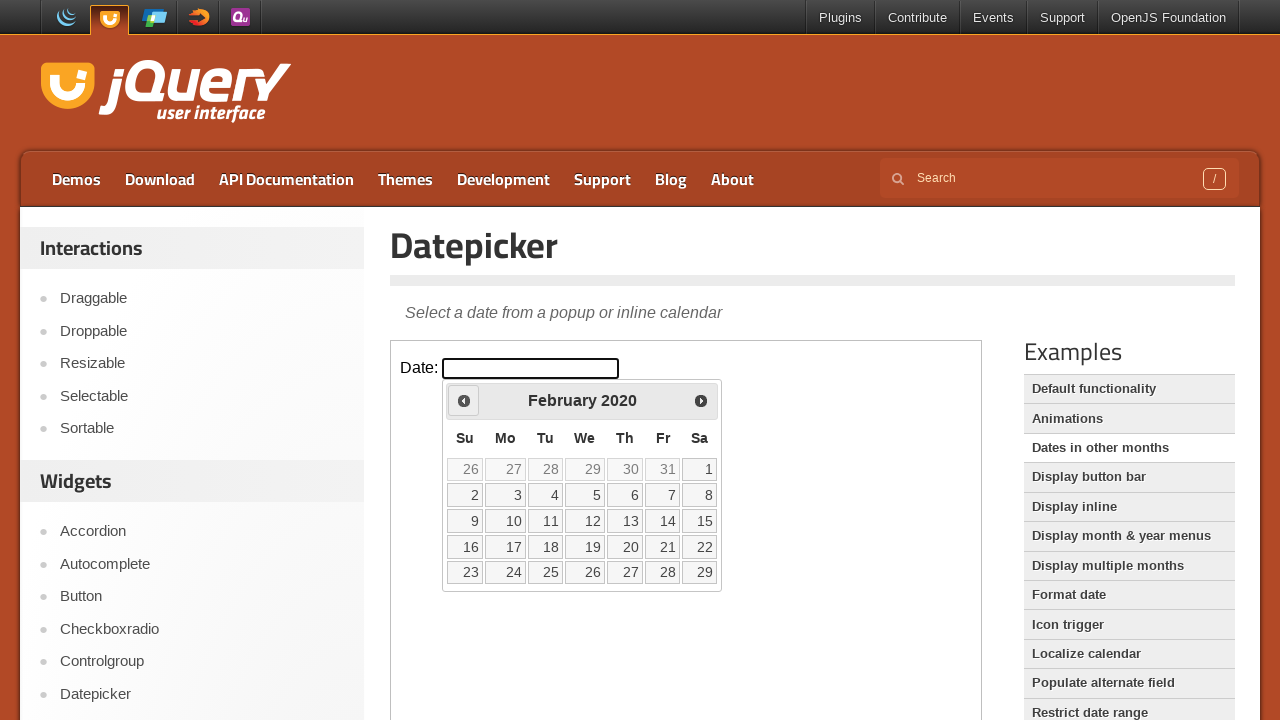

Updated current year to: 2020
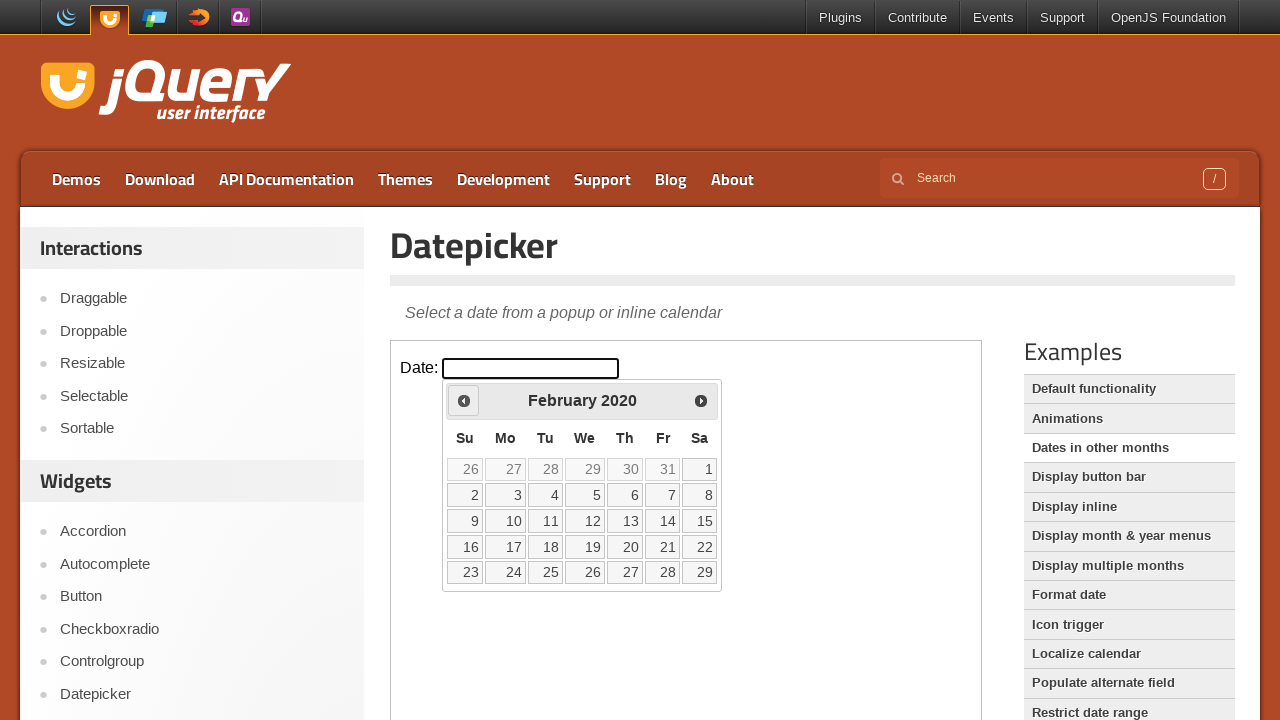

Clicked Prev to navigate backward in years at (464, 400) on iframe >> nth=0 >> internal:control=enter-frame >> a[title='Prev']
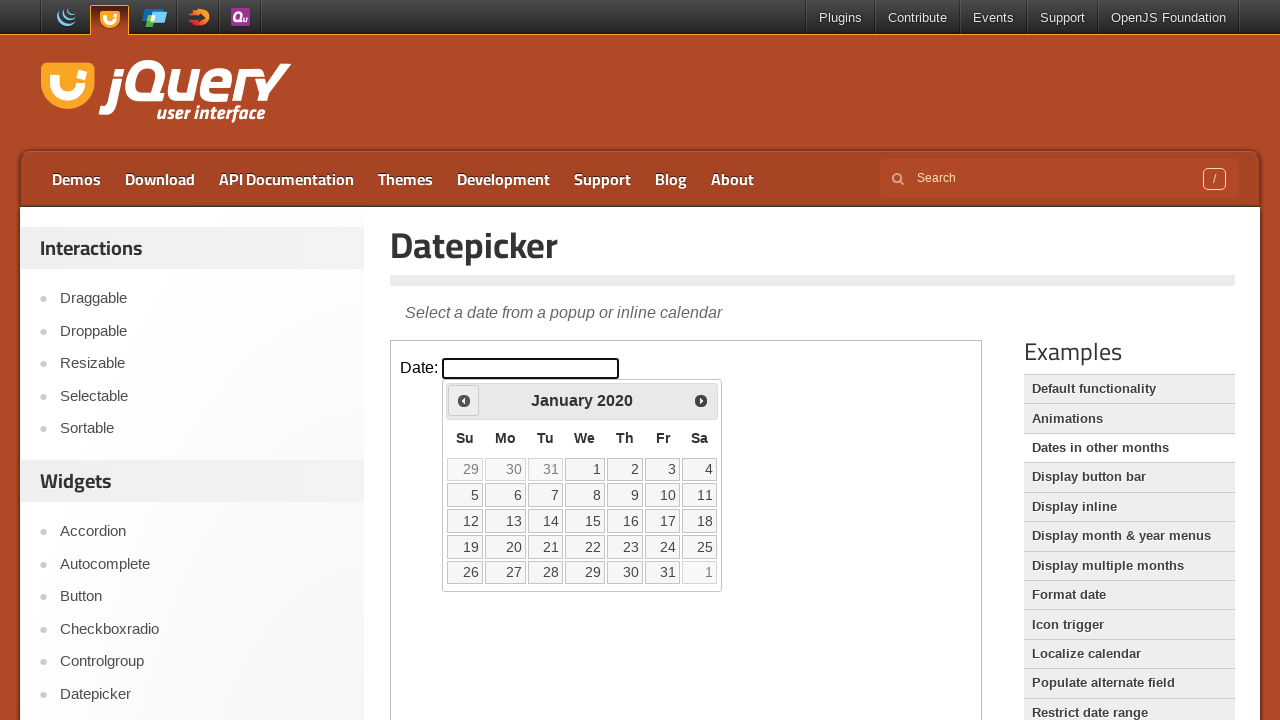

Updated current year to: 2020
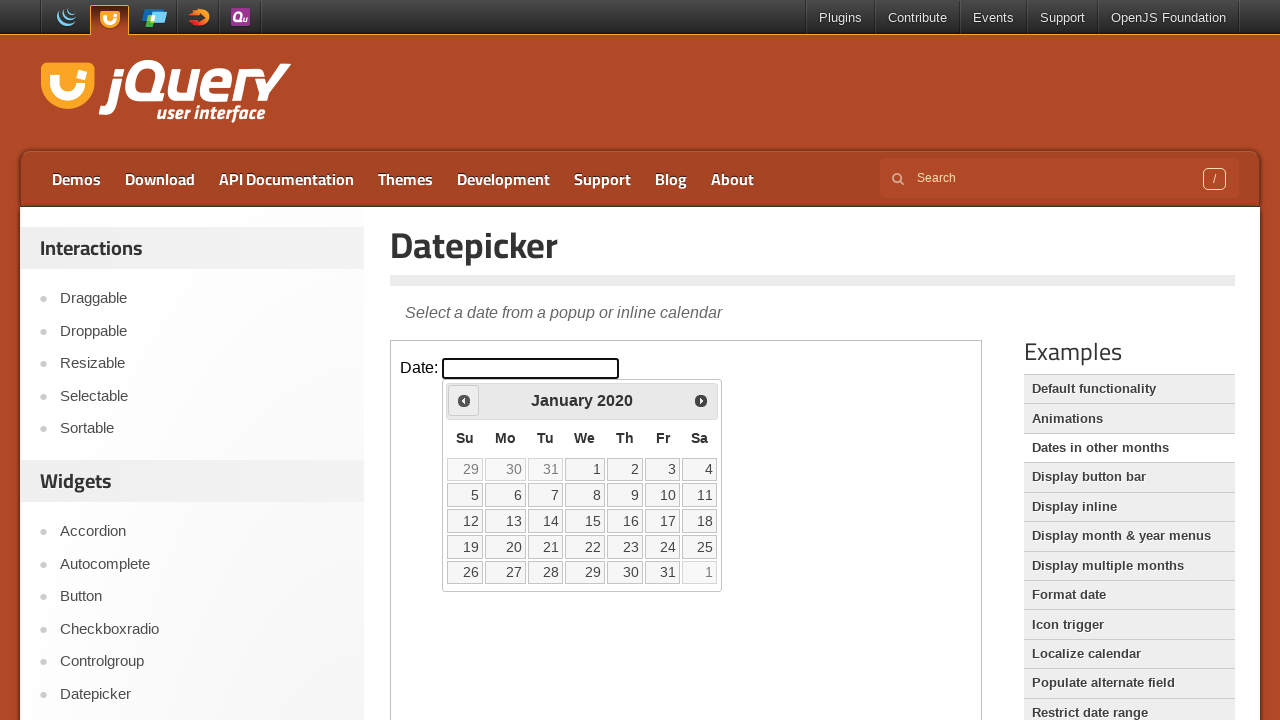

Clicked Prev to navigate backward in years at (464, 400) on iframe >> nth=0 >> internal:control=enter-frame >> a[title='Prev']
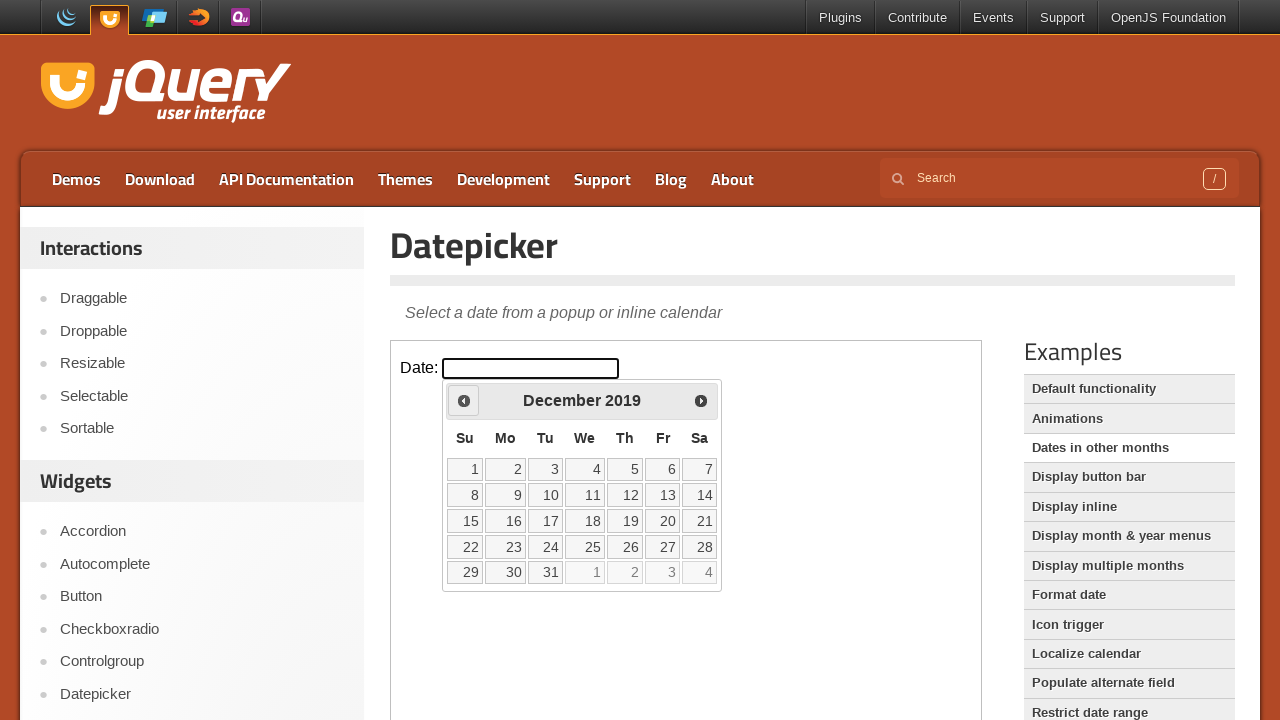

Updated current year to: 2019
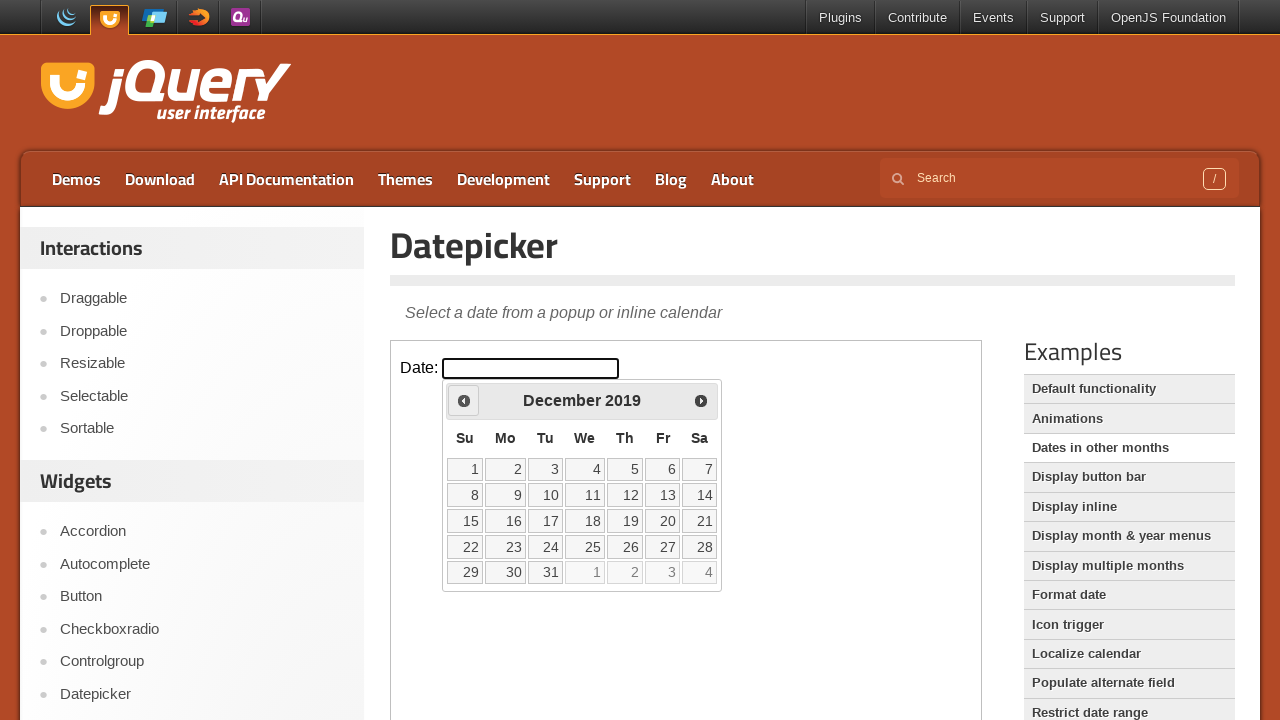

Retrieved current month from datepicker: december
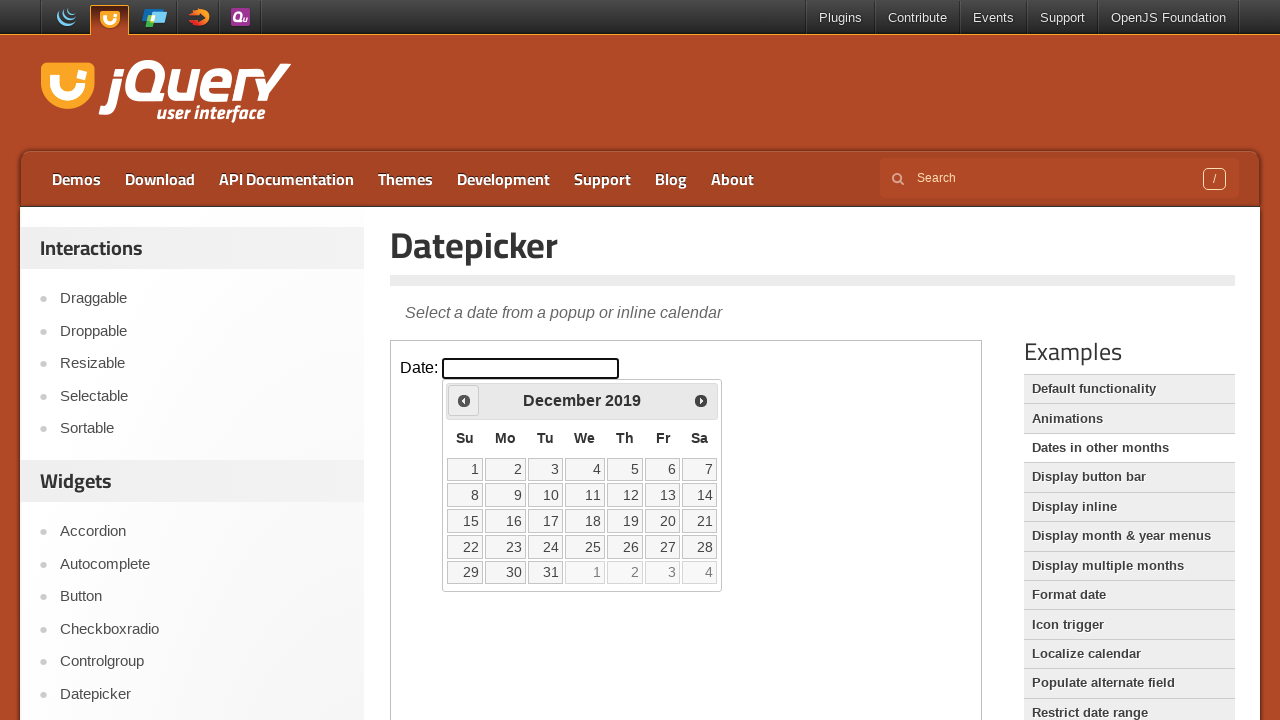

Clicked Prev to navigate backward in months at (464, 400) on iframe >> nth=0 >> internal:control=enter-frame >> a[title='Prev']
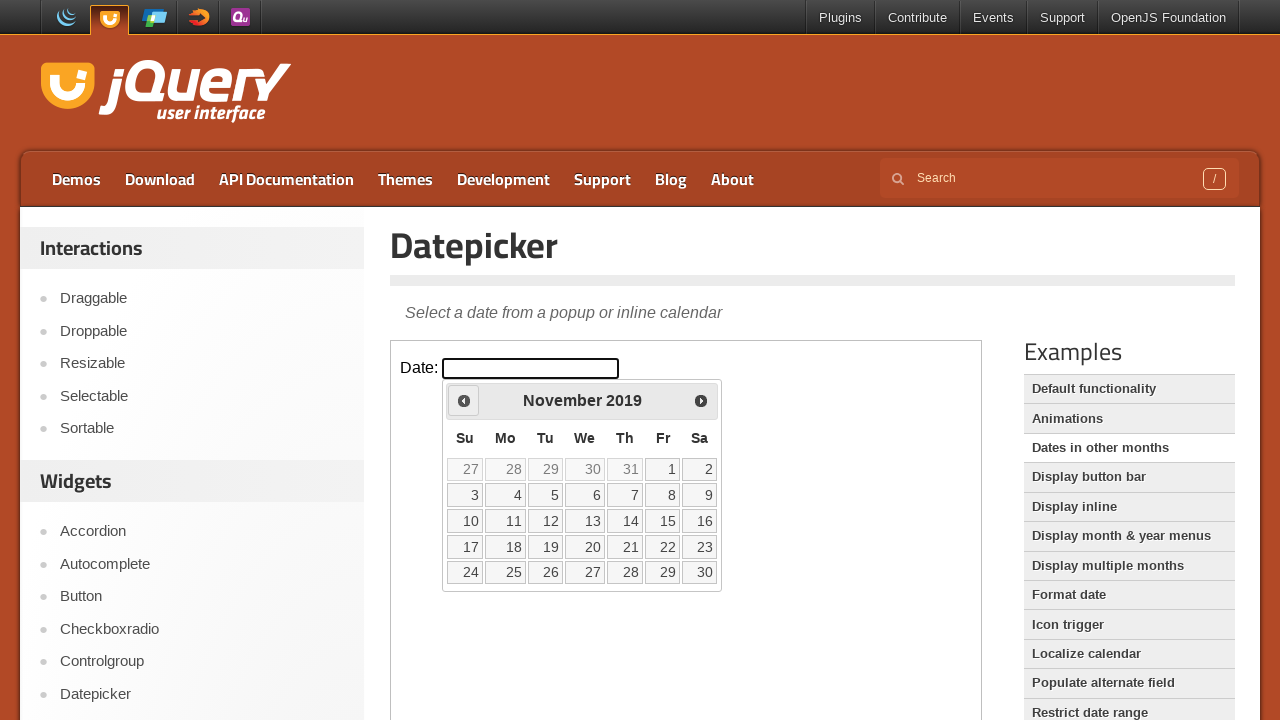

Updated current month to: november
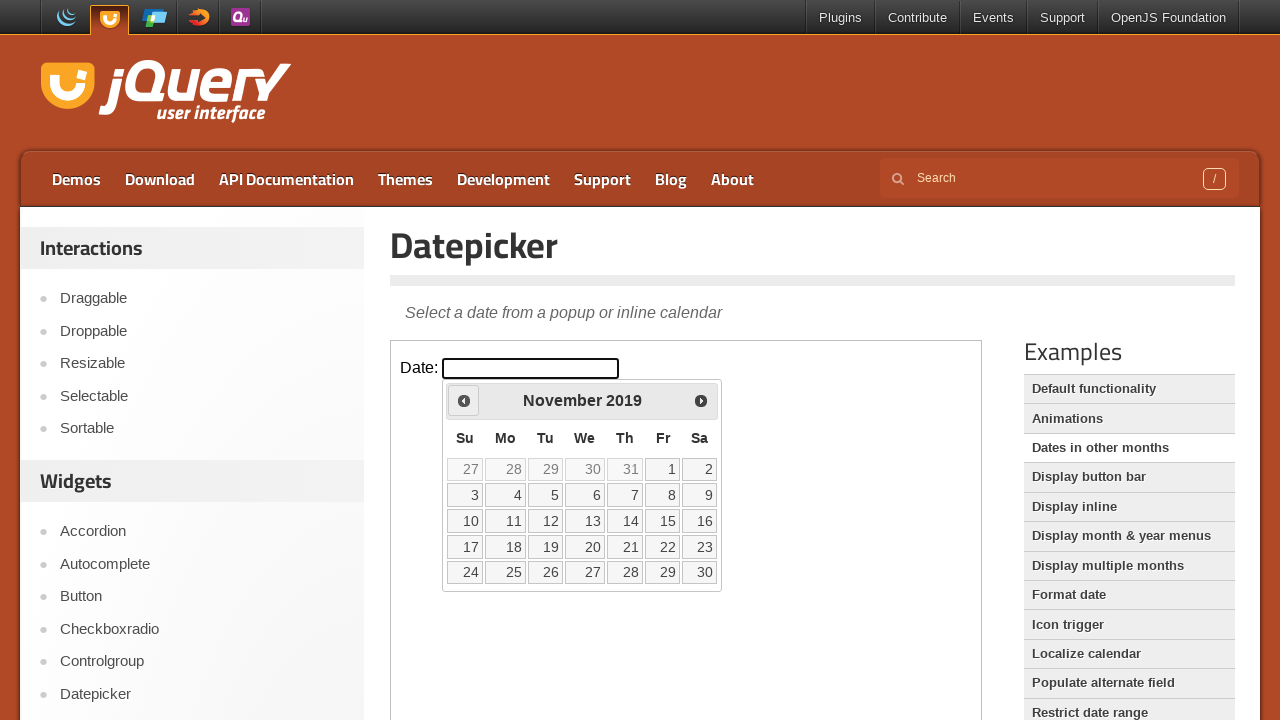

Clicked Prev to navigate backward in months at (464, 400) on iframe >> nth=0 >> internal:control=enter-frame >> a[title='Prev']
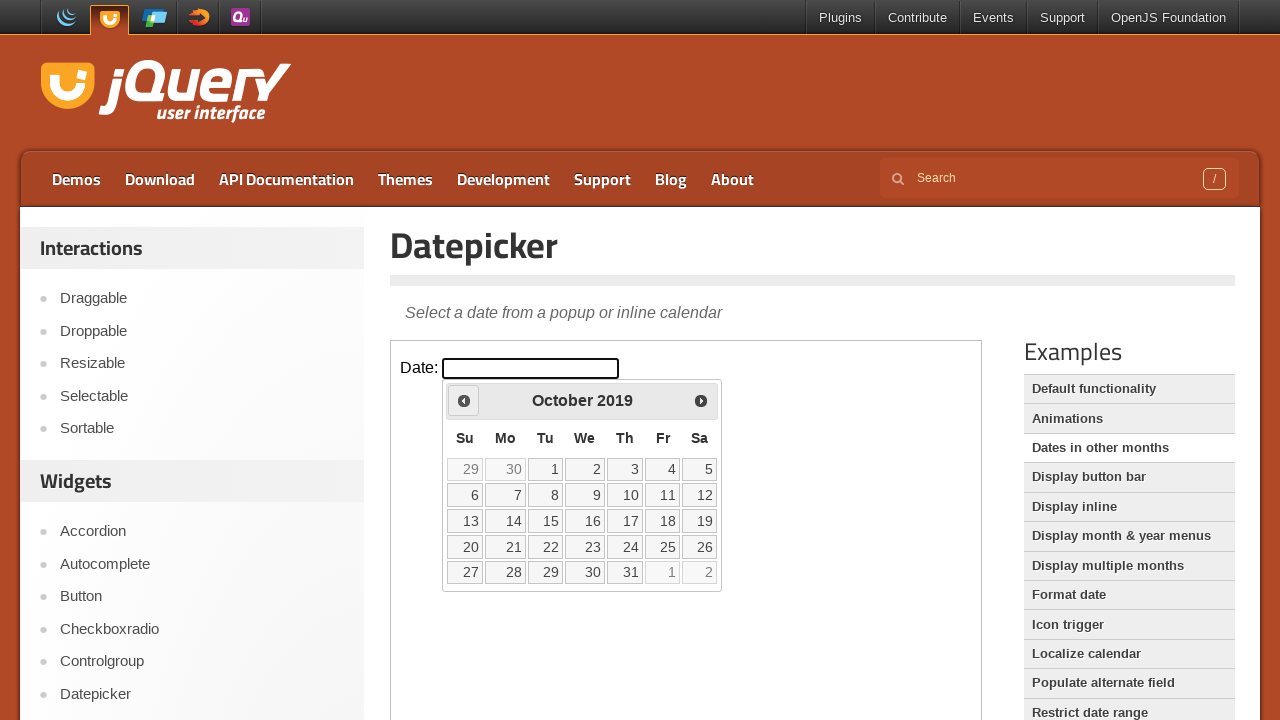

Updated current month to: october
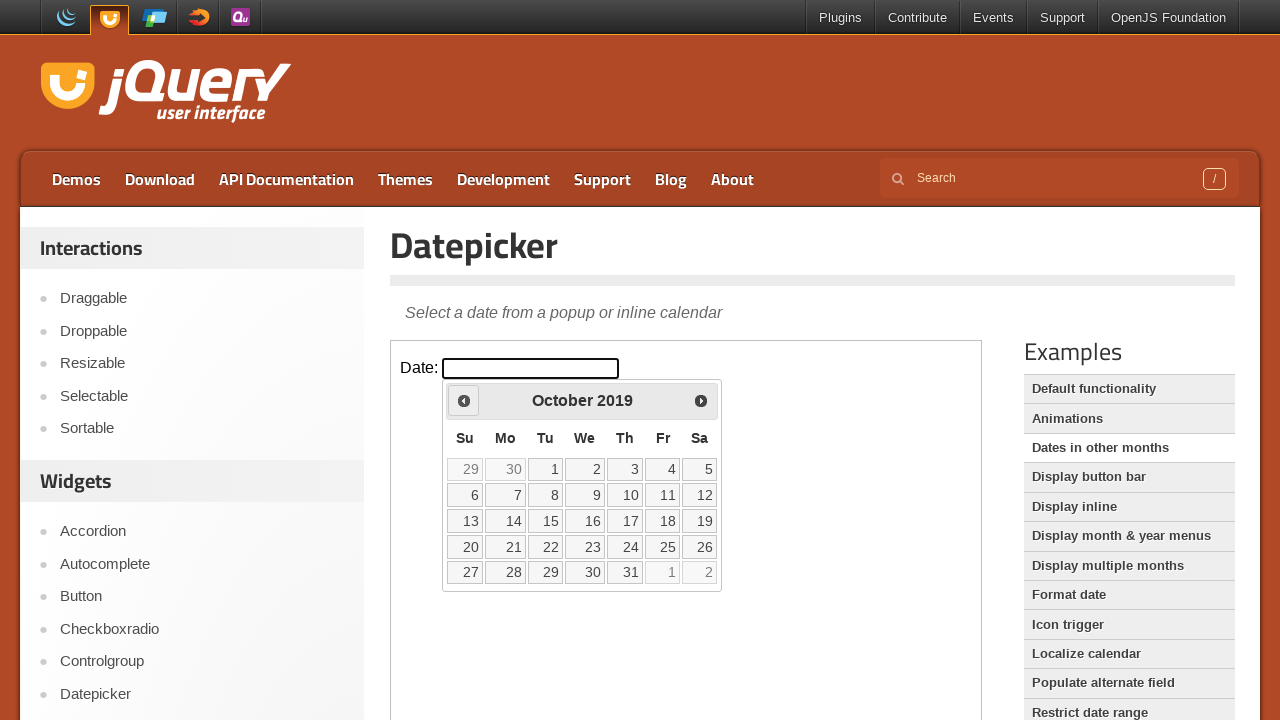

Clicked Prev to navigate backward in months at (464, 400) on iframe >> nth=0 >> internal:control=enter-frame >> a[title='Prev']
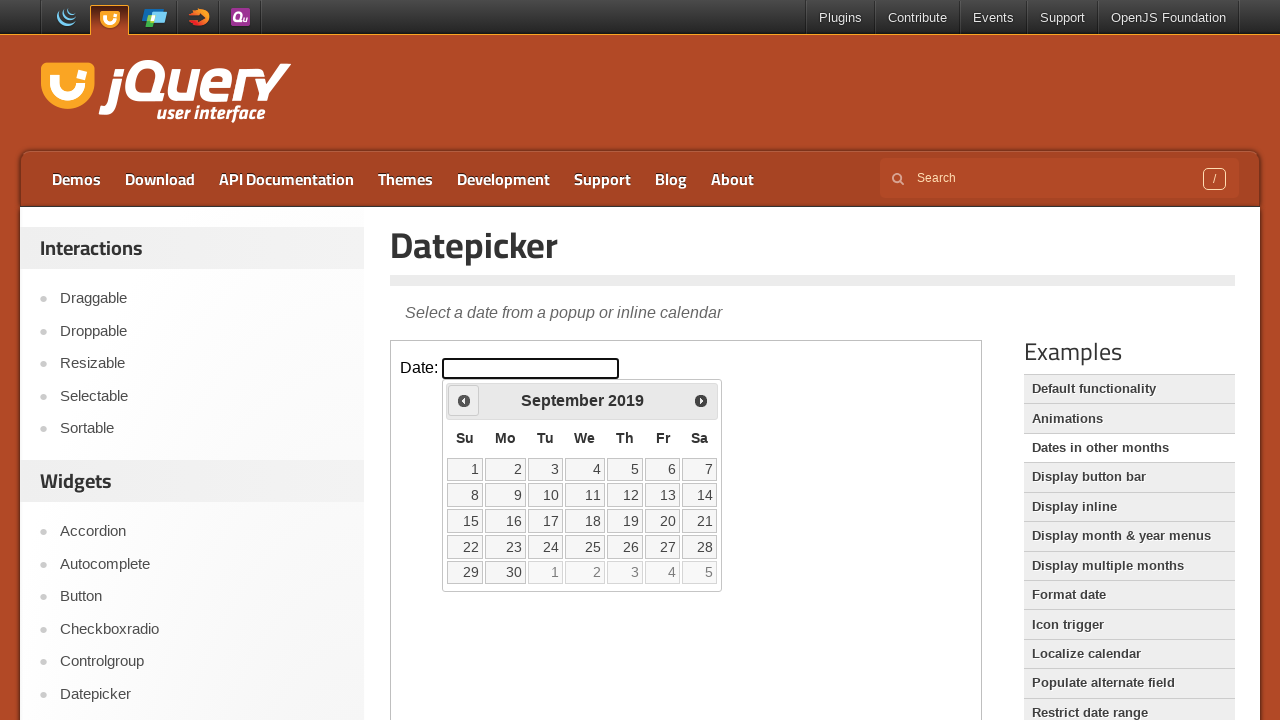

Updated current month to: september
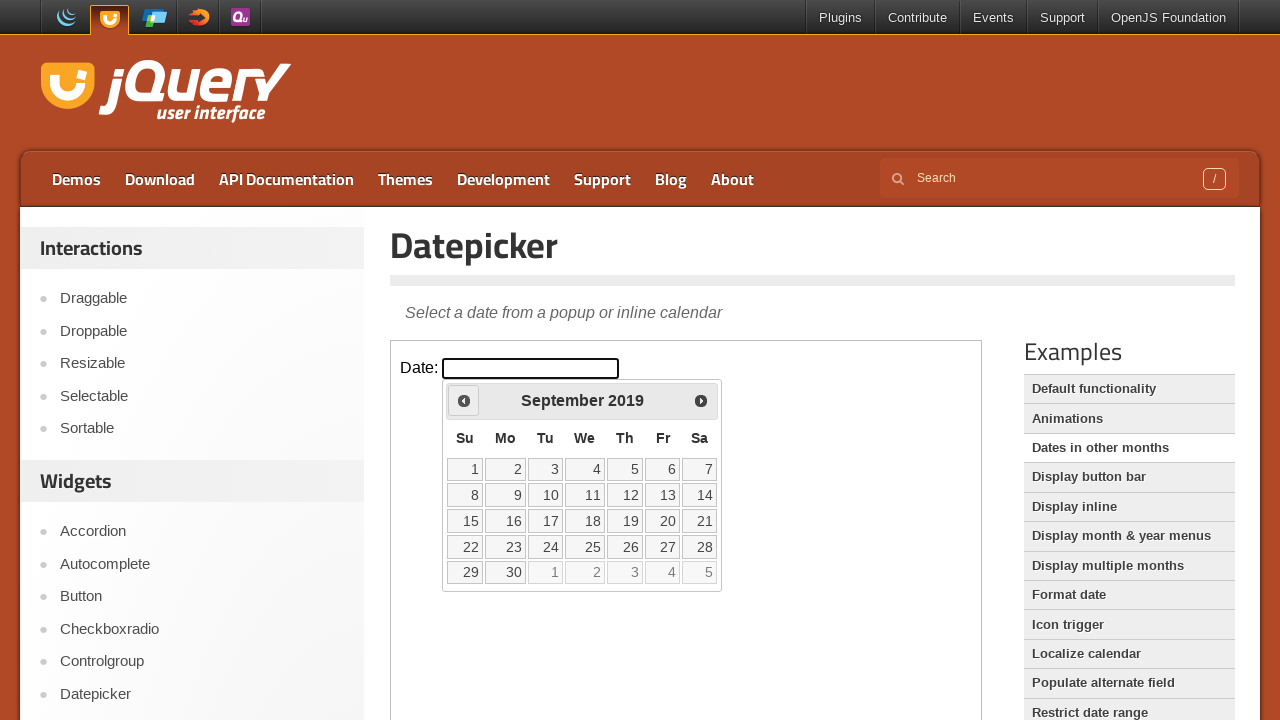

Clicked Prev to navigate backward in months at (464, 400) on iframe >> nth=0 >> internal:control=enter-frame >> a[title='Prev']
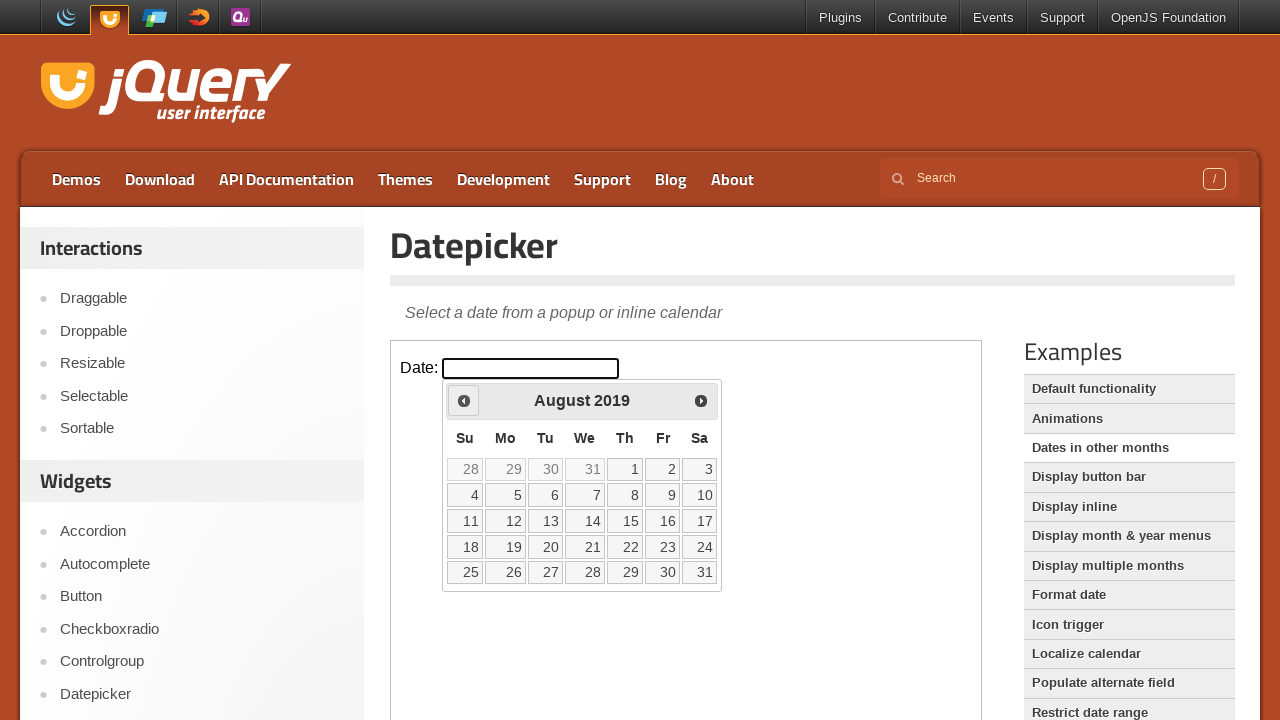

Updated current month to: august
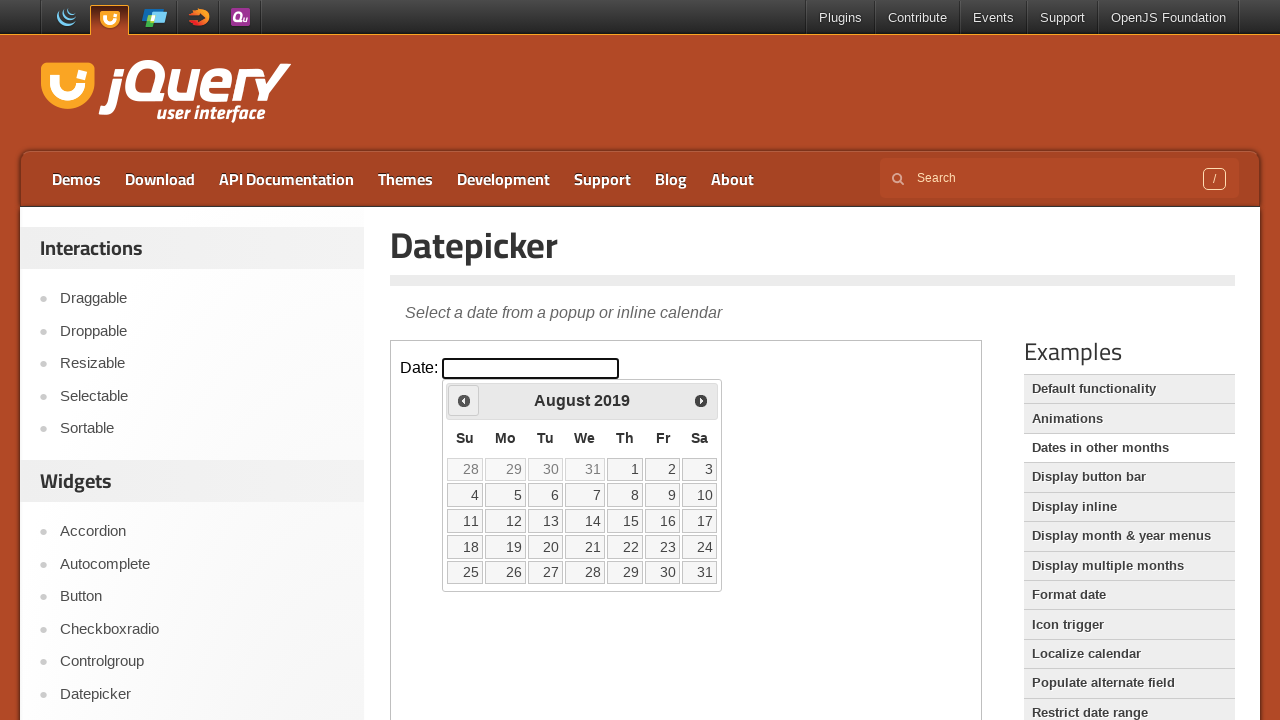

Clicked Prev to navigate backward in months at (464, 400) on iframe >> nth=0 >> internal:control=enter-frame >> a[title='Prev']
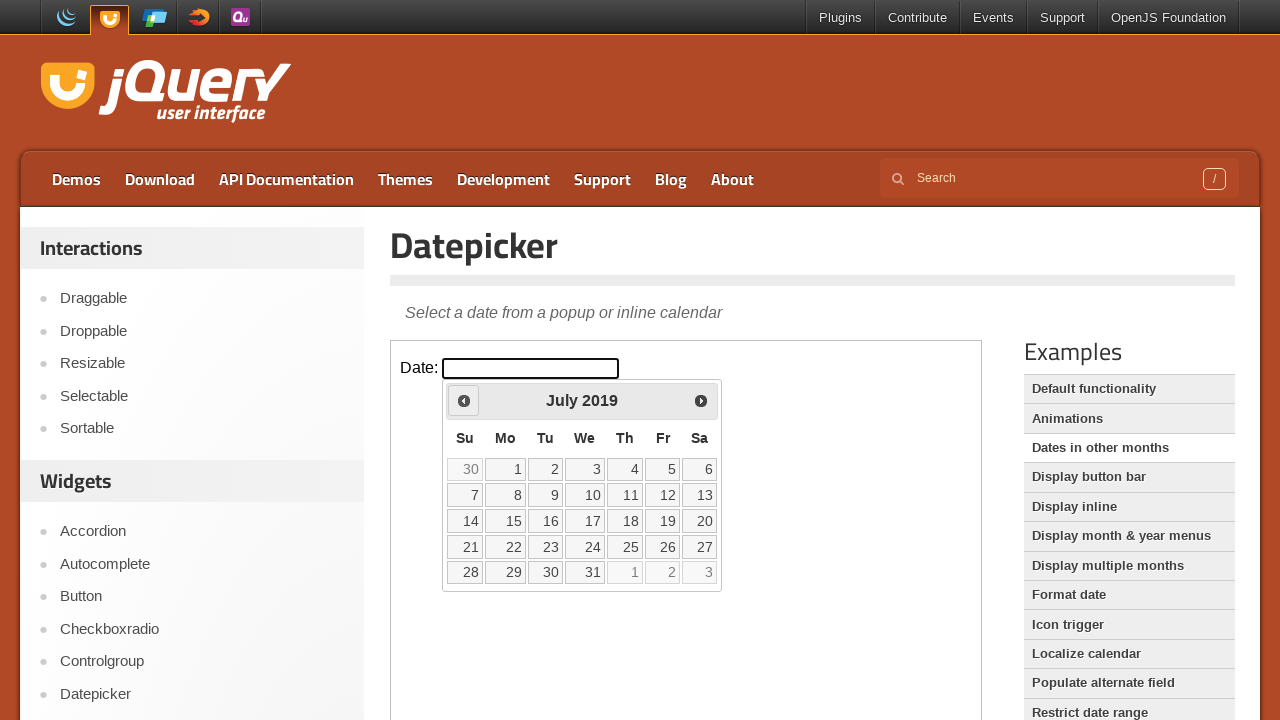

Updated current month to: july
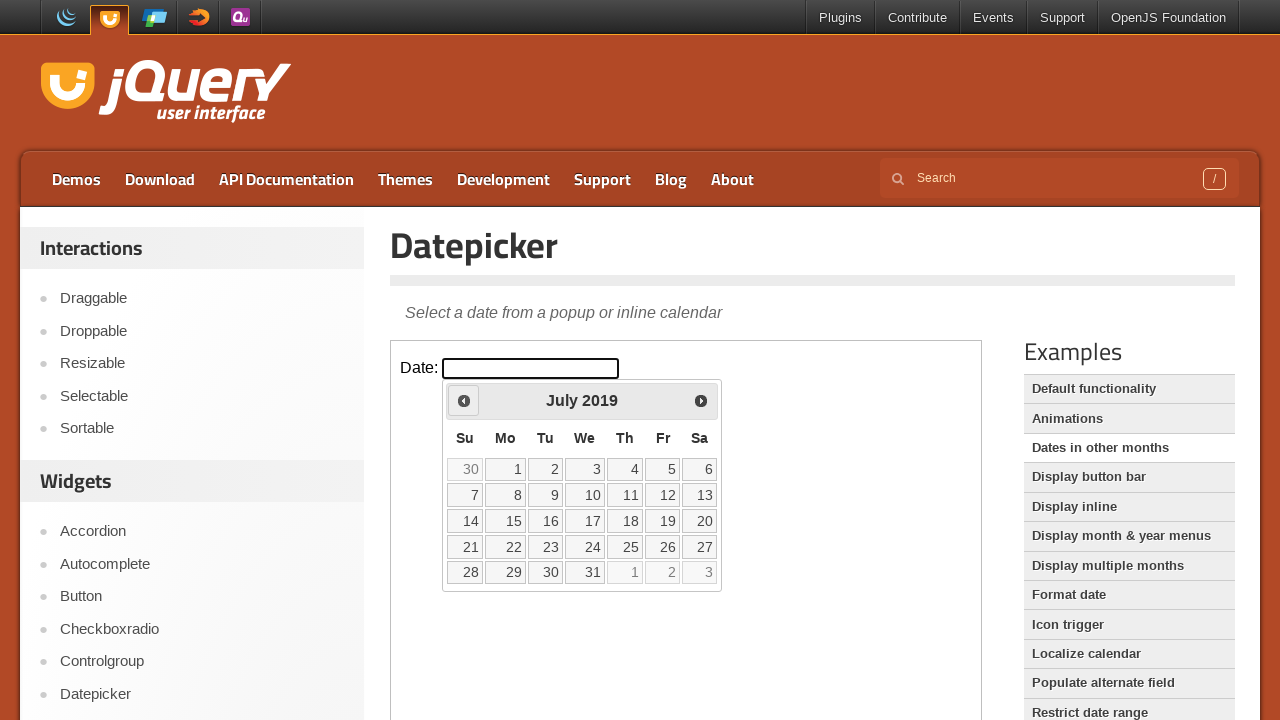

Clicked Prev to navigate backward in months at (464, 400) on iframe >> nth=0 >> internal:control=enter-frame >> a[title='Prev']
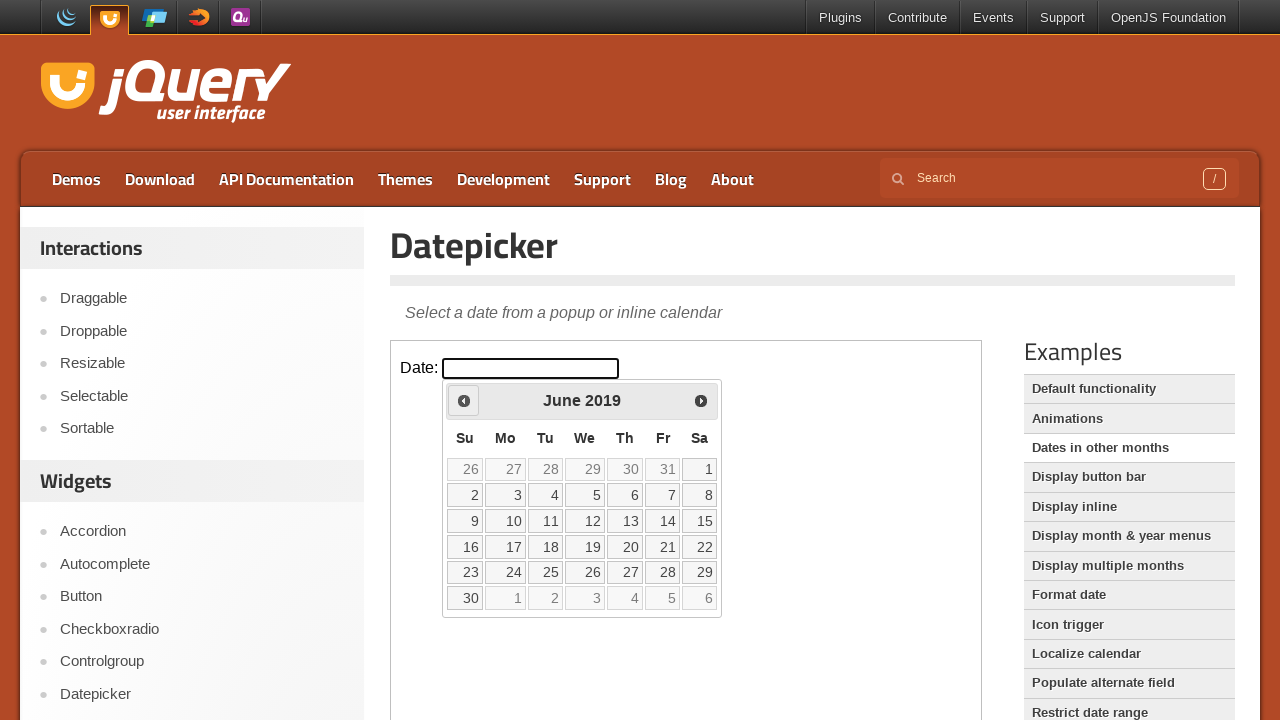

Updated current month to: june
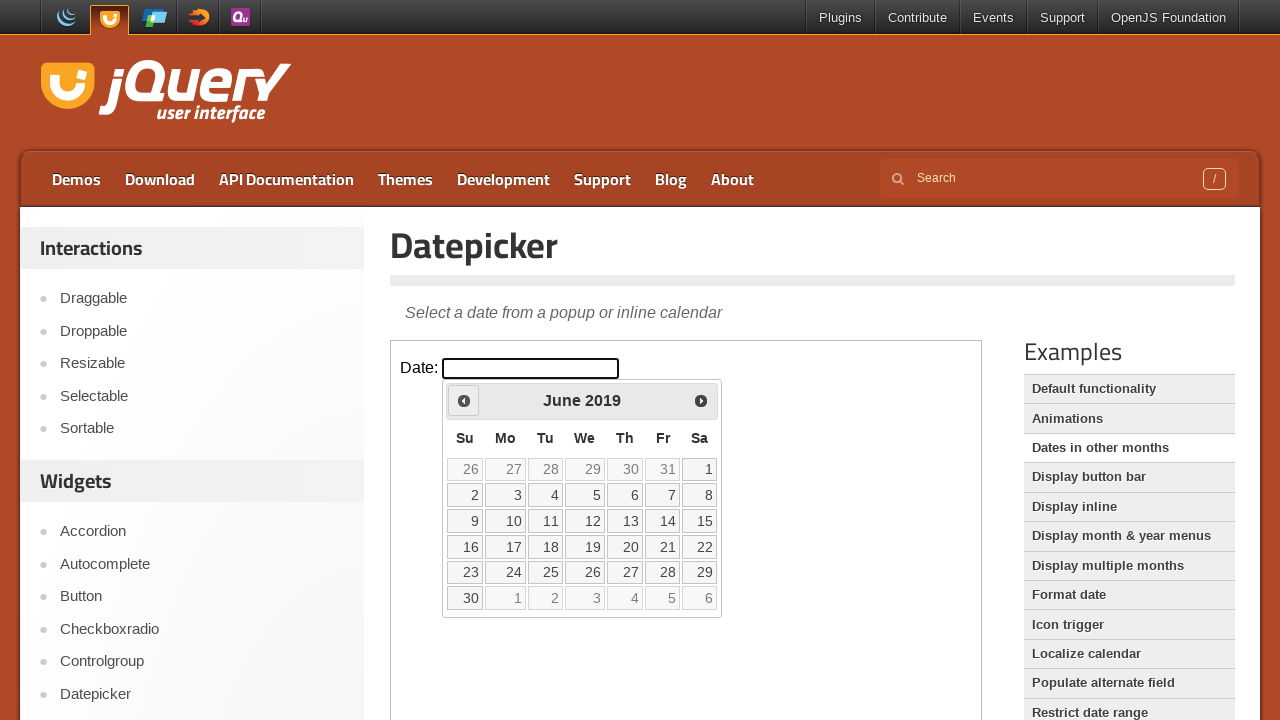

Clicked Prev to navigate backward in months at (464, 400) on iframe >> nth=0 >> internal:control=enter-frame >> a[title='Prev']
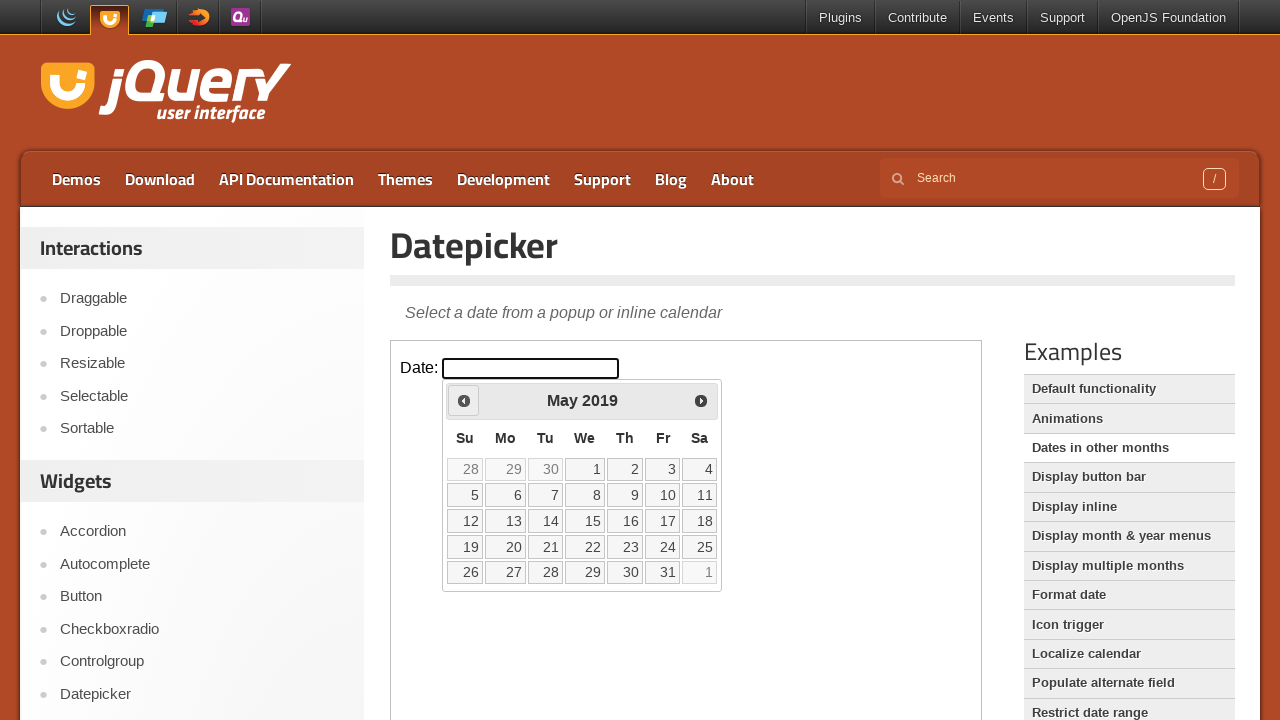

Updated current month to: may
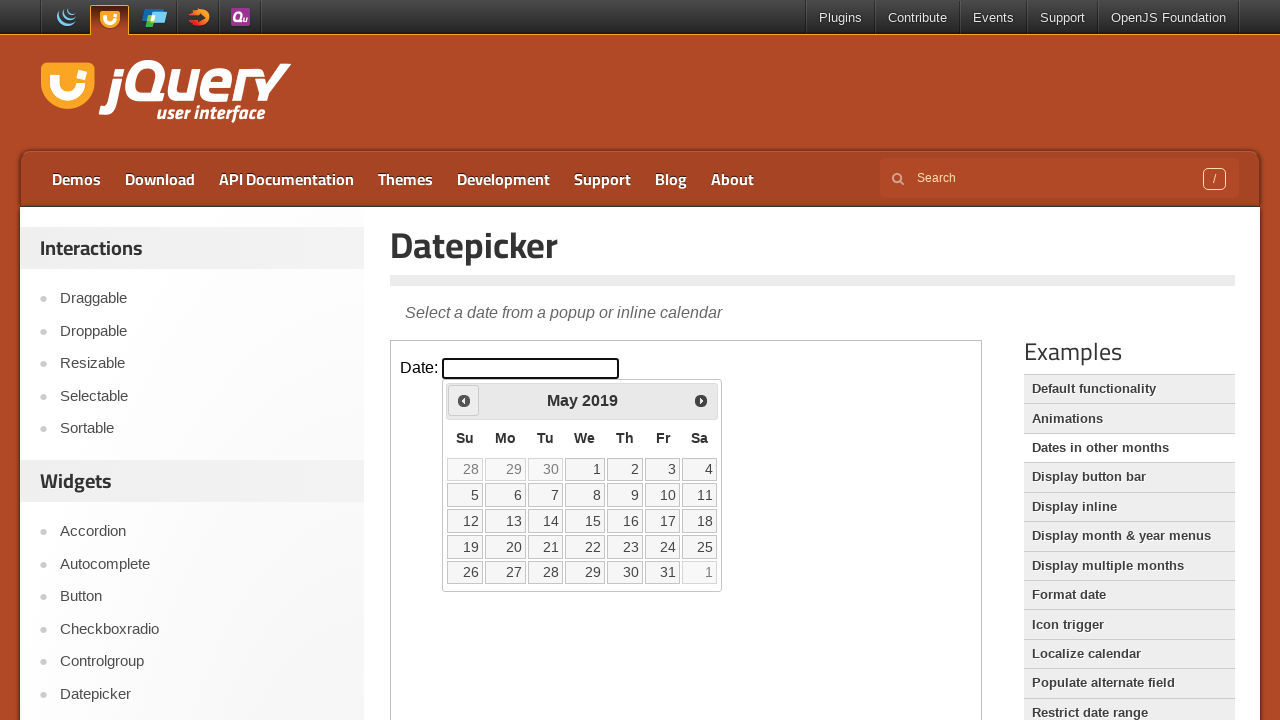

Clicked Prev to navigate backward in months at (464, 400) on iframe >> nth=0 >> internal:control=enter-frame >> a[title='Prev']
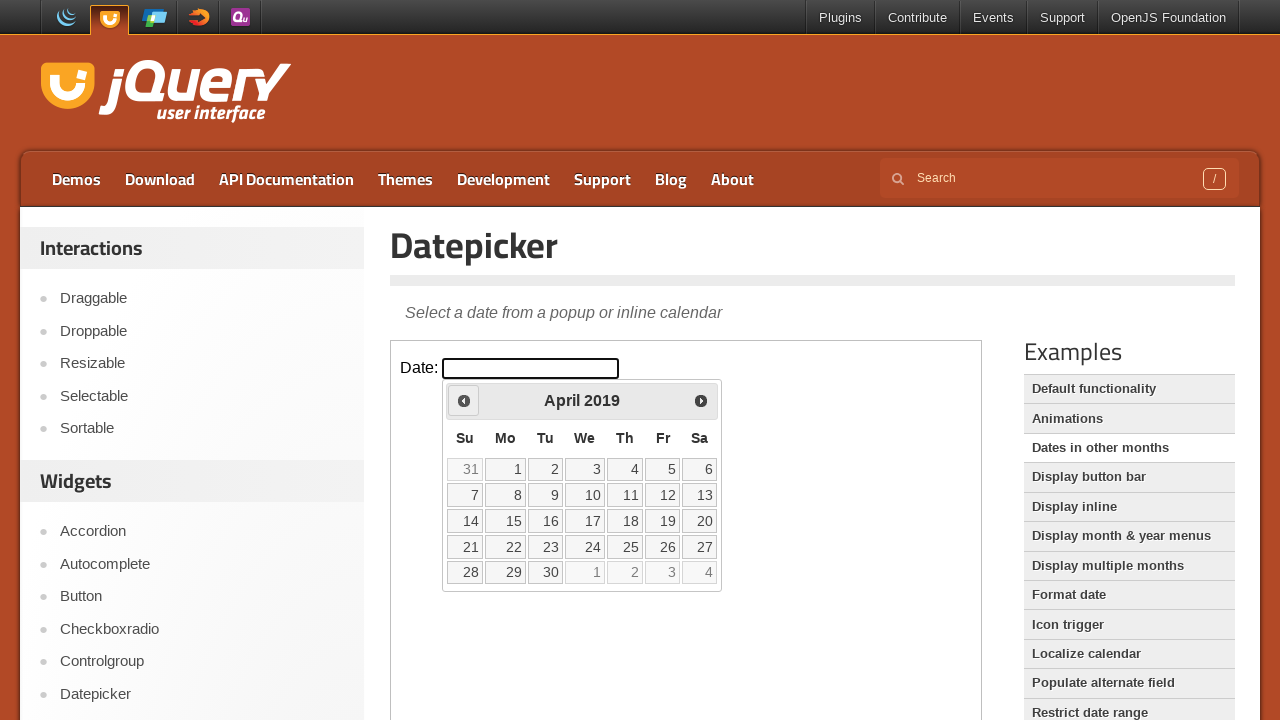

Updated current month to: april
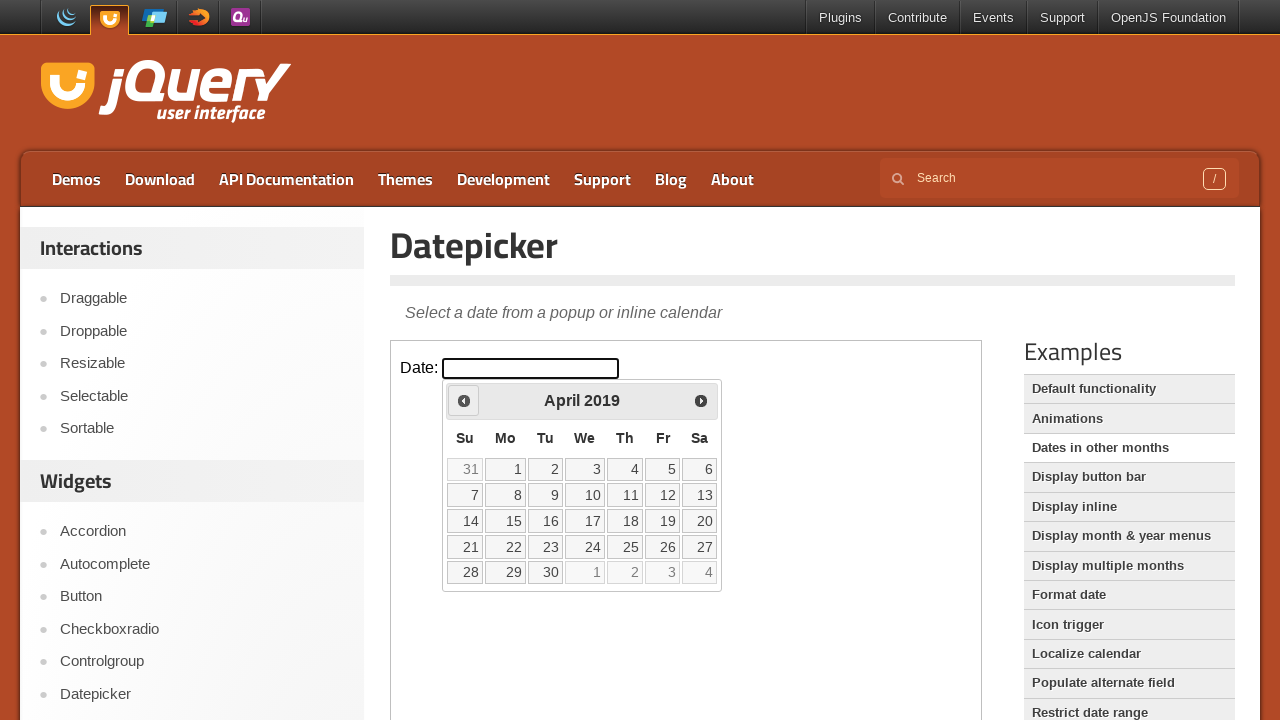

Clicked Prev to navigate backward in months at (464, 400) on iframe >> nth=0 >> internal:control=enter-frame >> a[title='Prev']
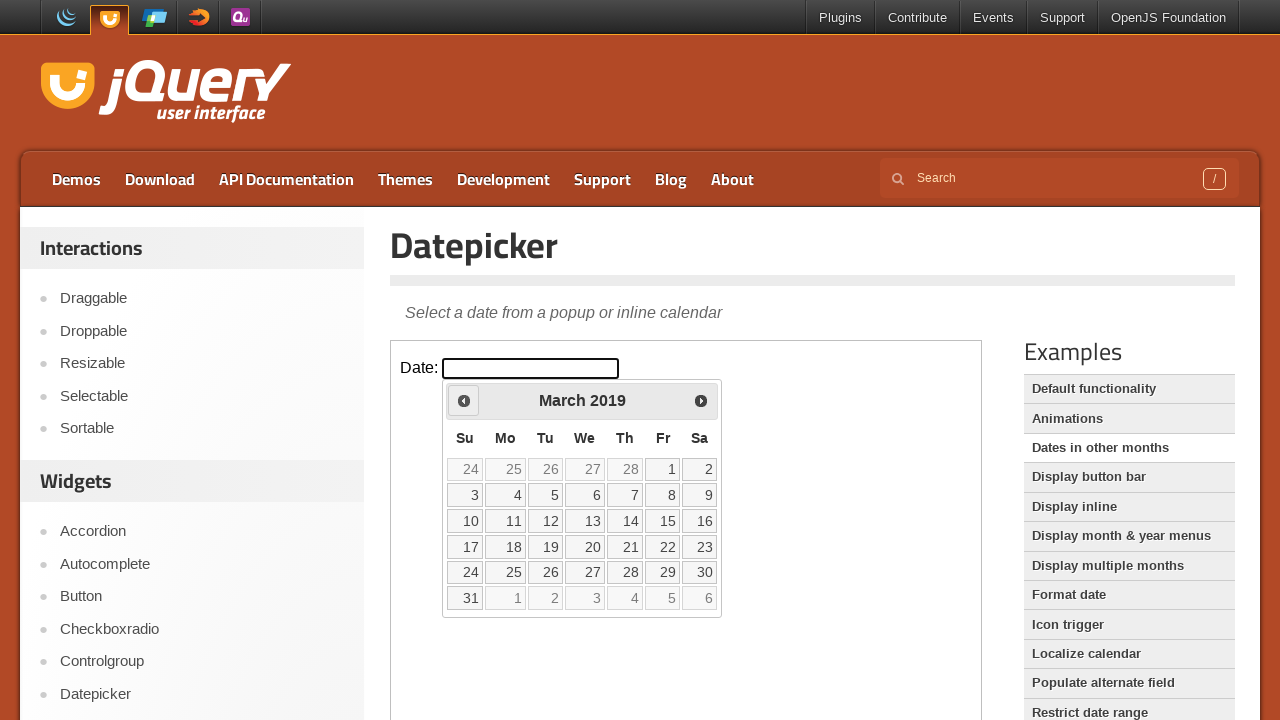

Updated current month to: march
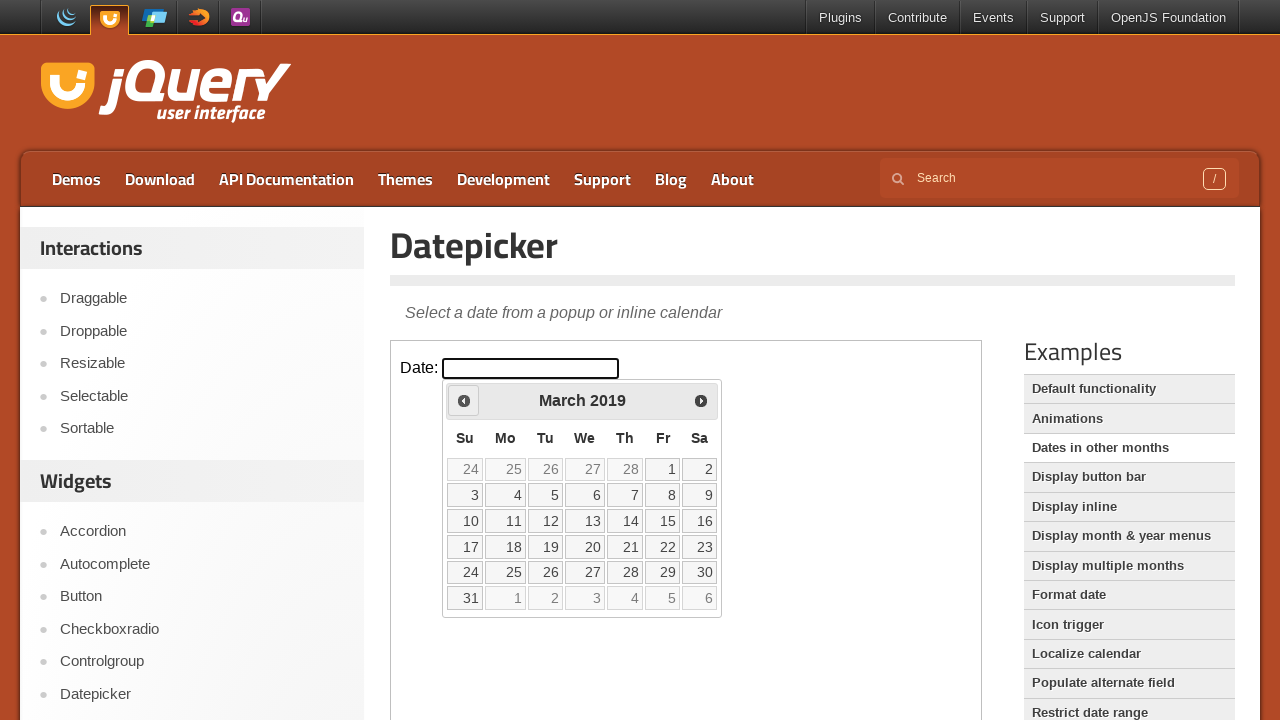

Clicked Prev to navigate backward in months at (464, 400) on iframe >> nth=0 >> internal:control=enter-frame >> a[title='Prev']
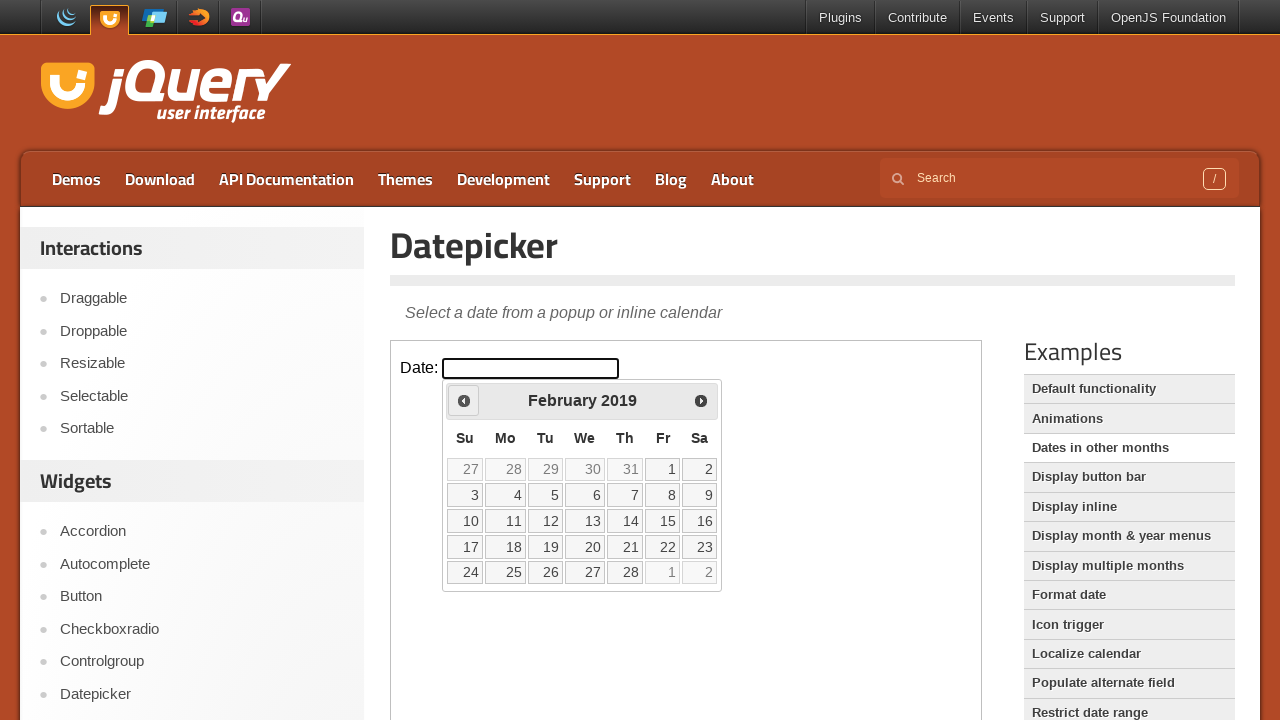

Updated current month to: february
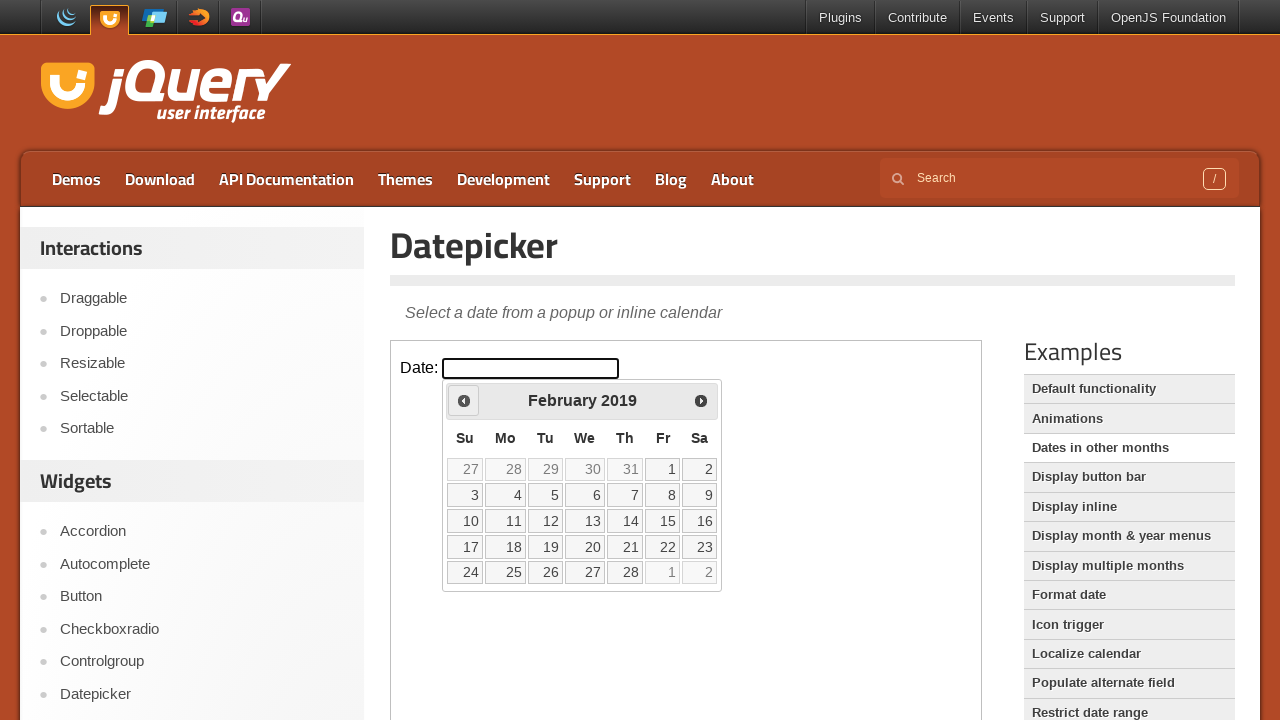

Located all day cells in the calendar
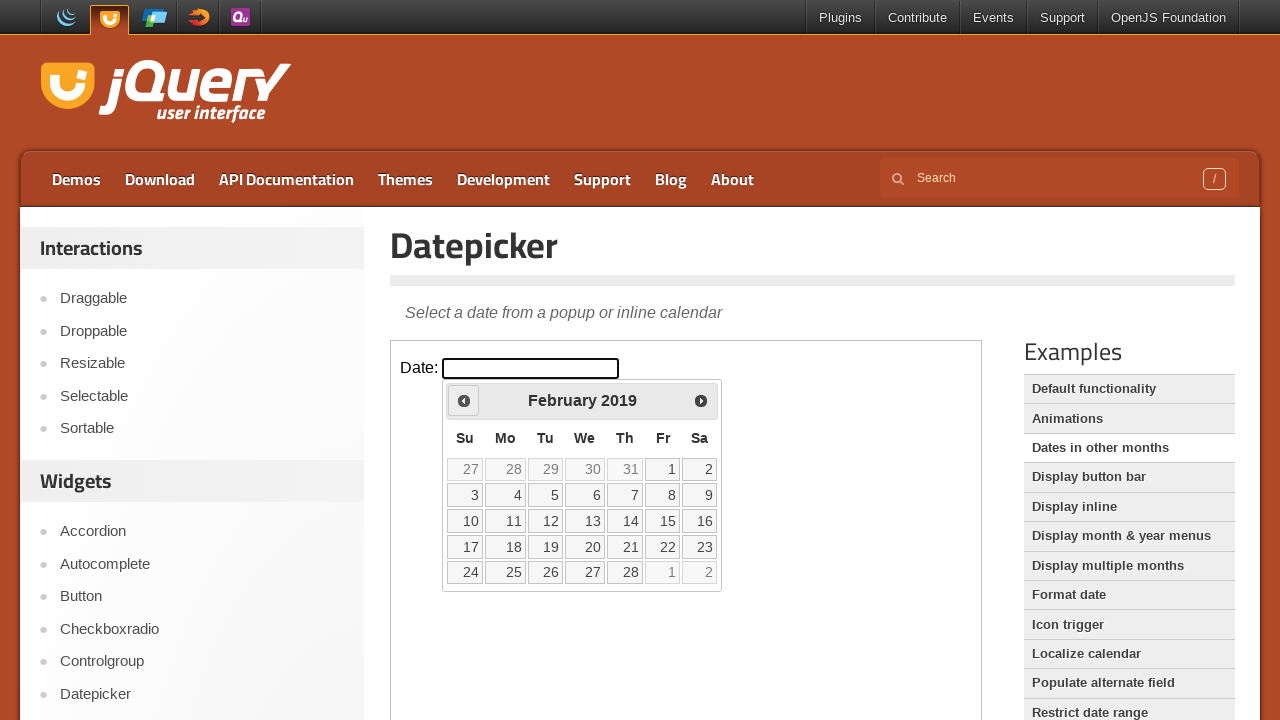

Clicked on day 1 to select the date at (663, 469) on iframe >> nth=0 >> internal:control=enter-frame >> td[data-handler='selectDay'] 
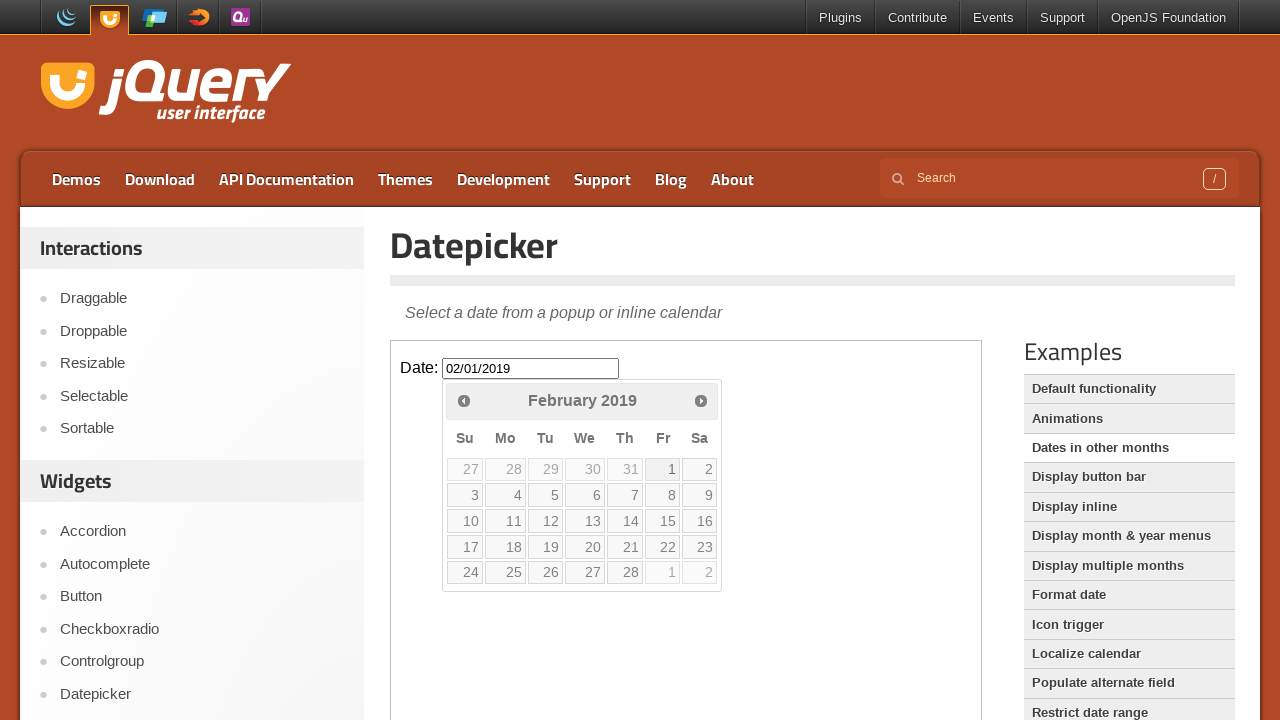

Verified selected date matches expected value: 02/01/2019
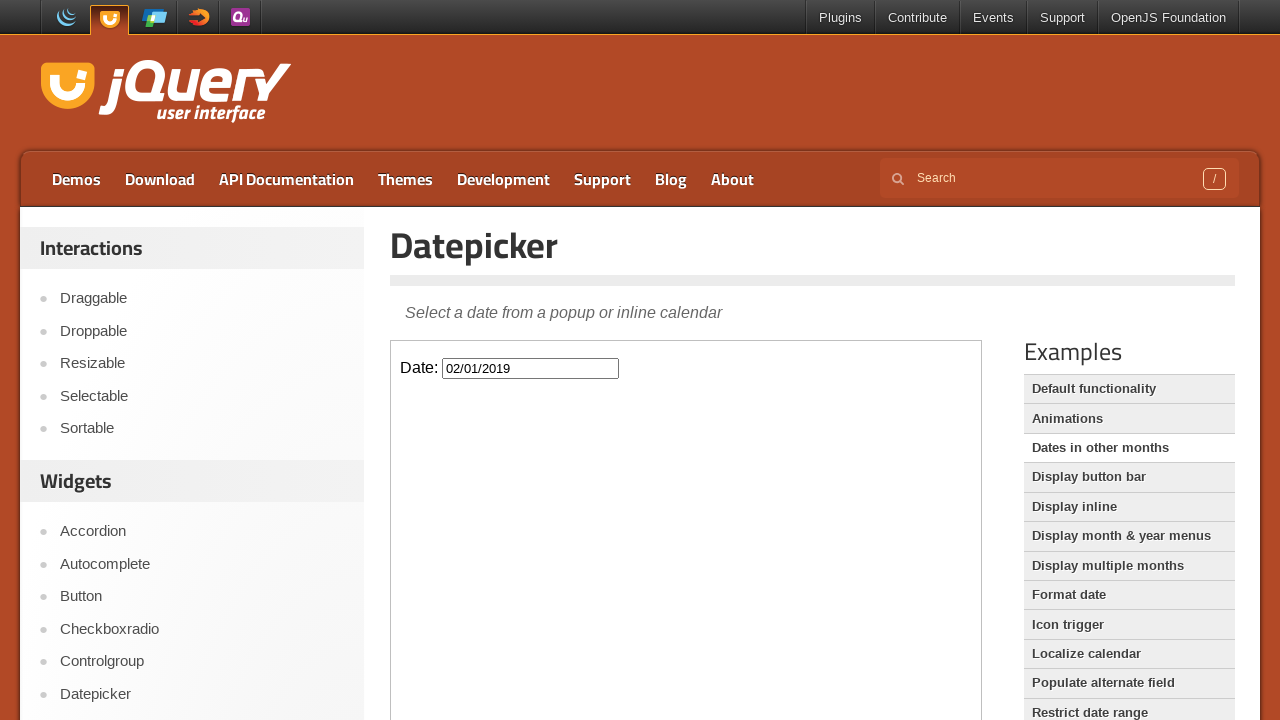

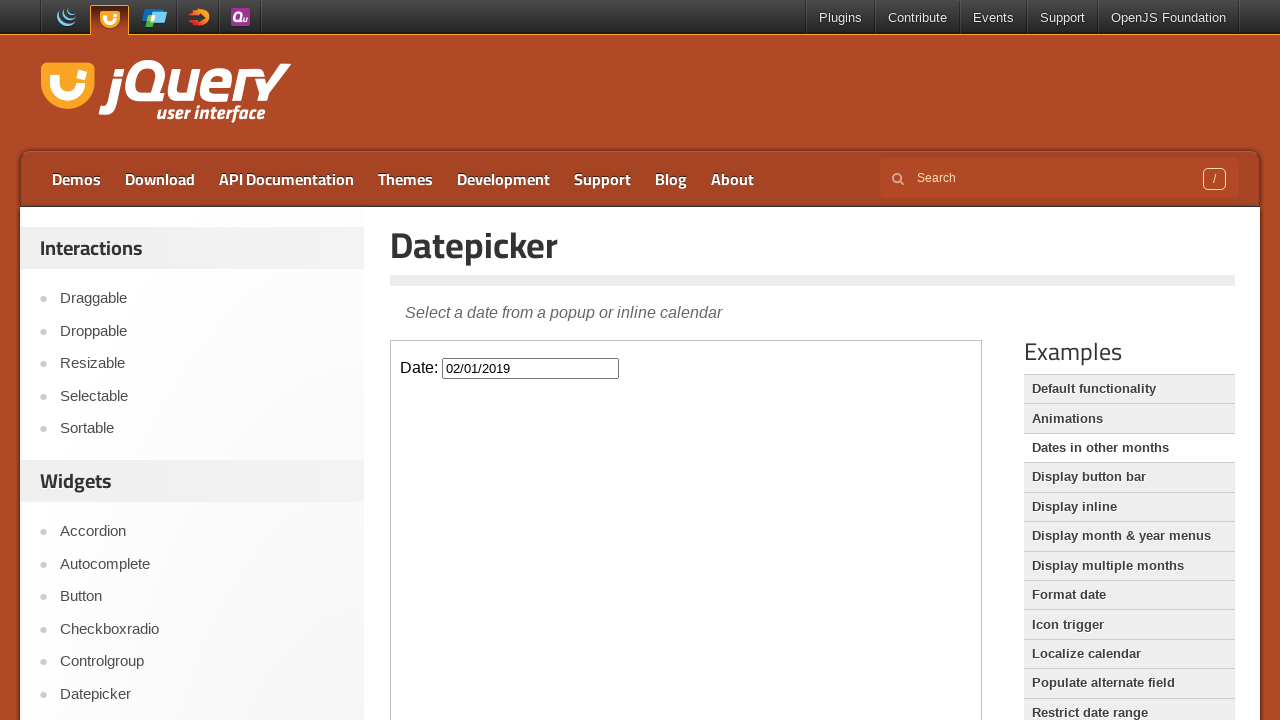